Tests the jQuery UI datepicker widget by opening the calendar, navigating to a specific month/year using the previous button, and selecting a date

Starting URL: https://jqueryui.com/datepicker/

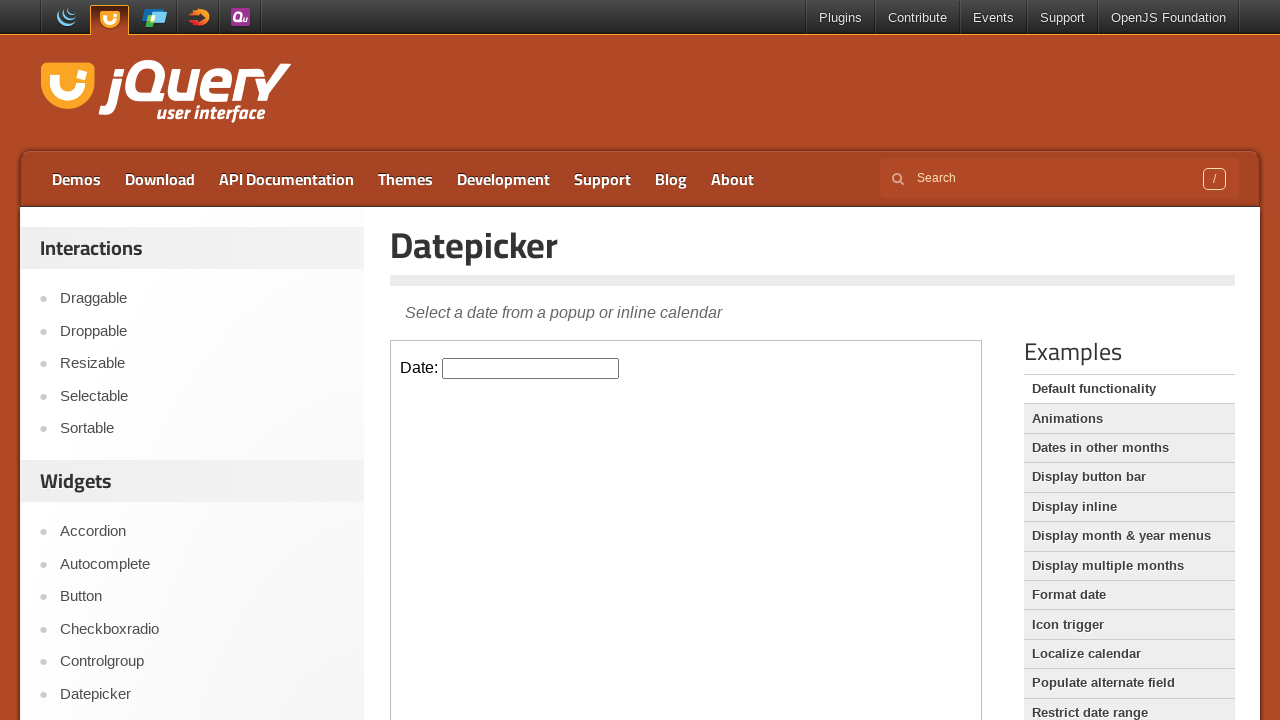

Located the iframe containing the datepicker
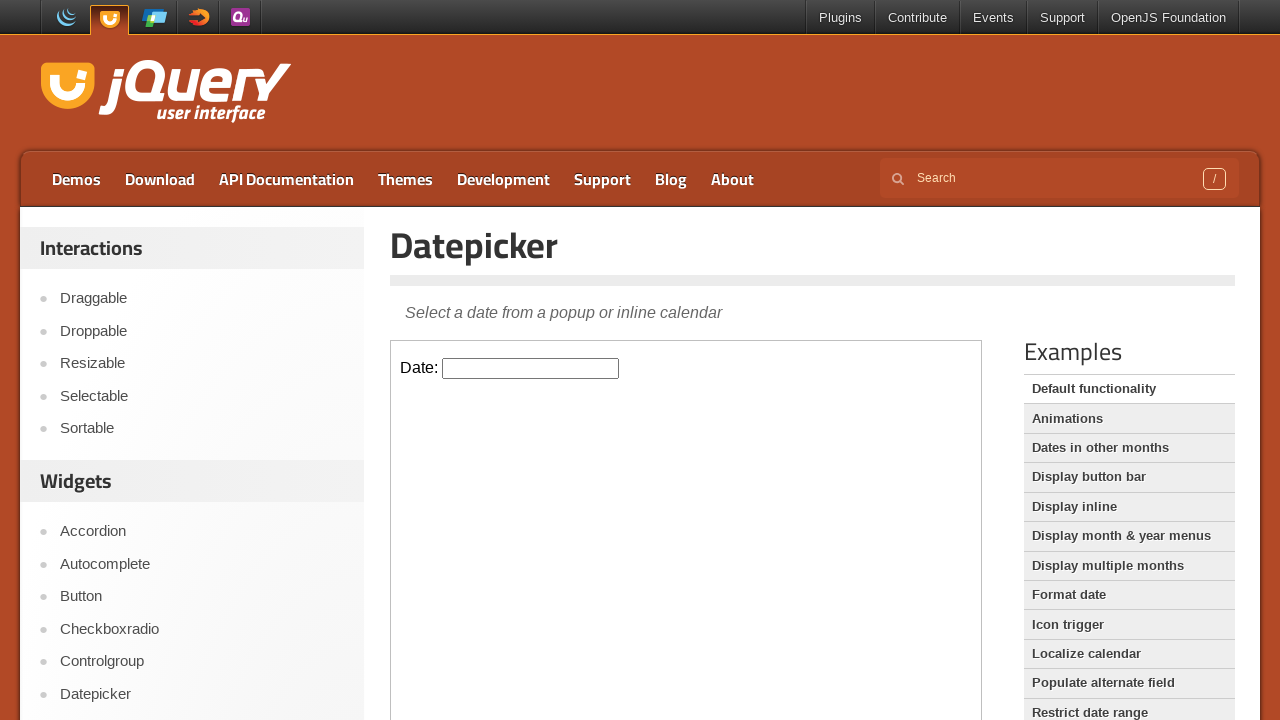

Clicked on the datepicker input to open the calendar at (531, 368) on iframe >> nth=0 >> internal:control=enter-frame >> input#datepicker
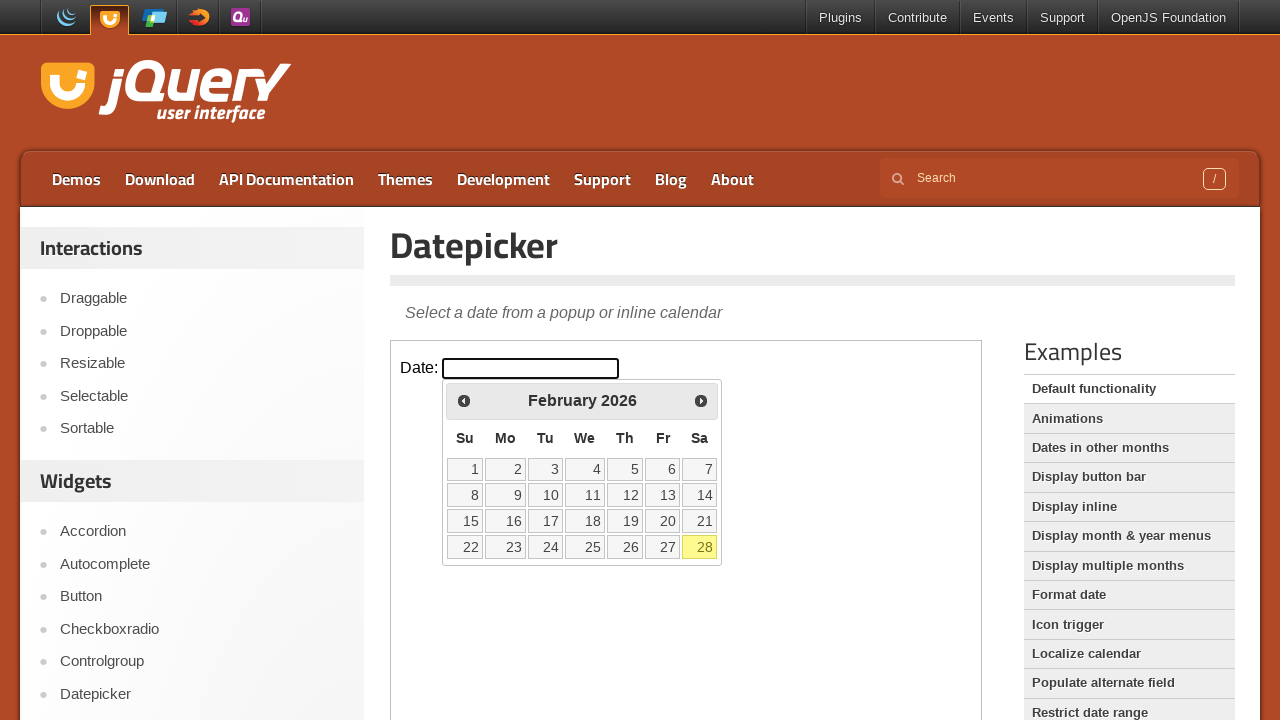

Read current month/year: February 2026
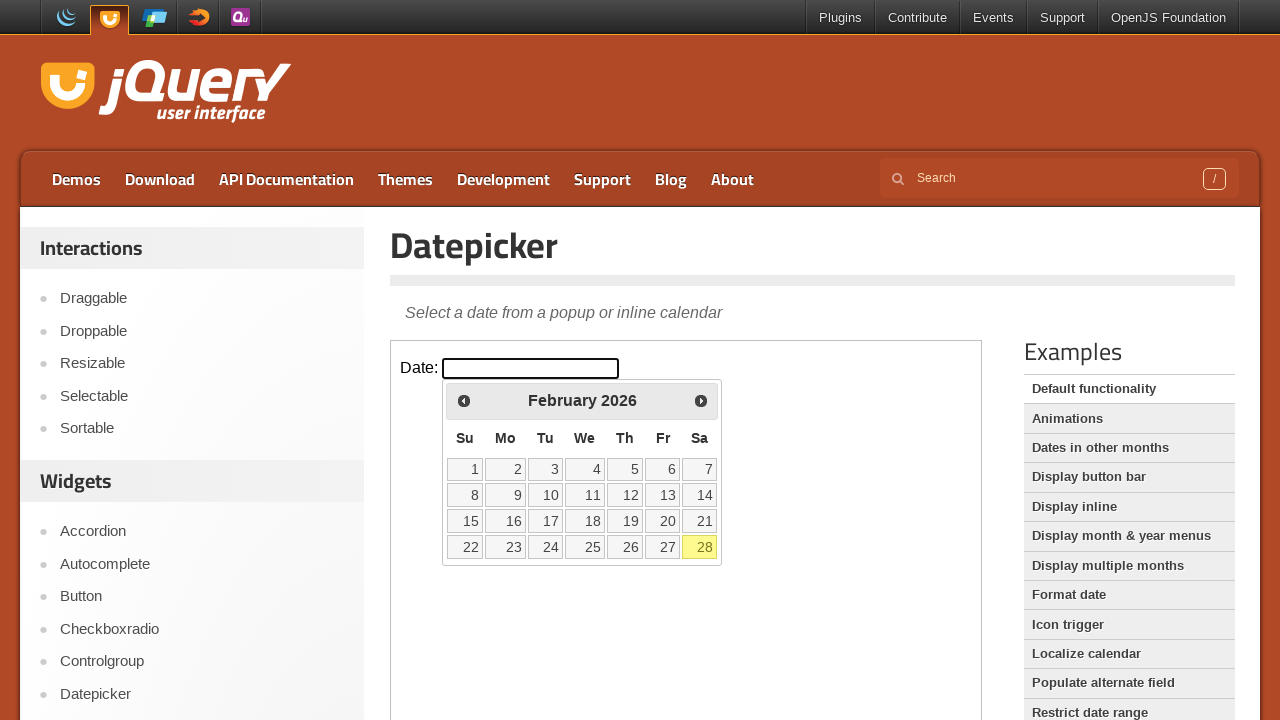

Clicked previous button to navigate to an earlier month at (464, 400) on iframe >> nth=0 >> internal:control=enter-frame >> span.ui-icon-circle-triangle-
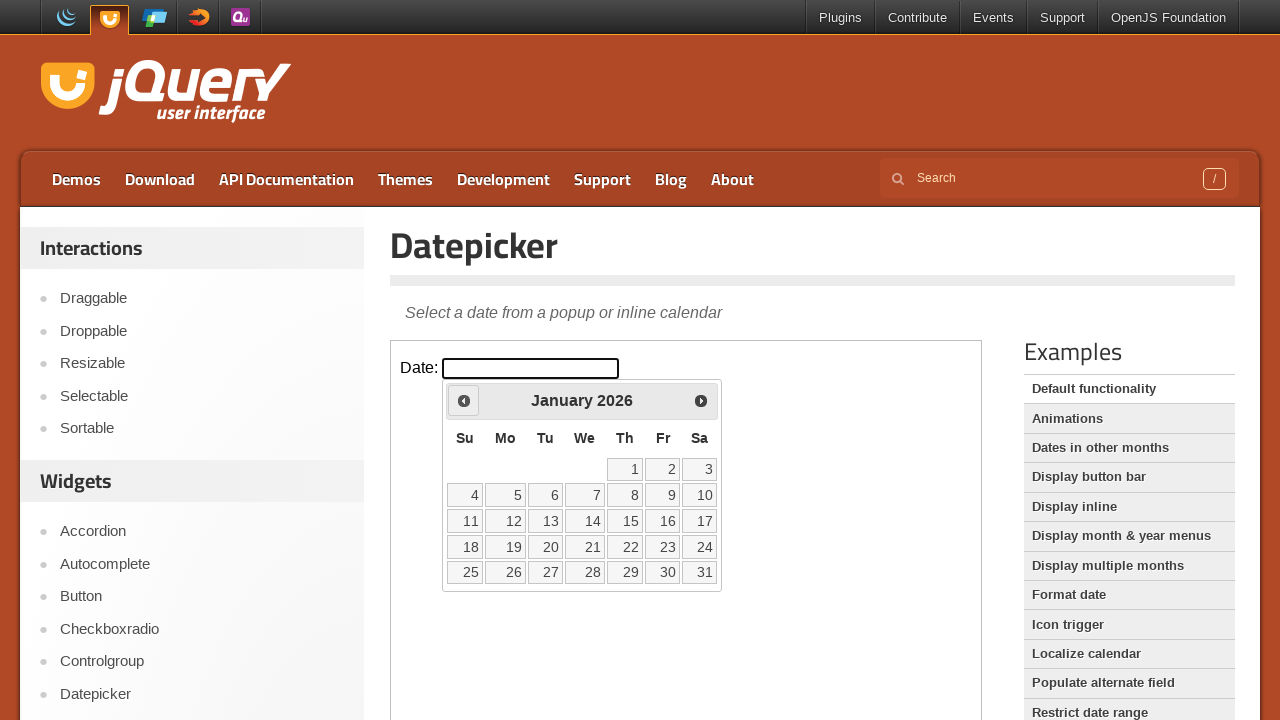

Waited for calendar to update after clicking previous button
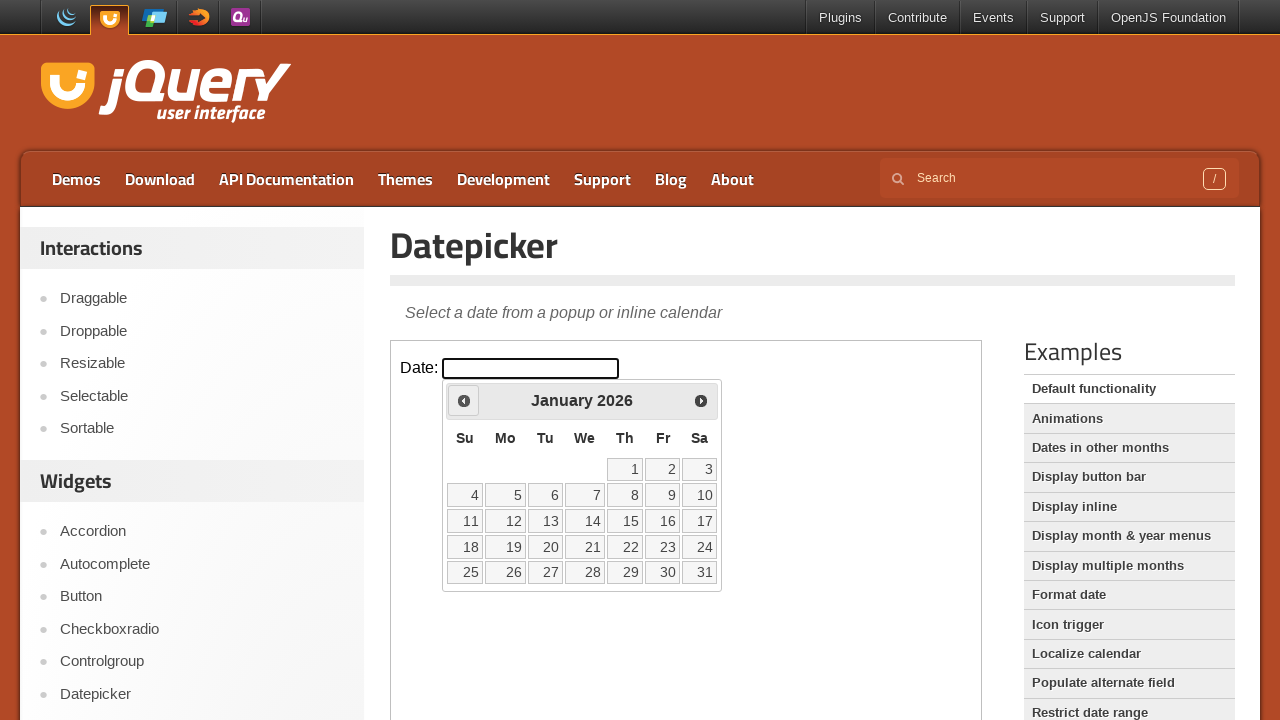

Read current month/year: January 2026
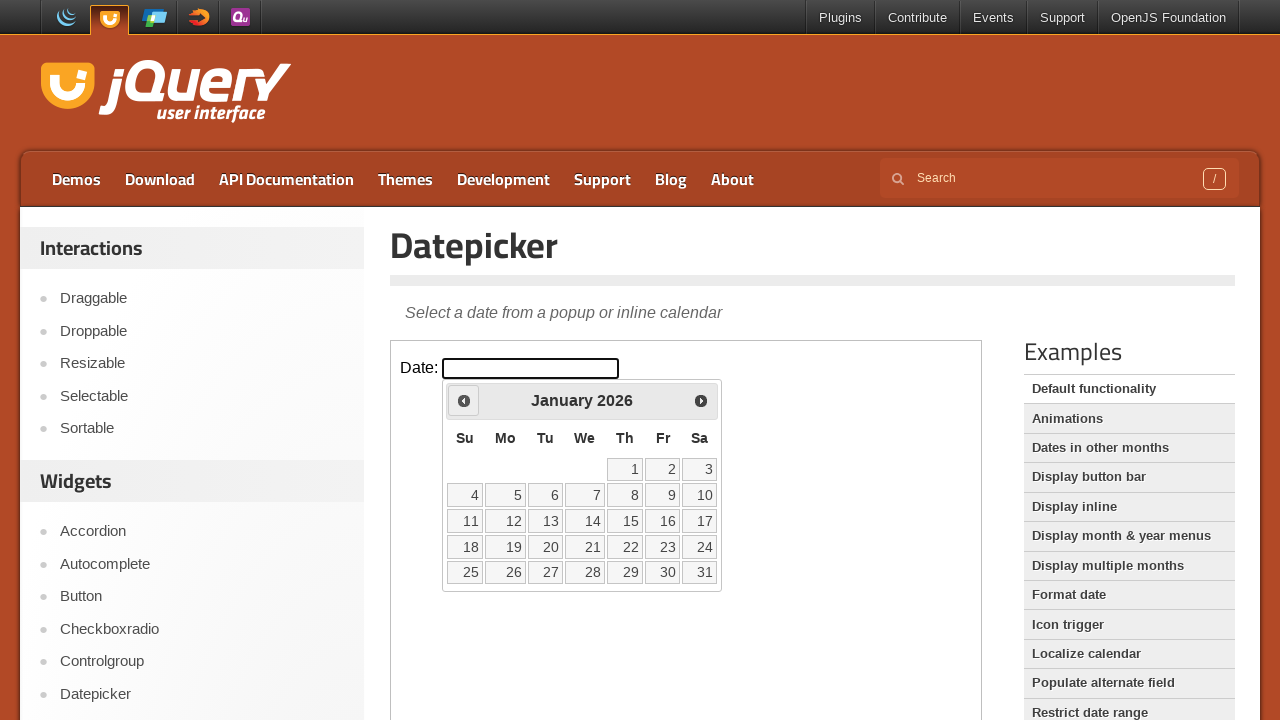

Clicked previous button to navigate to an earlier month at (464, 400) on iframe >> nth=0 >> internal:control=enter-frame >> span.ui-icon-circle-triangle-
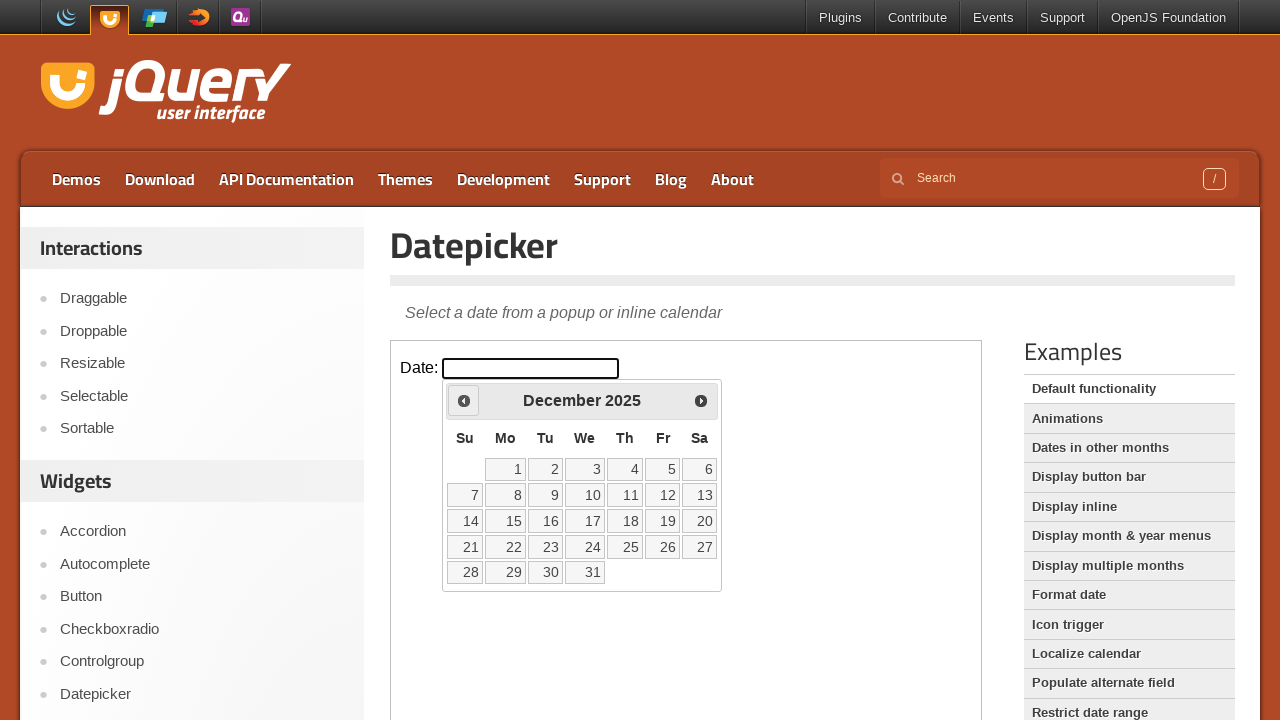

Waited for calendar to update after clicking previous button
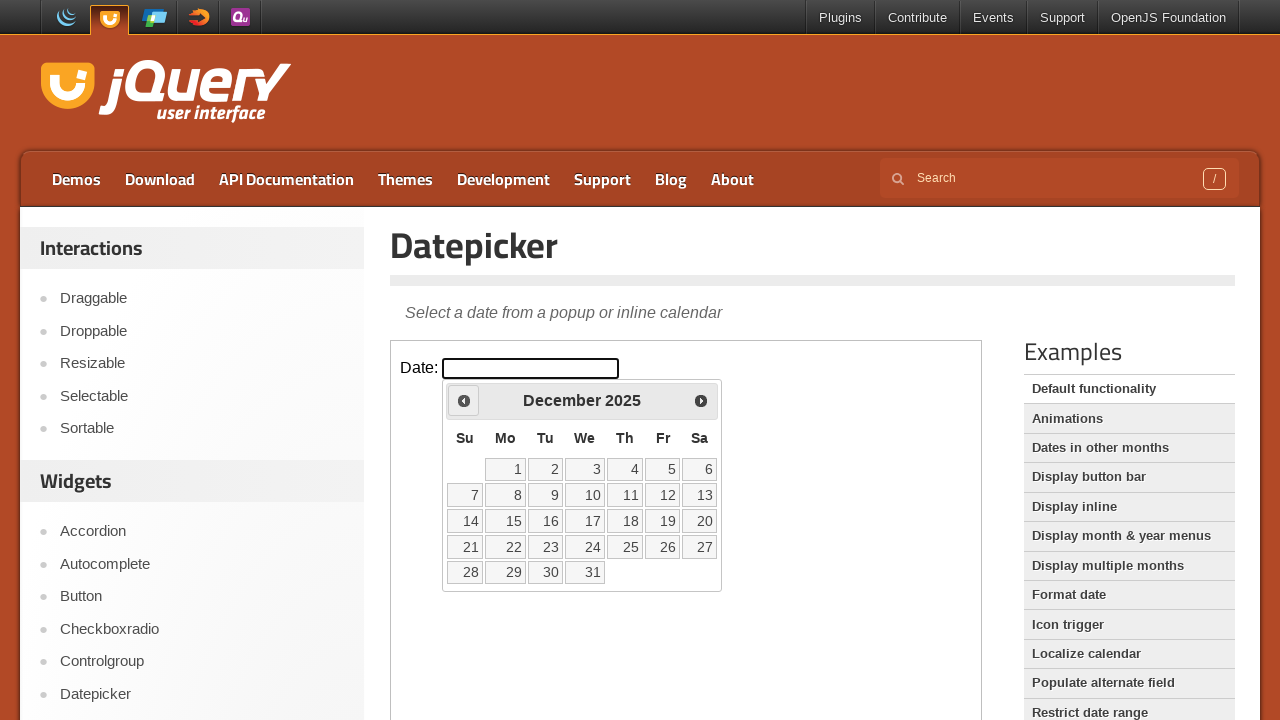

Read current month/year: December 2025
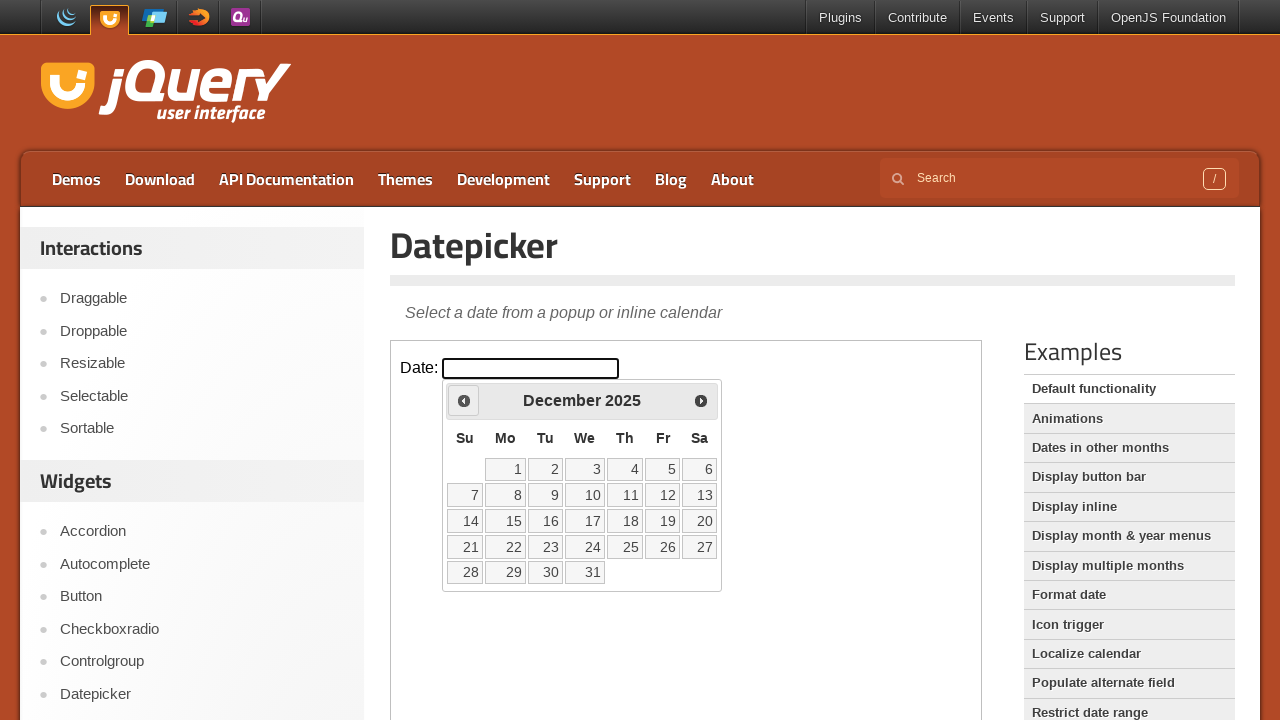

Clicked previous button to navigate to an earlier month at (464, 400) on iframe >> nth=0 >> internal:control=enter-frame >> span.ui-icon-circle-triangle-
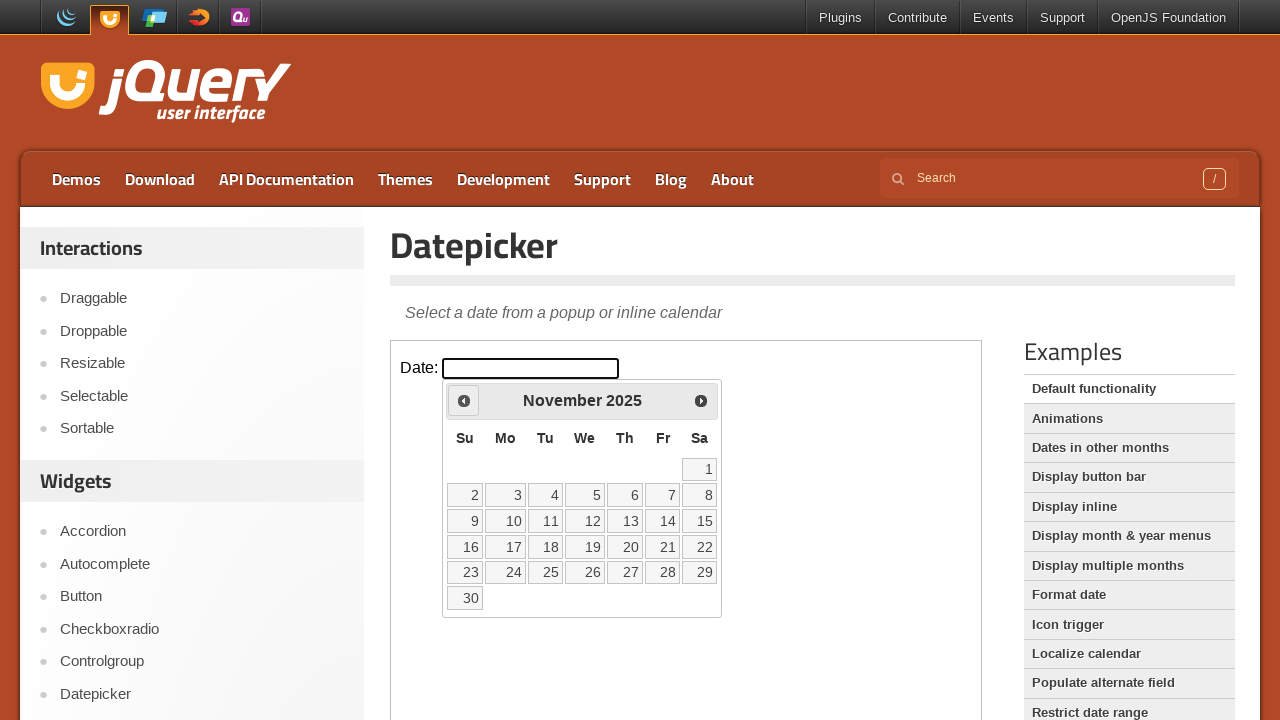

Waited for calendar to update after clicking previous button
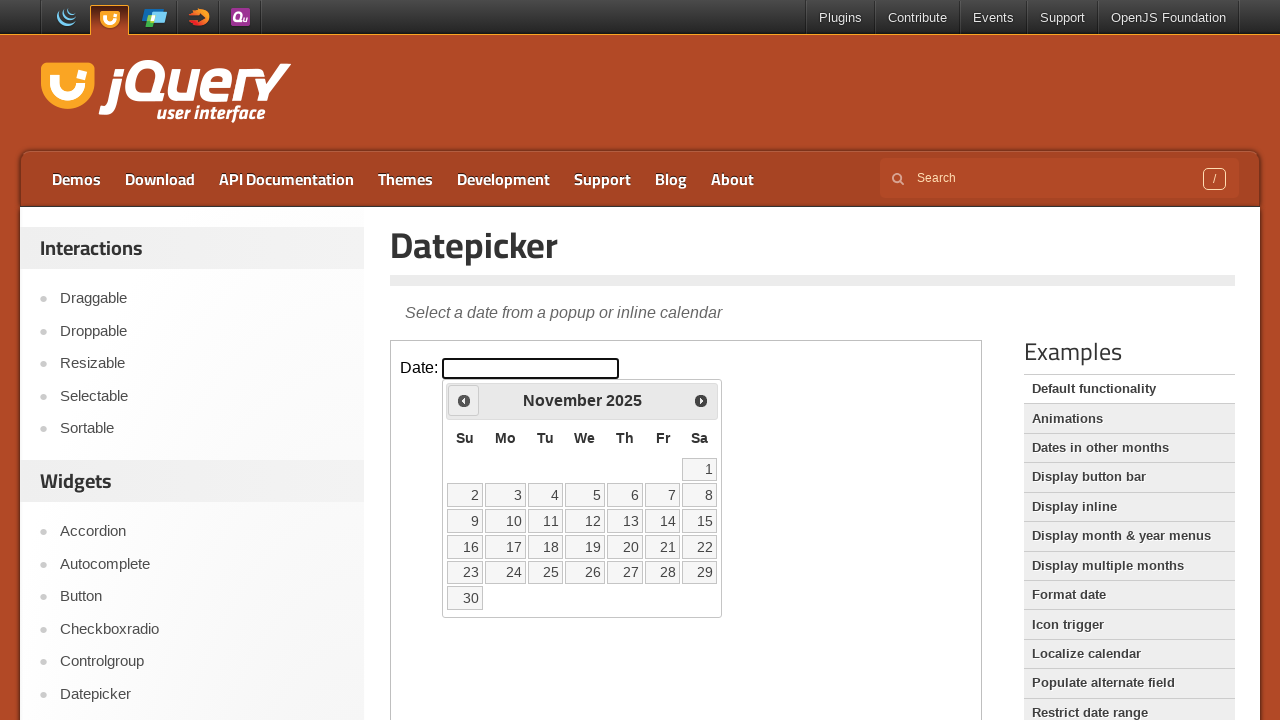

Read current month/year: November 2025
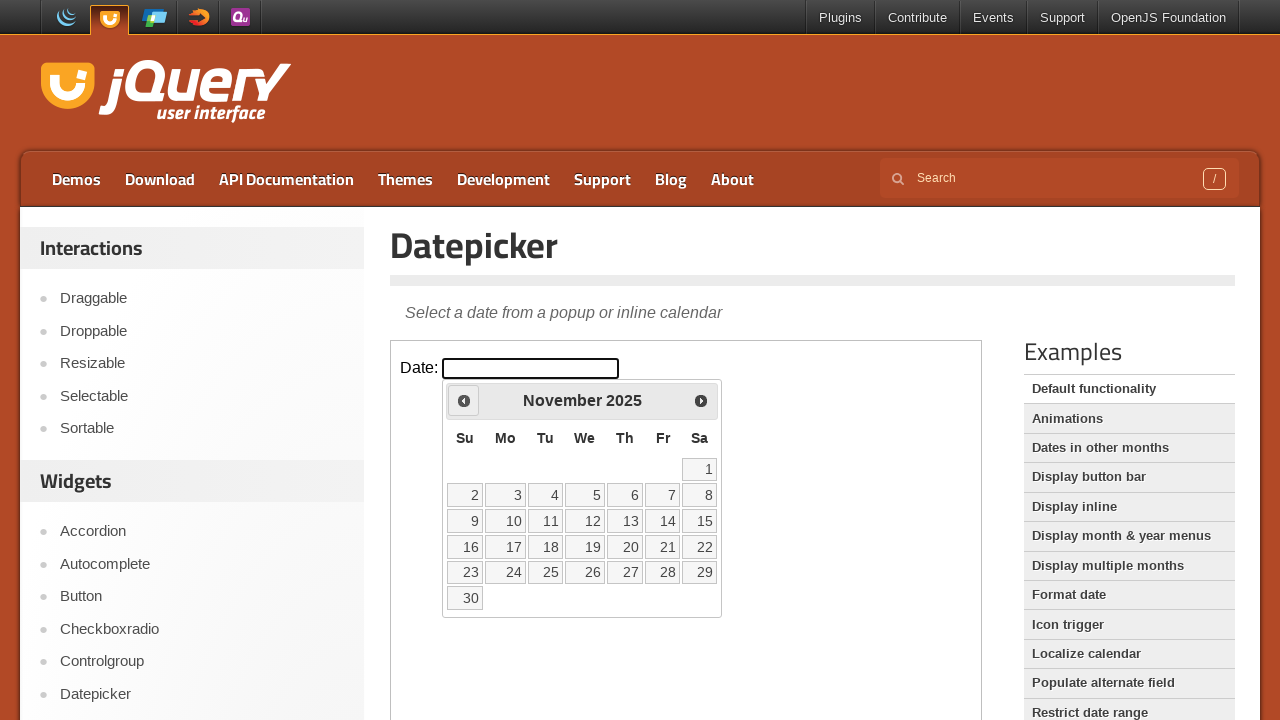

Clicked previous button to navigate to an earlier month at (464, 400) on iframe >> nth=0 >> internal:control=enter-frame >> span.ui-icon-circle-triangle-
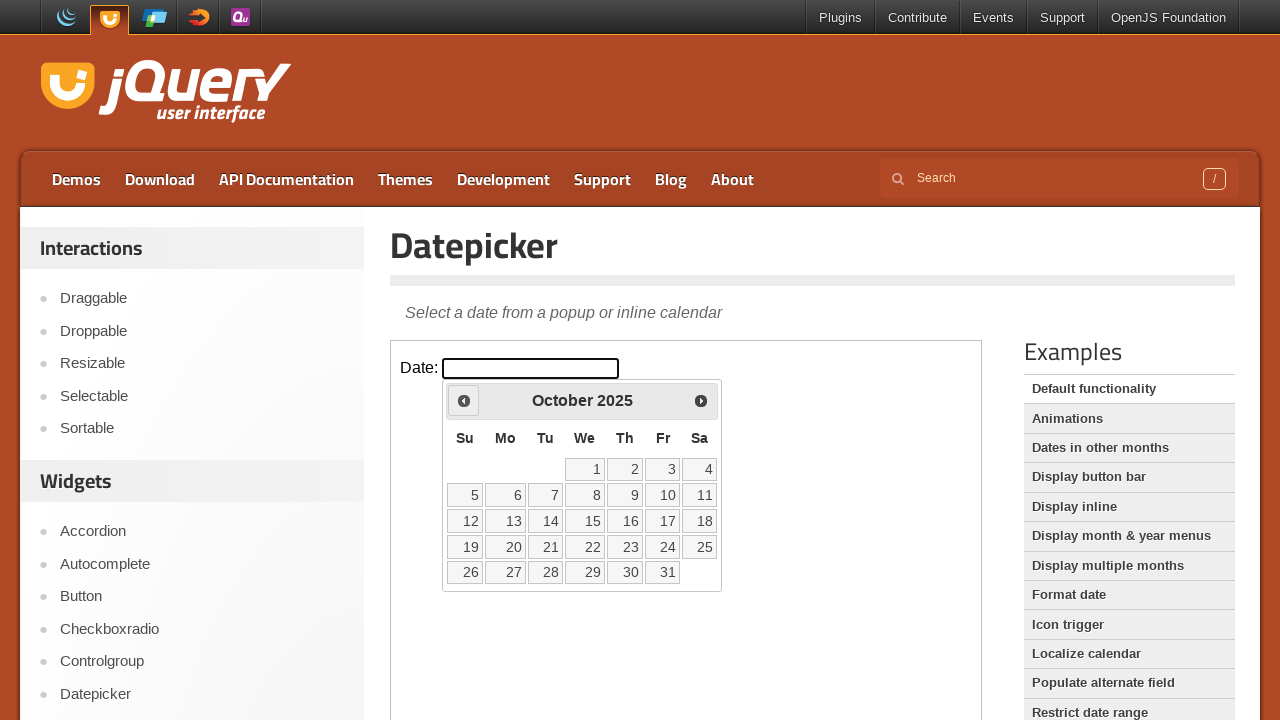

Waited for calendar to update after clicking previous button
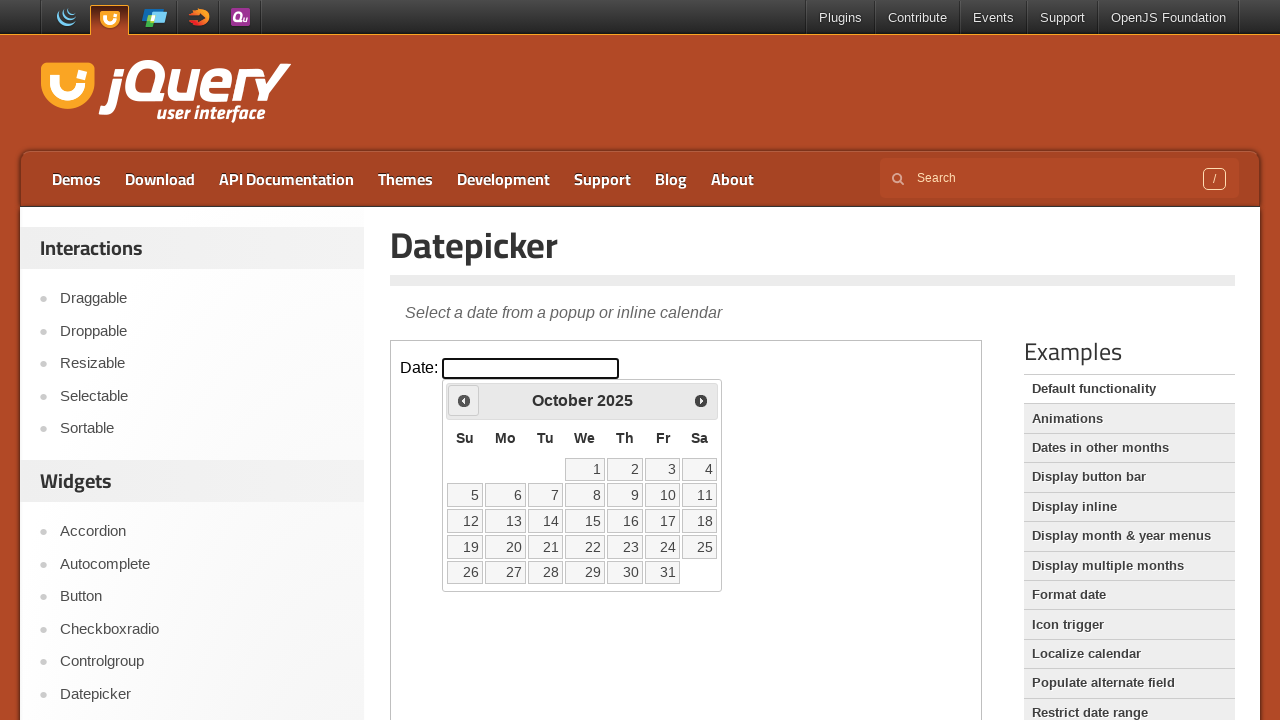

Read current month/year: October 2025
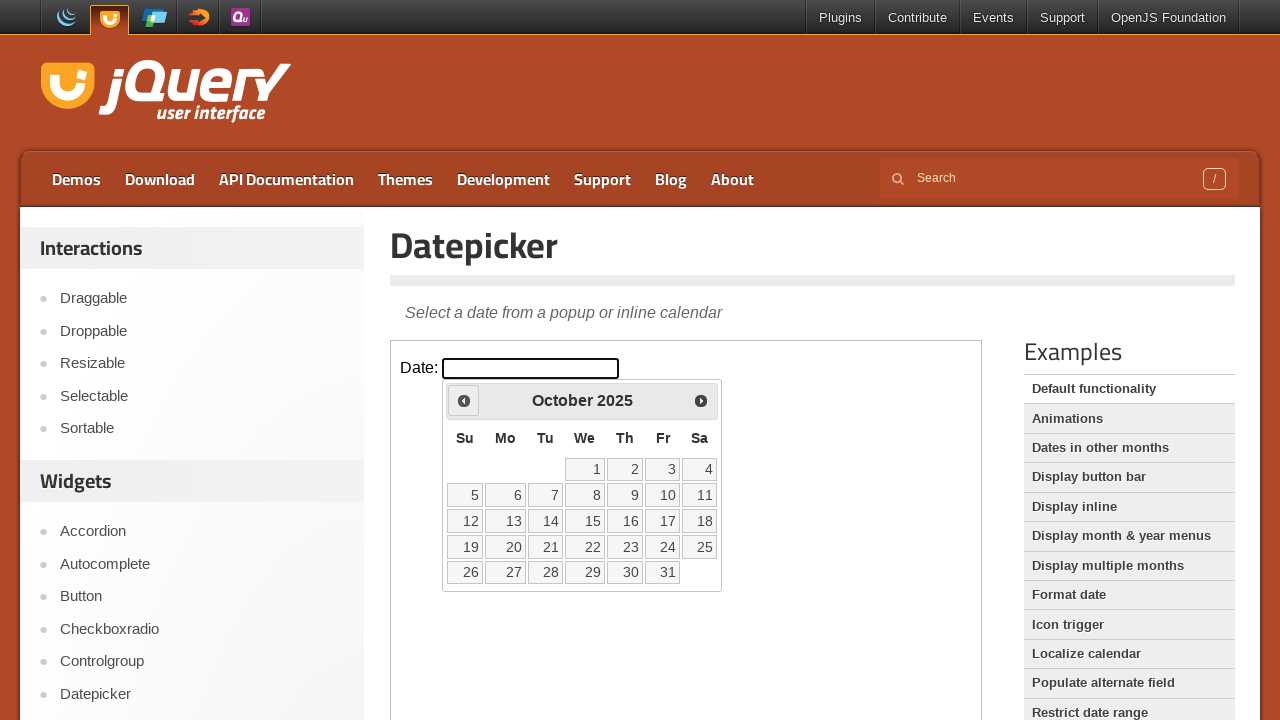

Clicked previous button to navigate to an earlier month at (464, 400) on iframe >> nth=0 >> internal:control=enter-frame >> span.ui-icon-circle-triangle-
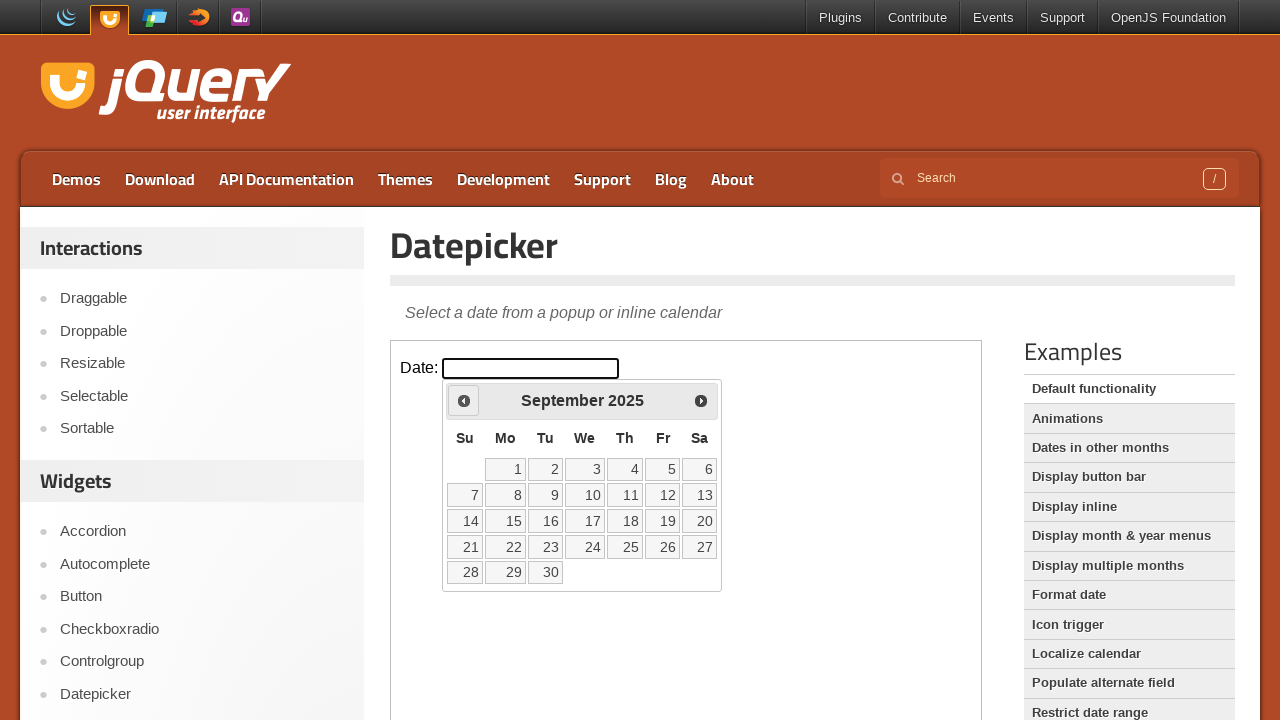

Waited for calendar to update after clicking previous button
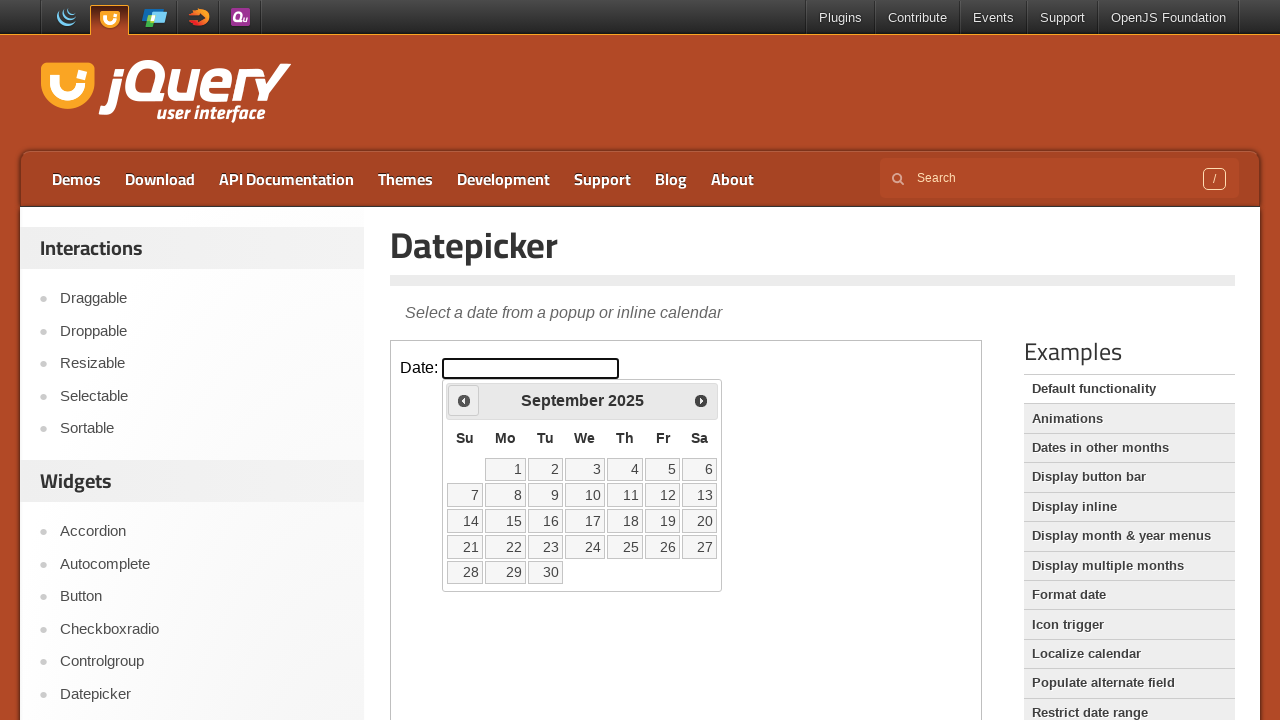

Read current month/year: September 2025
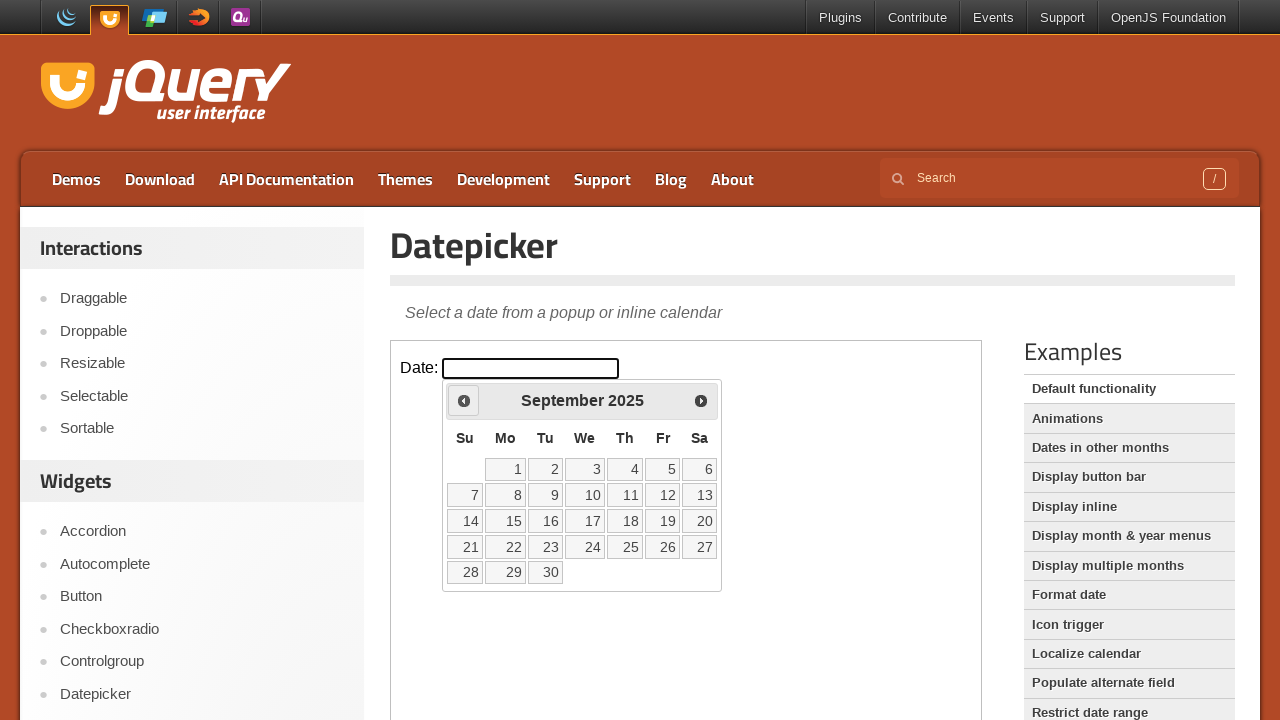

Clicked previous button to navigate to an earlier month at (464, 400) on iframe >> nth=0 >> internal:control=enter-frame >> span.ui-icon-circle-triangle-
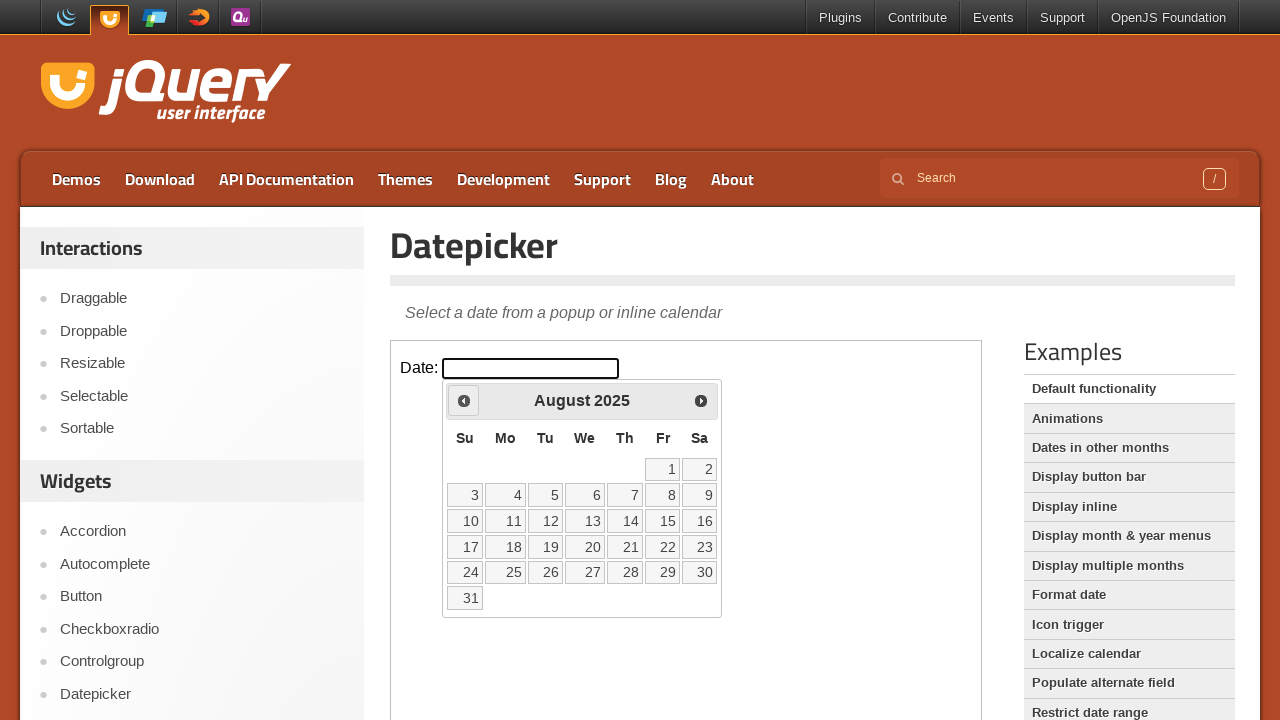

Waited for calendar to update after clicking previous button
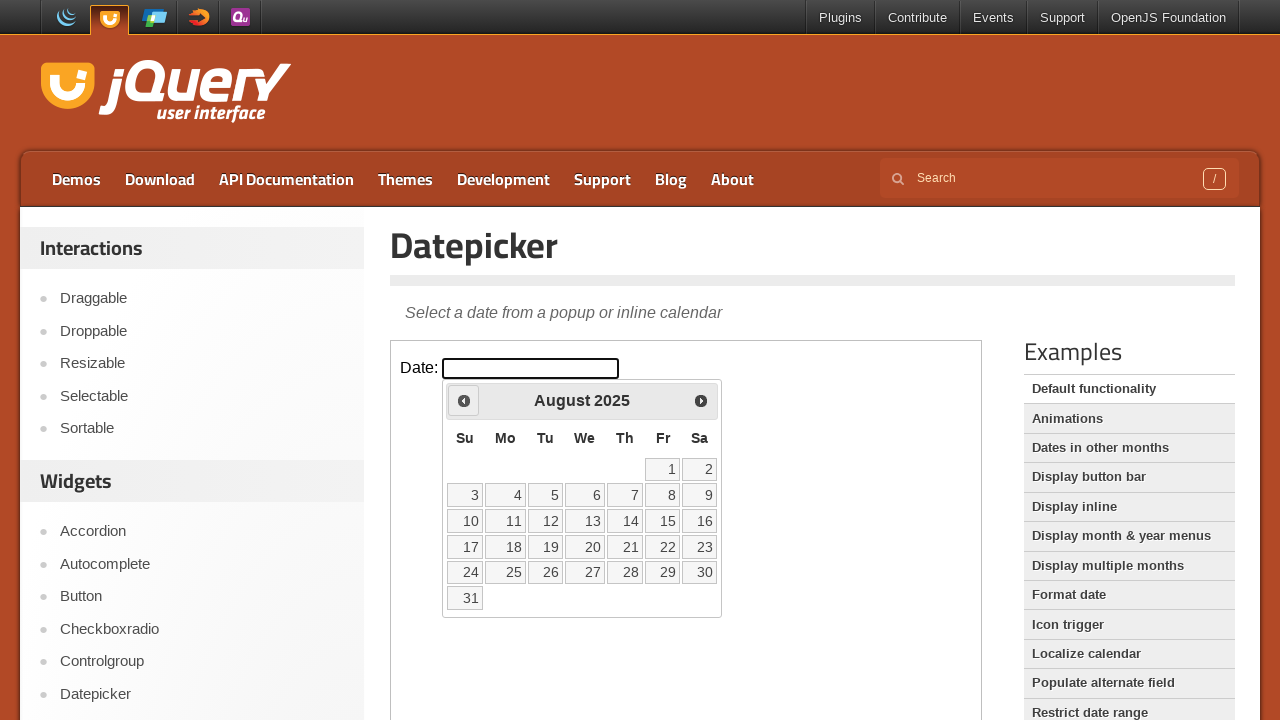

Read current month/year: August 2025
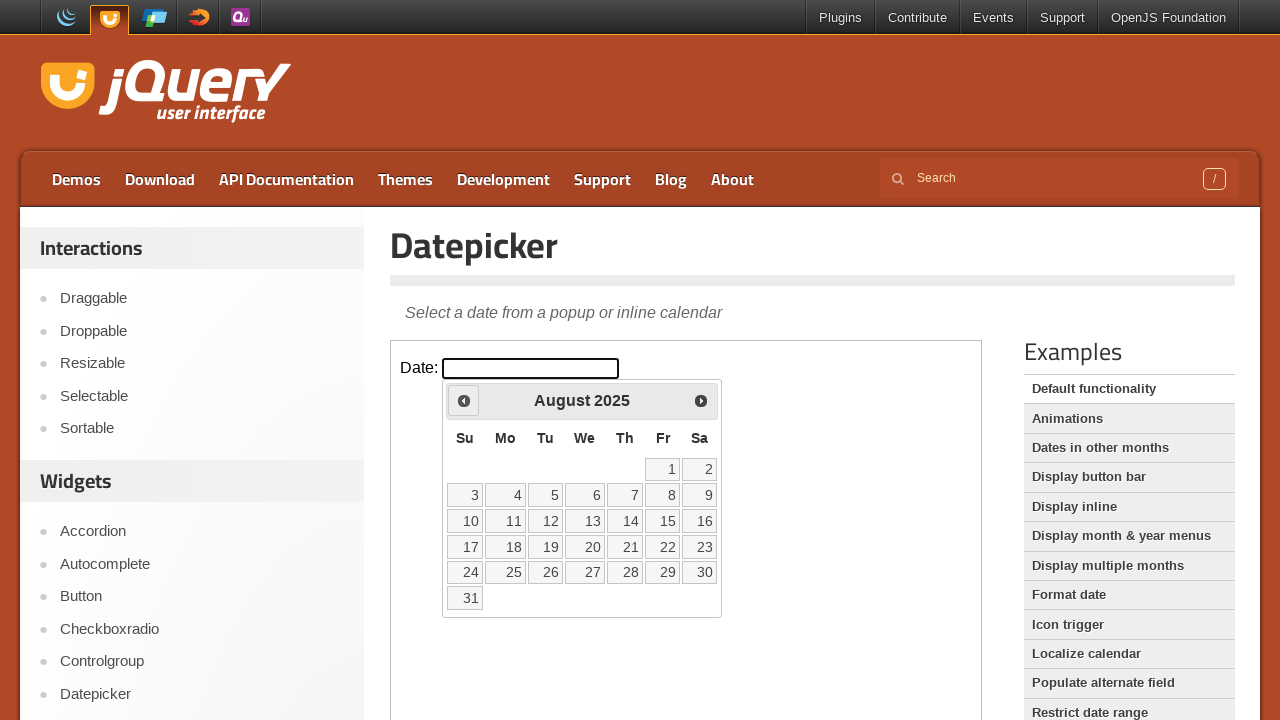

Clicked previous button to navigate to an earlier month at (464, 400) on iframe >> nth=0 >> internal:control=enter-frame >> span.ui-icon-circle-triangle-
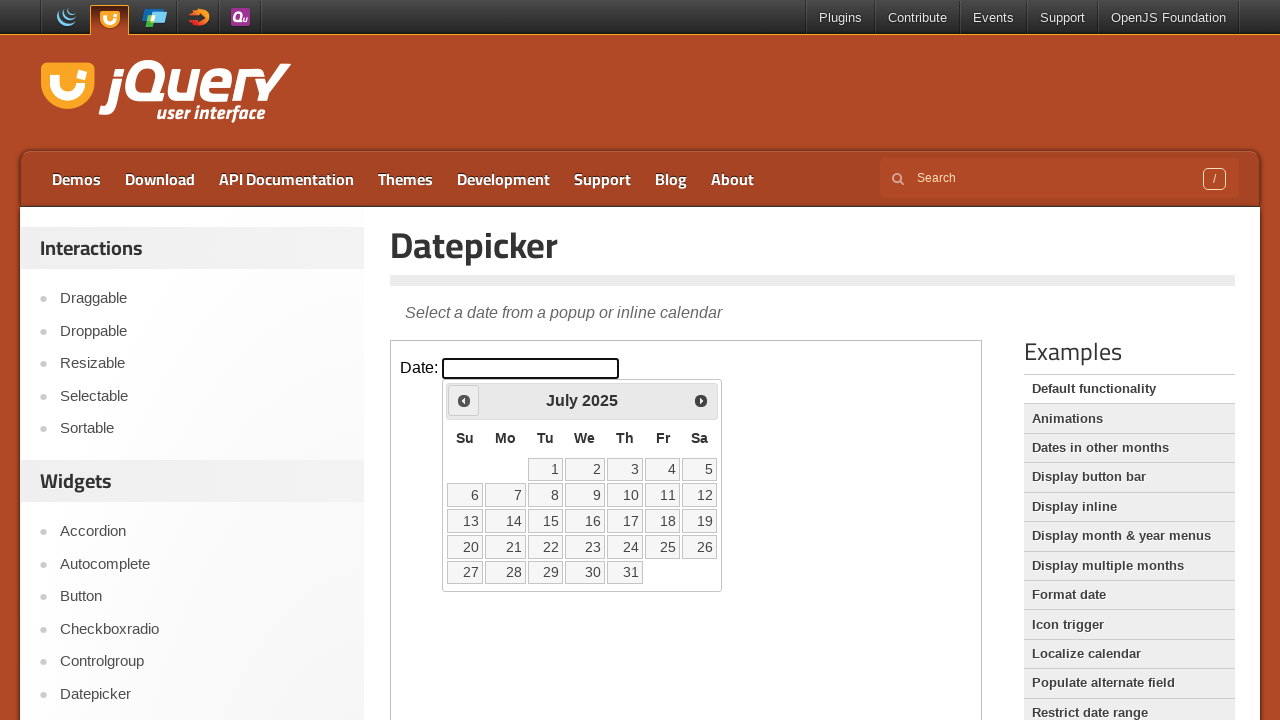

Waited for calendar to update after clicking previous button
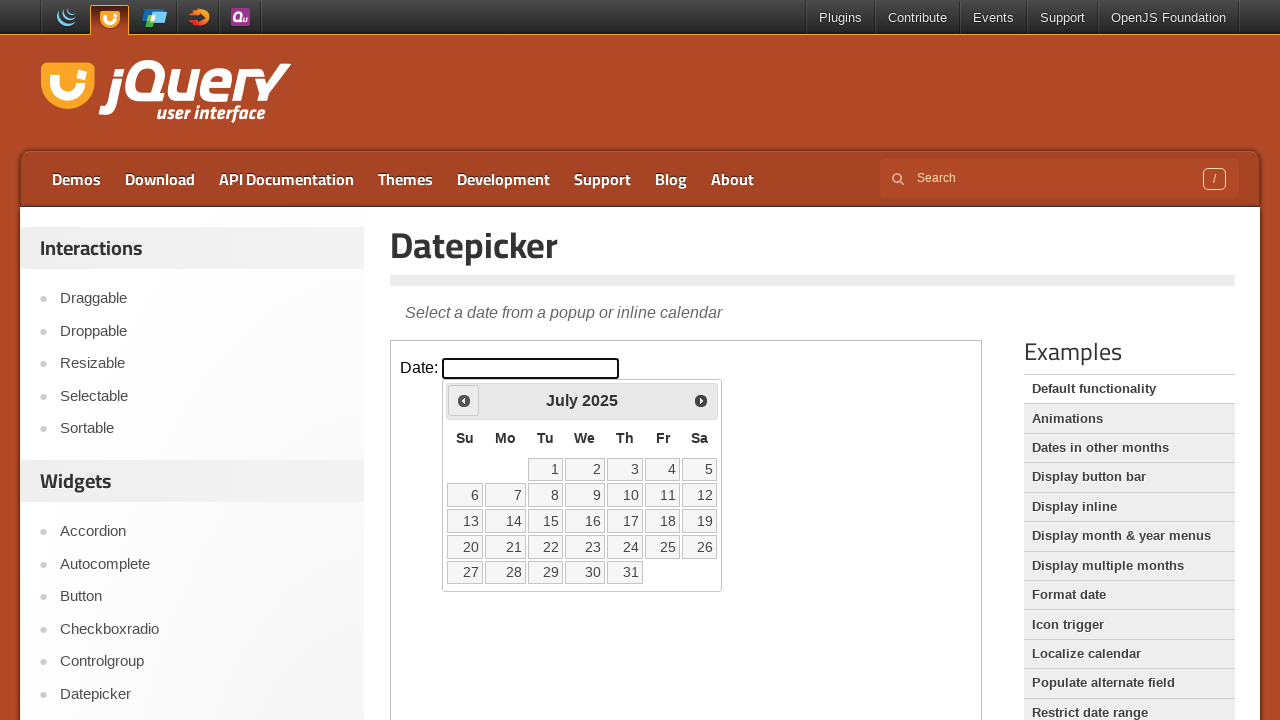

Read current month/year: July 2025
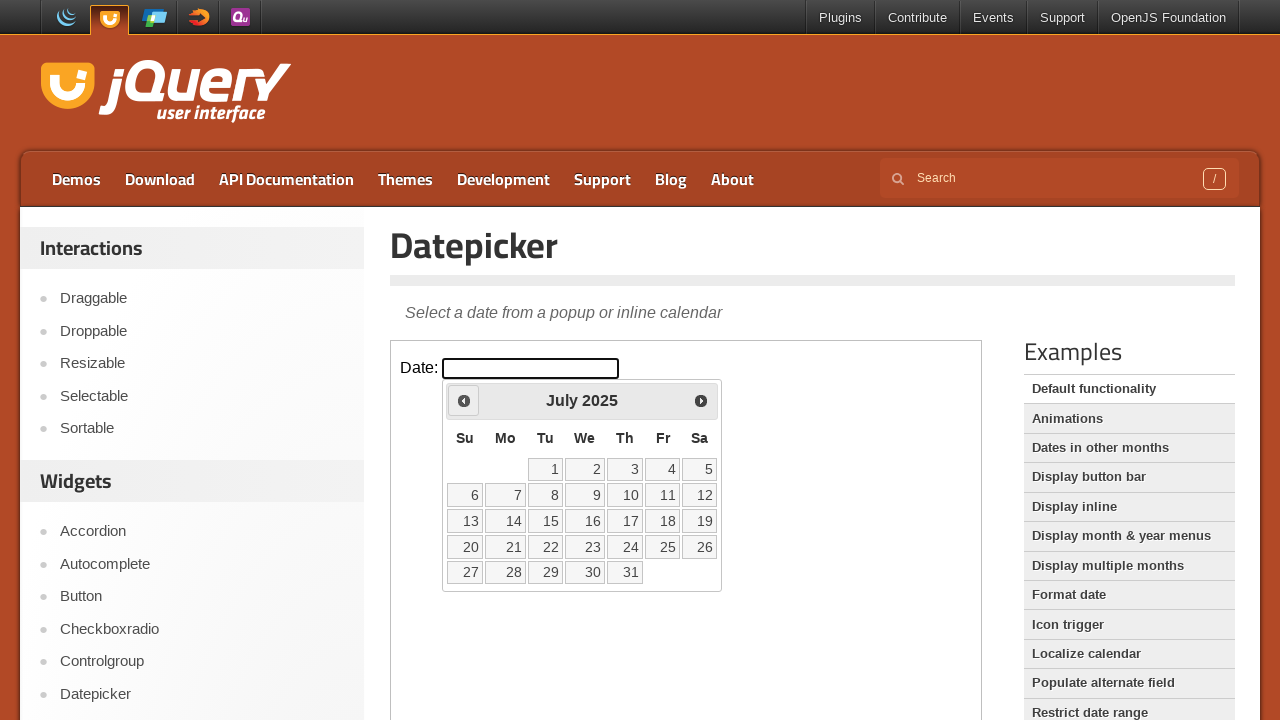

Clicked previous button to navigate to an earlier month at (464, 400) on iframe >> nth=0 >> internal:control=enter-frame >> span.ui-icon-circle-triangle-
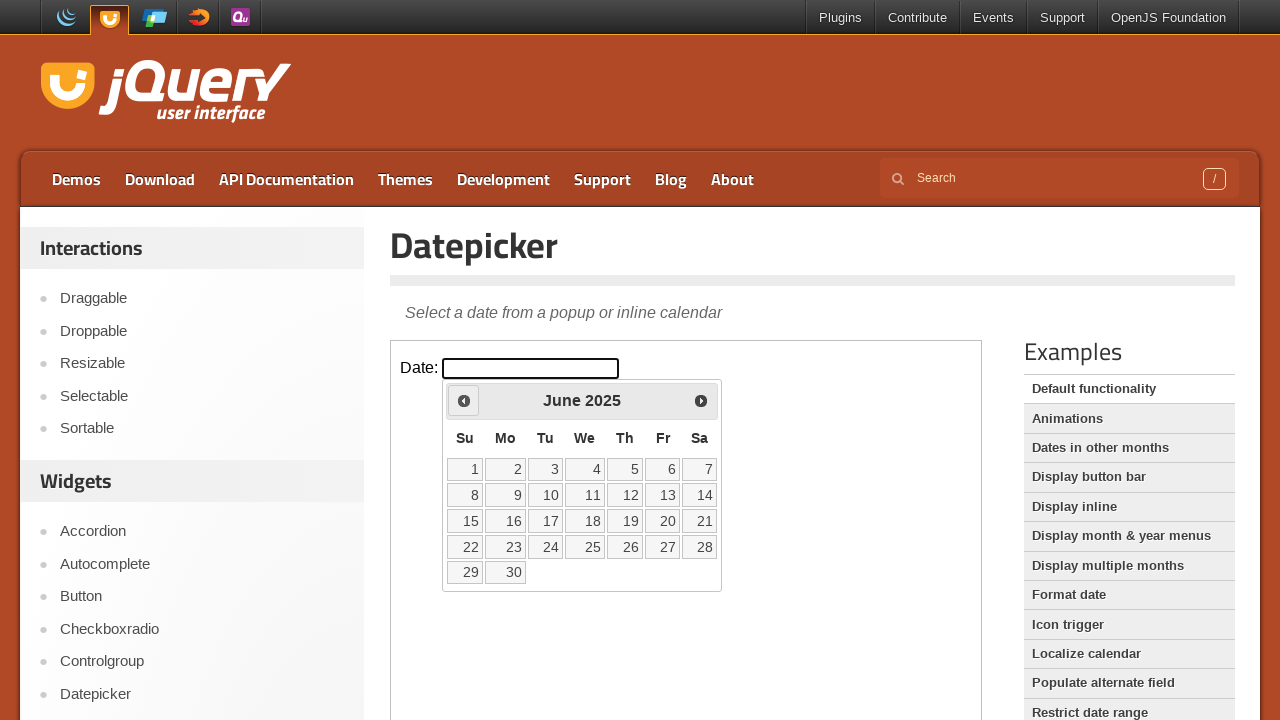

Waited for calendar to update after clicking previous button
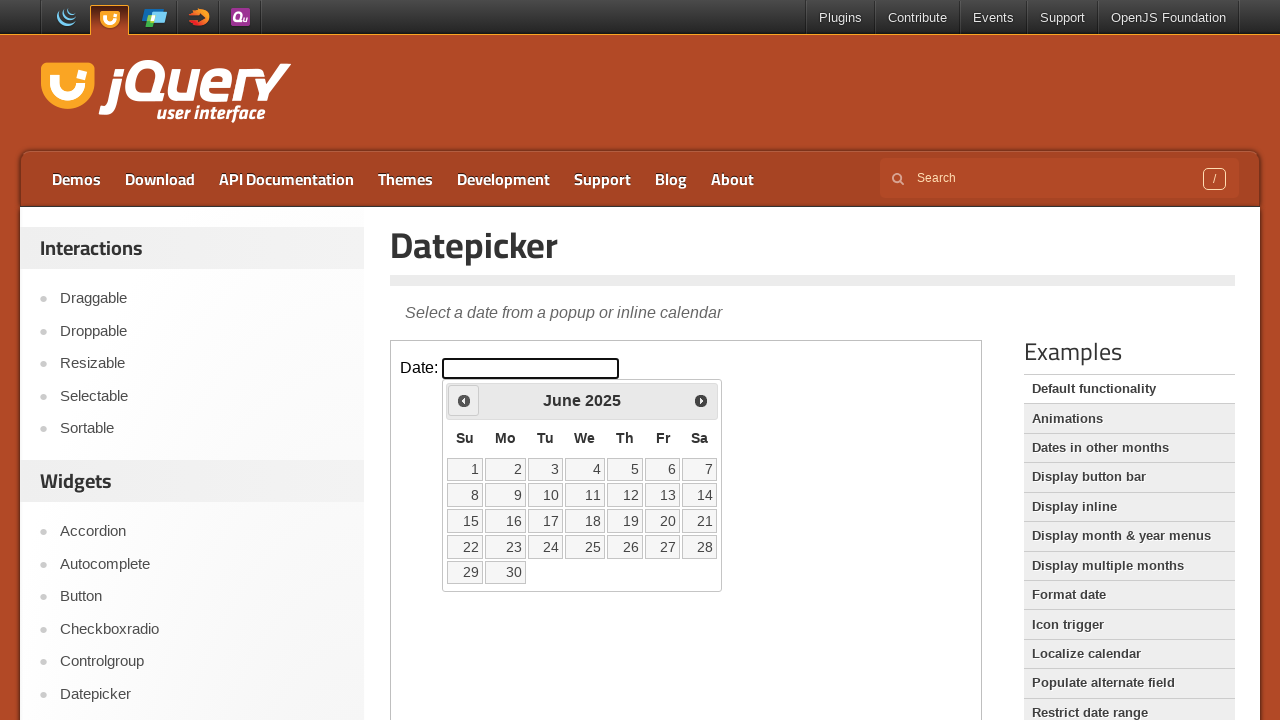

Read current month/year: June 2025
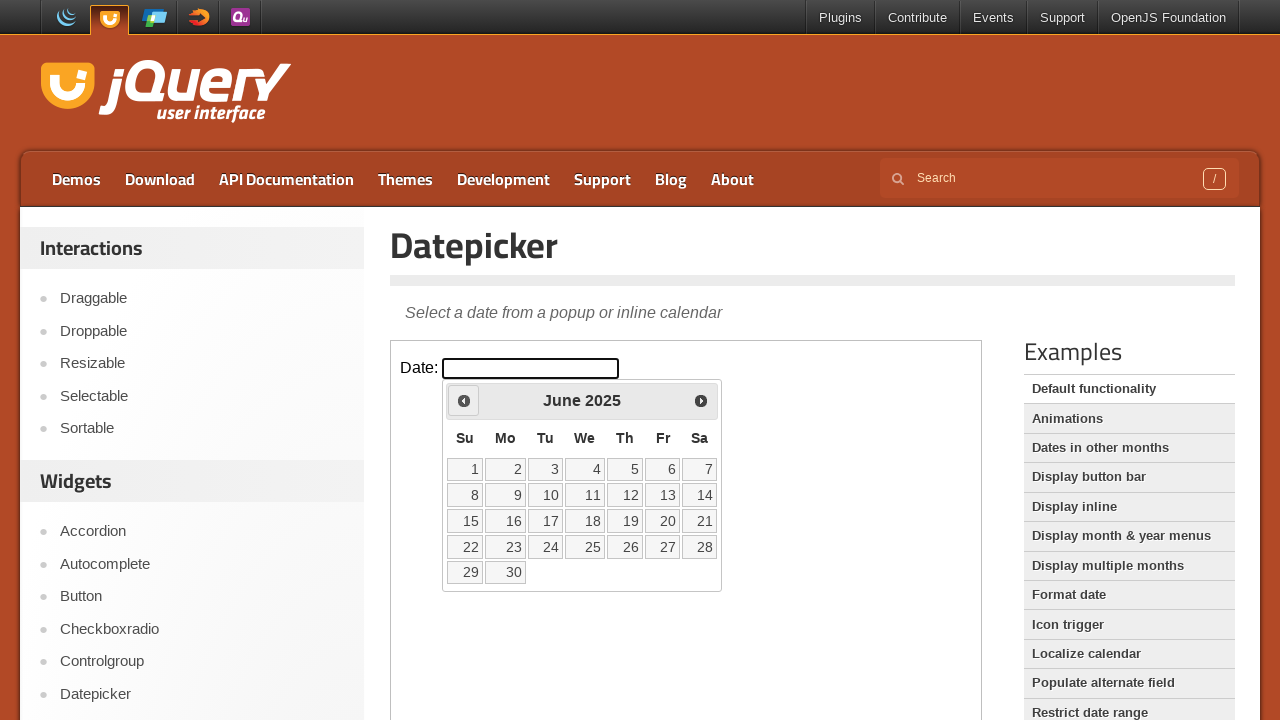

Clicked previous button to navigate to an earlier month at (464, 400) on iframe >> nth=0 >> internal:control=enter-frame >> span.ui-icon-circle-triangle-
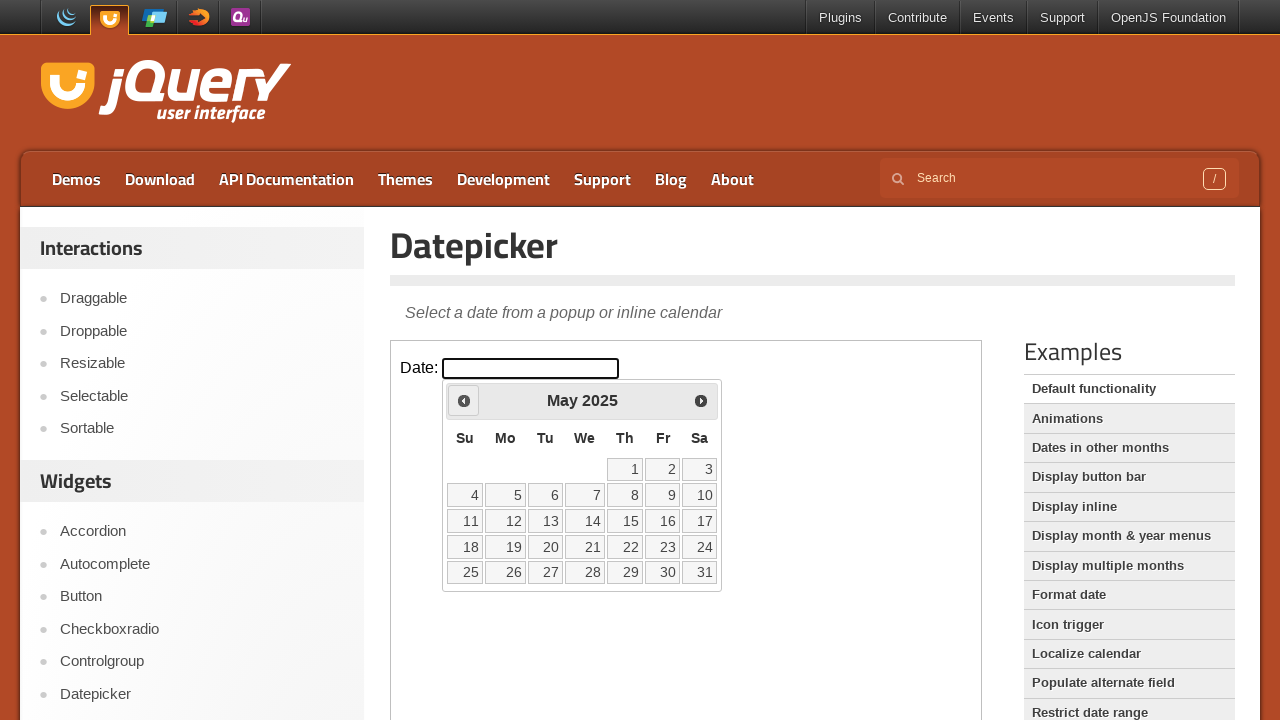

Waited for calendar to update after clicking previous button
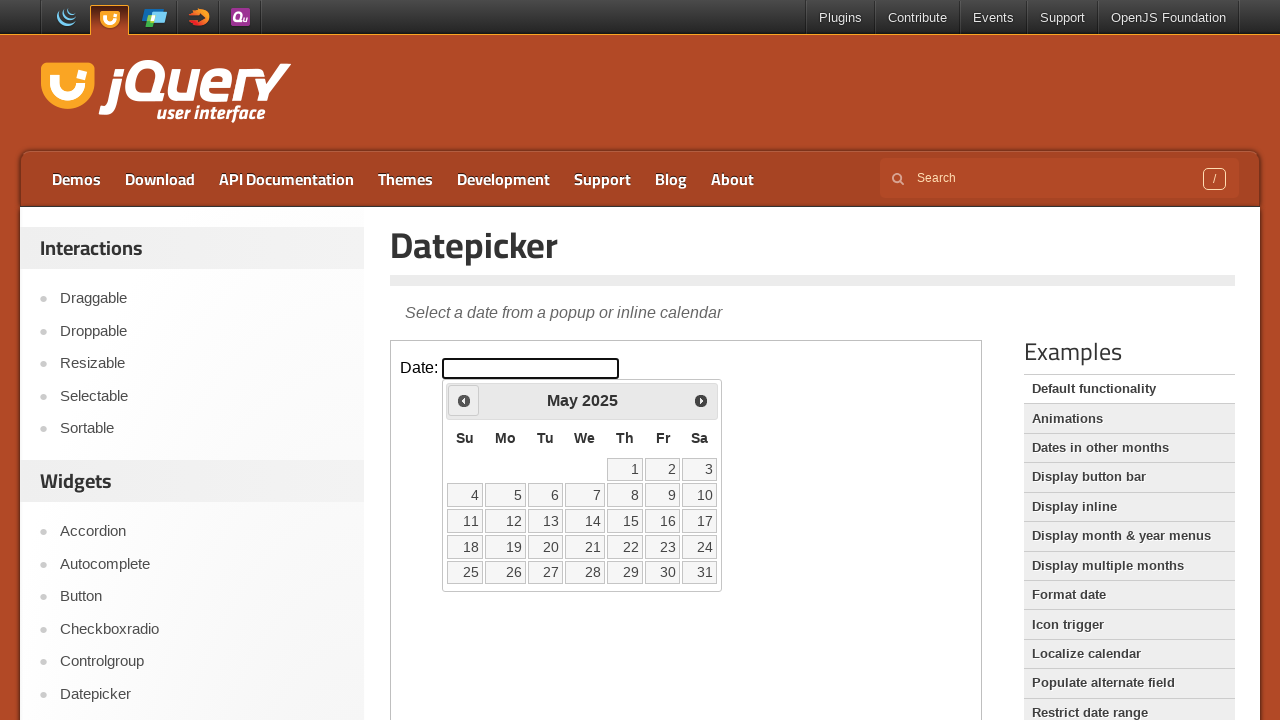

Read current month/year: May 2025
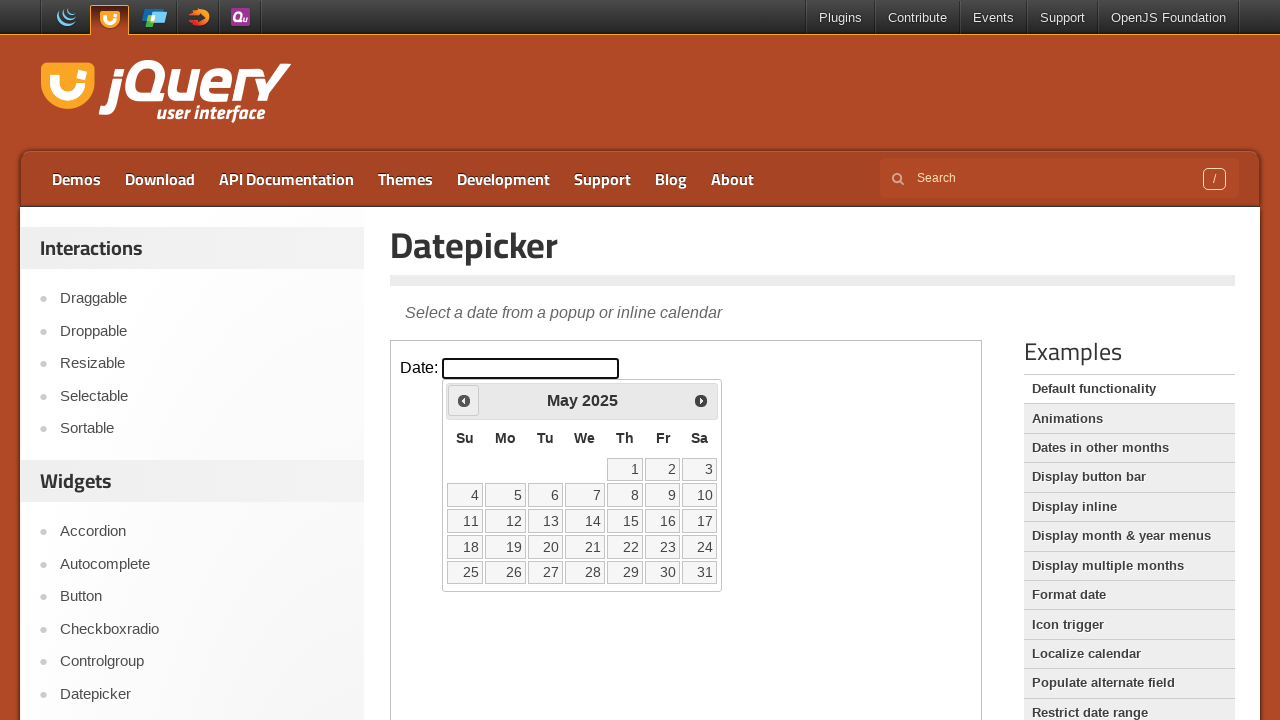

Clicked previous button to navigate to an earlier month at (464, 400) on iframe >> nth=0 >> internal:control=enter-frame >> span.ui-icon-circle-triangle-
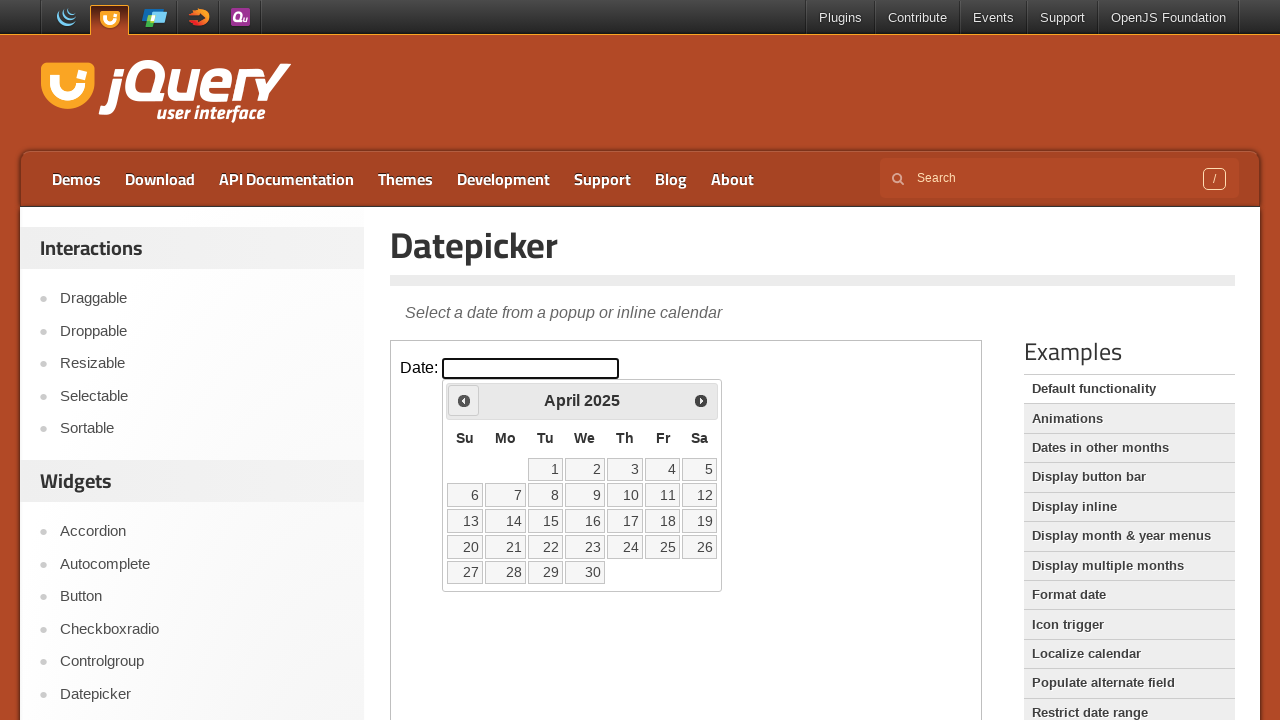

Waited for calendar to update after clicking previous button
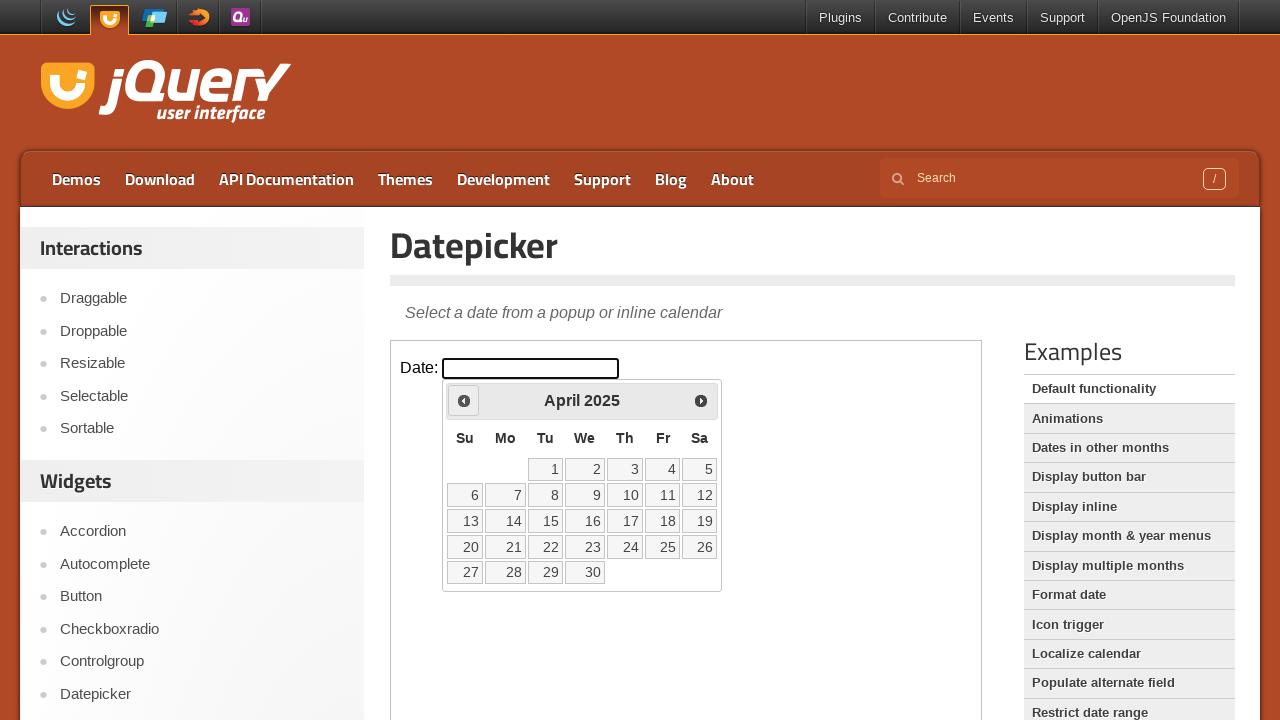

Read current month/year: April 2025
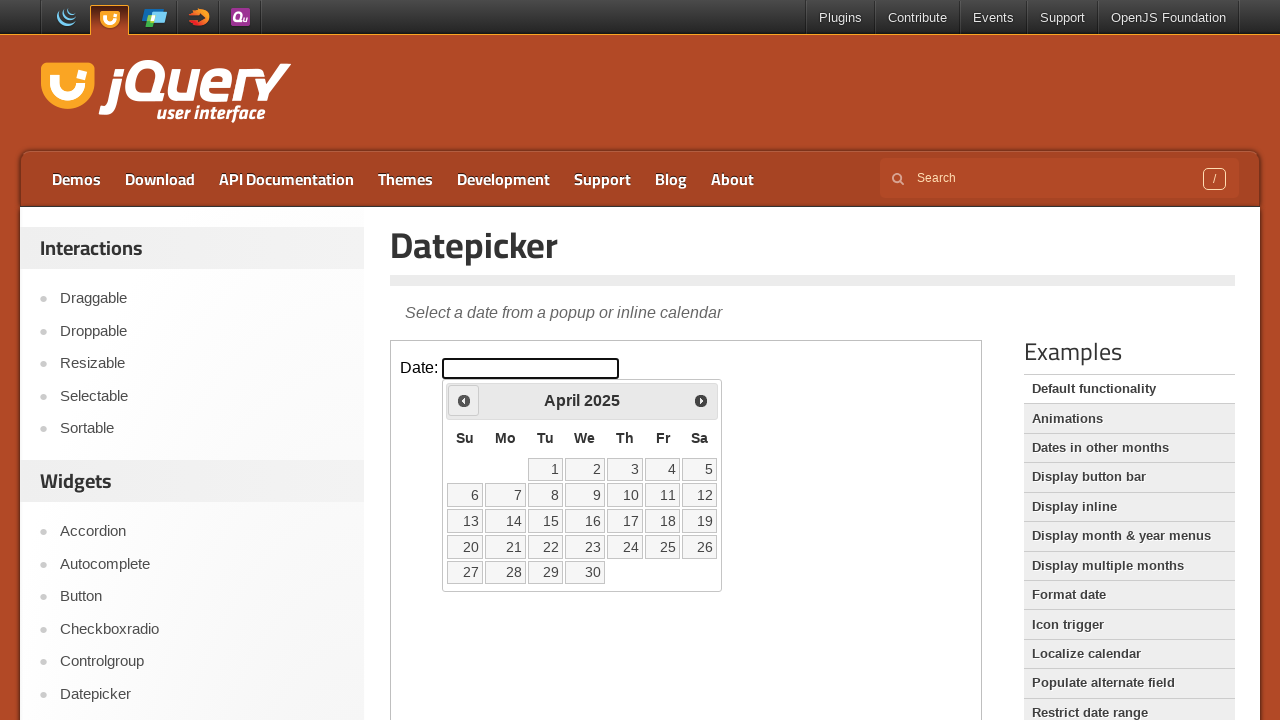

Clicked previous button to navigate to an earlier month at (464, 400) on iframe >> nth=0 >> internal:control=enter-frame >> span.ui-icon-circle-triangle-
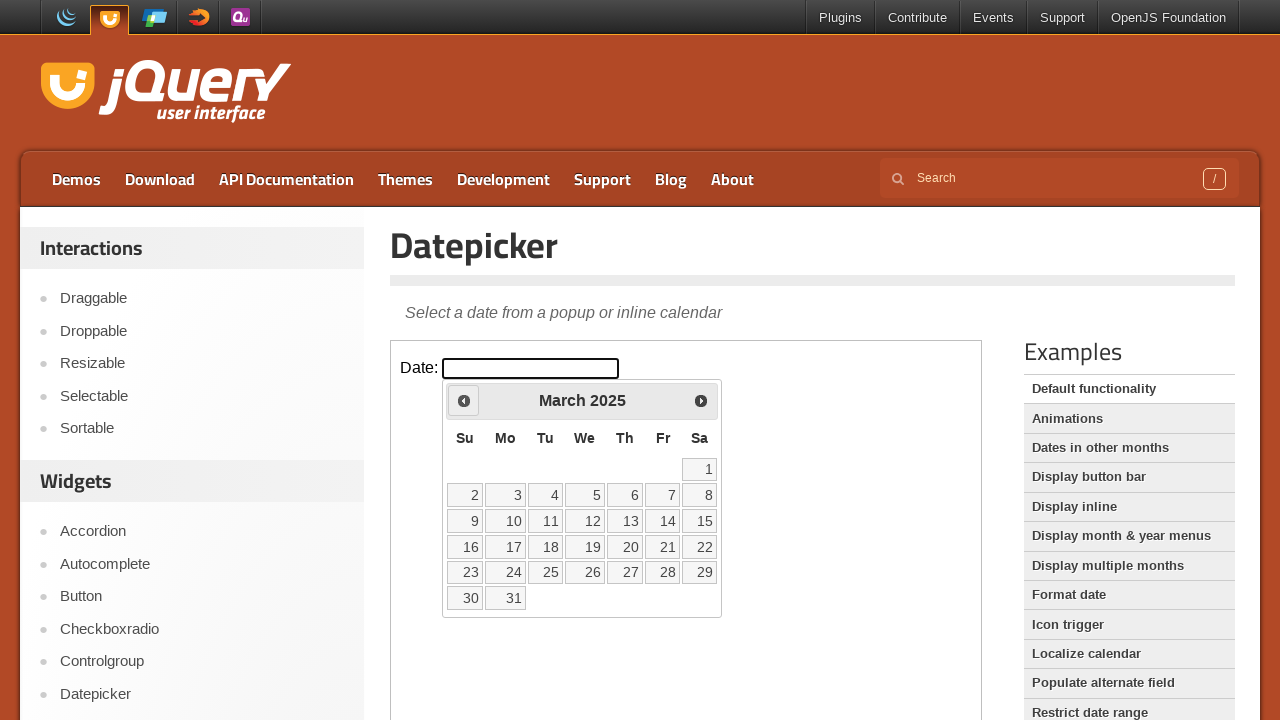

Waited for calendar to update after clicking previous button
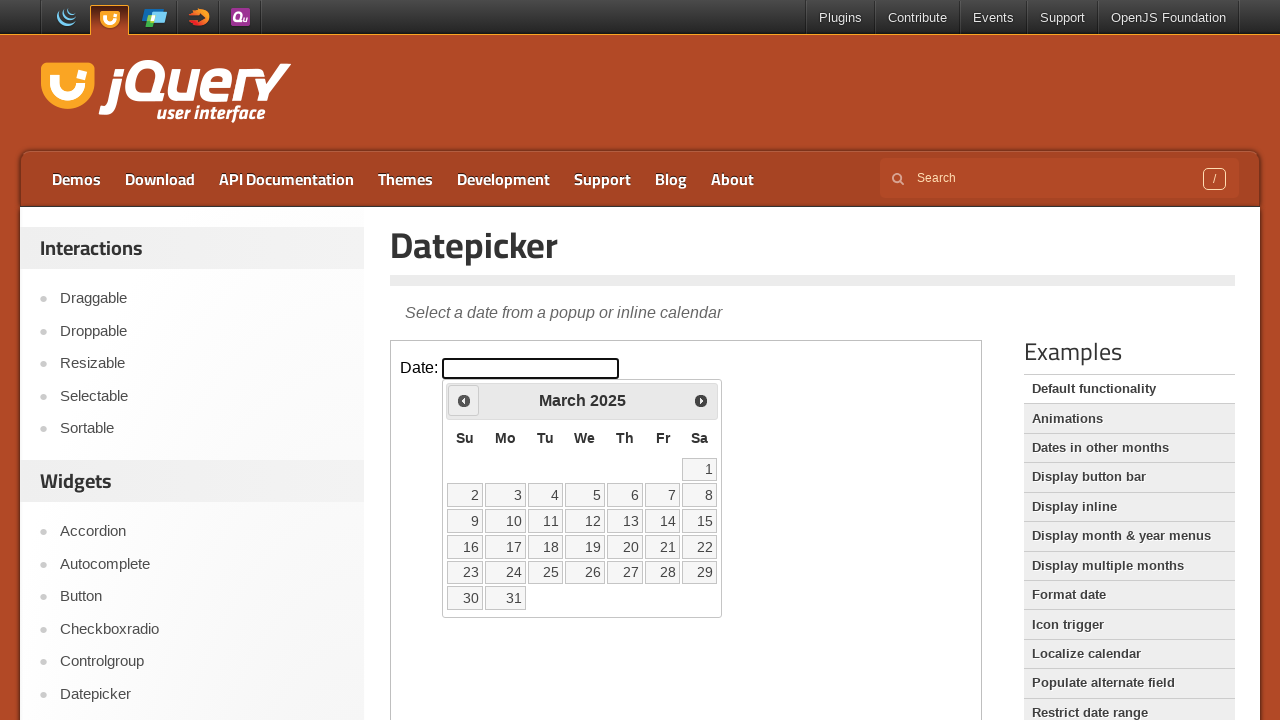

Read current month/year: March 2025
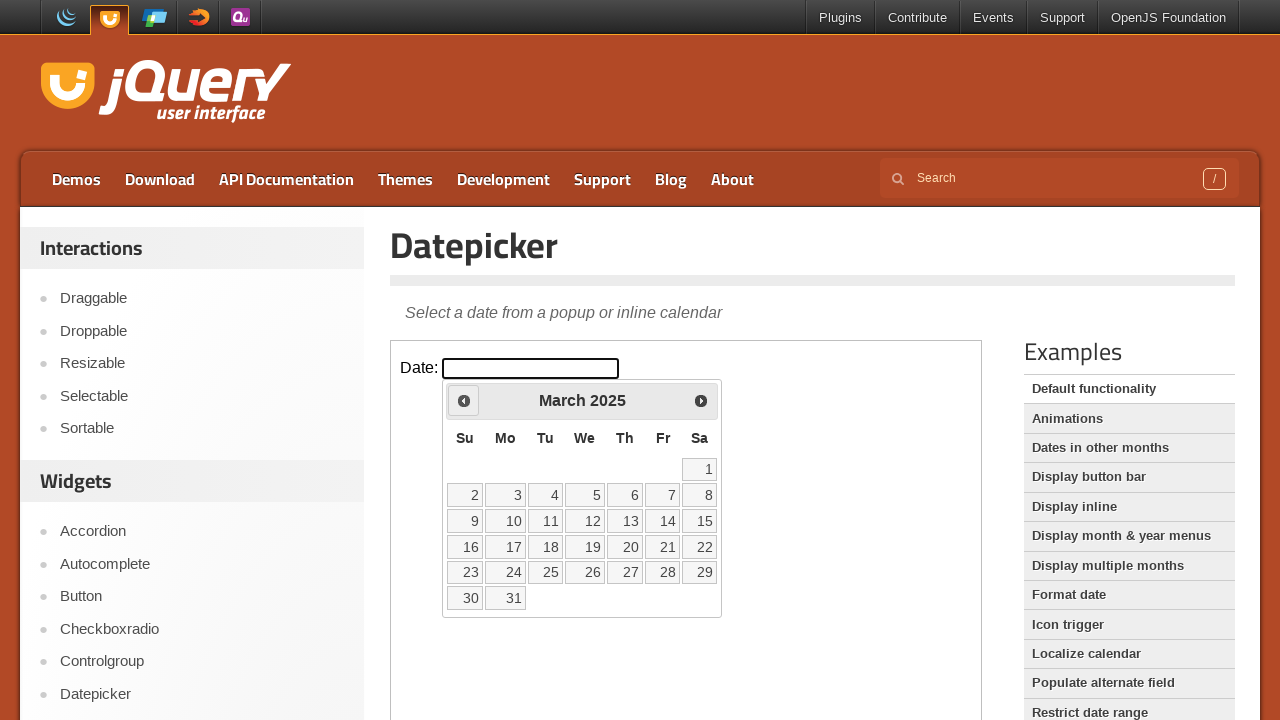

Clicked previous button to navigate to an earlier month at (464, 400) on iframe >> nth=0 >> internal:control=enter-frame >> span.ui-icon-circle-triangle-
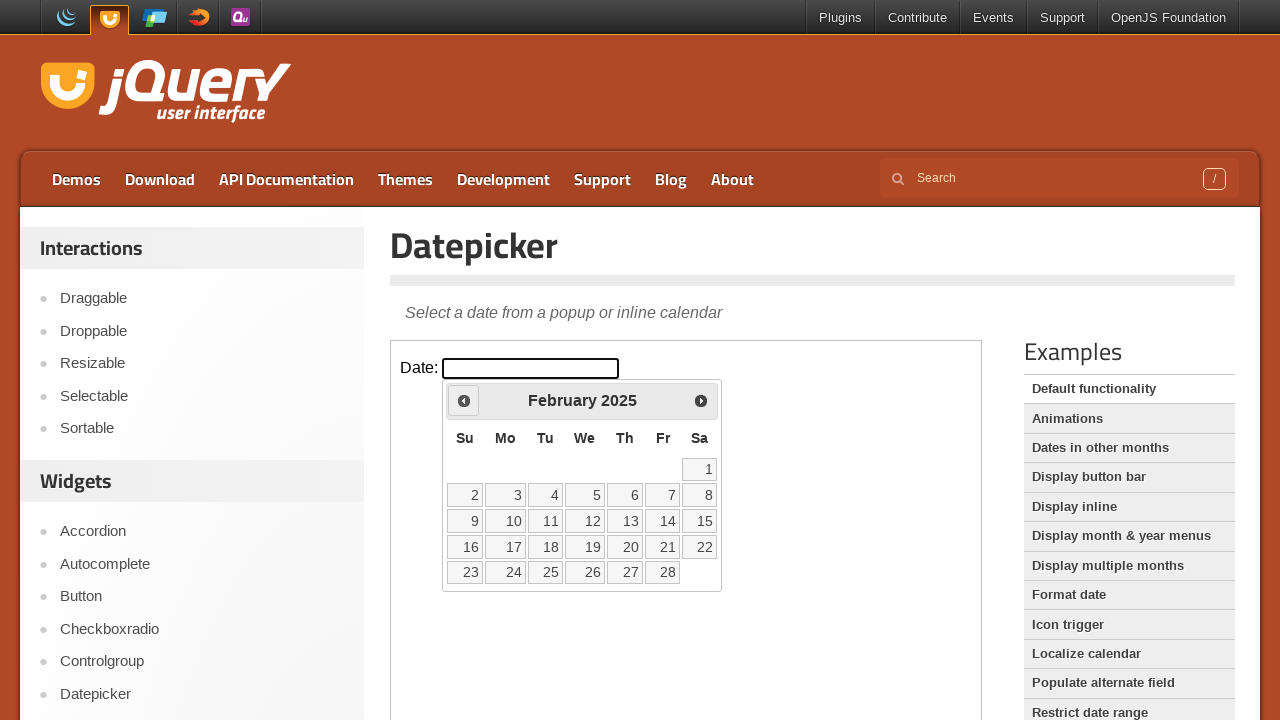

Waited for calendar to update after clicking previous button
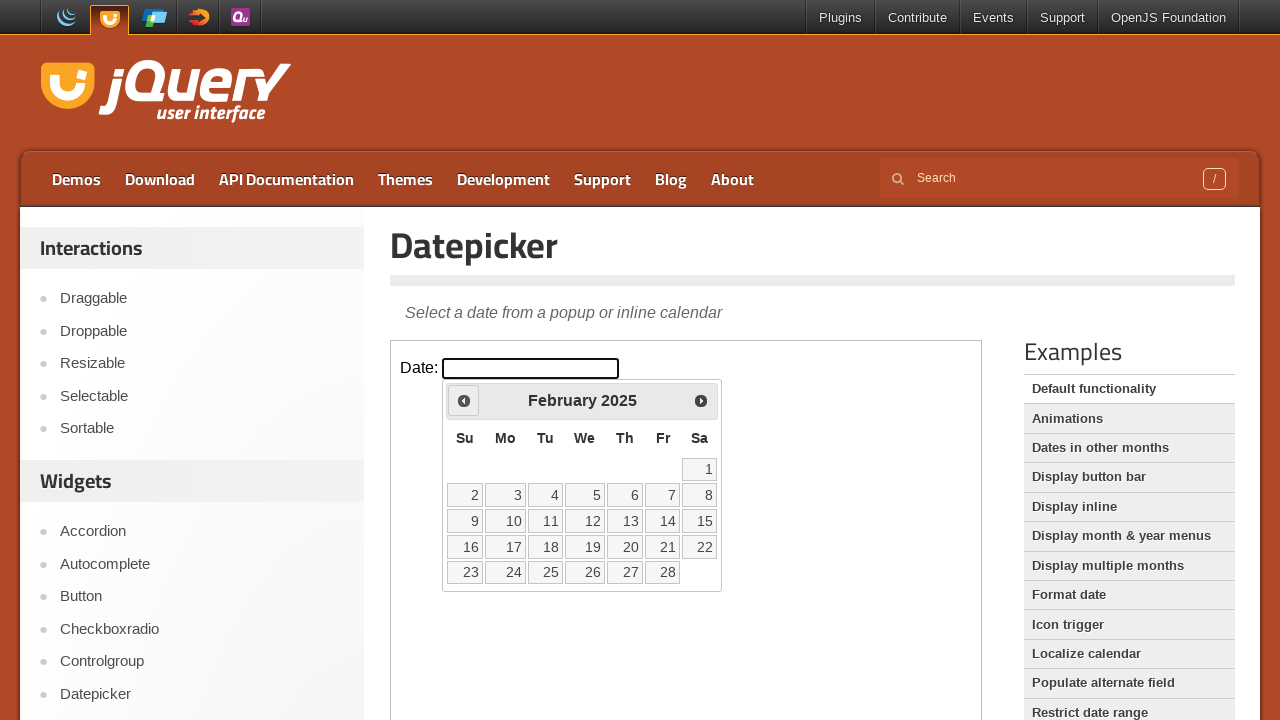

Read current month/year: February 2025
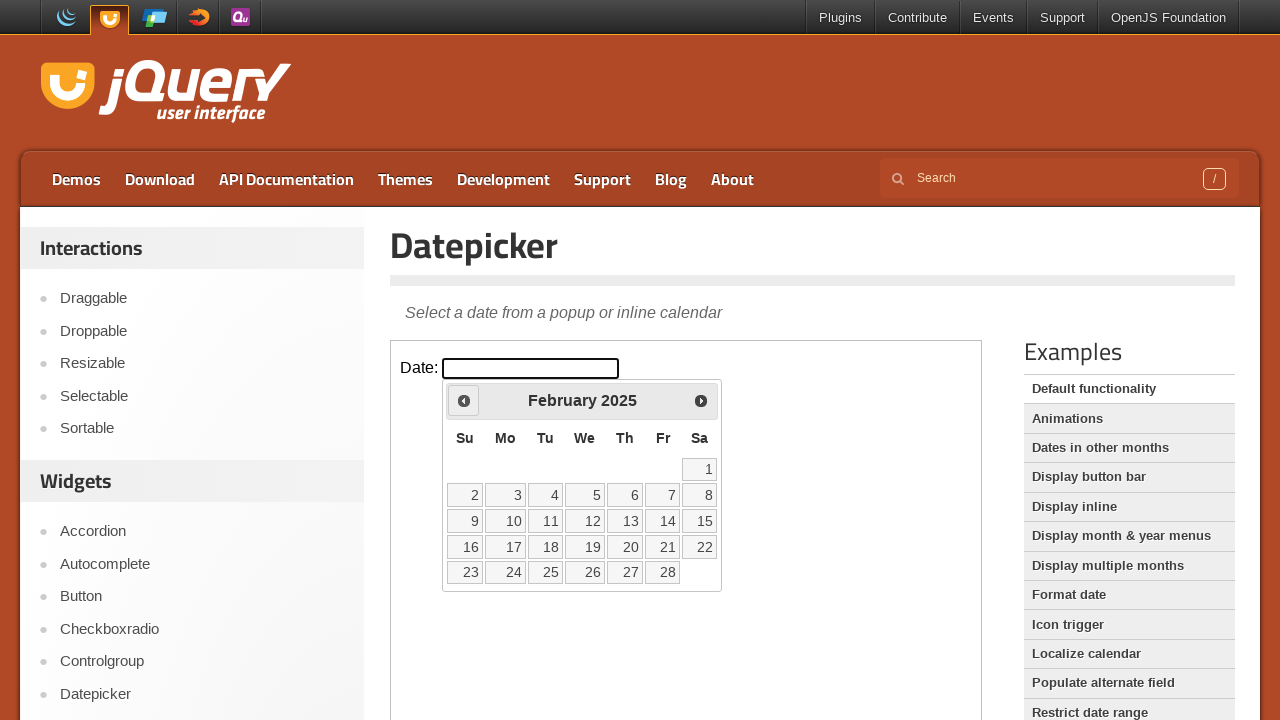

Clicked previous button to navigate to an earlier month at (464, 400) on iframe >> nth=0 >> internal:control=enter-frame >> span.ui-icon-circle-triangle-
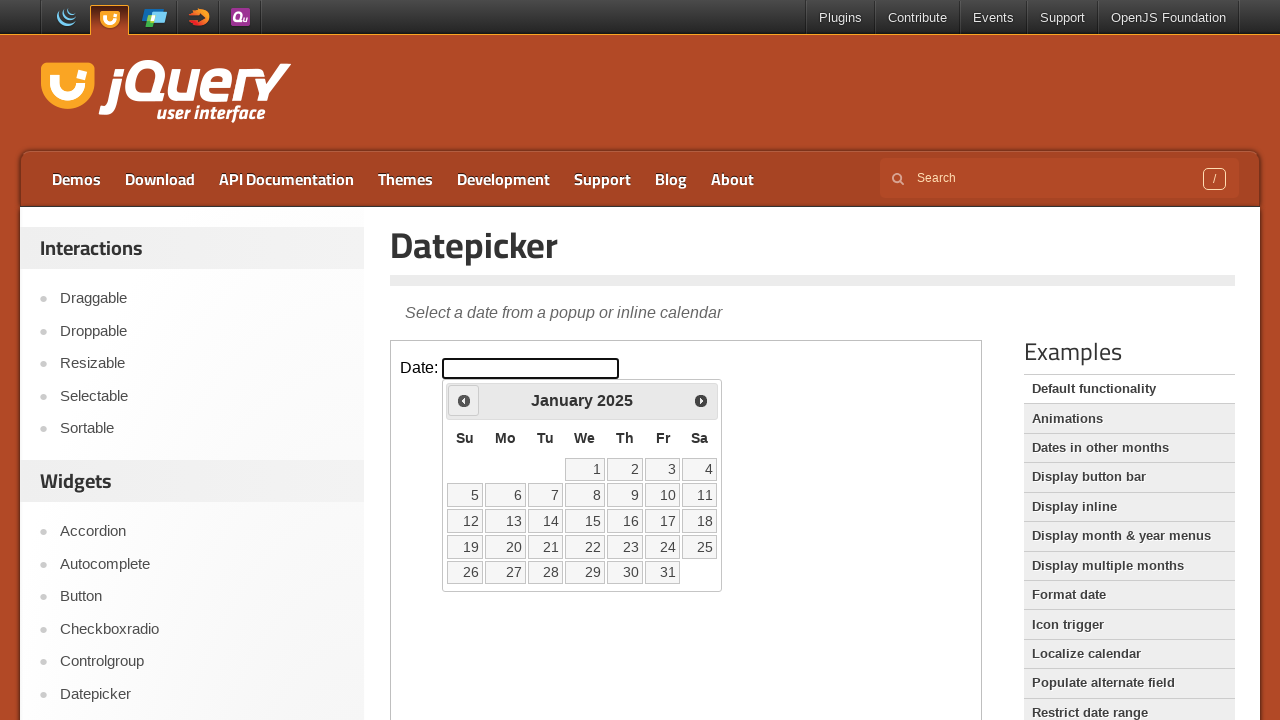

Waited for calendar to update after clicking previous button
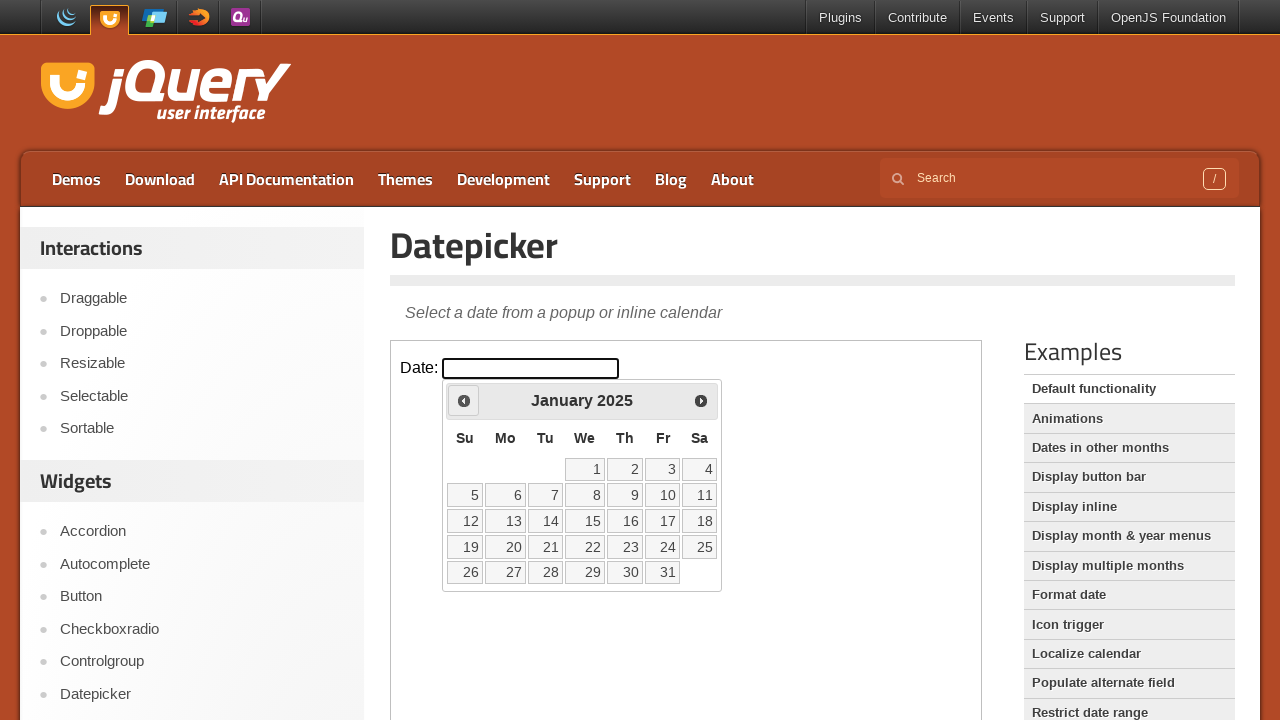

Read current month/year: January 2025
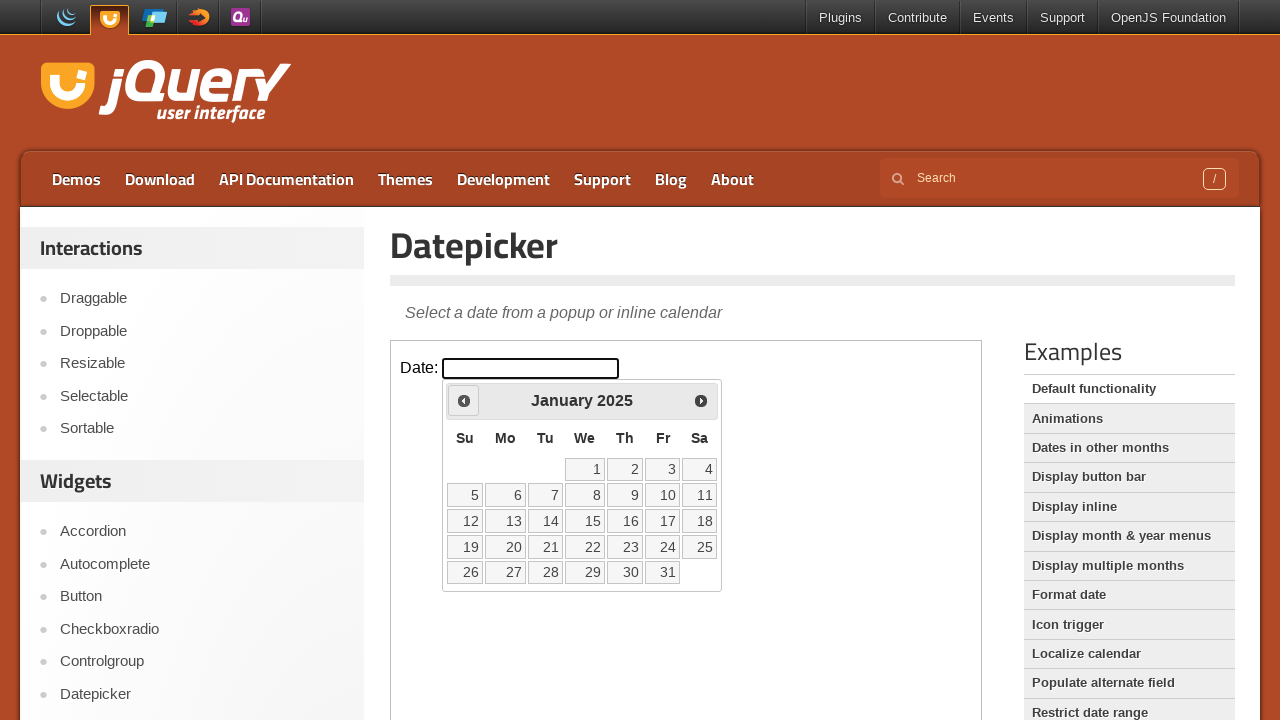

Clicked previous button to navigate to an earlier month at (464, 400) on iframe >> nth=0 >> internal:control=enter-frame >> span.ui-icon-circle-triangle-
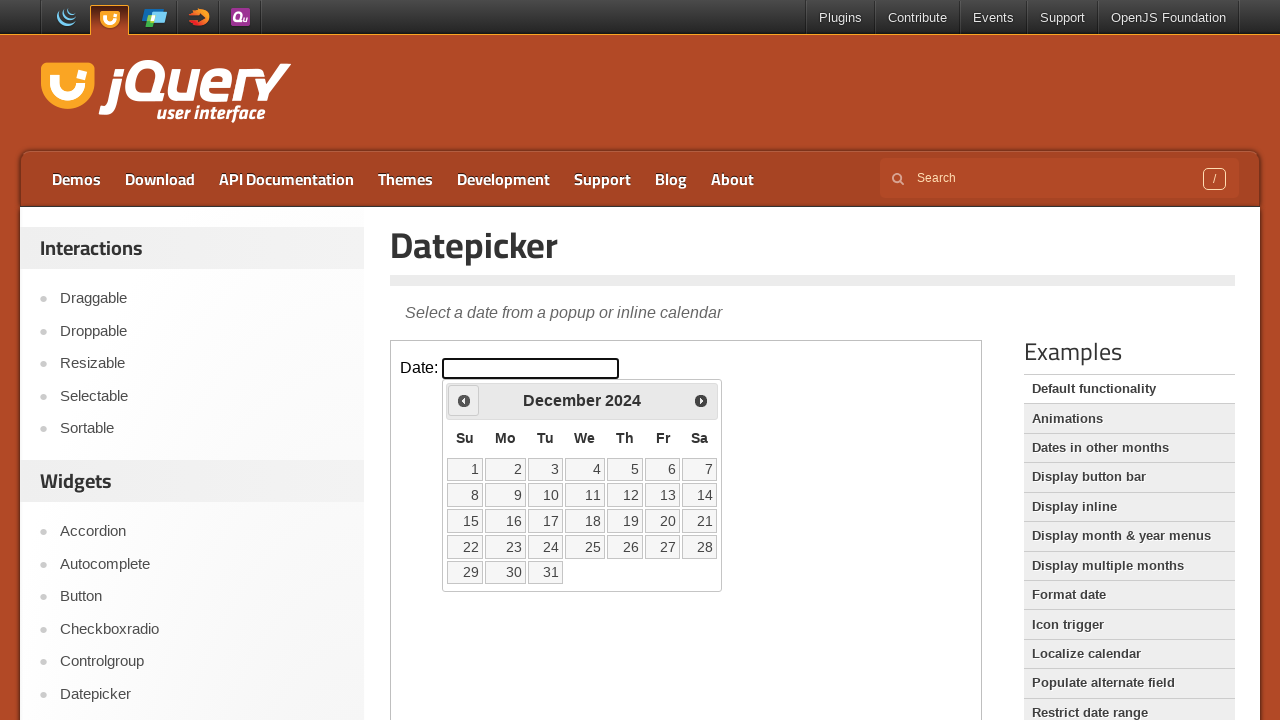

Waited for calendar to update after clicking previous button
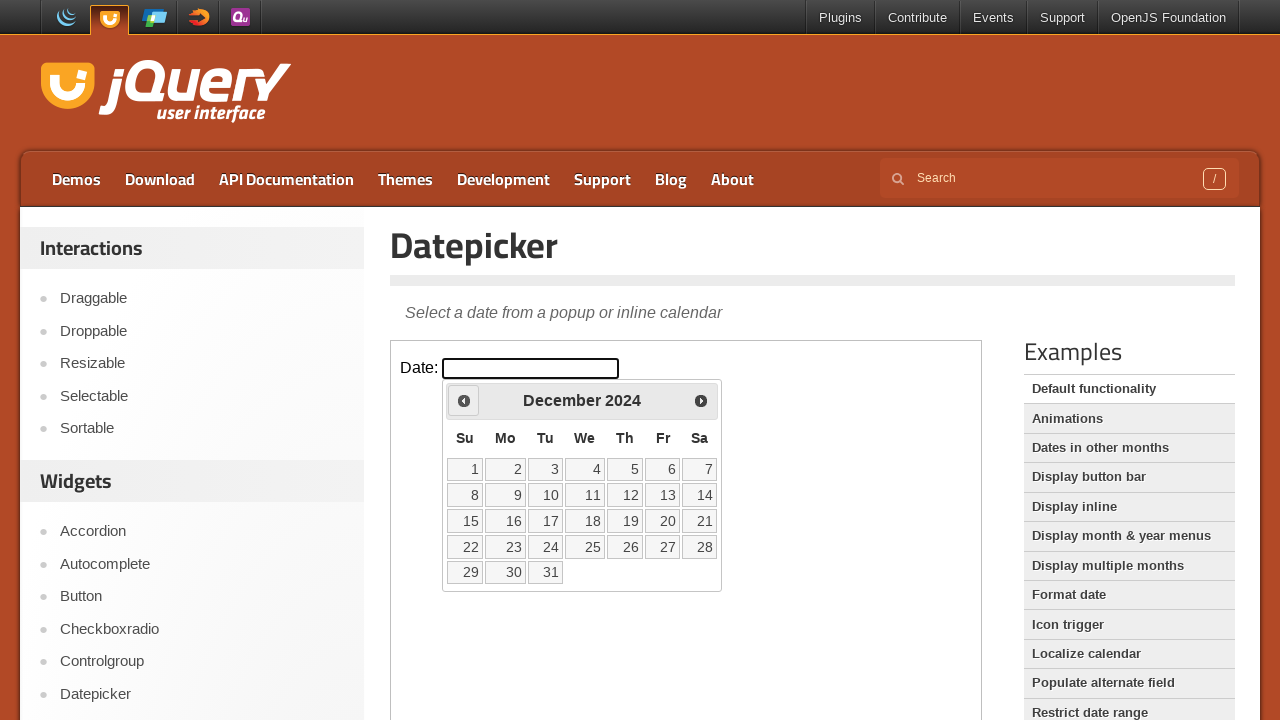

Read current month/year: December 2024
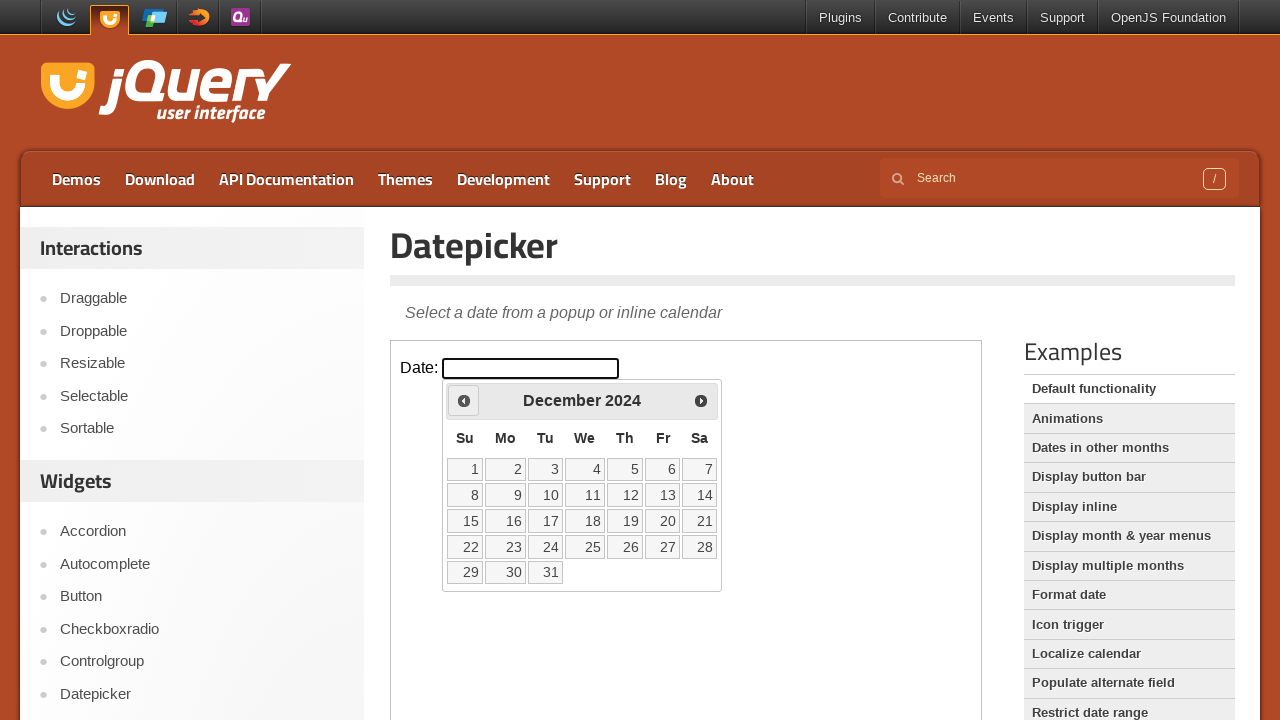

Clicked previous button to navigate to an earlier month at (464, 400) on iframe >> nth=0 >> internal:control=enter-frame >> span.ui-icon-circle-triangle-
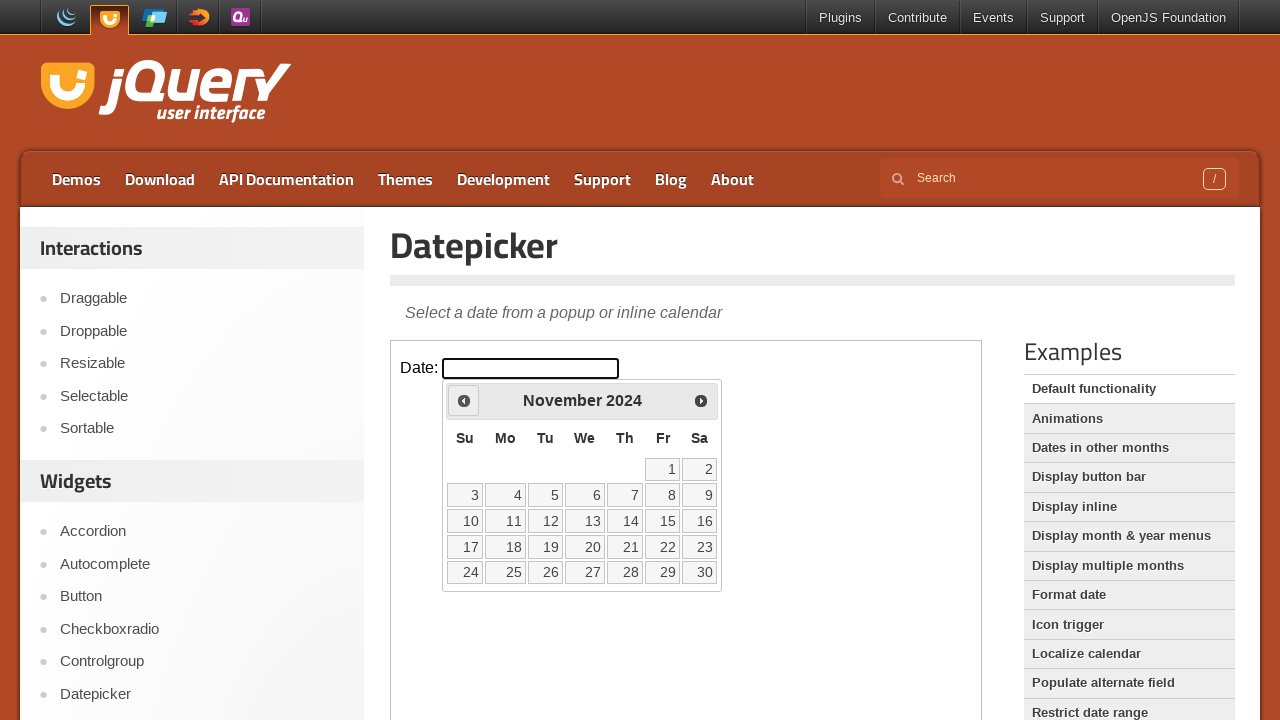

Waited for calendar to update after clicking previous button
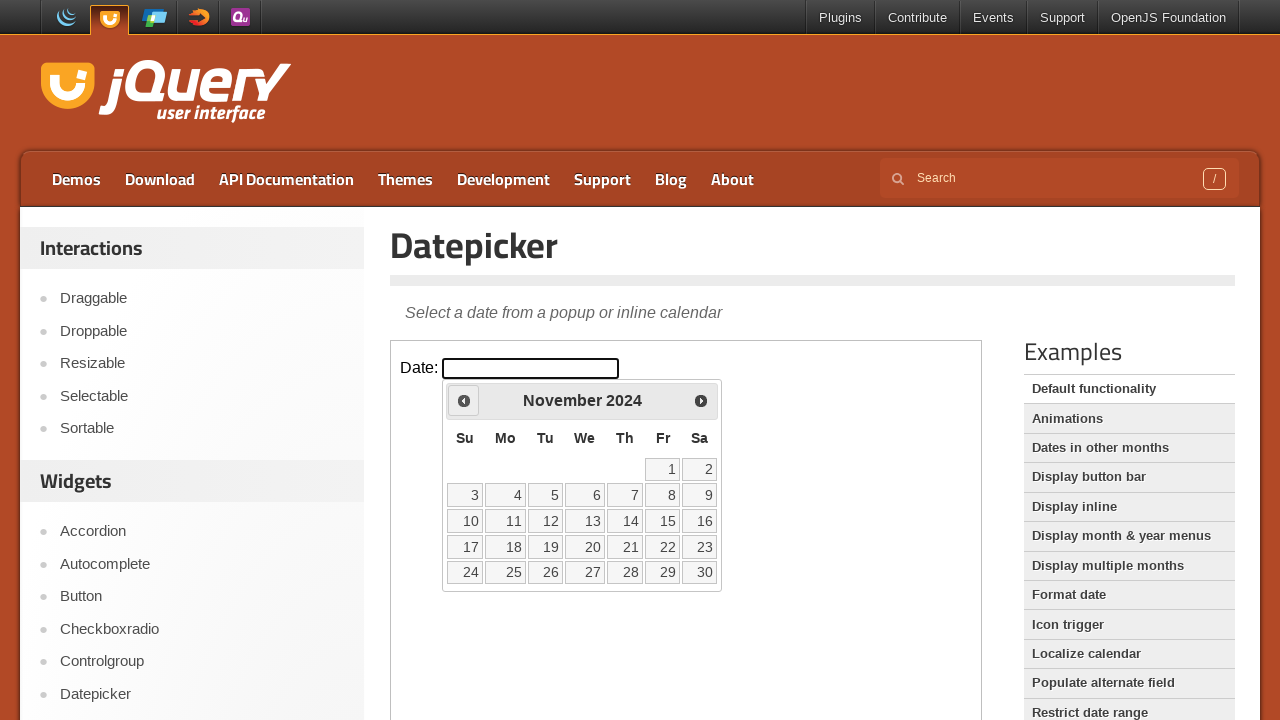

Read current month/year: November 2024
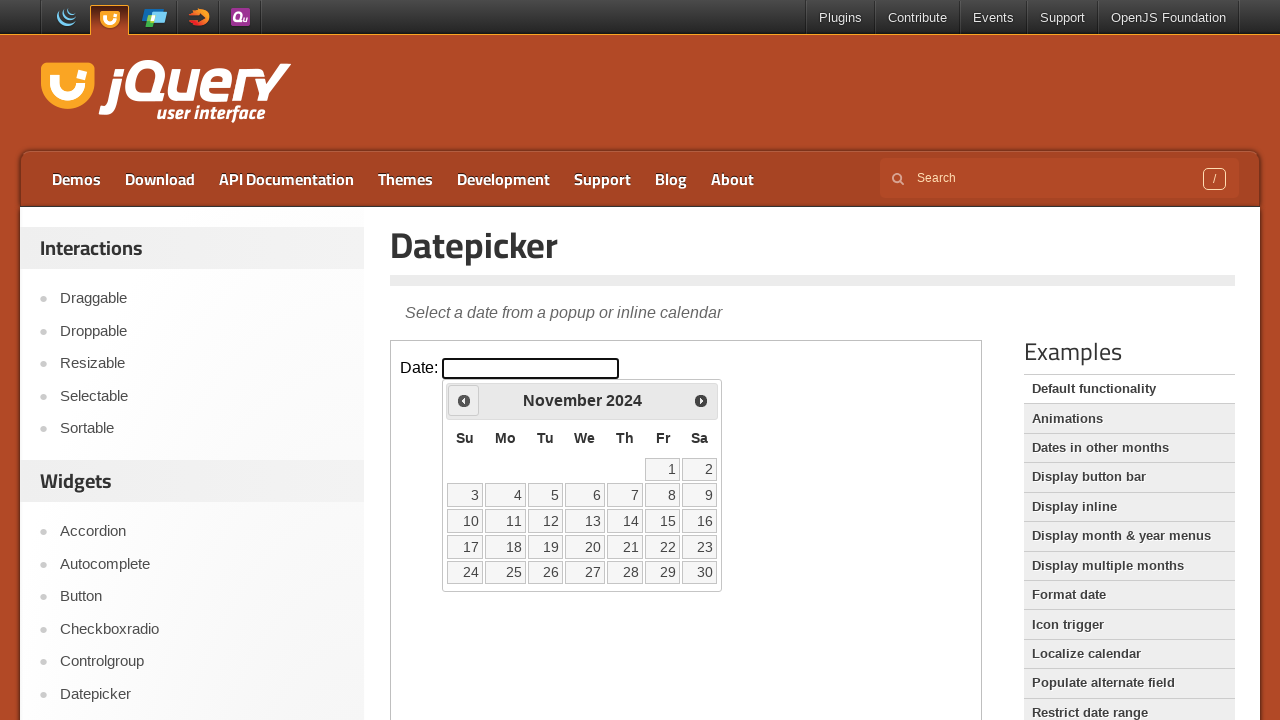

Clicked previous button to navigate to an earlier month at (464, 400) on iframe >> nth=0 >> internal:control=enter-frame >> span.ui-icon-circle-triangle-
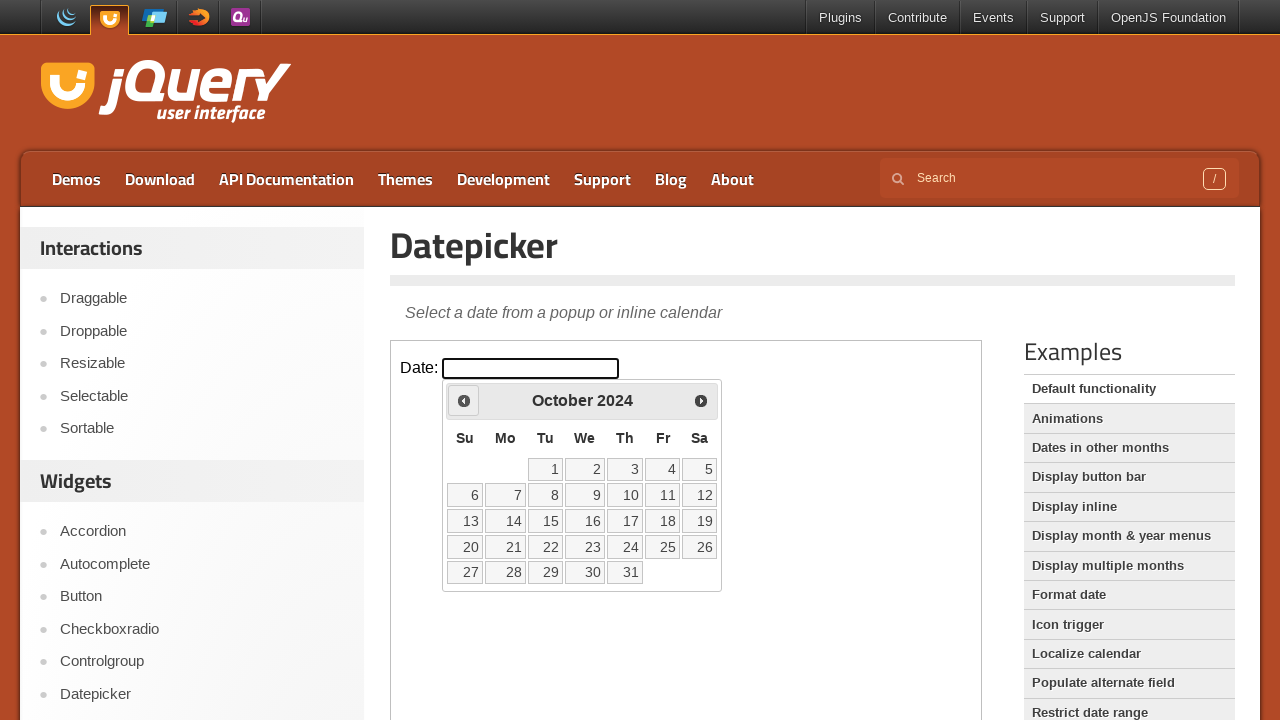

Waited for calendar to update after clicking previous button
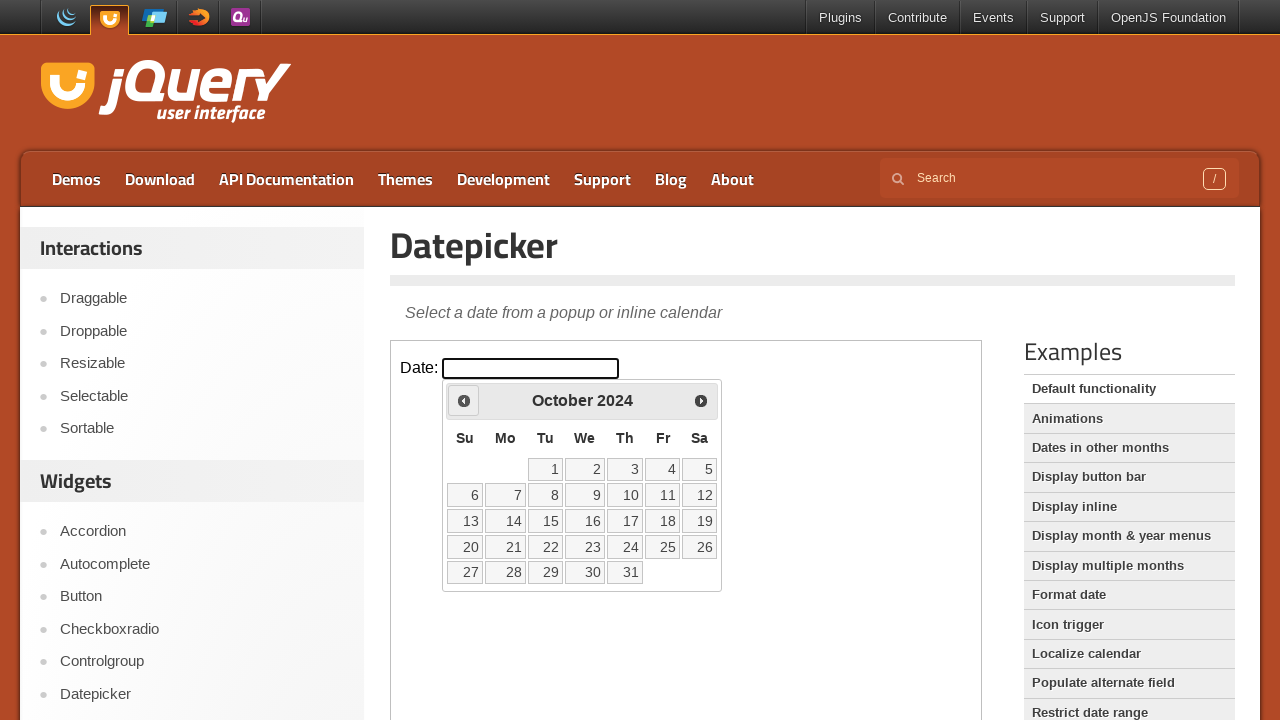

Read current month/year: October 2024
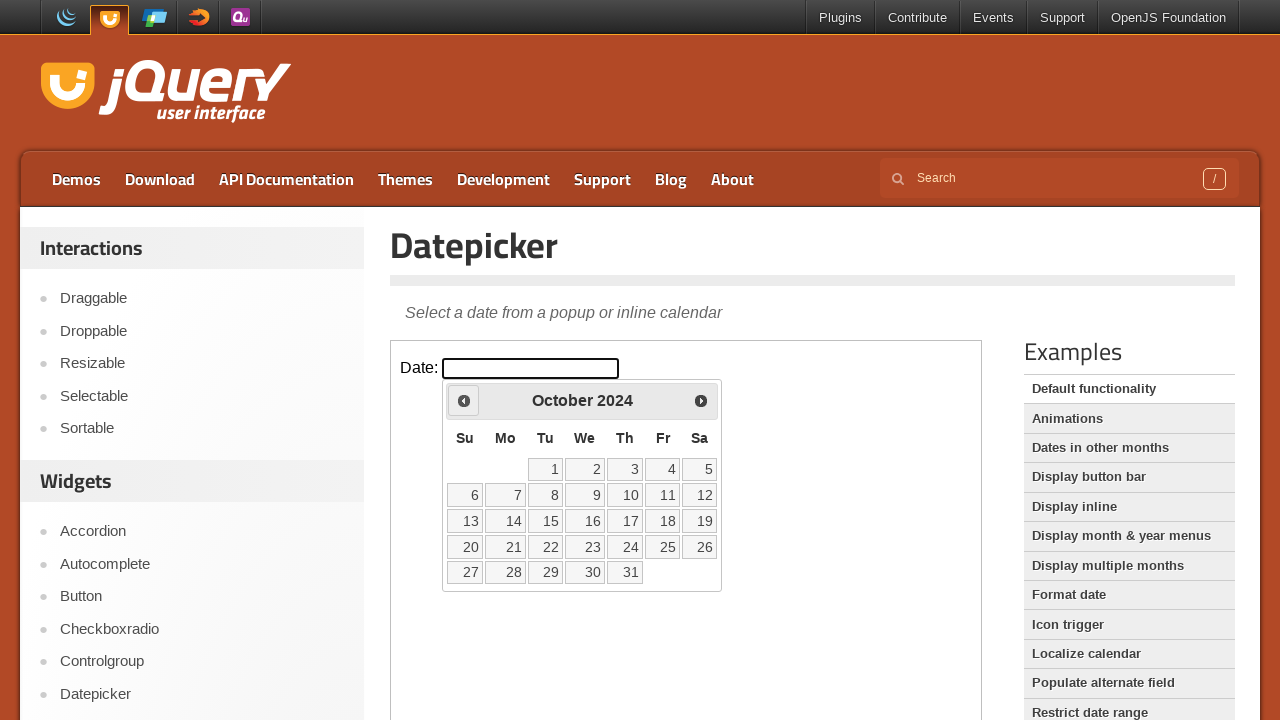

Clicked previous button to navigate to an earlier month at (464, 400) on iframe >> nth=0 >> internal:control=enter-frame >> span.ui-icon-circle-triangle-
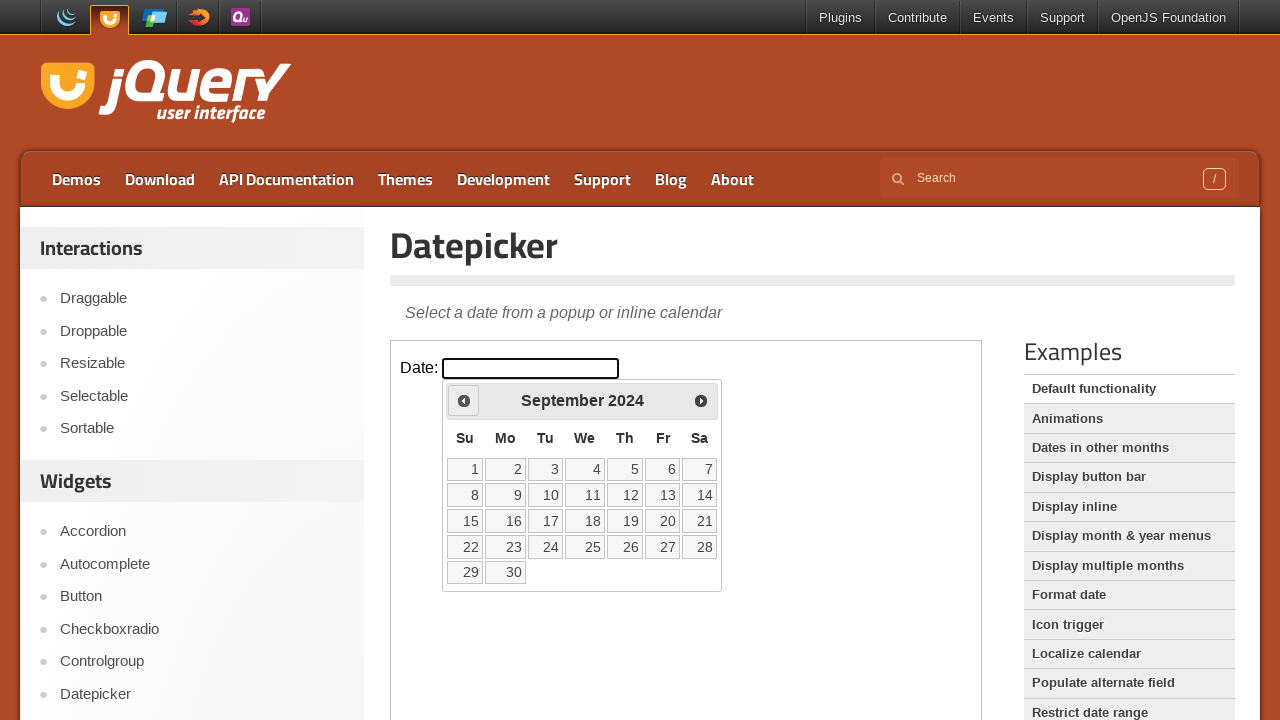

Waited for calendar to update after clicking previous button
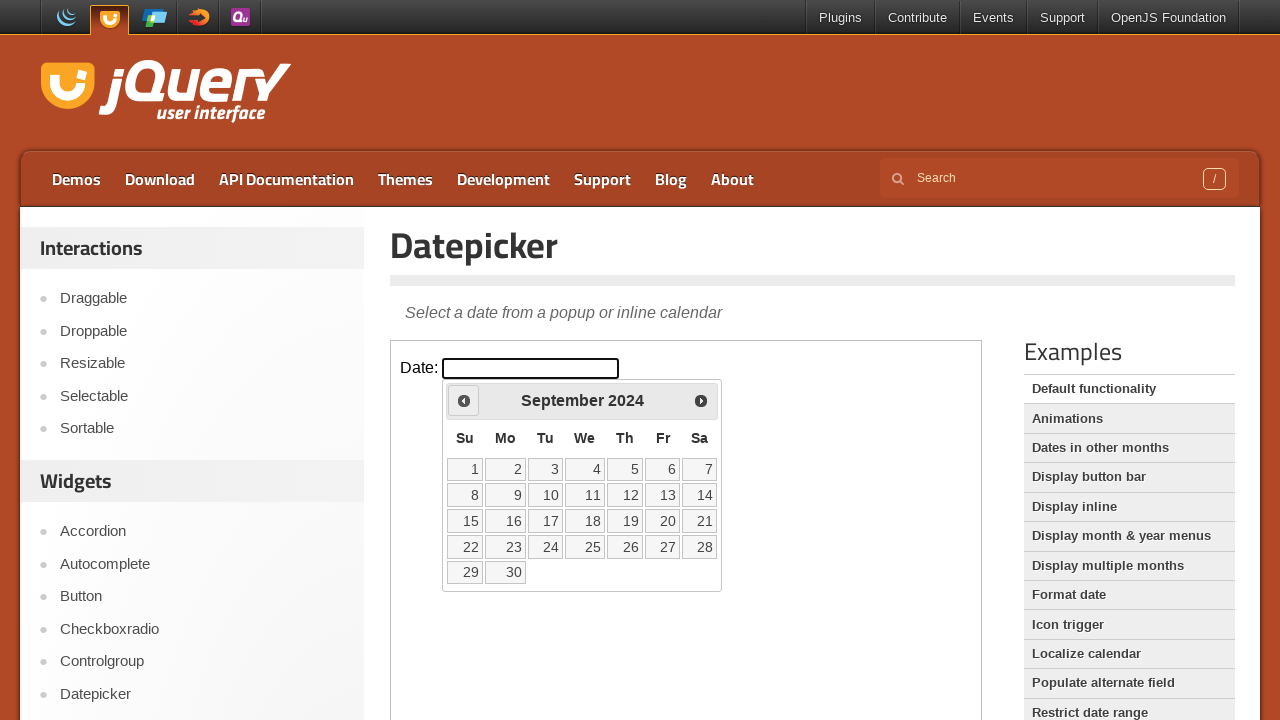

Read current month/year: September 2024
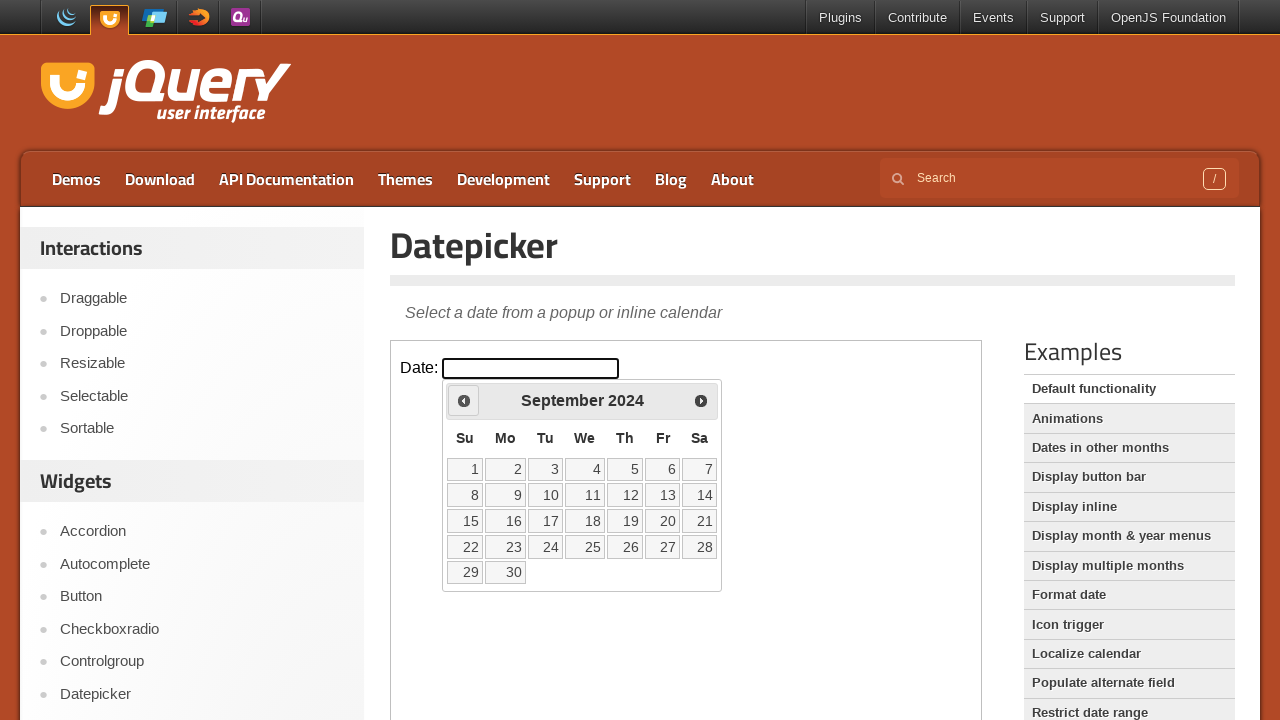

Clicked previous button to navigate to an earlier month at (464, 400) on iframe >> nth=0 >> internal:control=enter-frame >> span.ui-icon-circle-triangle-
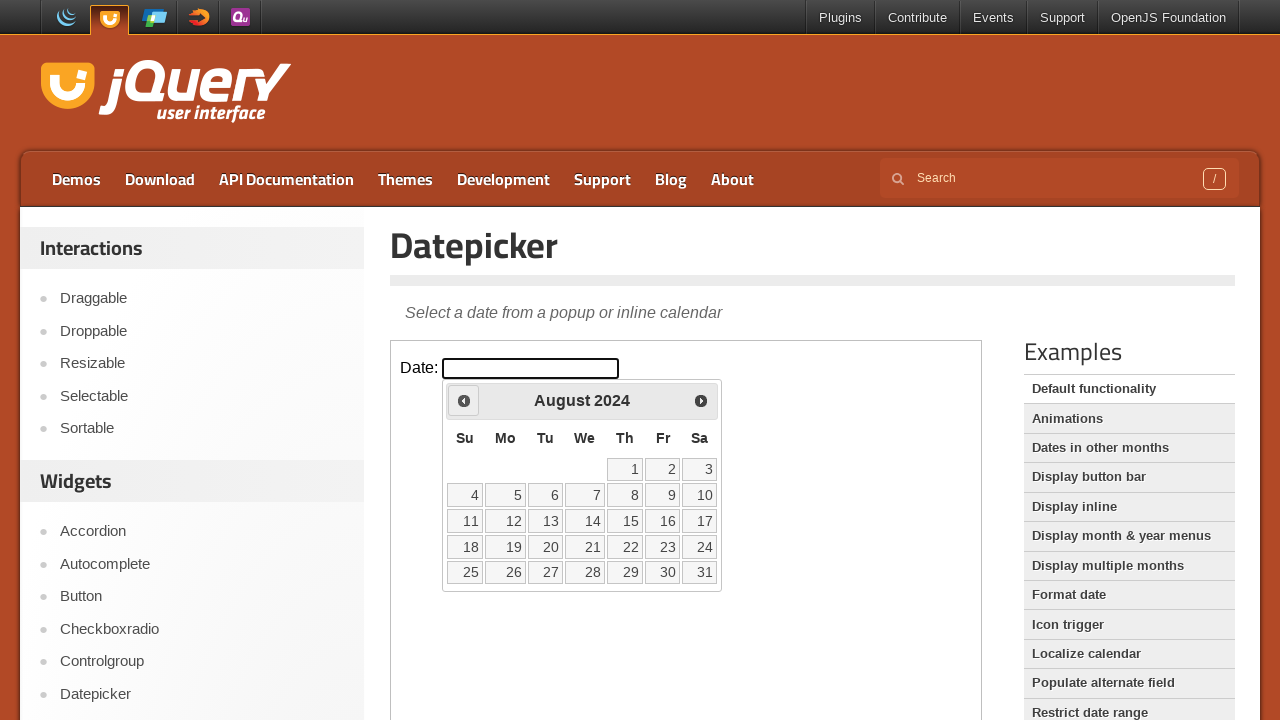

Waited for calendar to update after clicking previous button
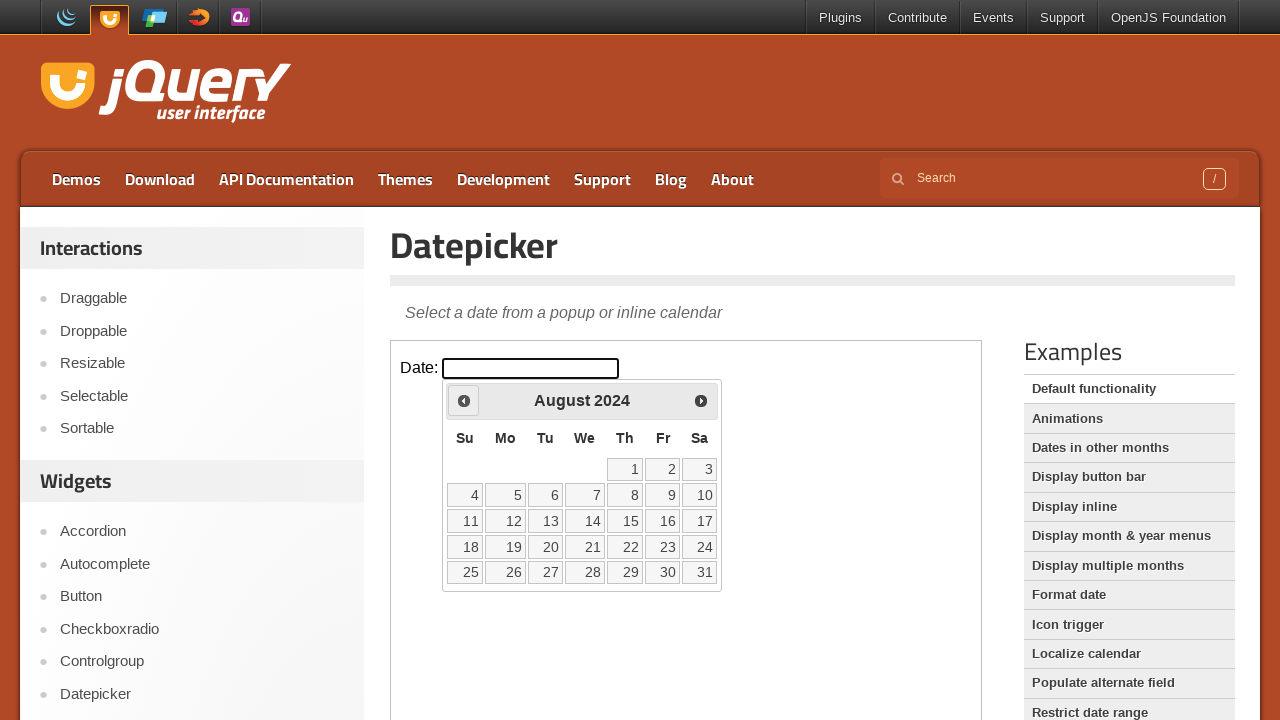

Read current month/year: August 2024
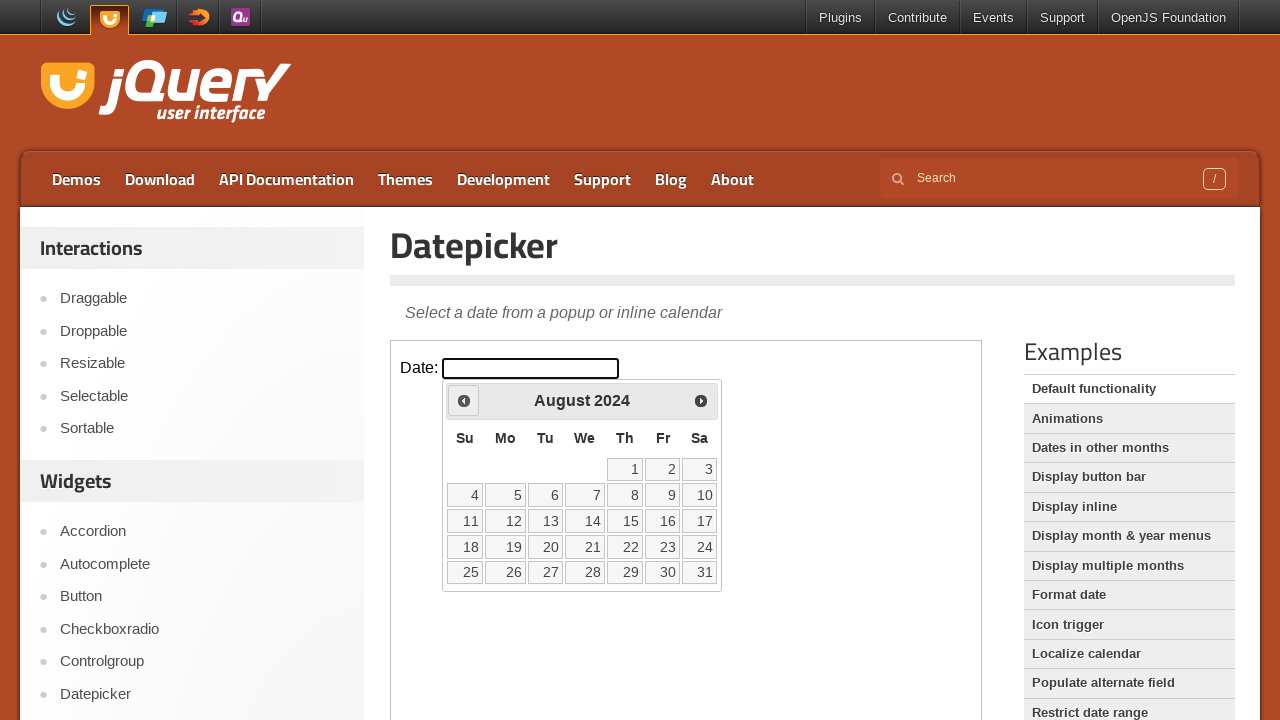

Clicked previous button to navigate to an earlier month at (464, 400) on iframe >> nth=0 >> internal:control=enter-frame >> span.ui-icon-circle-triangle-
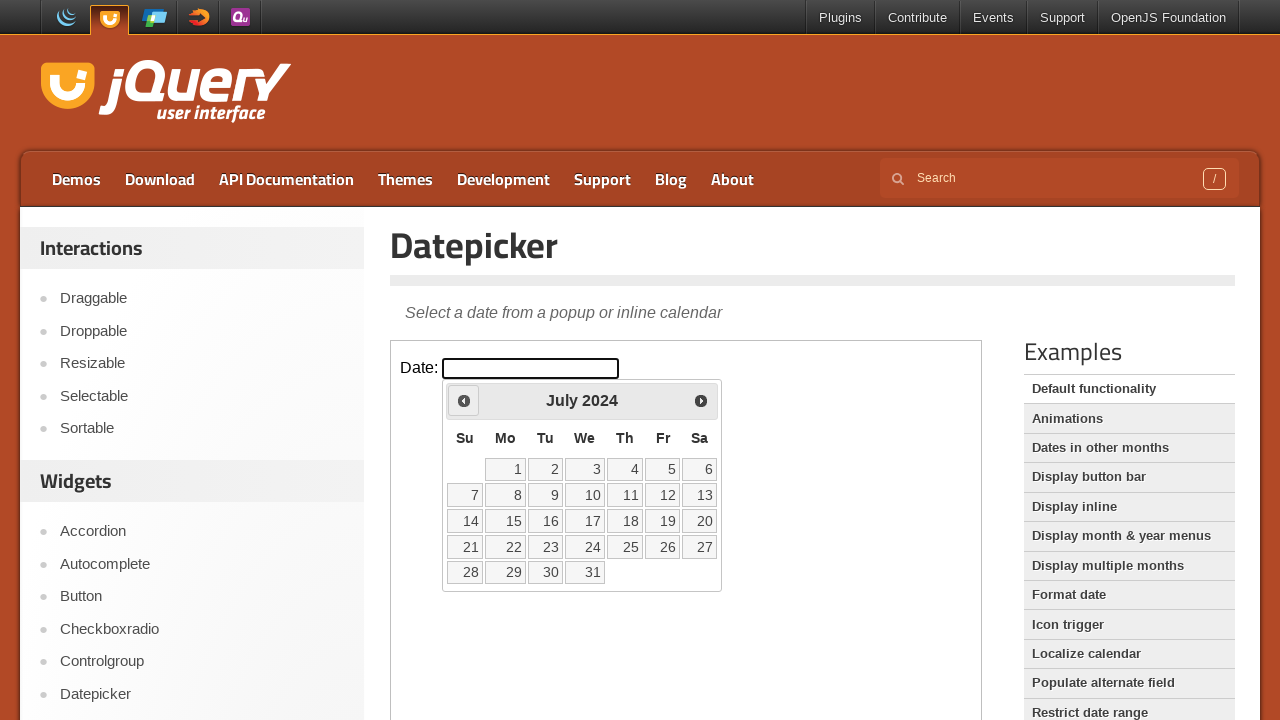

Waited for calendar to update after clicking previous button
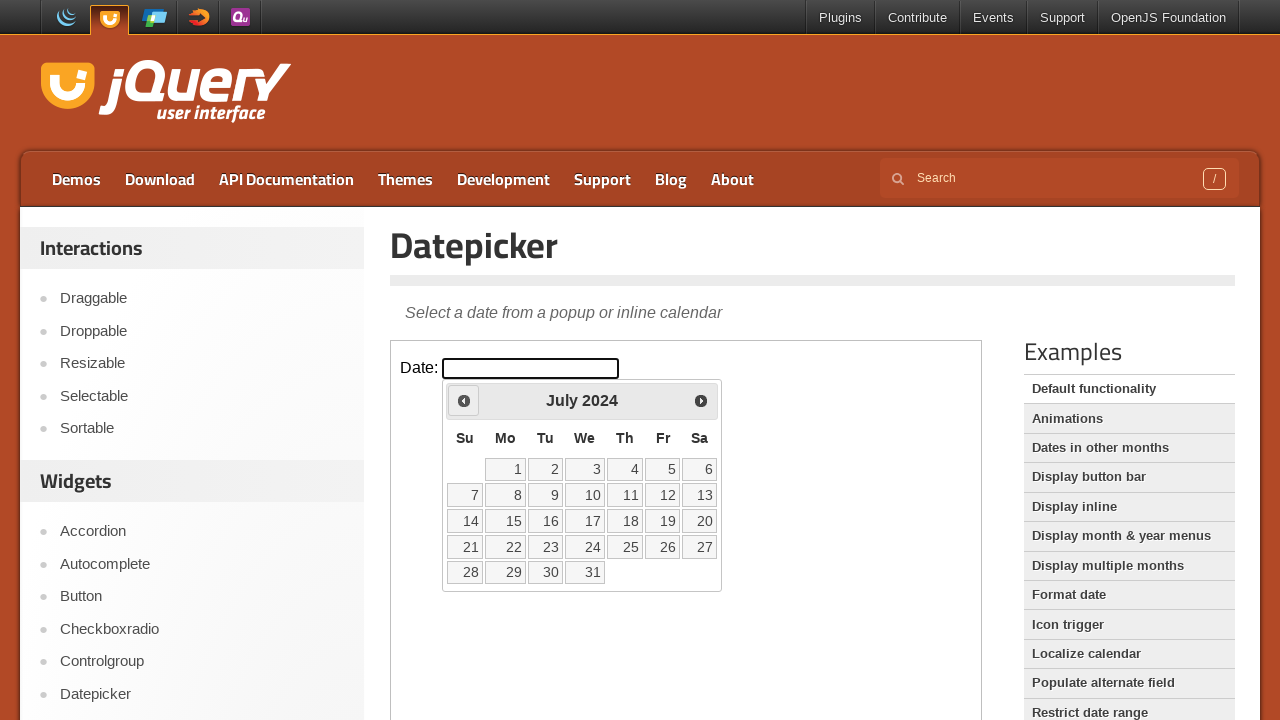

Read current month/year: July 2024
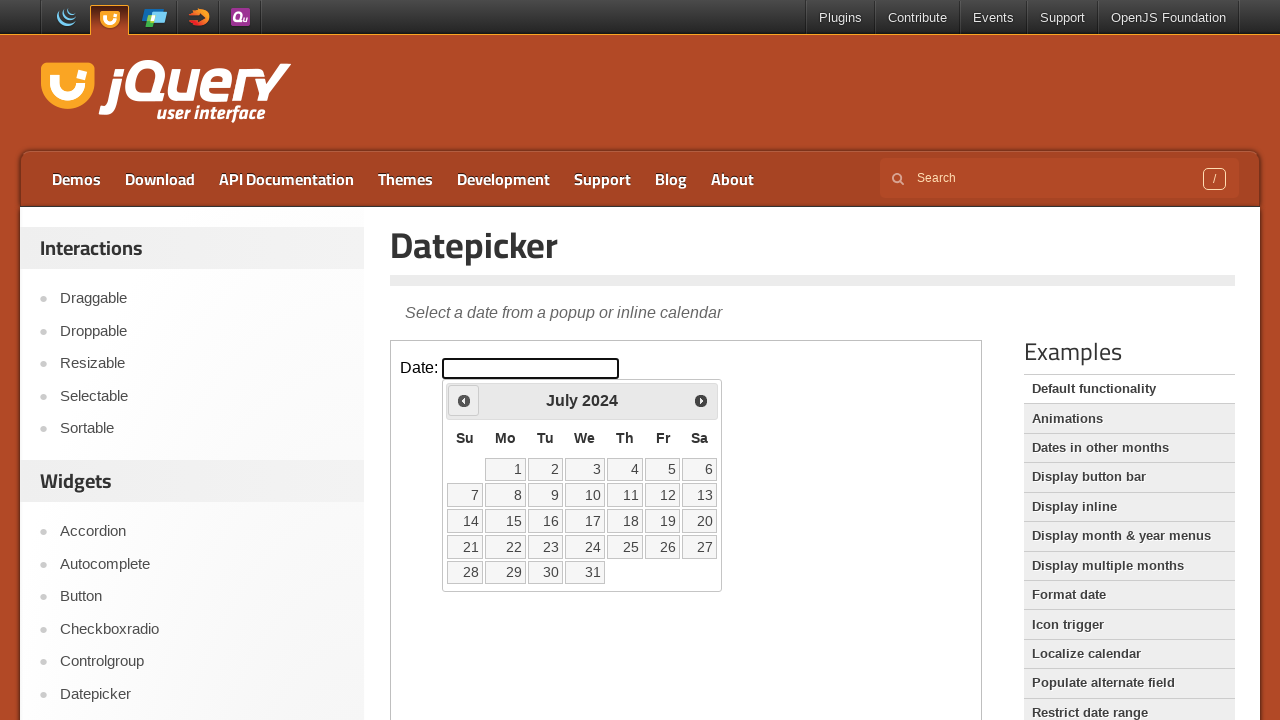

Clicked previous button to navigate to an earlier month at (464, 400) on iframe >> nth=0 >> internal:control=enter-frame >> span.ui-icon-circle-triangle-
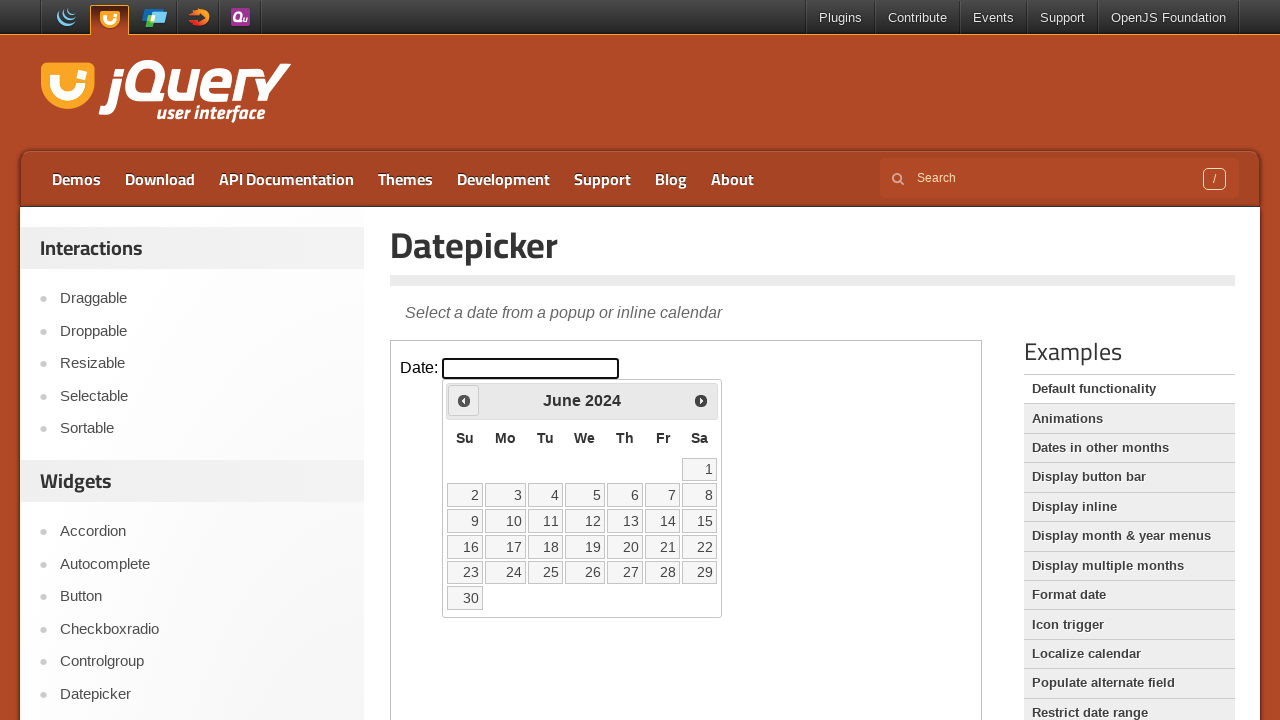

Waited for calendar to update after clicking previous button
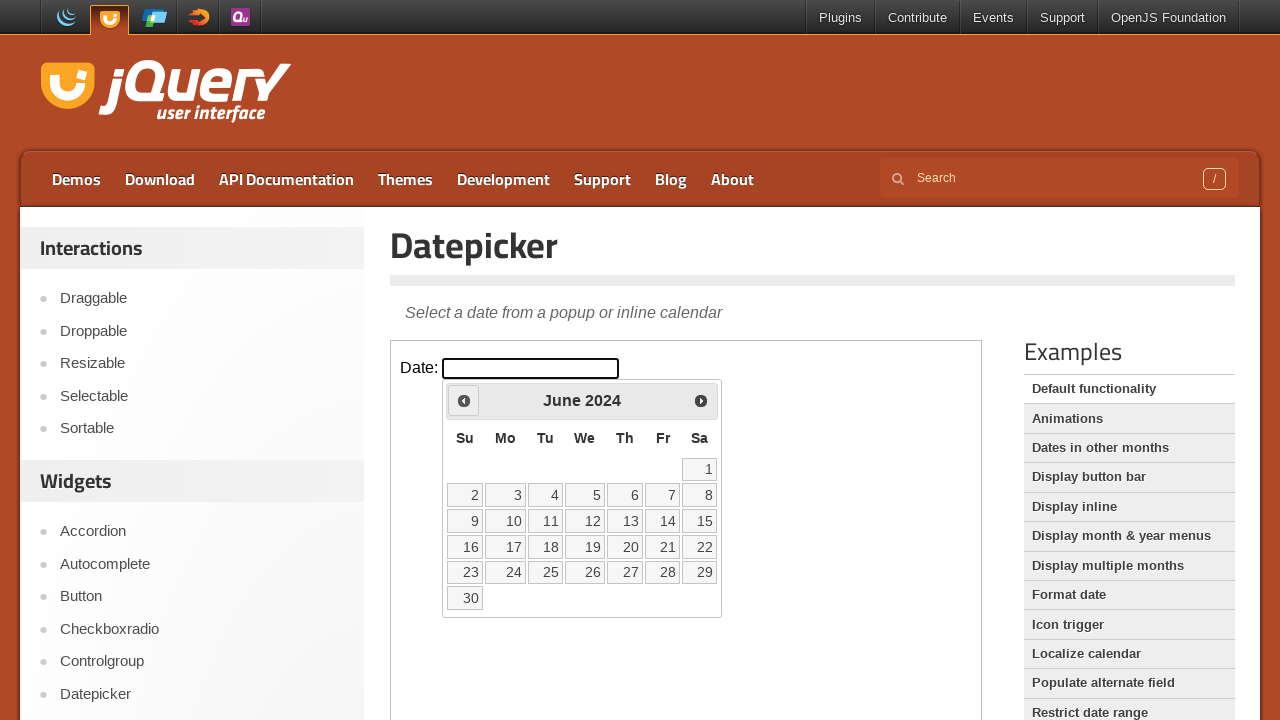

Read current month/year: June 2024
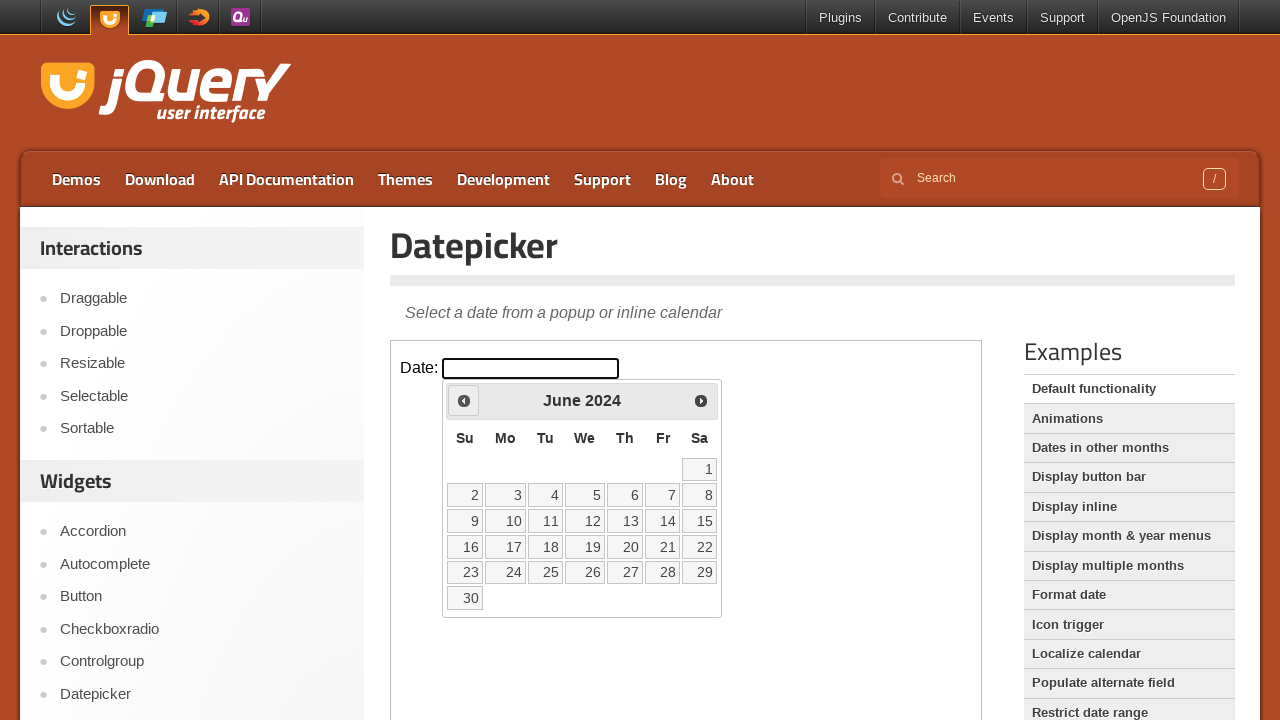

Clicked previous button to navigate to an earlier month at (464, 400) on iframe >> nth=0 >> internal:control=enter-frame >> span.ui-icon-circle-triangle-
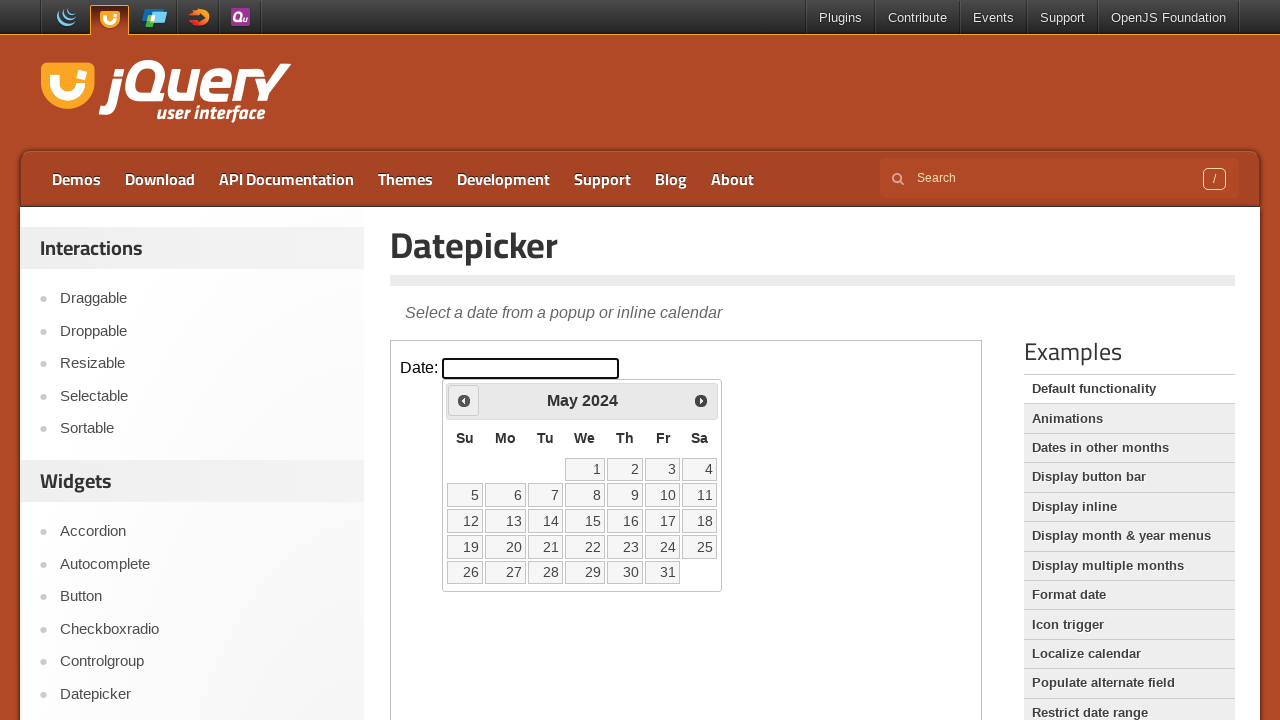

Waited for calendar to update after clicking previous button
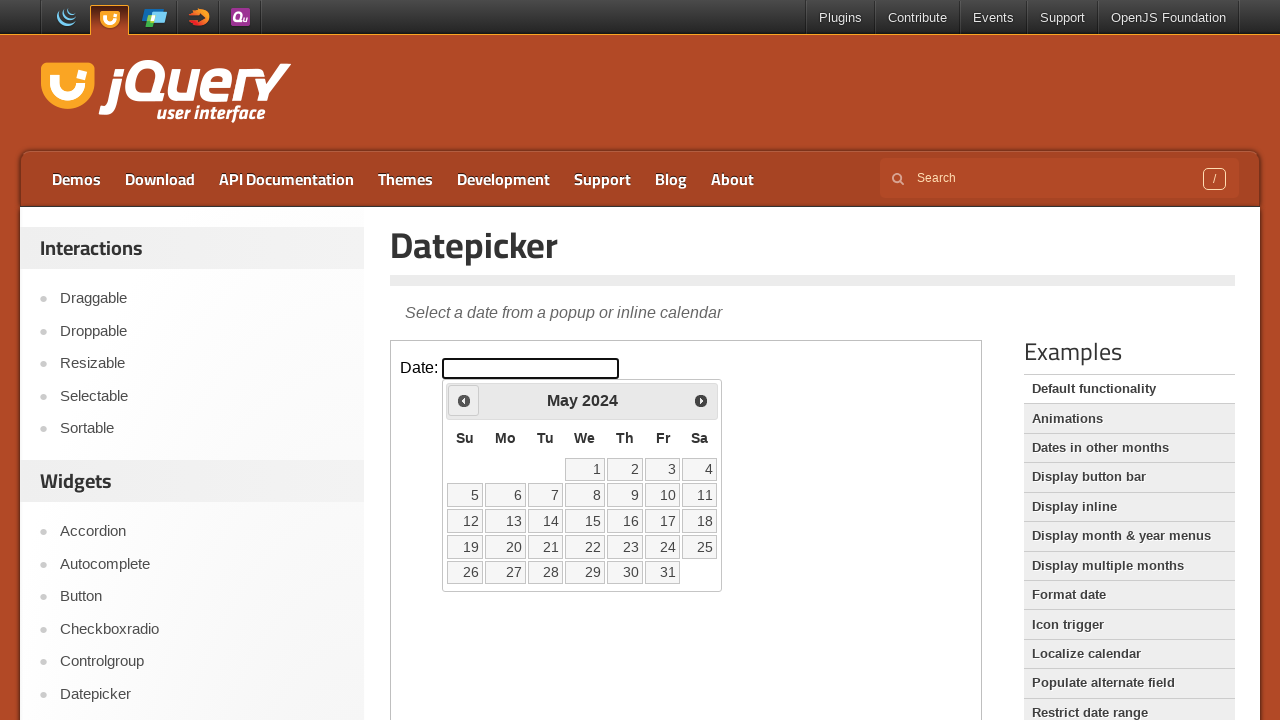

Read current month/year: May 2024
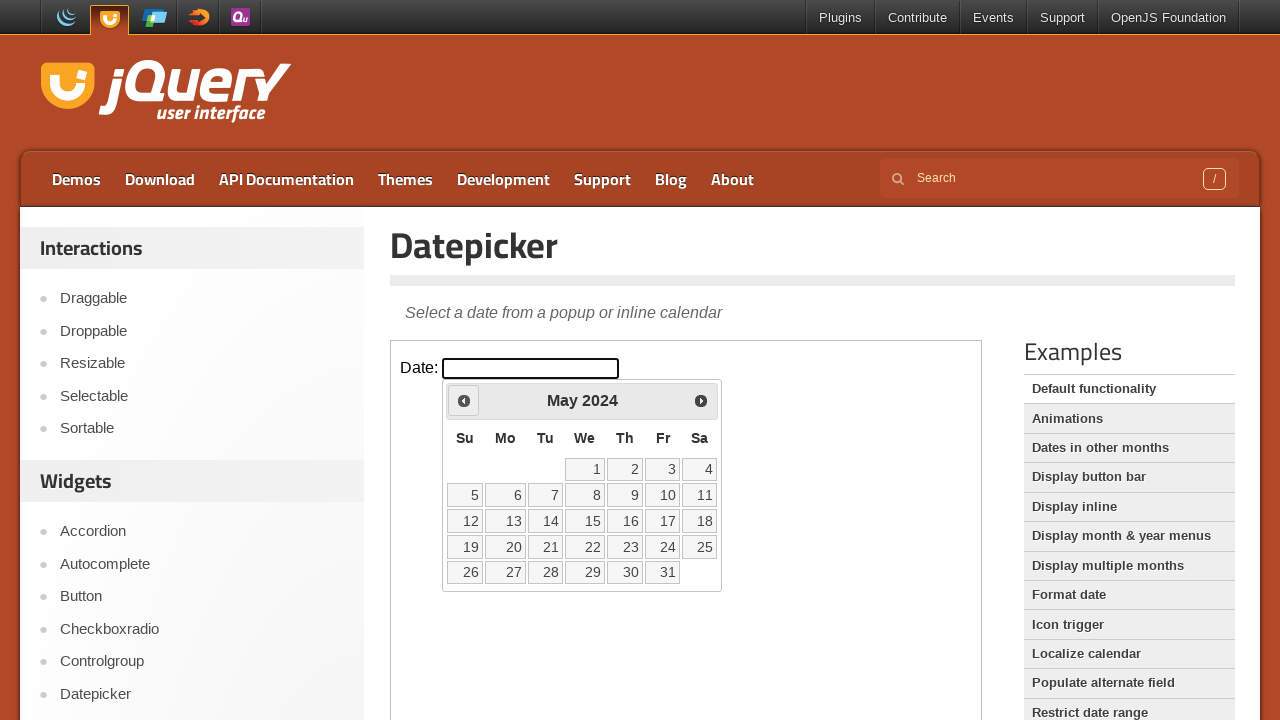

Clicked previous button to navigate to an earlier month at (464, 400) on iframe >> nth=0 >> internal:control=enter-frame >> span.ui-icon-circle-triangle-
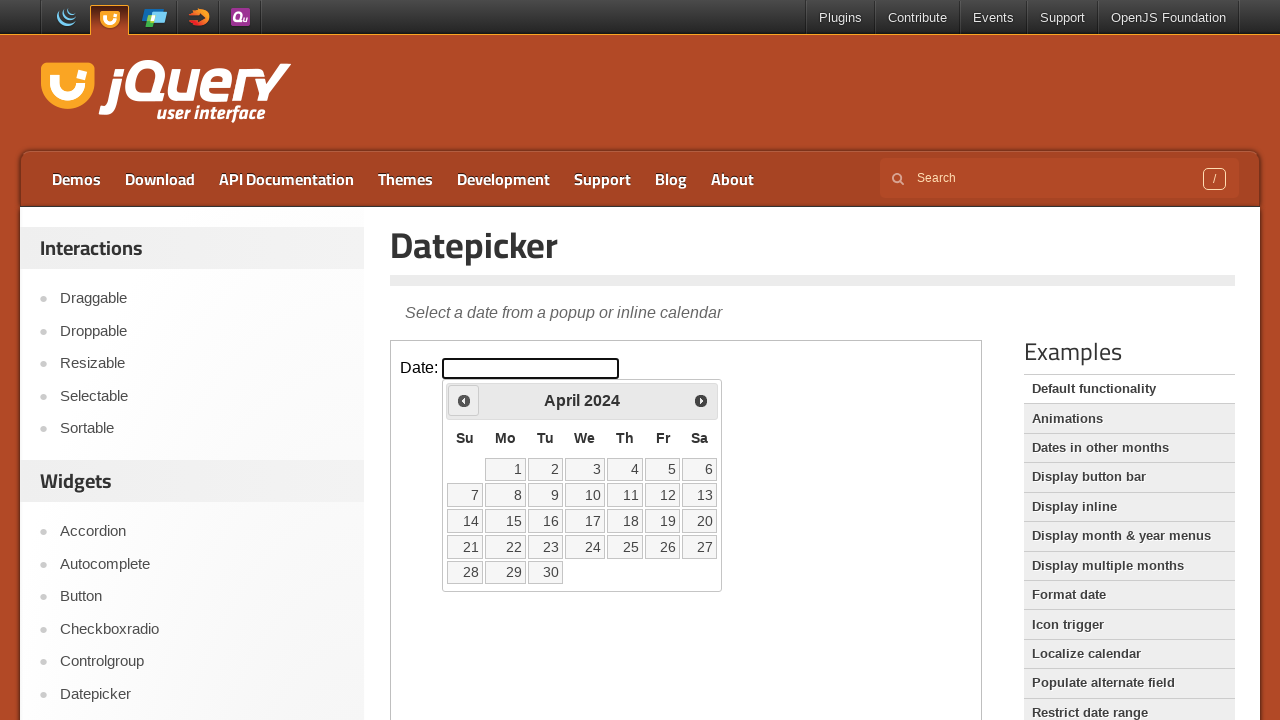

Waited for calendar to update after clicking previous button
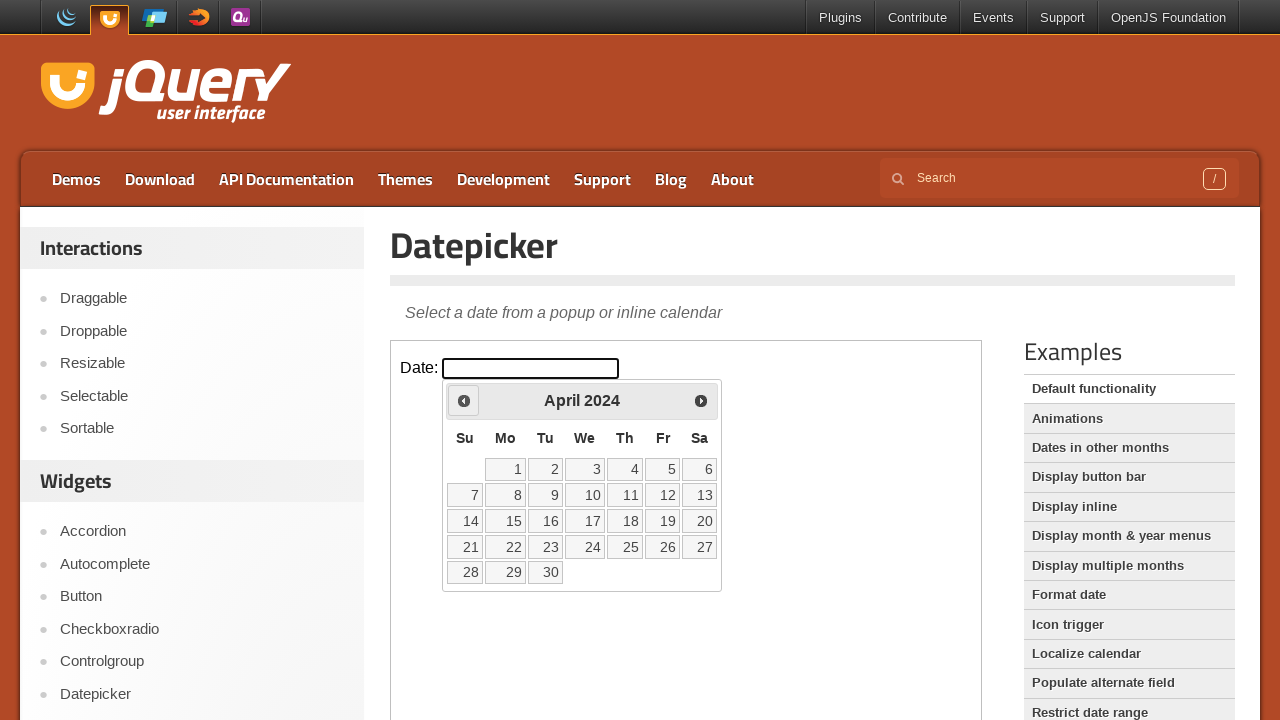

Read current month/year: April 2024
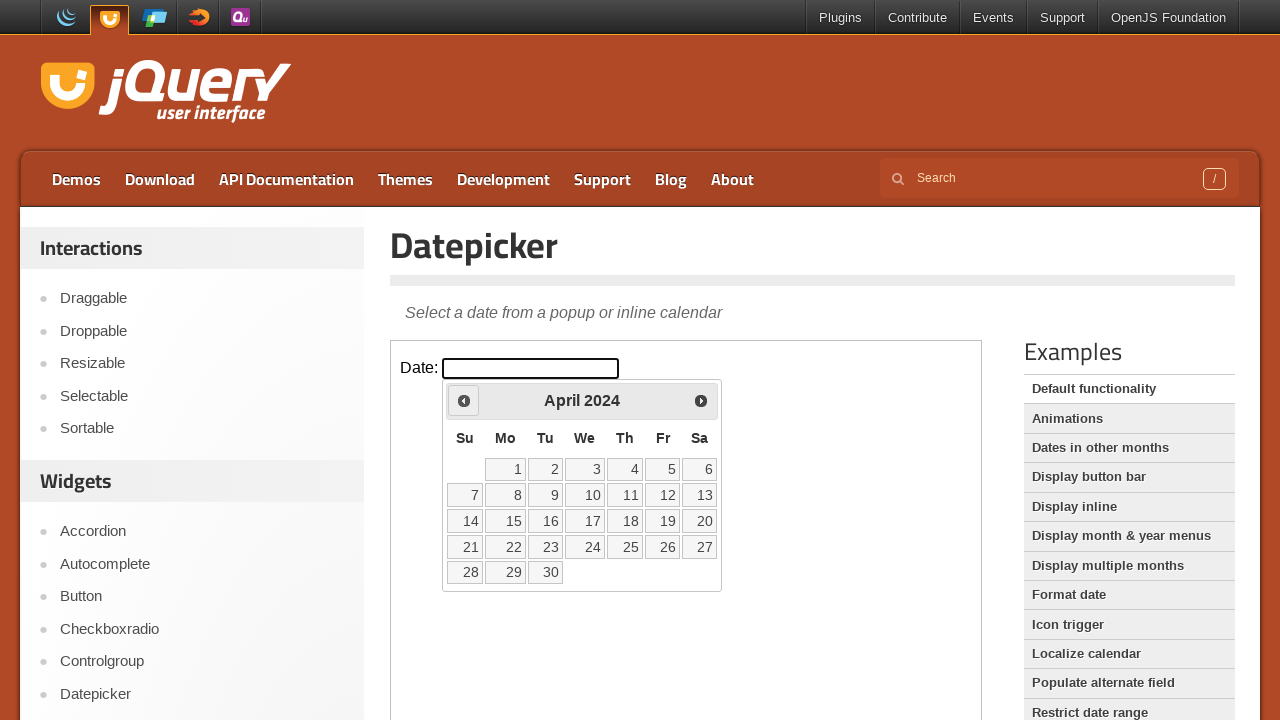

Clicked previous button to navigate to an earlier month at (464, 400) on iframe >> nth=0 >> internal:control=enter-frame >> span.ui-icon-circle-triangle-
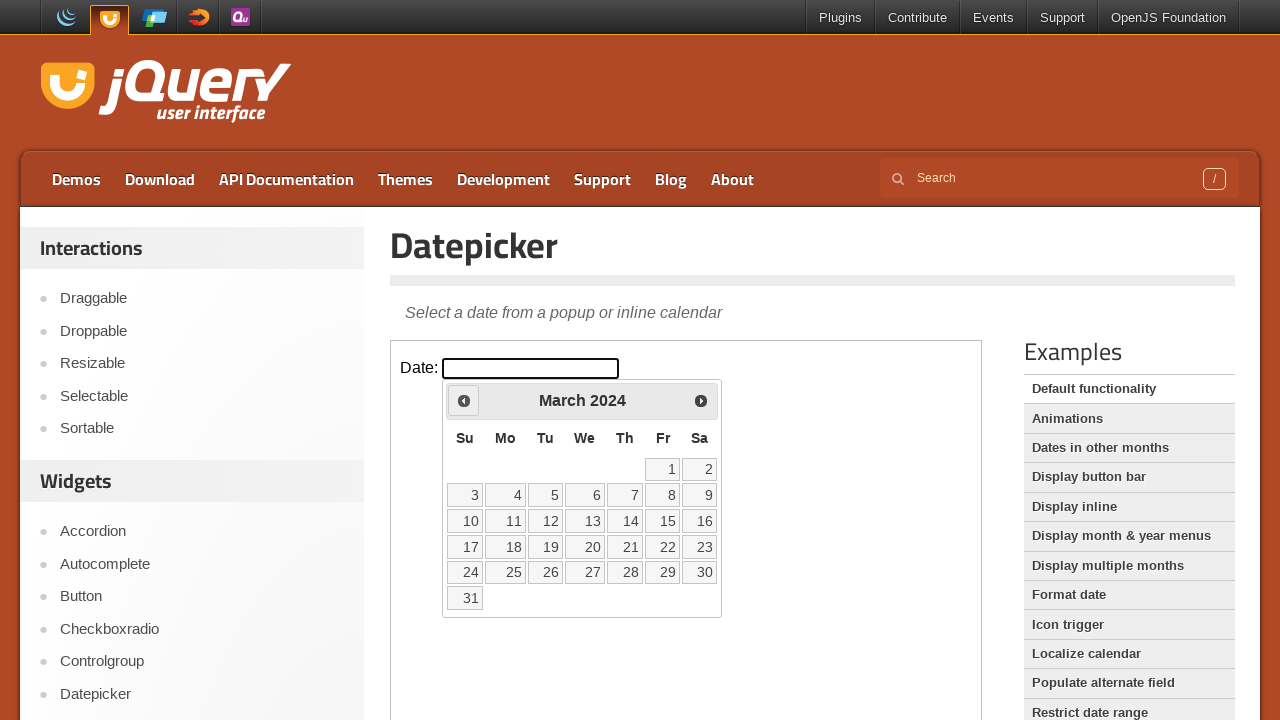

Waited for calendar to update after clicking previous button
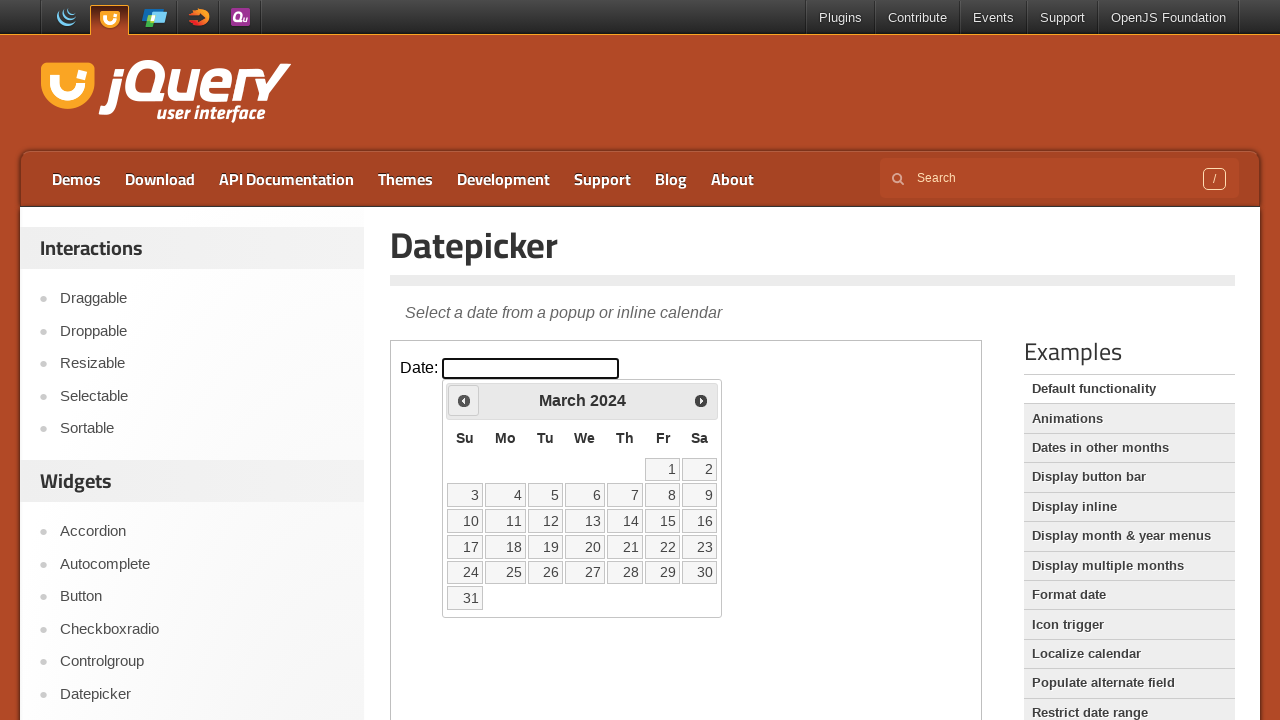

Read current month/year: March 2024
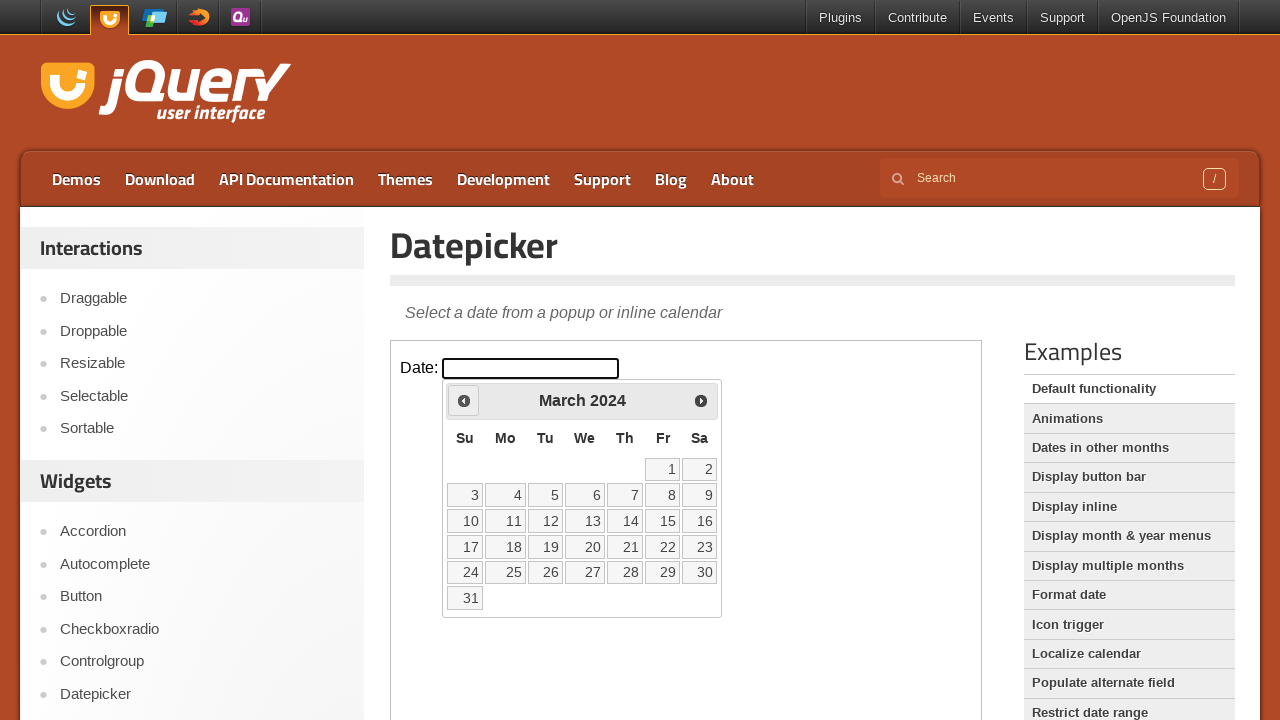

Clicked previous button to navigate to an earlier month at (464, 400) on iframe >> nth=0 >> internal:control=enter-frame >> span.ui-icon-circle-triangle-
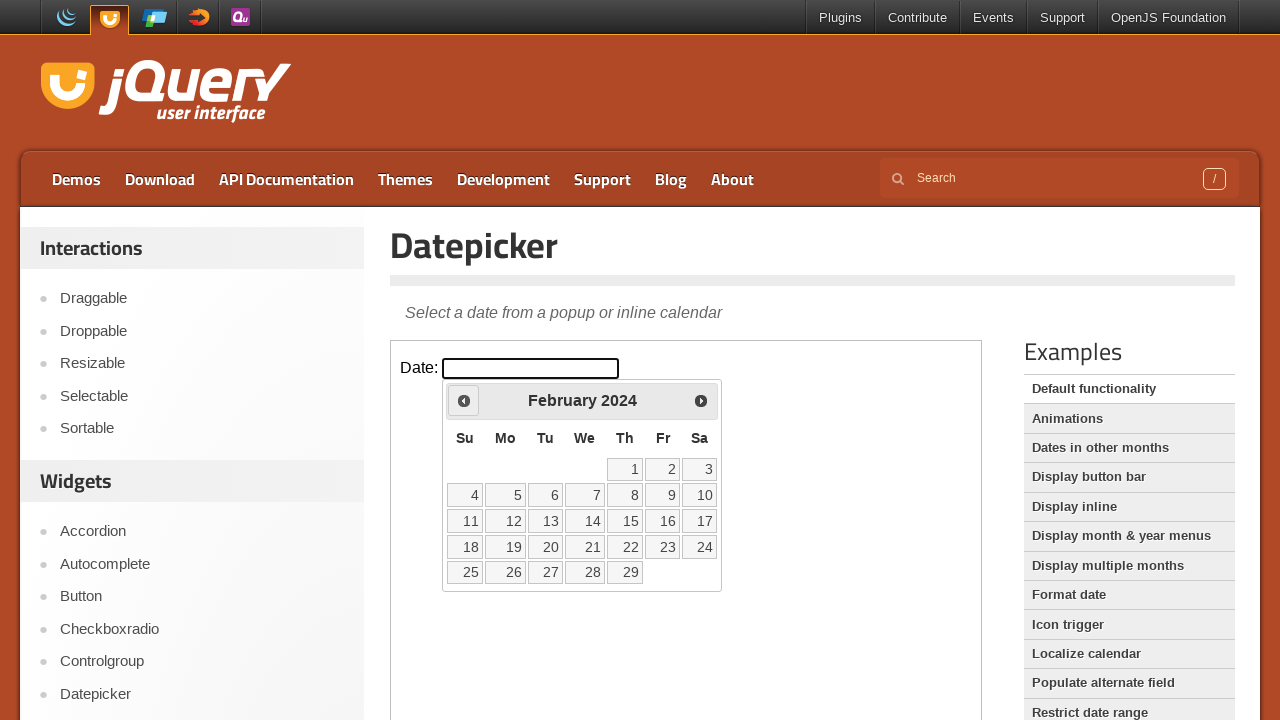

Waited for calendar to update after clicking previous button
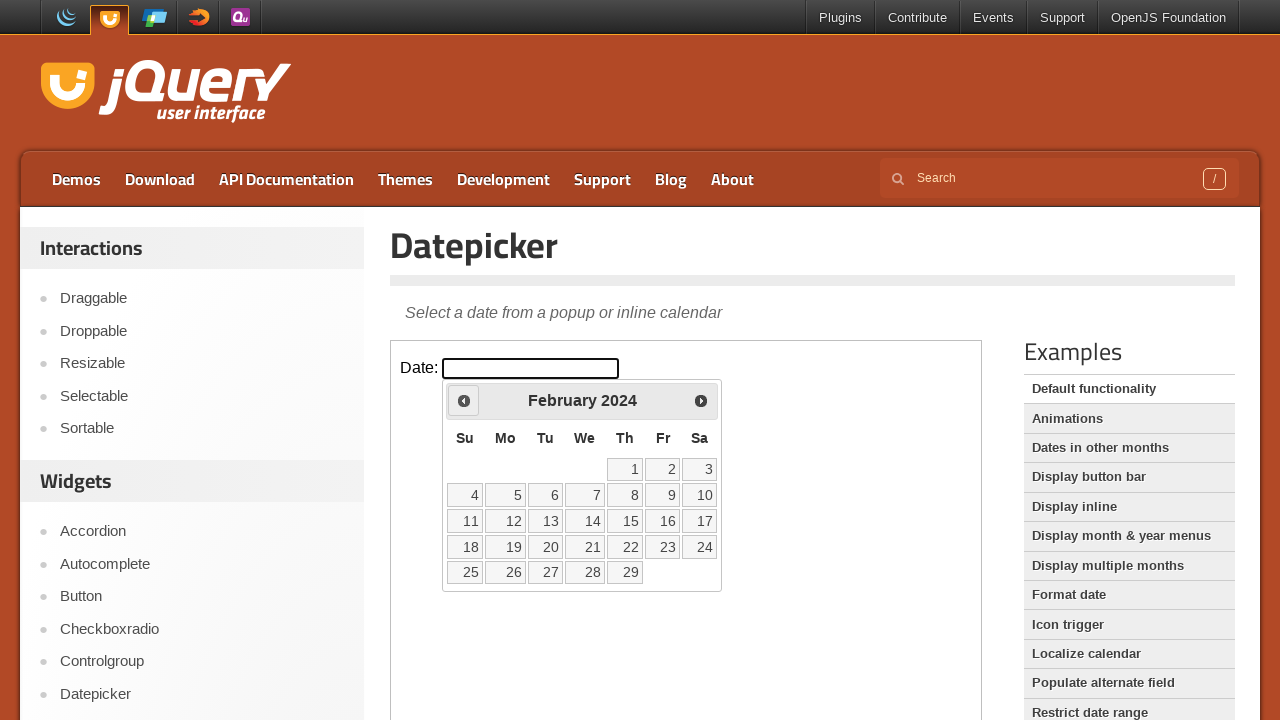

Read current month/year: February 2024
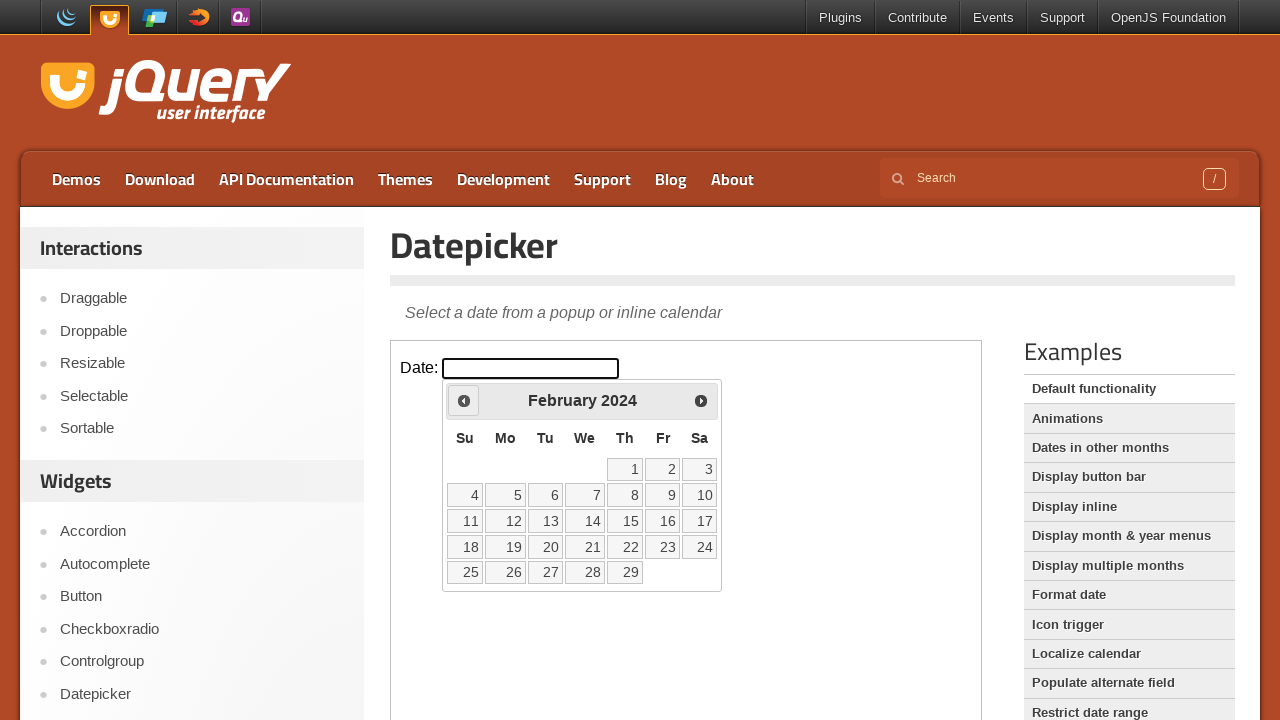

Clicked previous button to navigate to an earlier month at (464, 400) on iframe >> nth=0 >> internal:control=enter-frame >> span.ui-icon-circle-triangle-
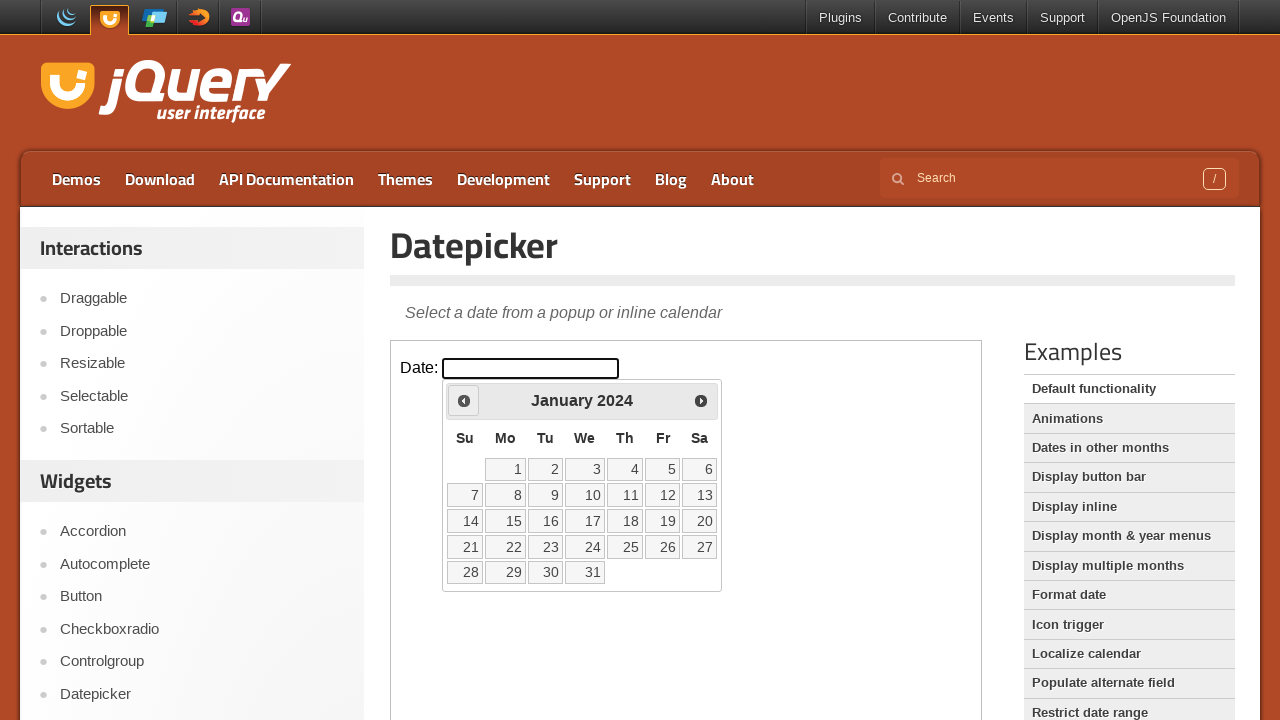

Waited for calendar to update after clicking previous button
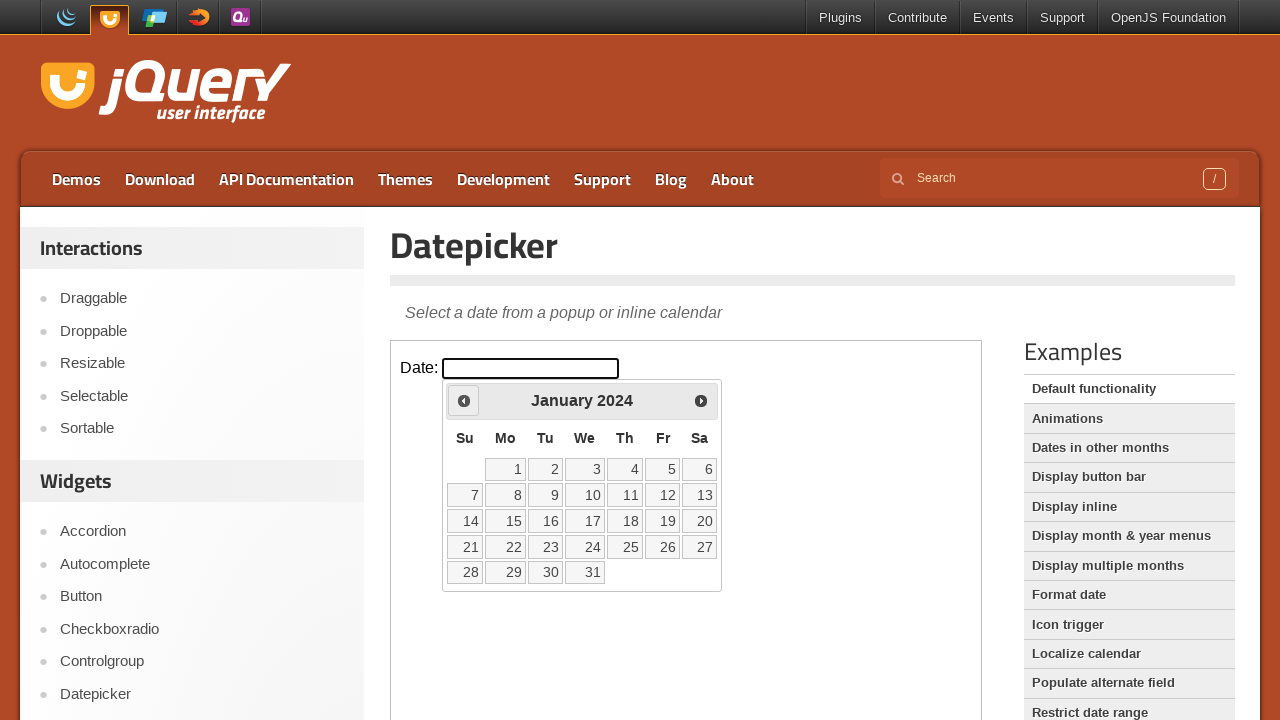

Read current month/year: January 2024
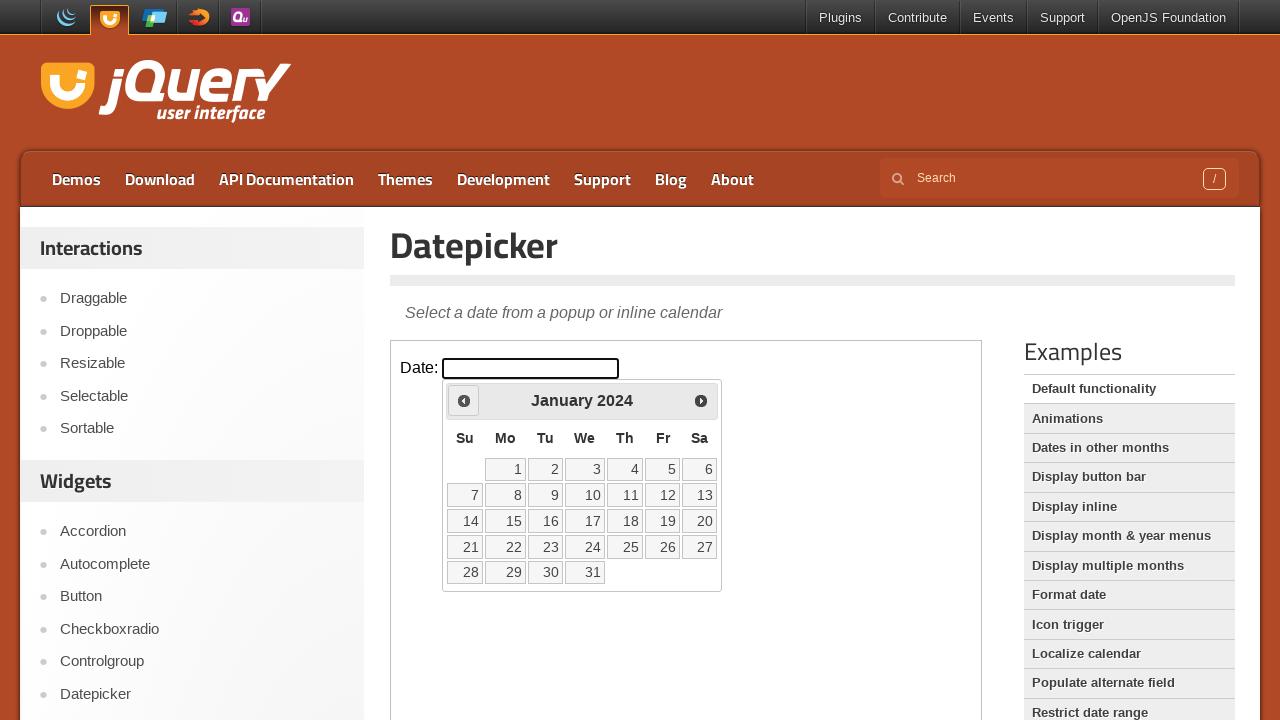

Clicked previous button to navigate to an earlier month at (464, 400) on iframe >> nth=0 >> internal:control=enter-frame >> span.ui-icon-circle-triangle-
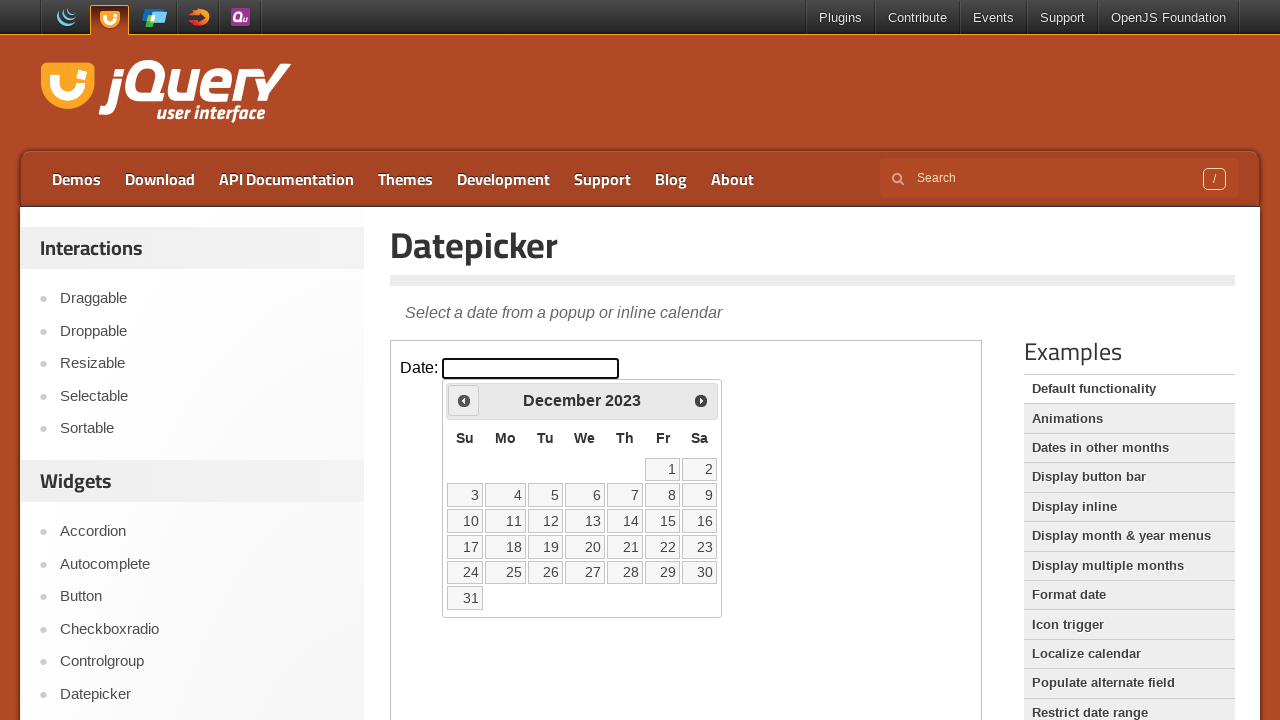

Waited for calendar to update after clicking previous button
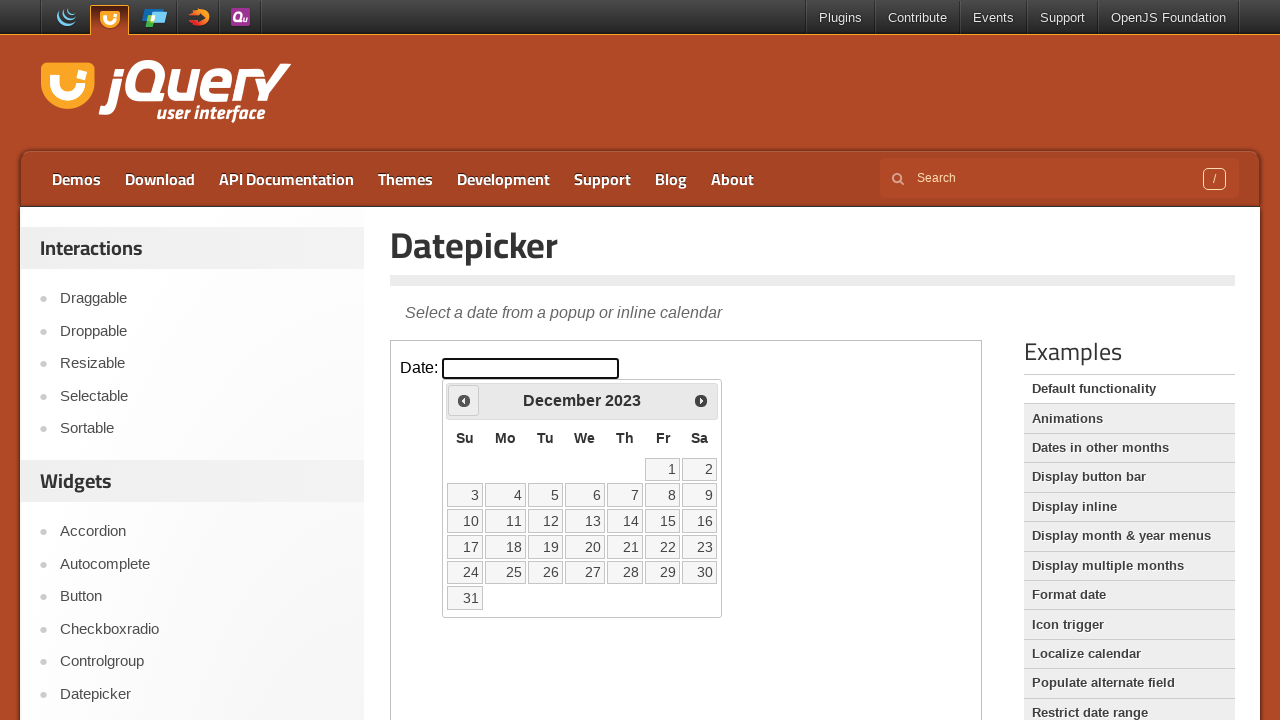

Read current month/year: December 2023
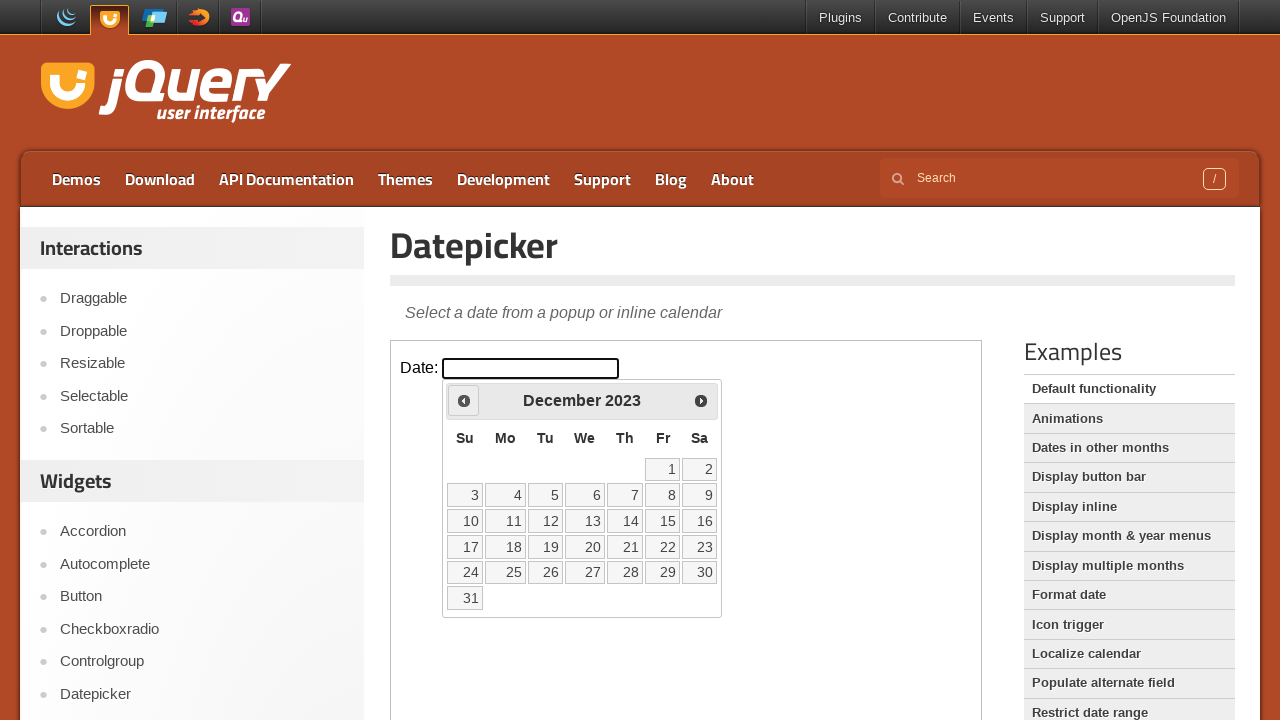

Clicked previous button to navigate to an earlier month at (464, 400) on iframe >> nth=0 >> internal:control=enter-frame >> span.ui-icon-circle-triangle-
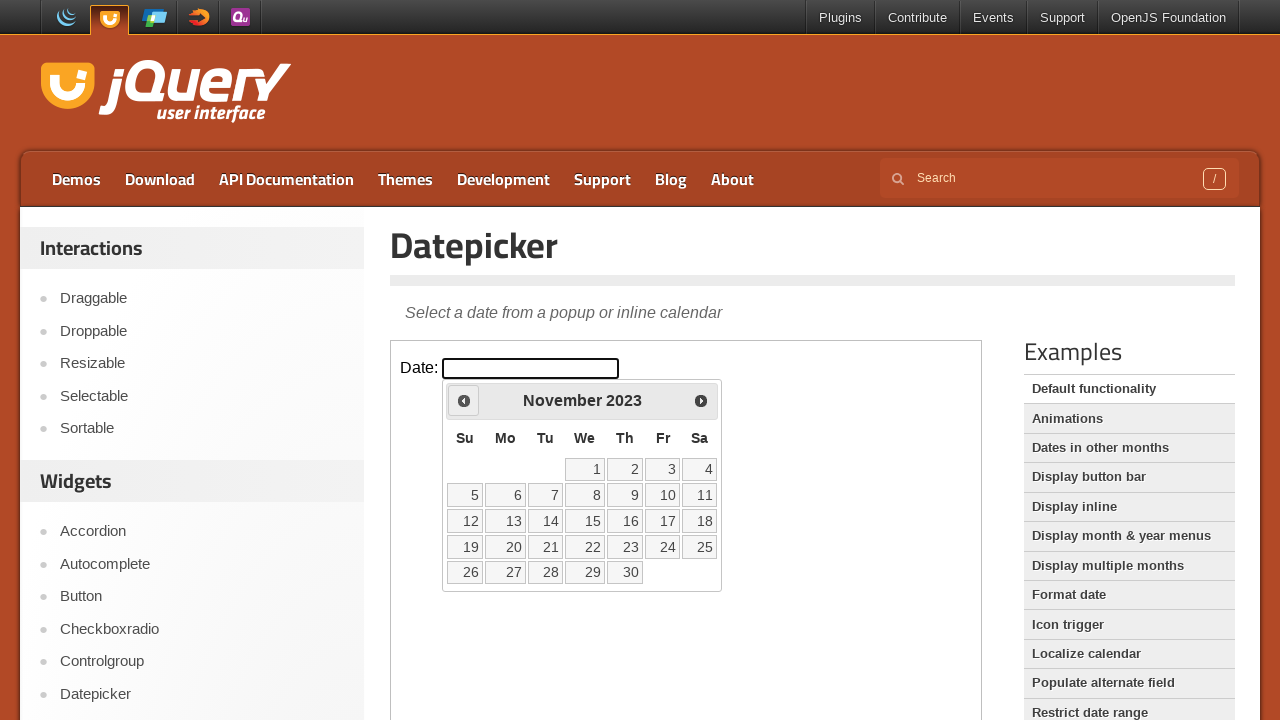

Waited for calendar to update after clicking previous button
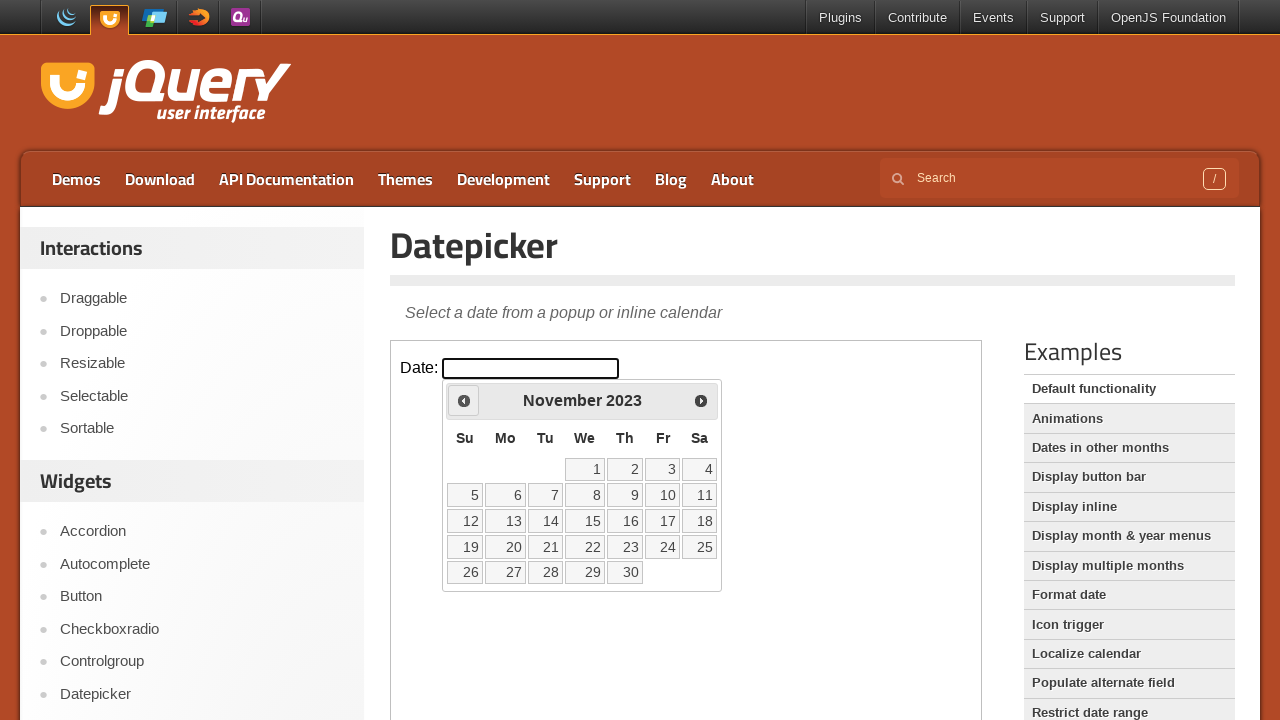

Read current month/year: November 2023
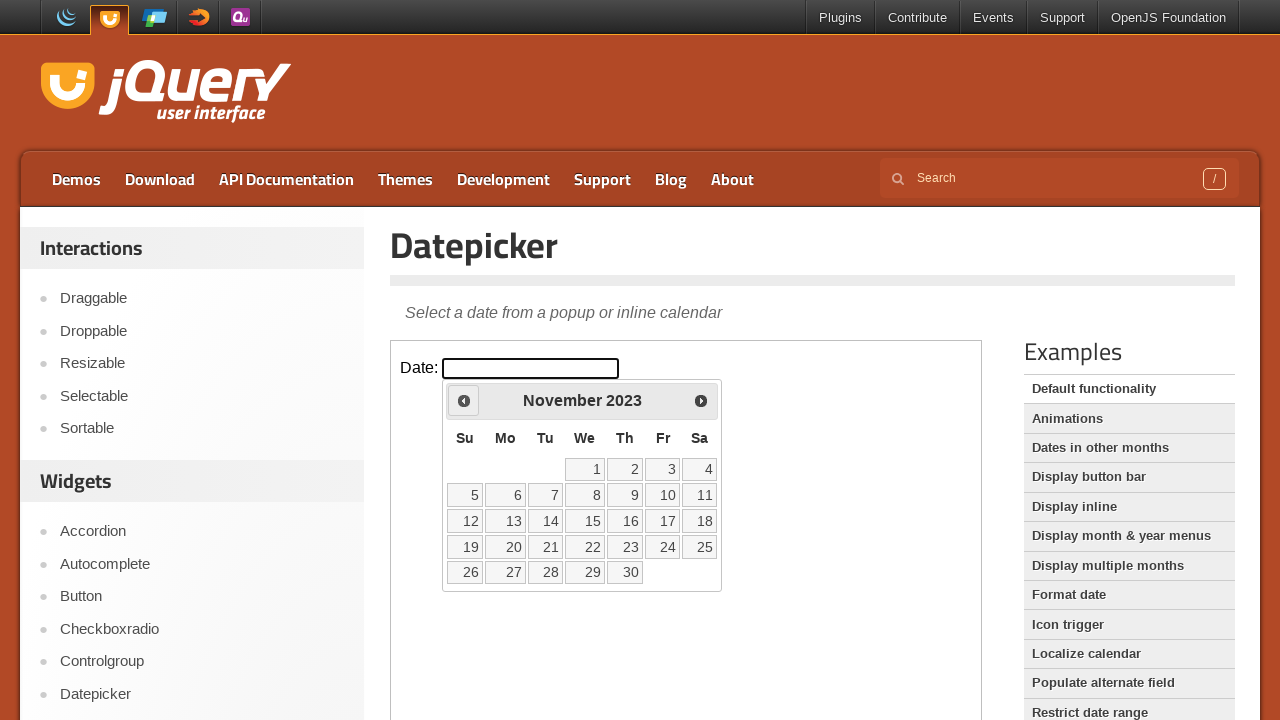

Clicked previous button to navigate to an earlier month at (464, 400) on iframe >> nth=0 >> internal:control=enter-frame >> span.ui-icon-circle-triangle-
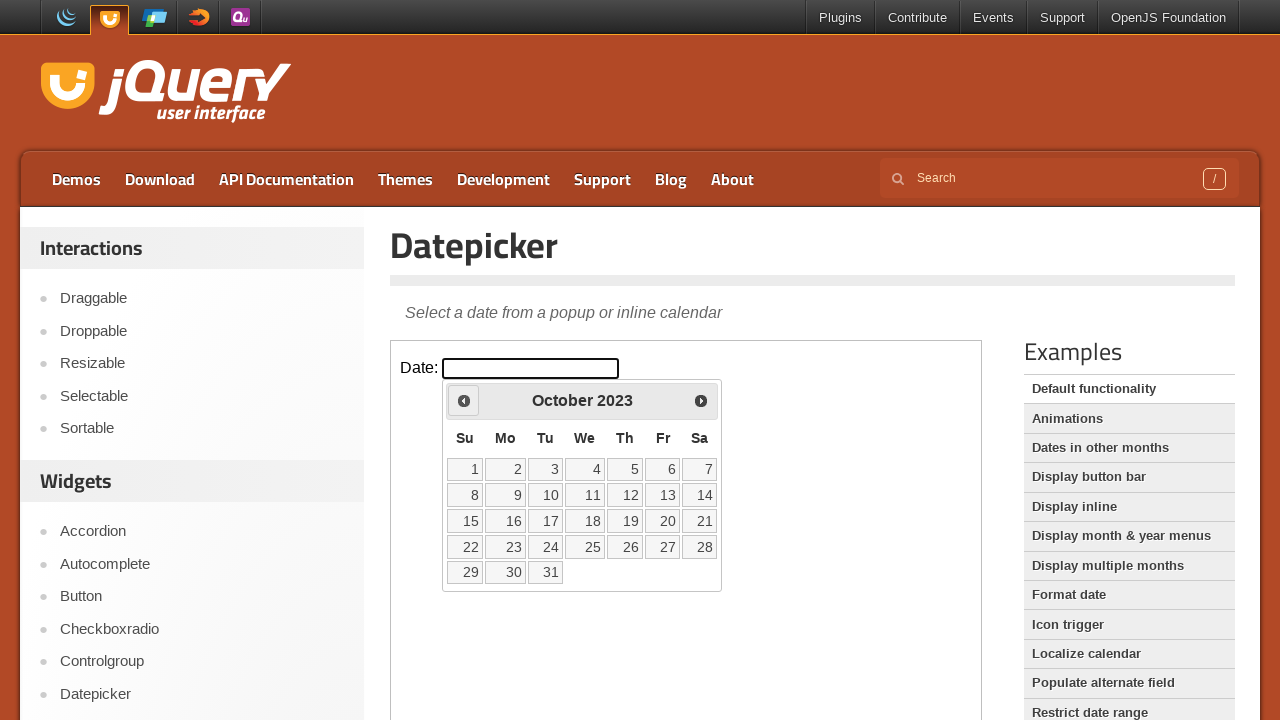

Waited for calendar to update after clicking previous button
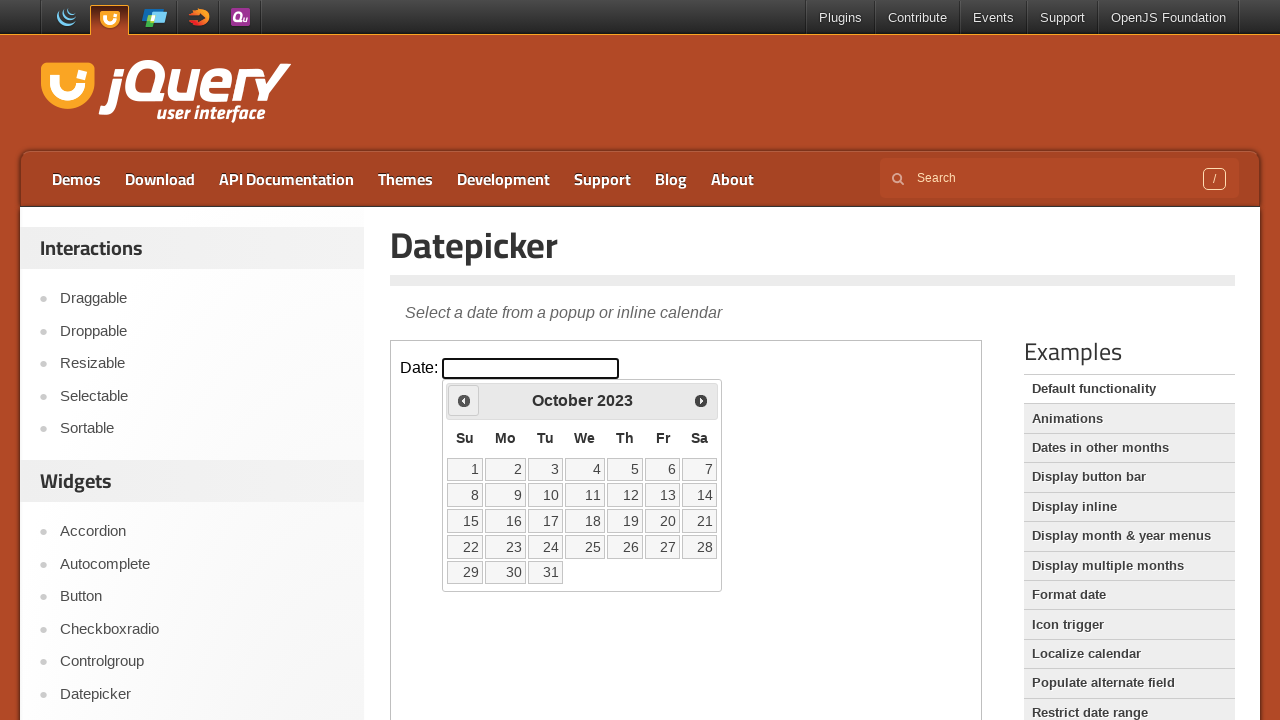

Read current month/year: October 2023
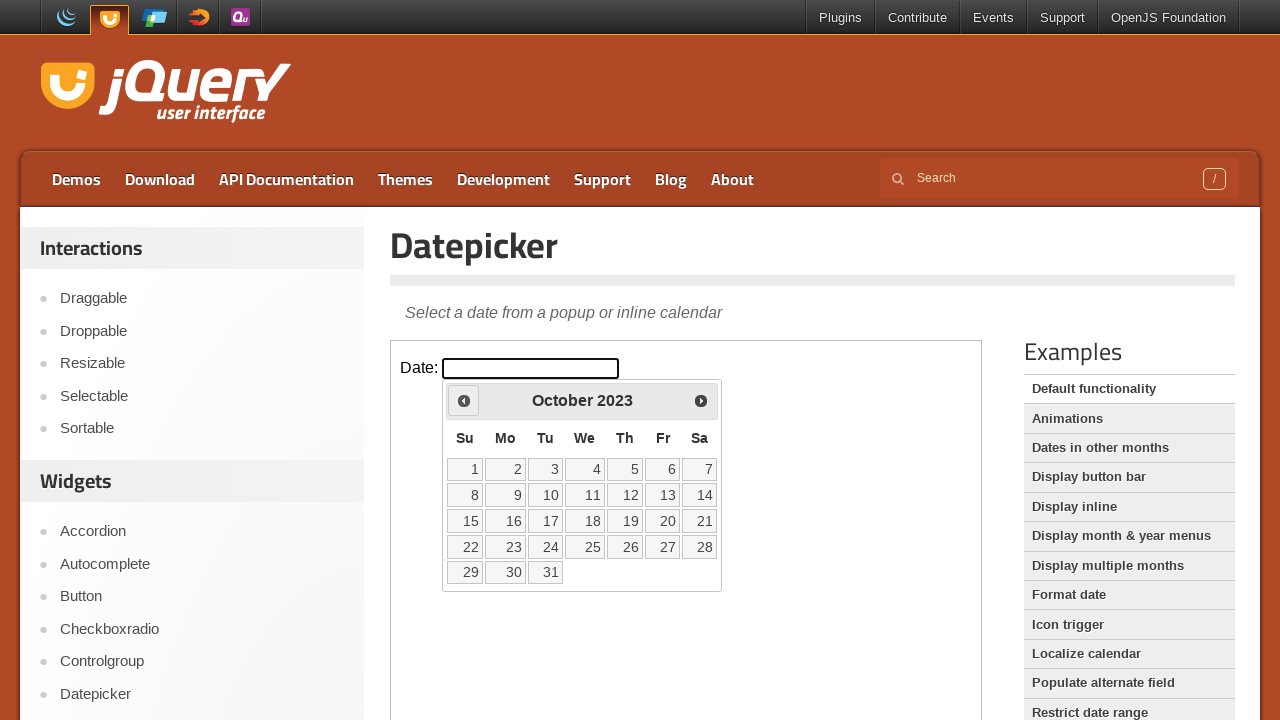

Clicked previous button to navigate to an earlier month at (464, 400) on iframe >> nth=0 >> internal:control=enter-frame >> span.ui-icon-circle-triangle-
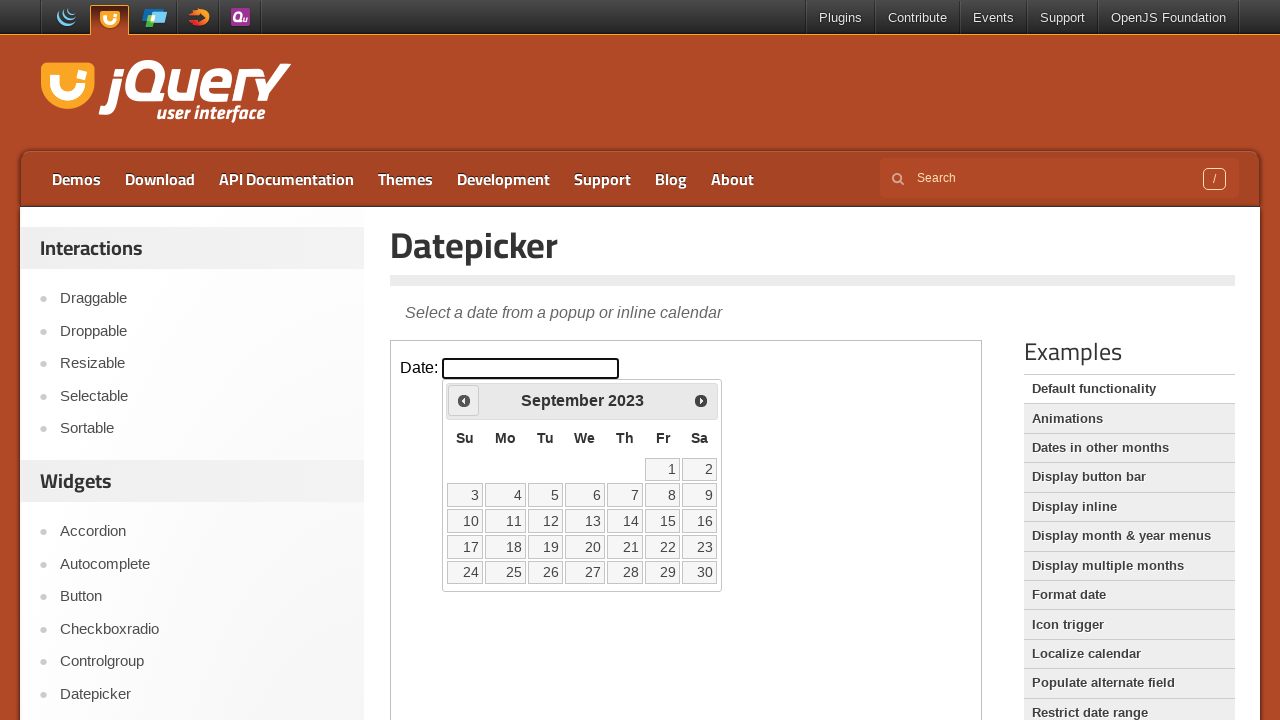

Waited for calendar to update after clicking previous button
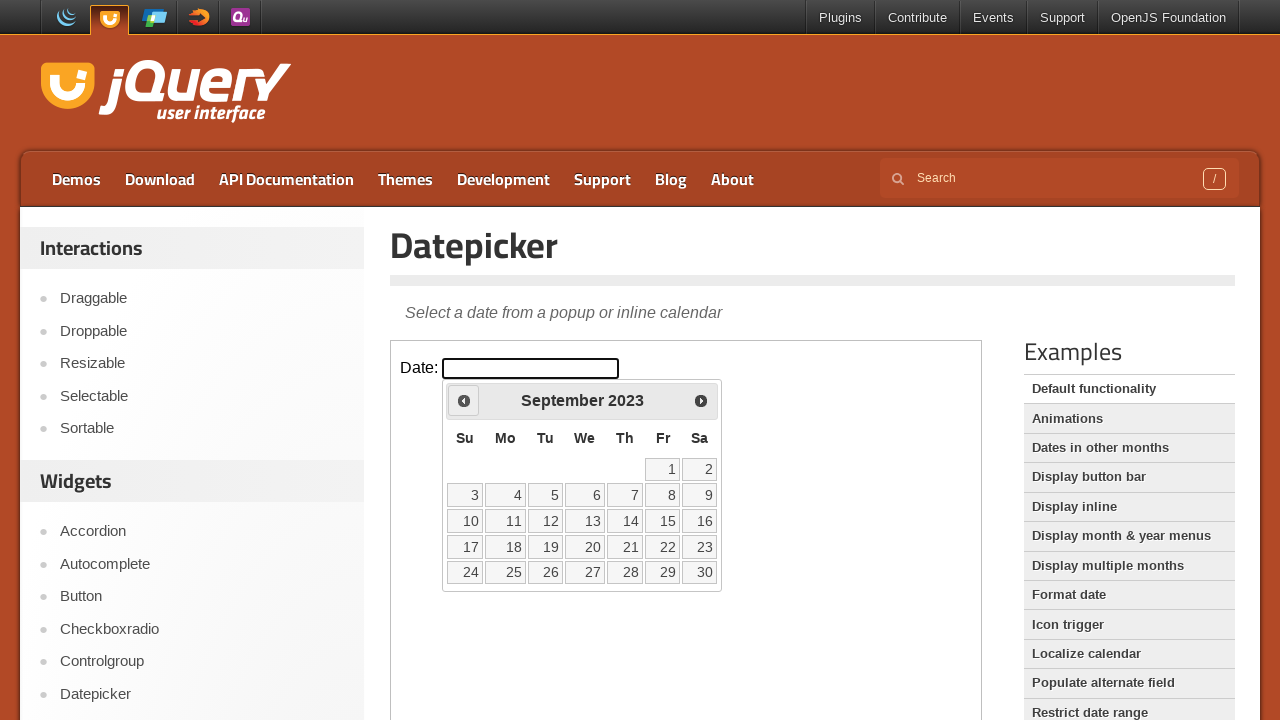

Read current month/year: September 2023
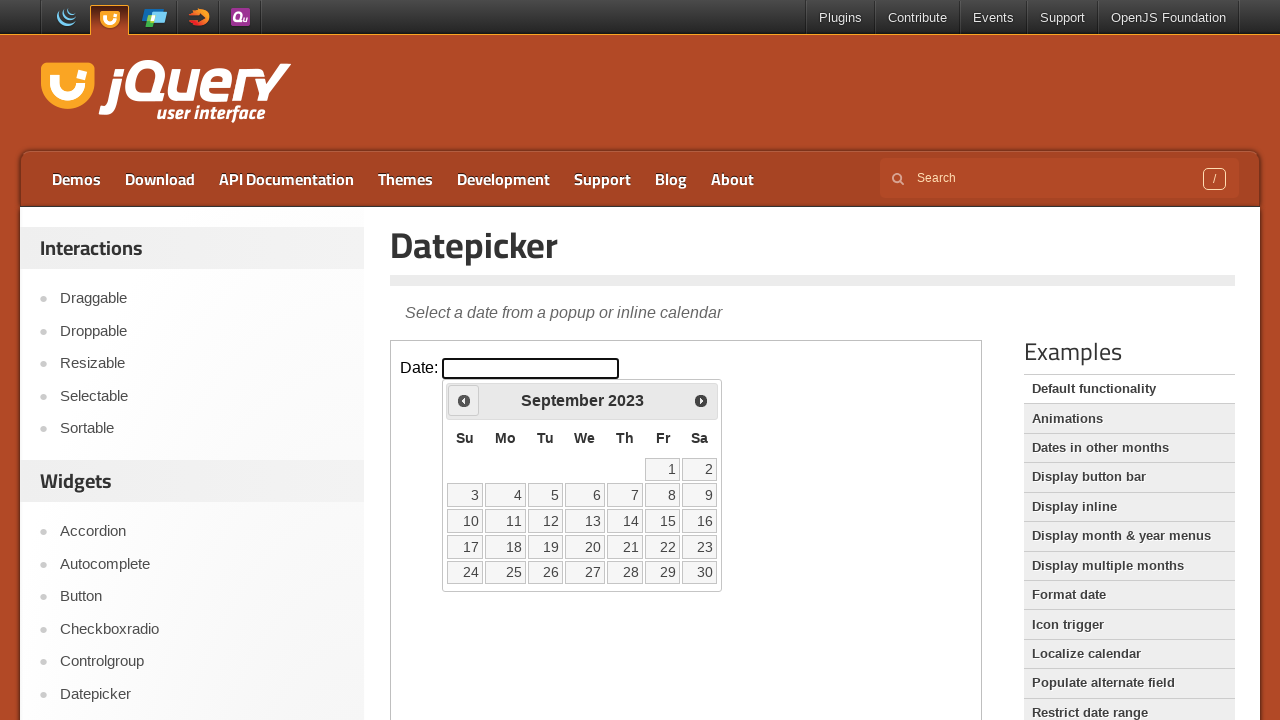

Clicked previous button to navigate to an earlier month at (464, 400) on iframe >> nth=0 >> internal:control=enter-frame >> span.ui-icon-circle-triangle-
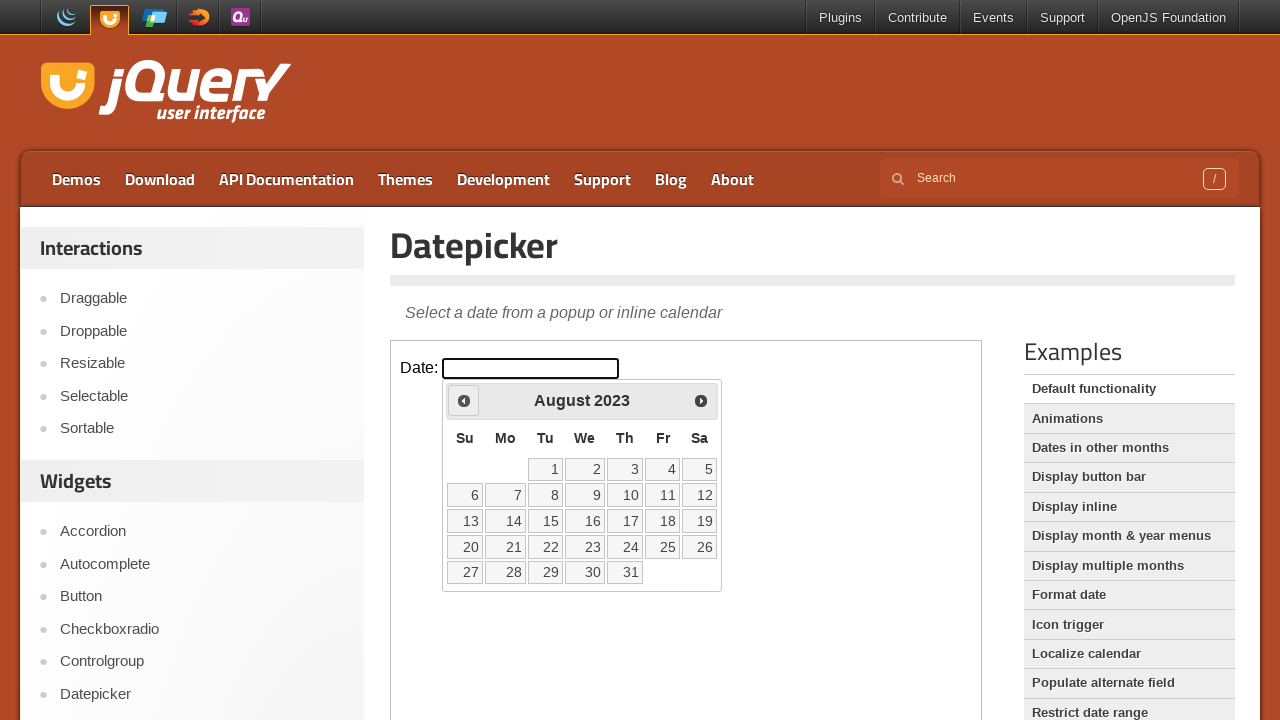

Waited for calendar to update after clicking previous button
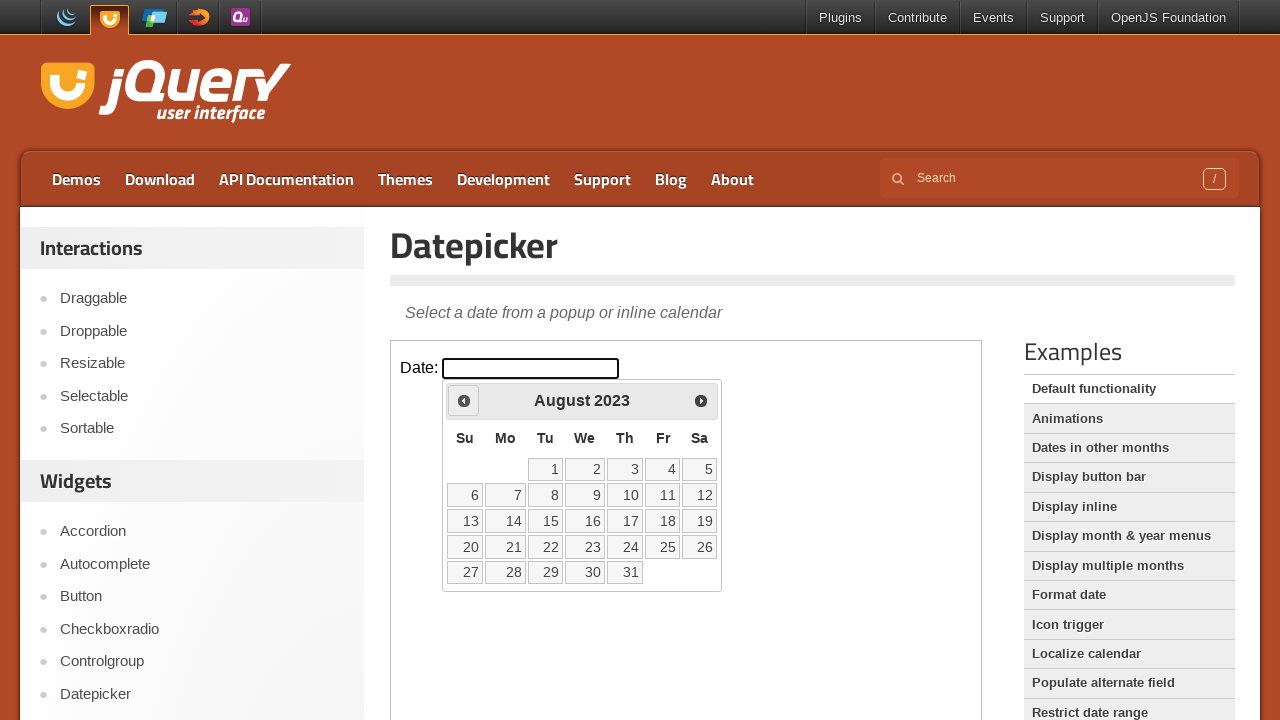

Read current month/year: August 2023
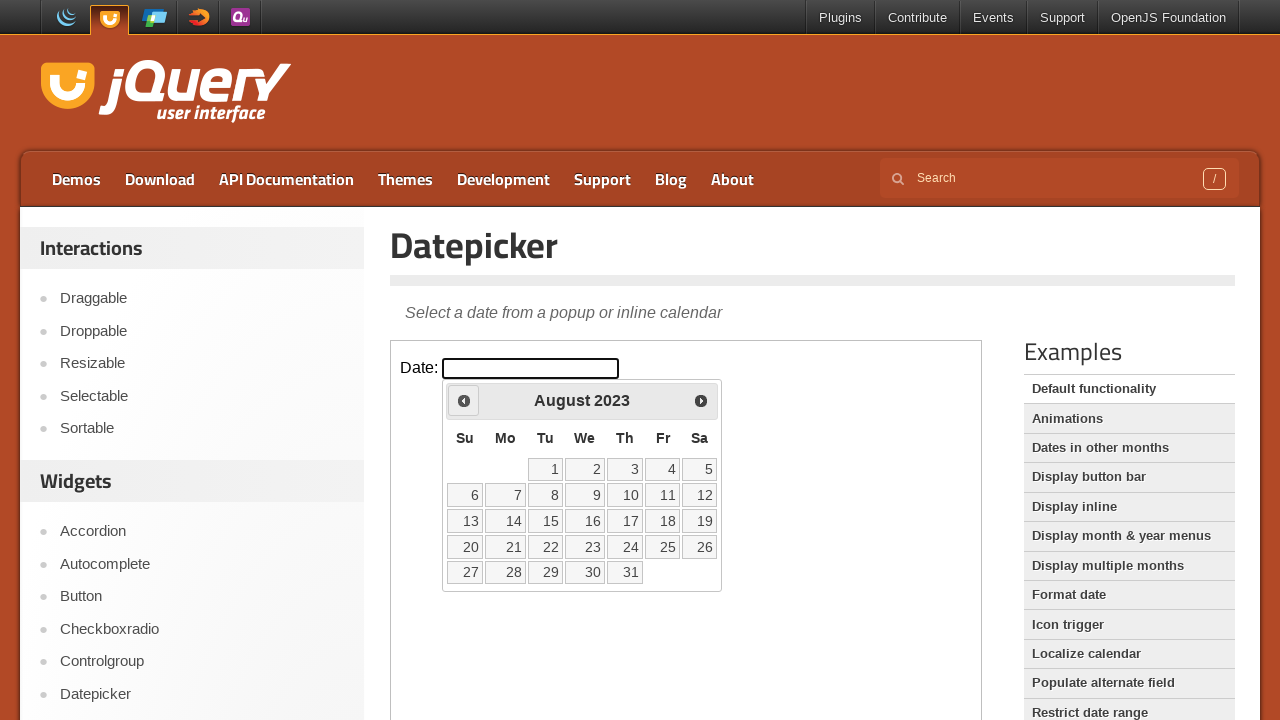

Clicked previous button to navigate to an earlier month at (464, 400) on iframe >> nth=0 >> internal:control=enter-frame >> span.ui-icon-circle-triangle-
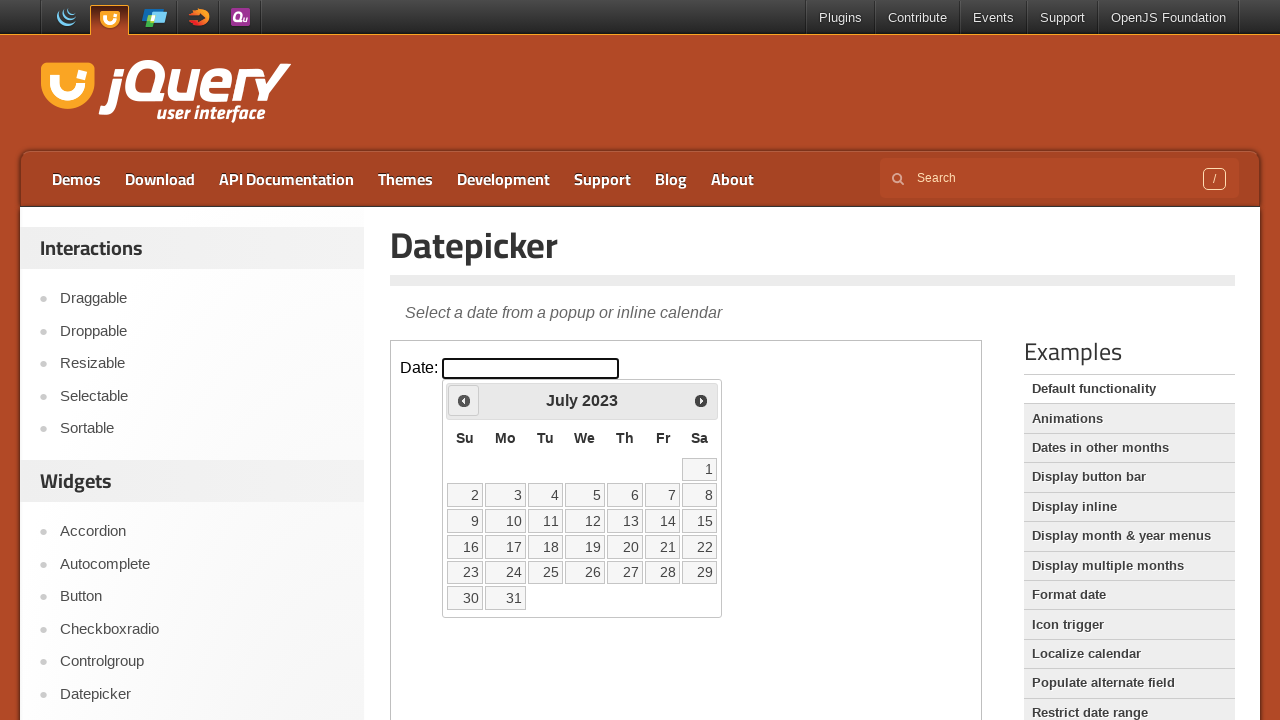

Waited for calendar to update after clicking previous button
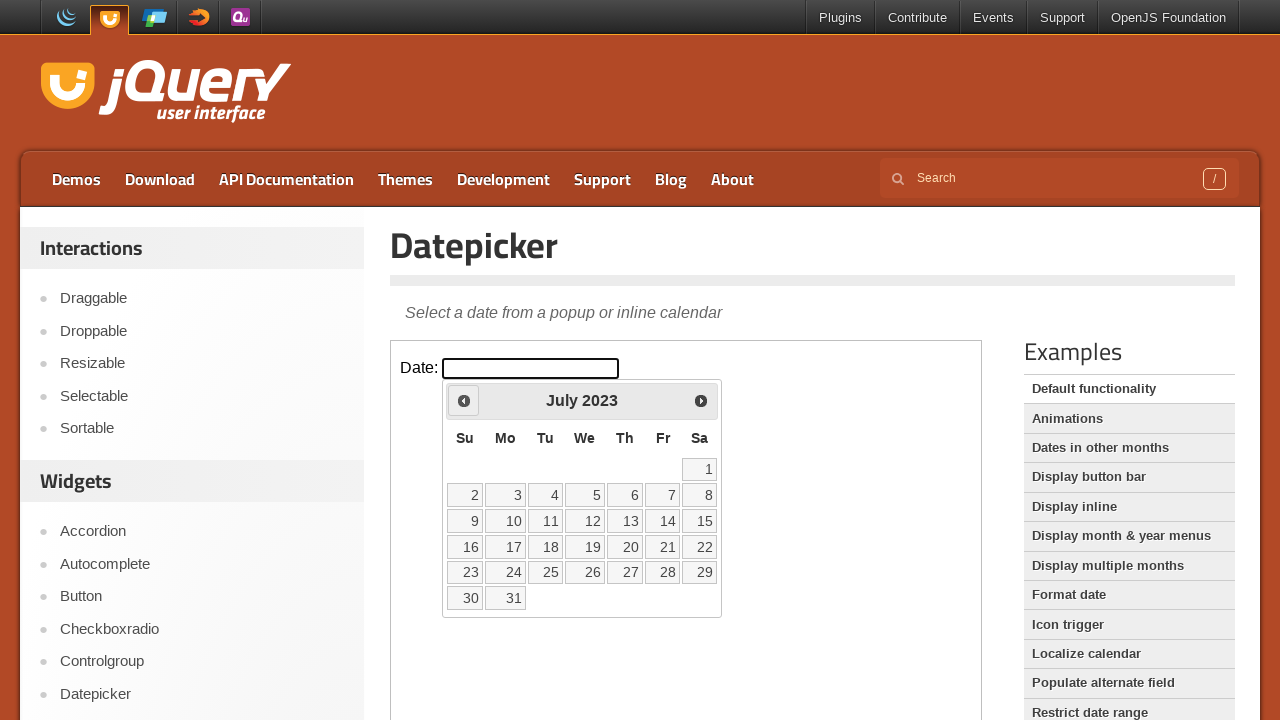

Read current month/year: July 2023
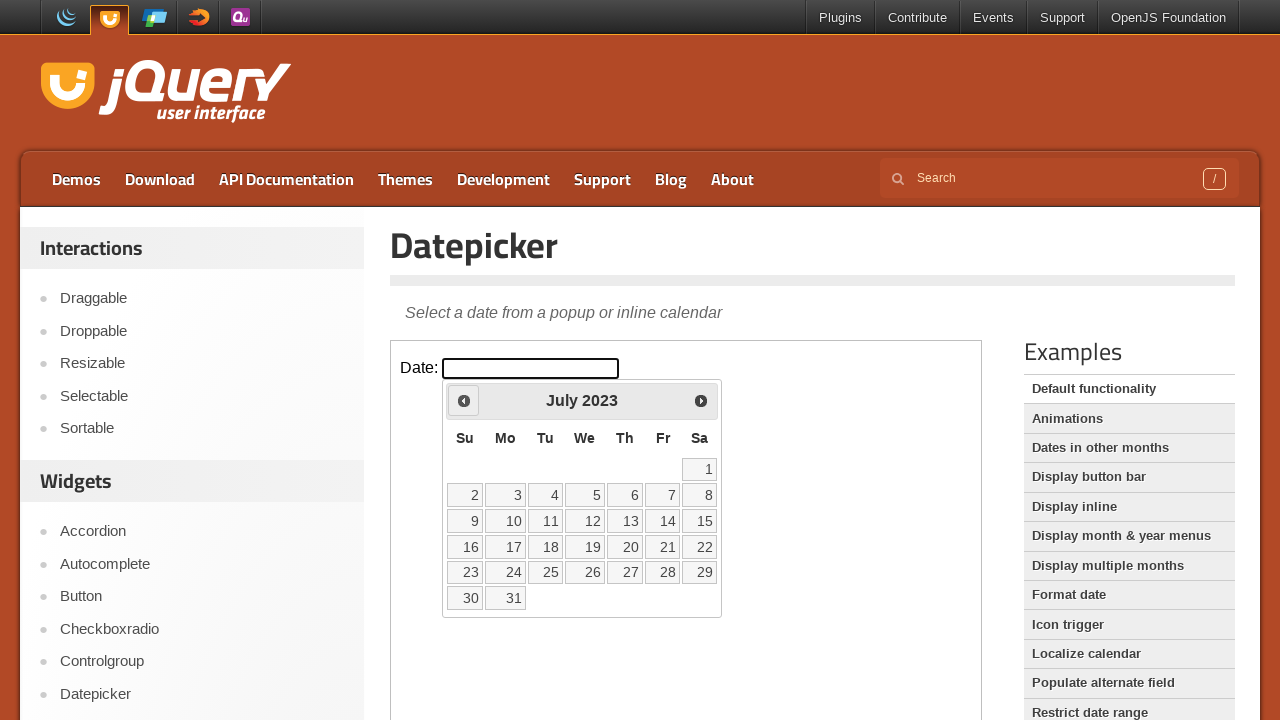

Clicked previous button to navigate to an earlier month at (464, 400) on iframe >> nth=0 >> internal:control=enter-frame >> span.ui-icon-circle-triangle-
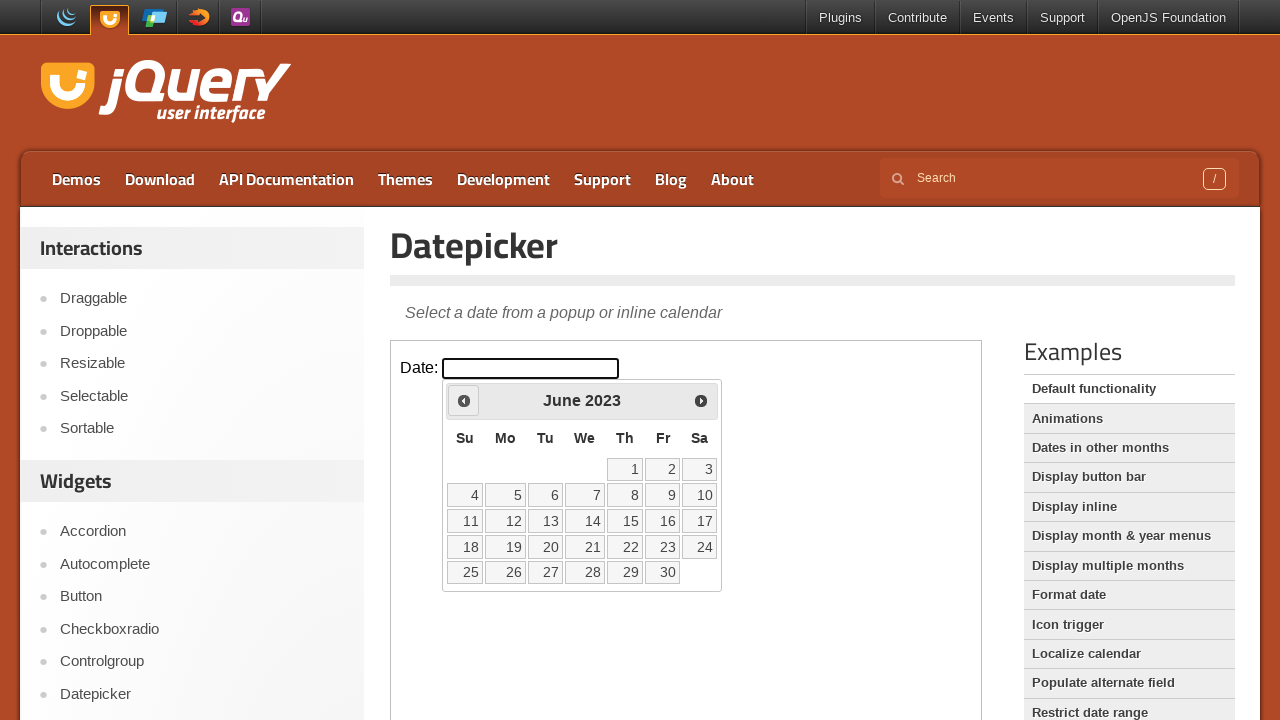

Waited for calendar to update after clicking previous button
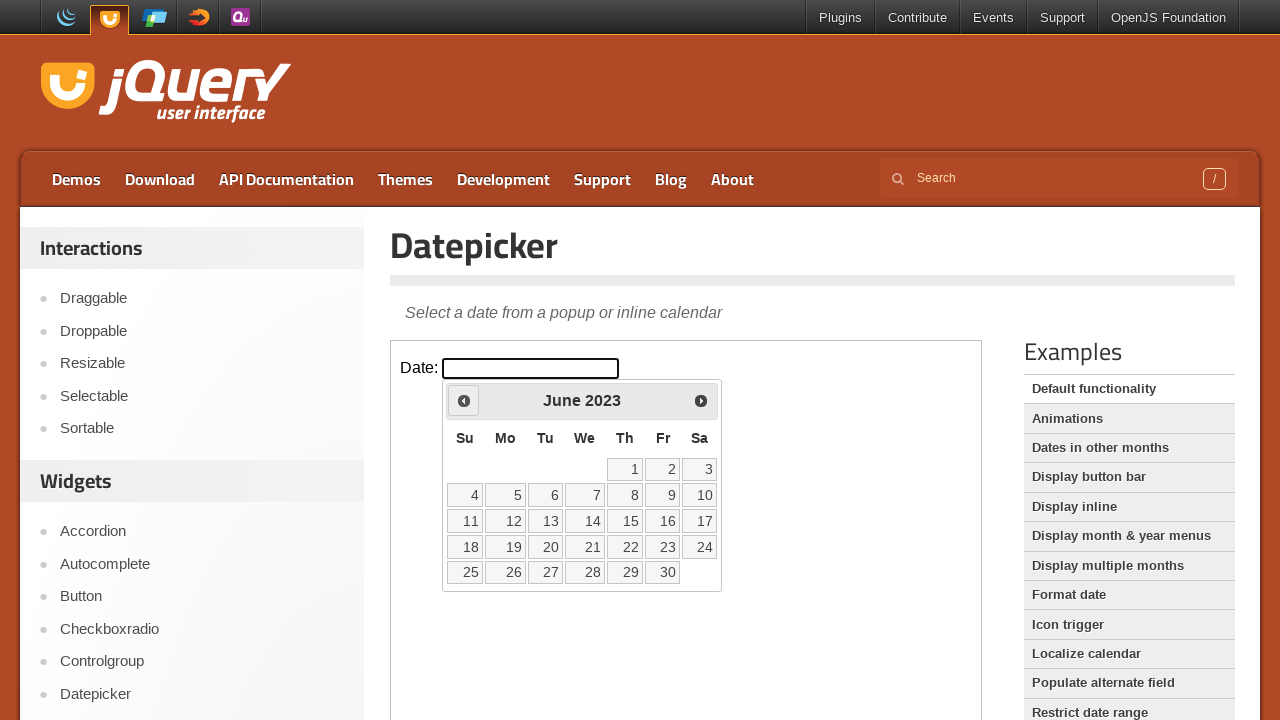

Read current month/year: June 2023
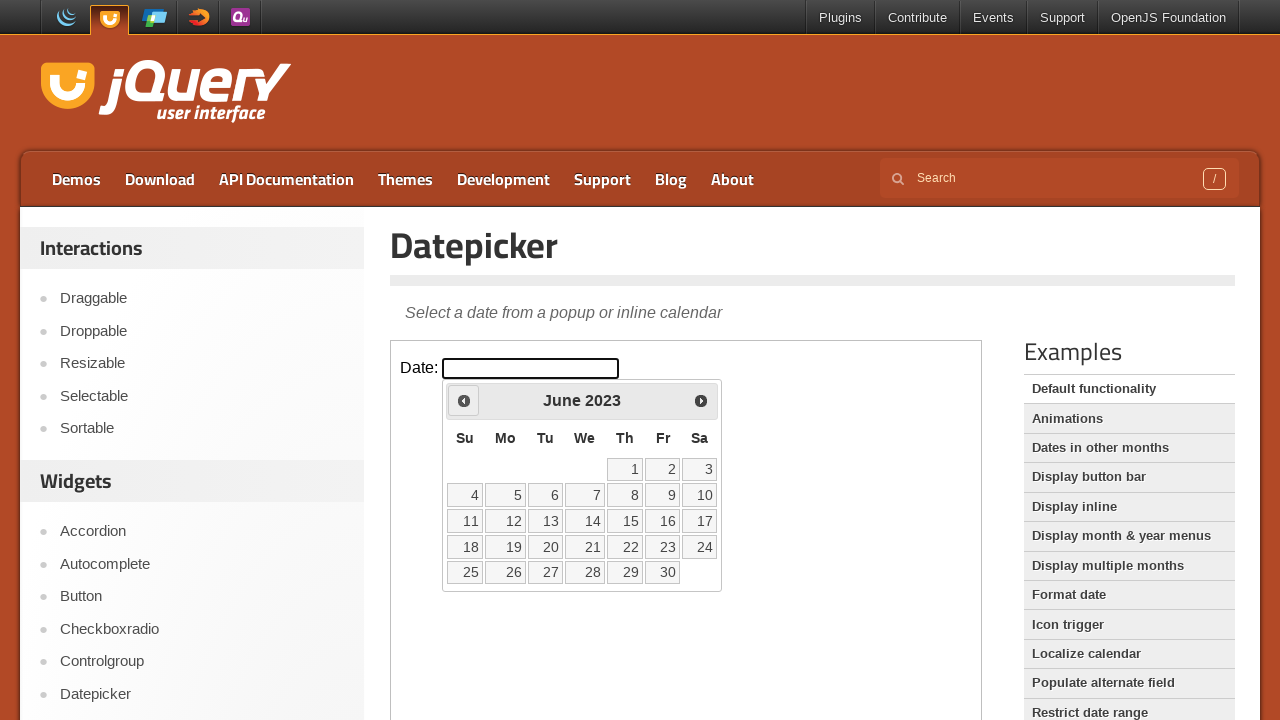

Clicked previous button to navigate to an earlier month at (464, 400) on iframe >> nth=0 >> internal:control=enter-frame >> span.ui-icon-circle-triangle-
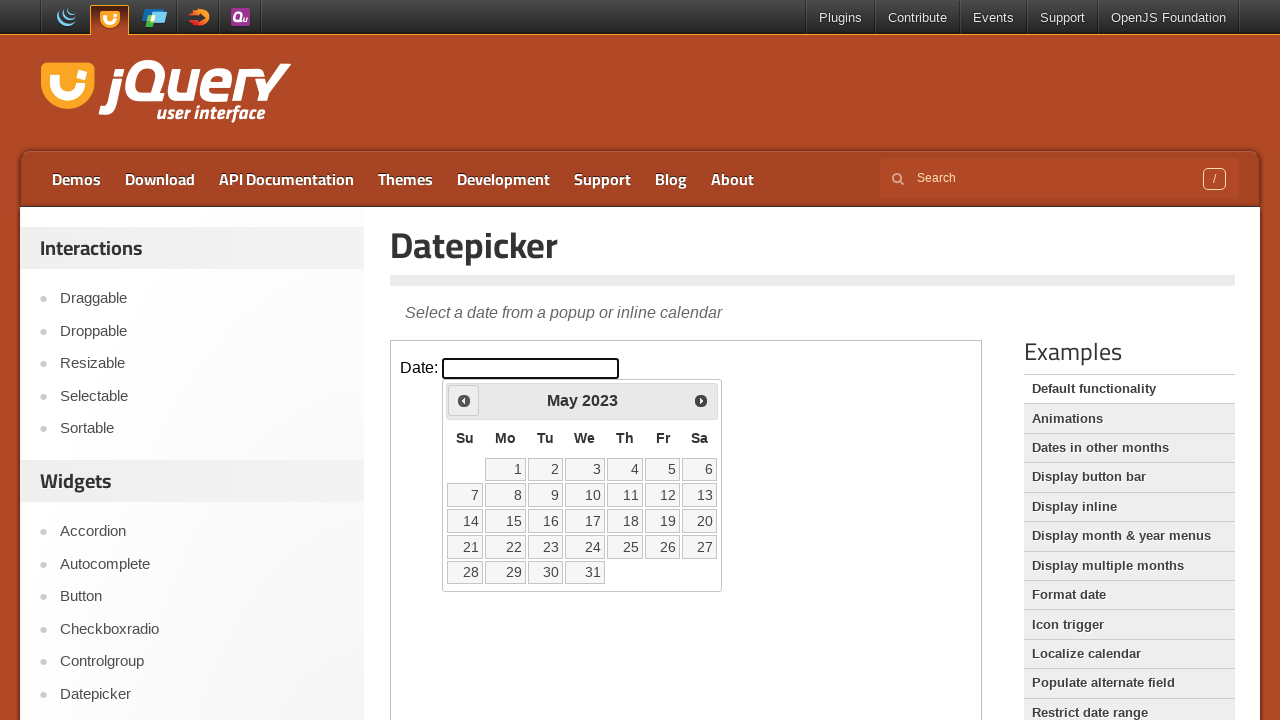

Waited for calendar to update after clicking previous button
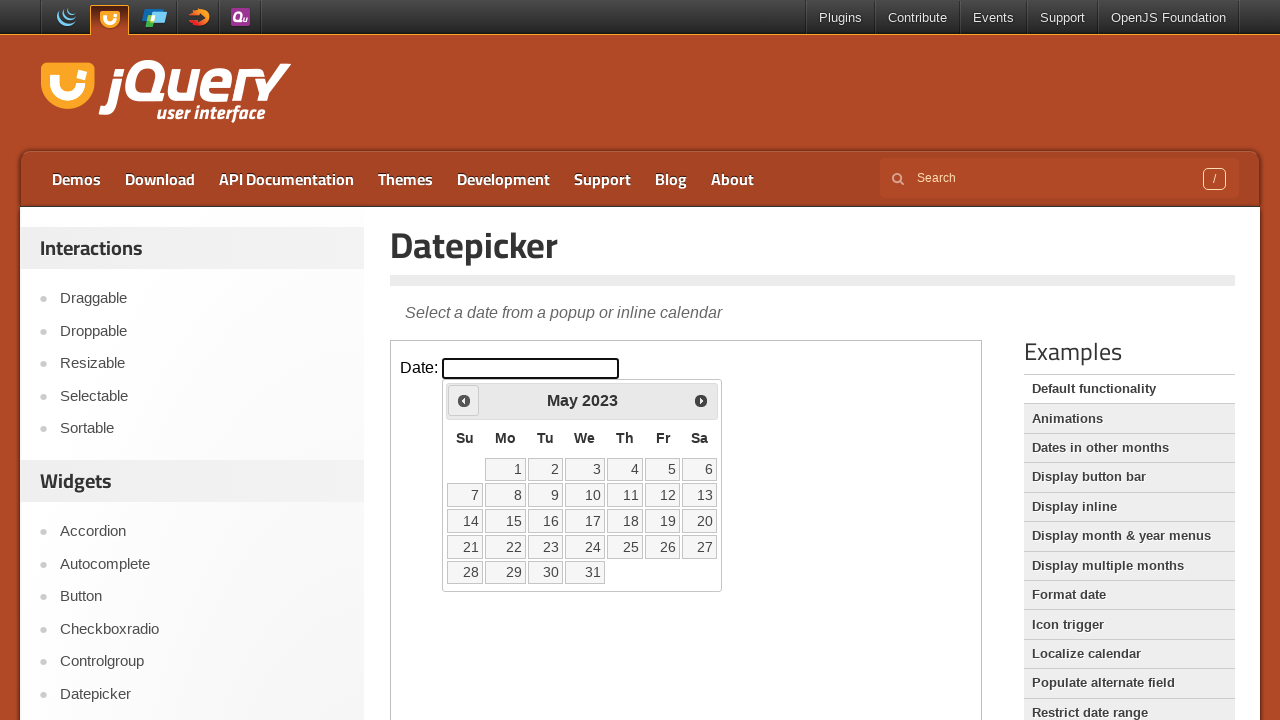

Read current month/year: May 2023
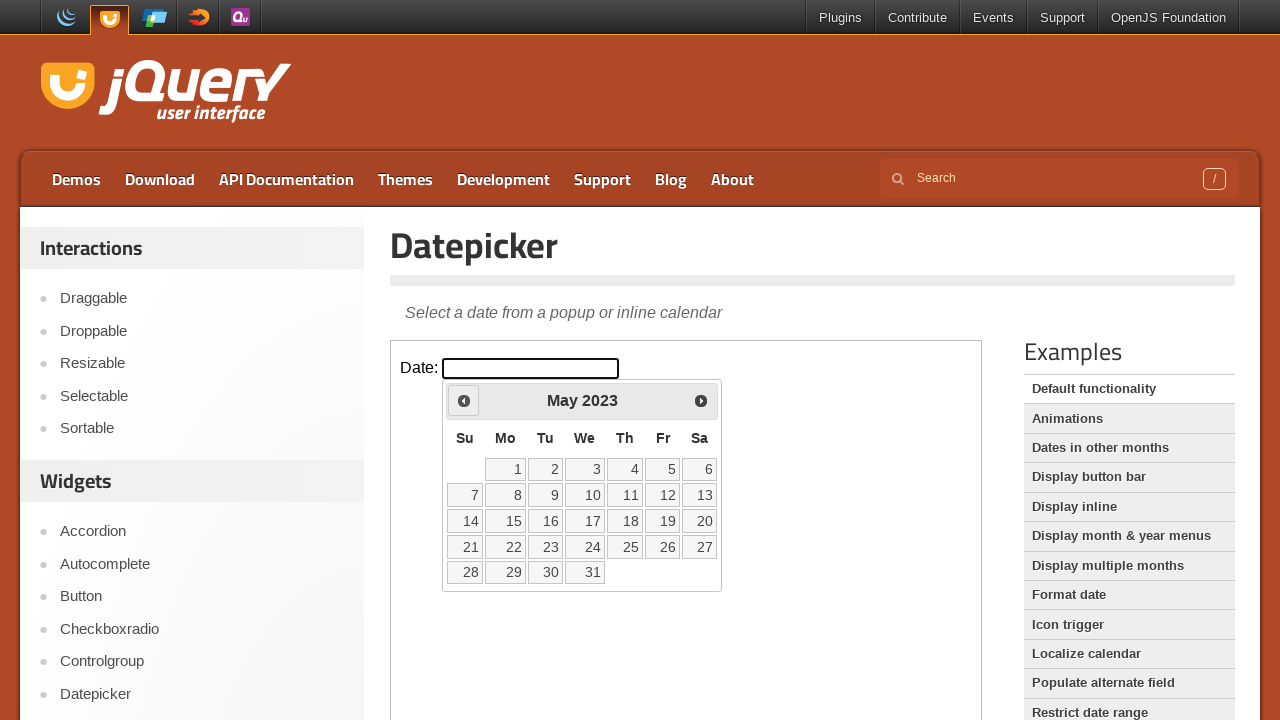

Clicked previous button to navigate to an earlier month at (464, 400) on iframe >> nth=0 >> internal:control=enter-frame >> span.ui-icon-circle-triangle-
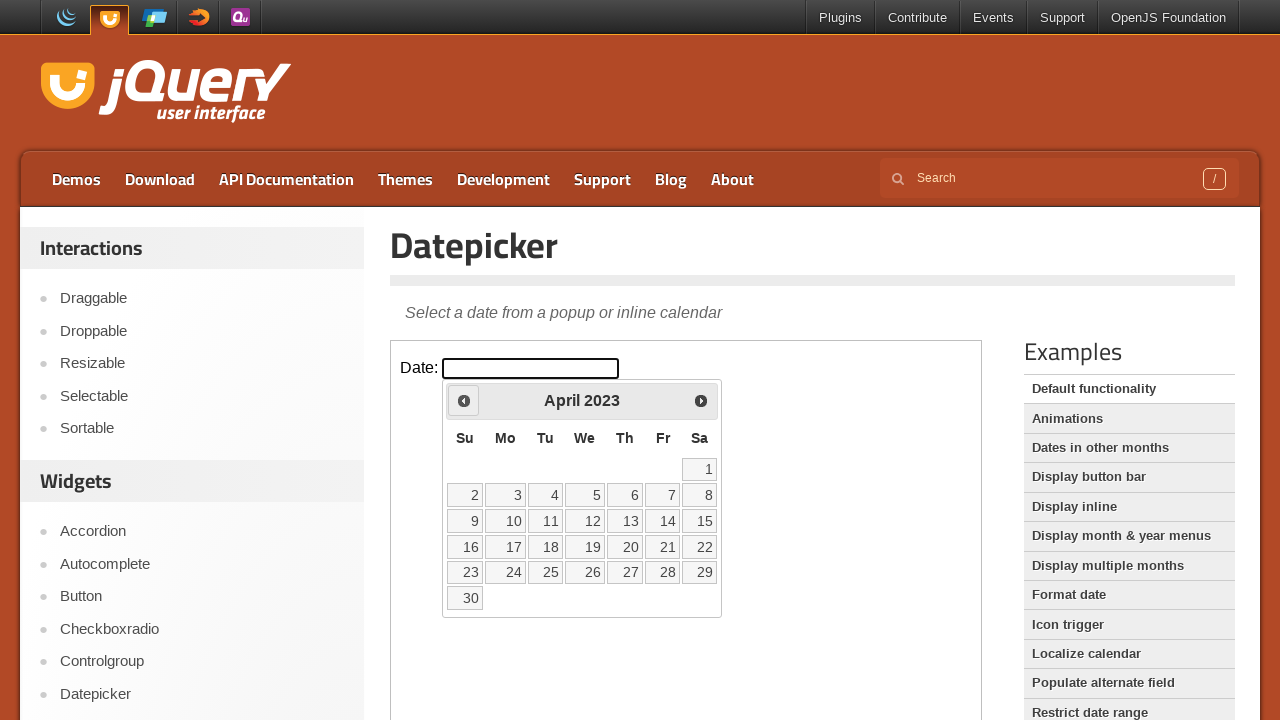

Waited for calendar to update after clicking previous button
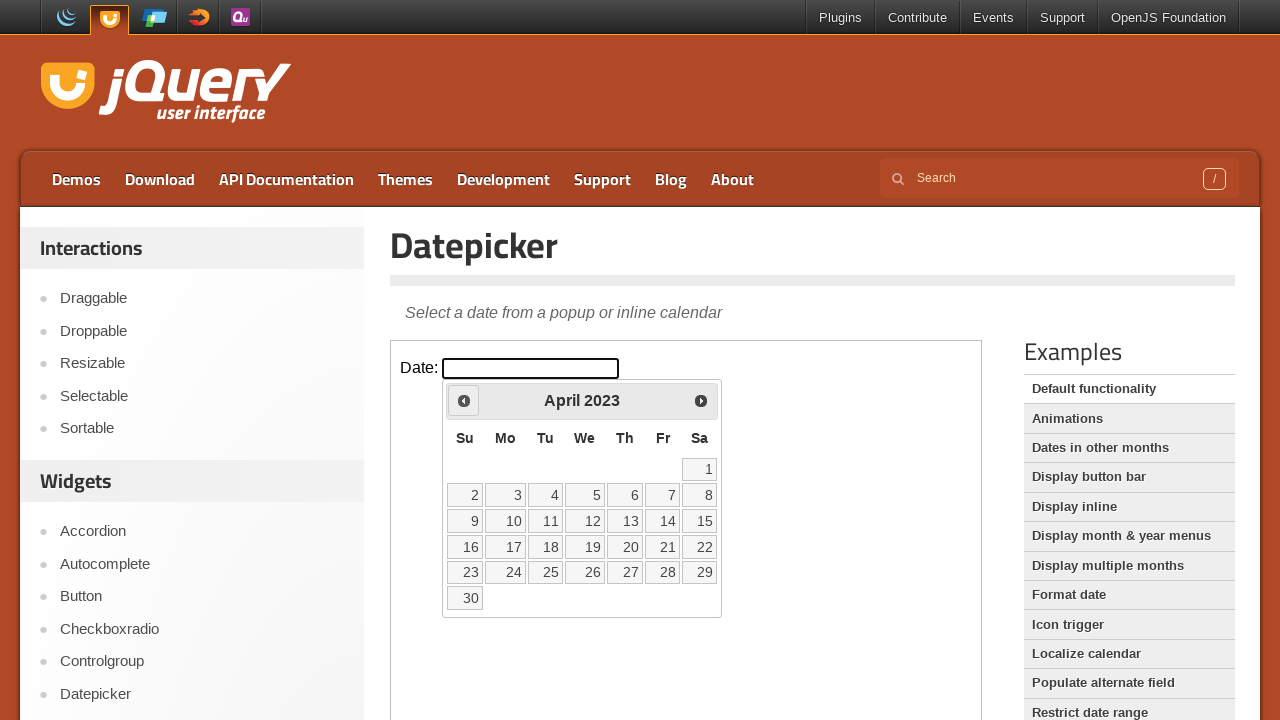

Read current month/year: April 2023
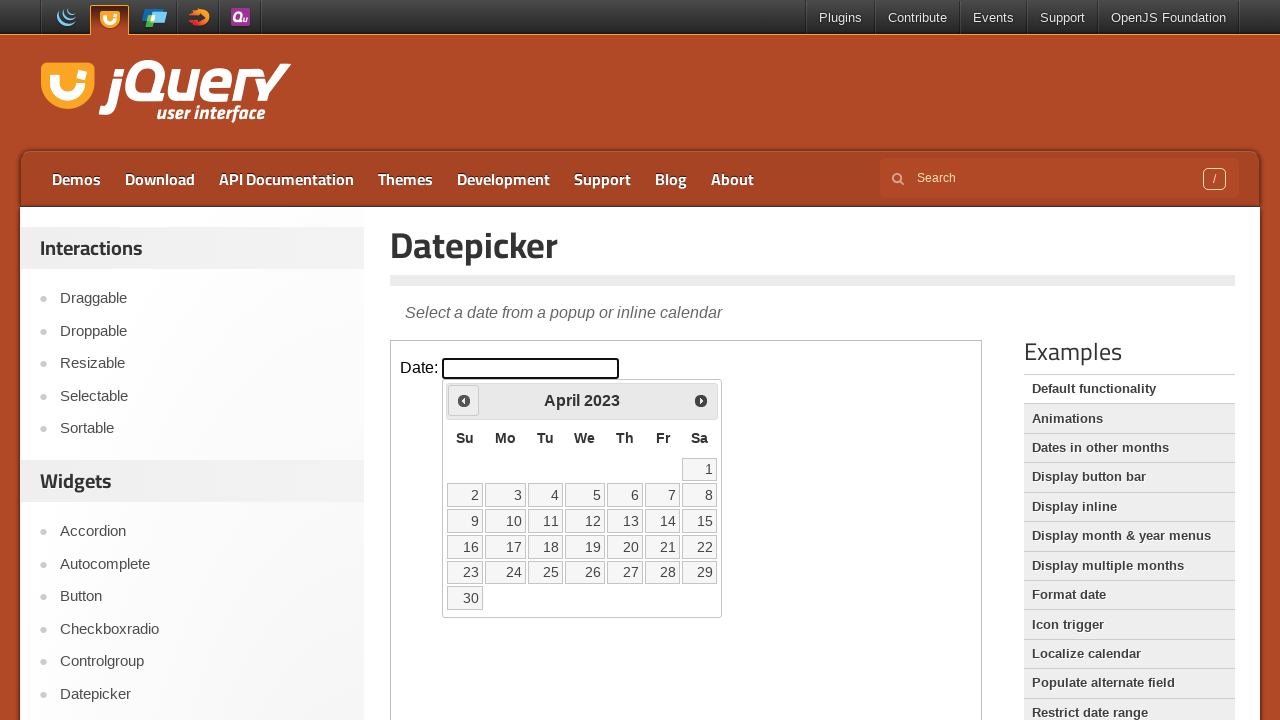

Clicked previous button to navigate to an earlier month at (464, 400) on iframe >> nth=0 >> internal:control=enter-frame >> span.ui-icon-circle-triangle-
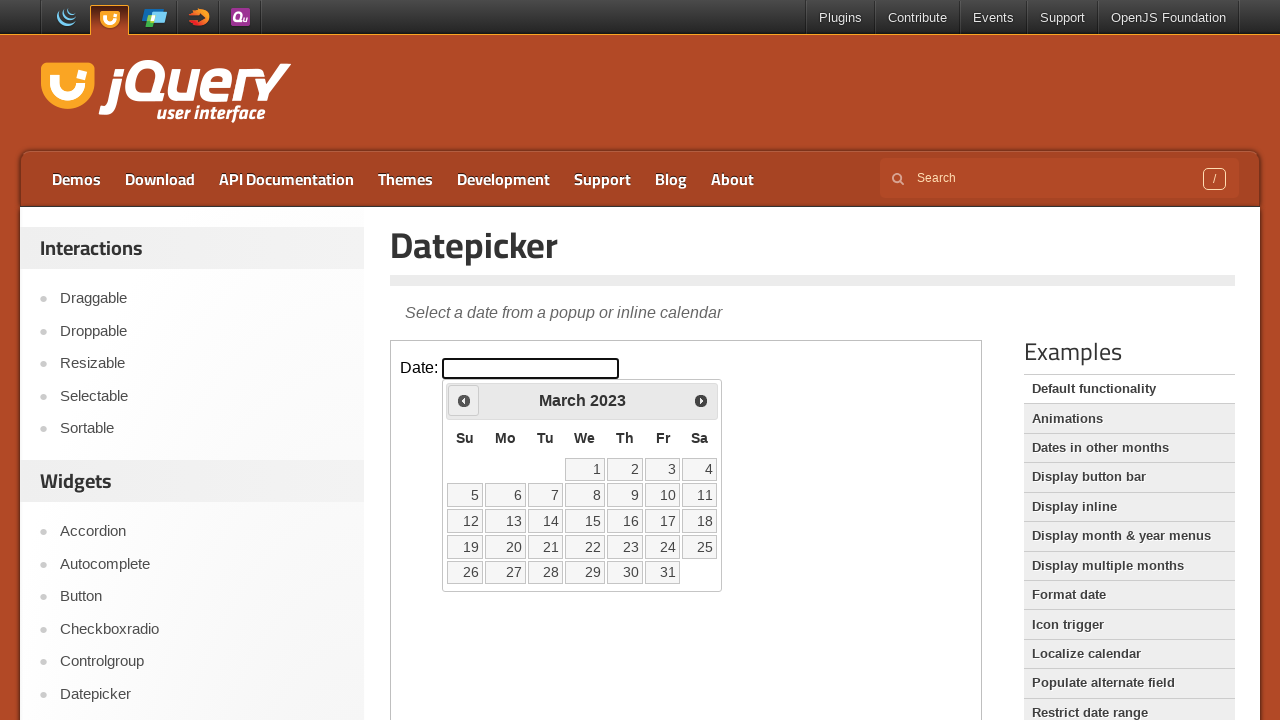

Waited for calendar to update after clicking previous button
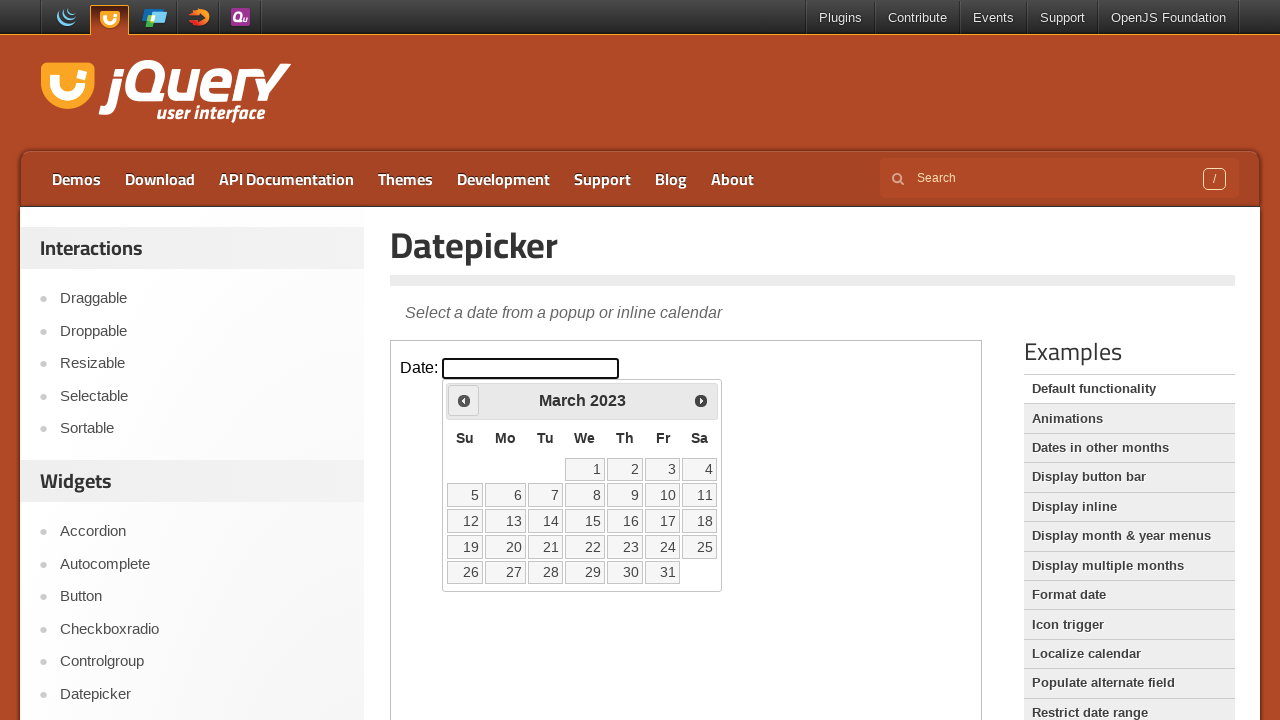

Read current month/year: March 2023
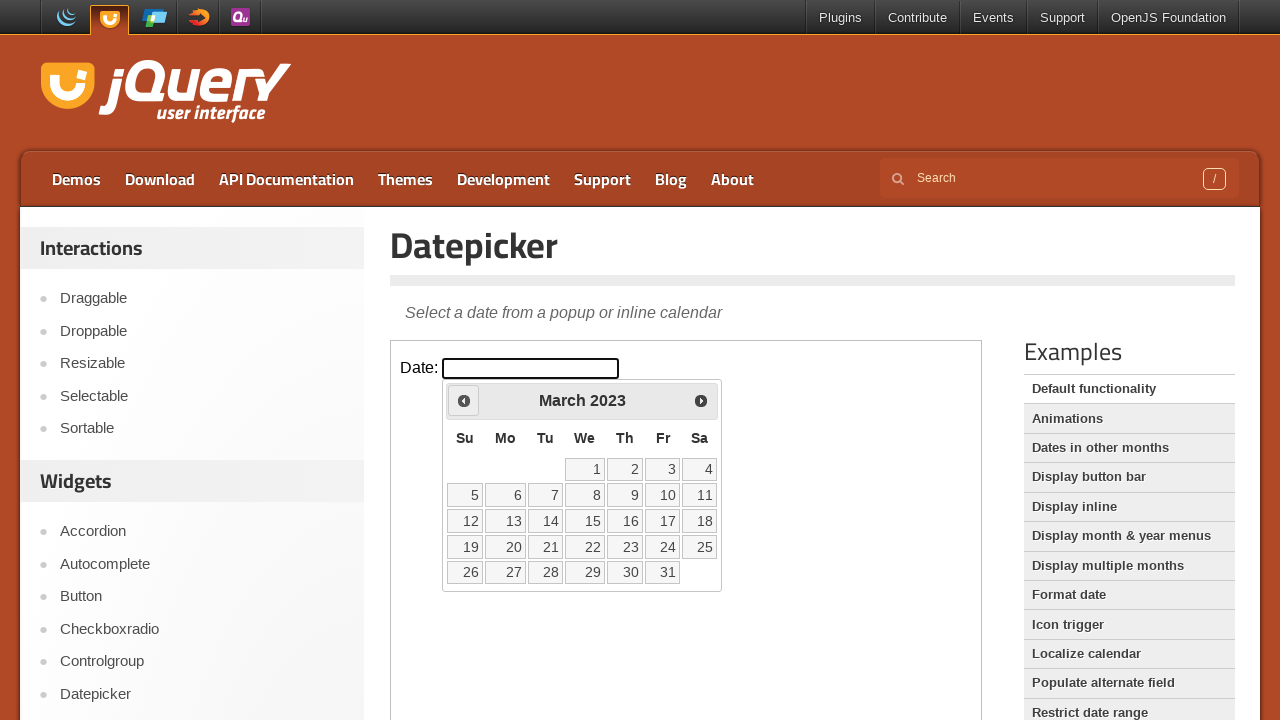

Clicked previous button to navigate to an earlier month at (464, 400) on iframe >> nth=0 >> internal:control=enter-frame >> span.ui-icon-circle-triangle-
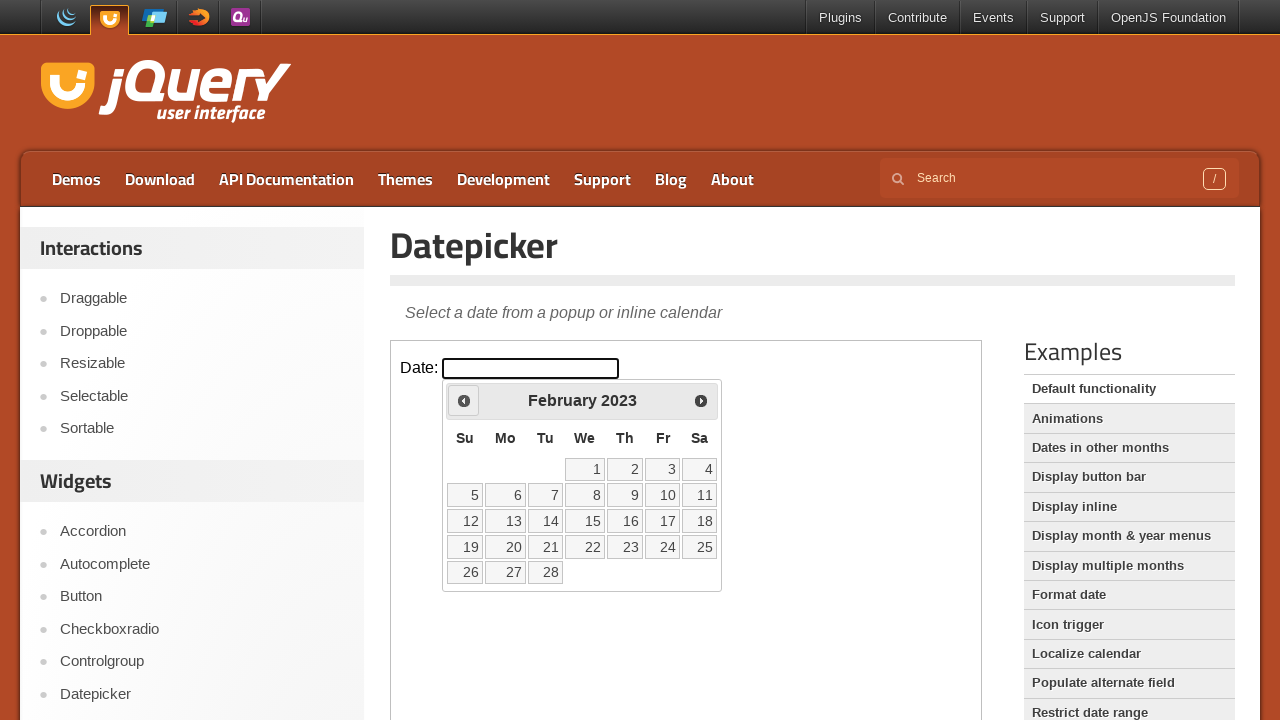

Waited for calendar to update after clicking previous button
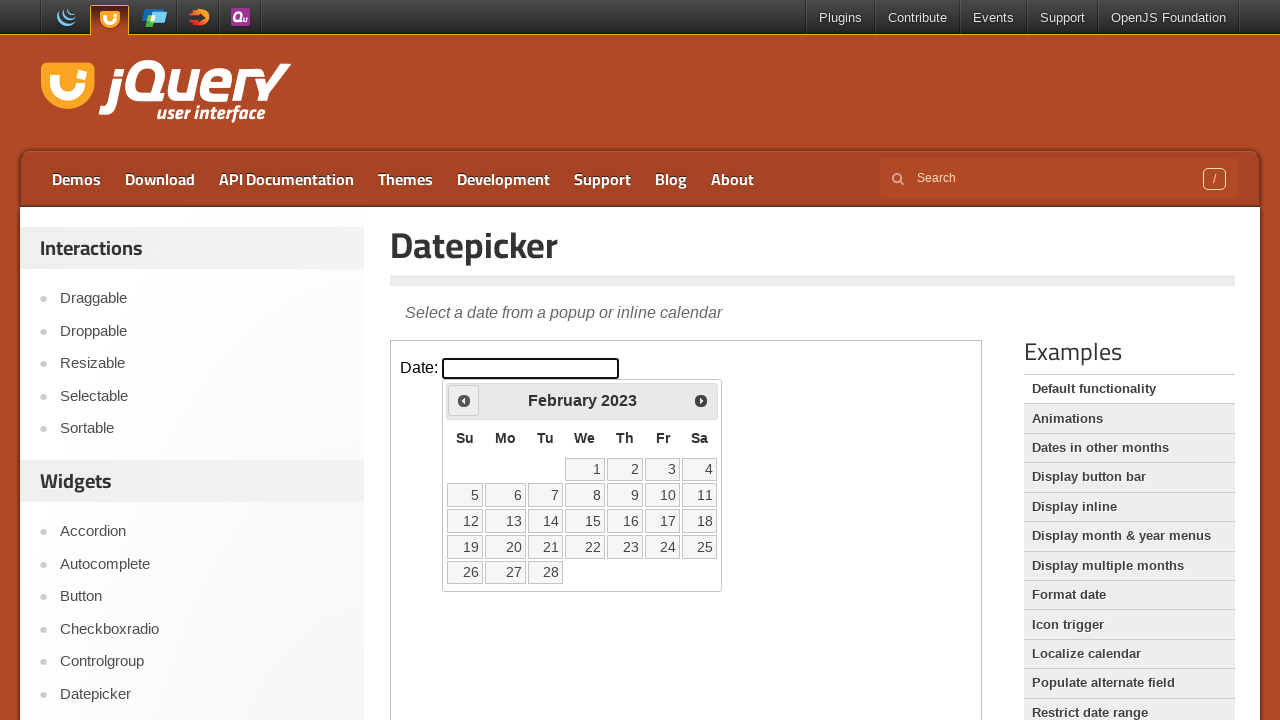

Read current month/year: February 2023
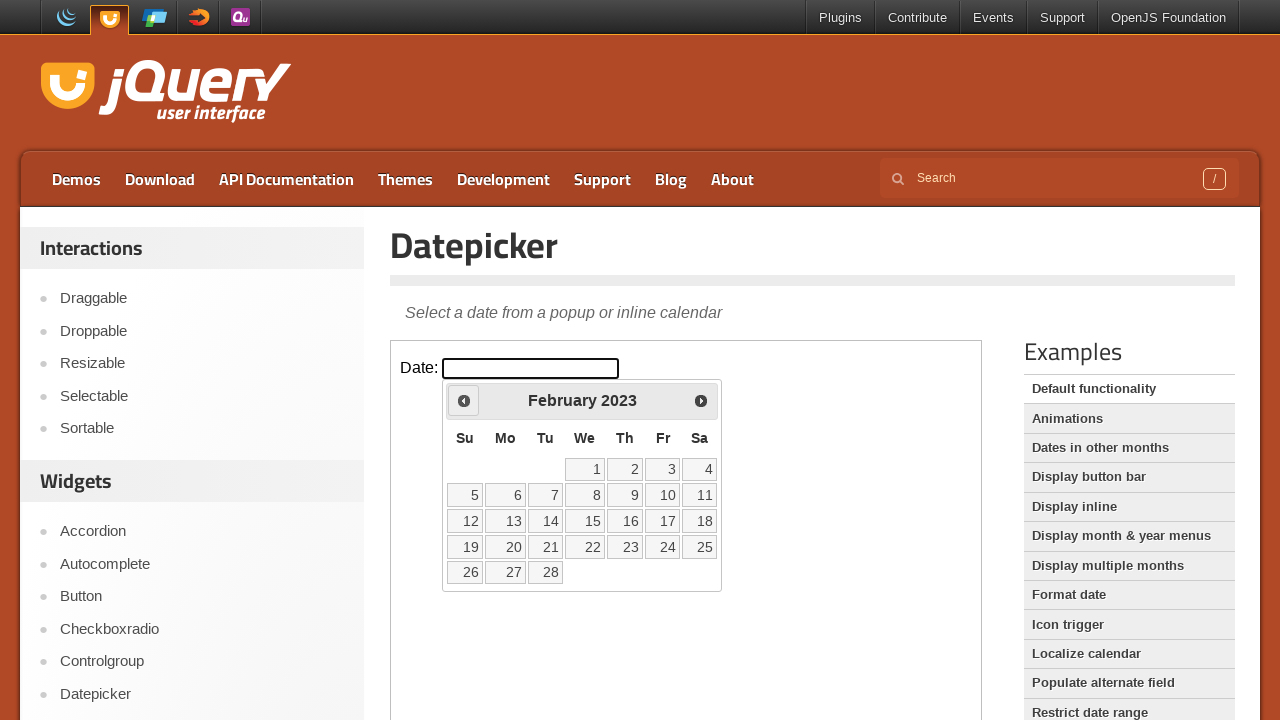

Clicked previous button to navigate to an earlier month at (464, 400) on iframe >> nth=0 >> internal:control=enter-frame >> span.ui-icon-circle-triangle-
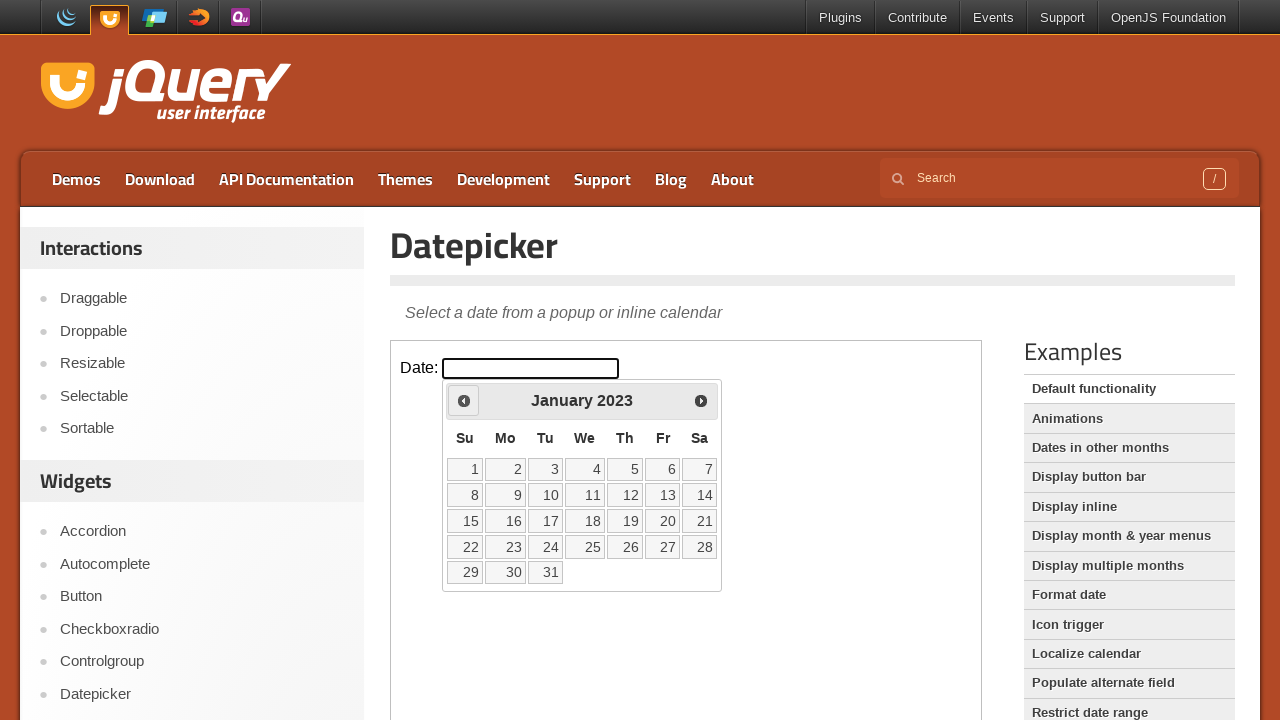

Waited for calendar to update after clicking previous button
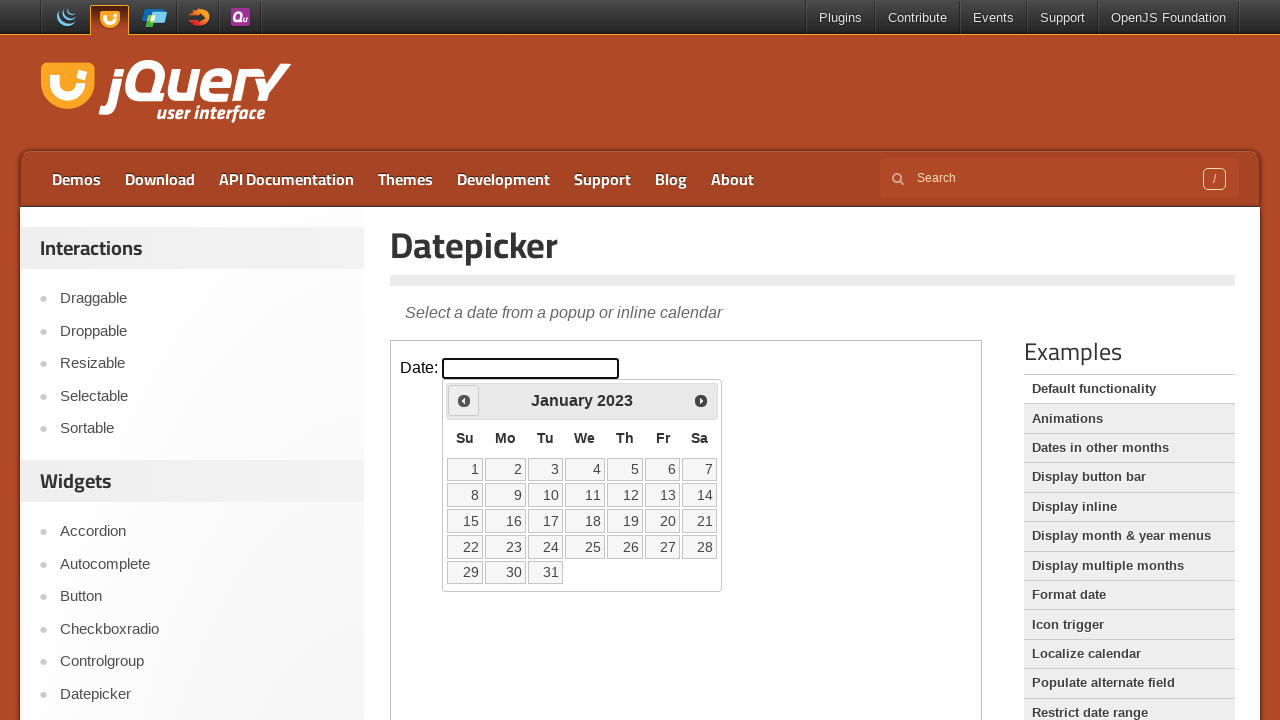

Read current month/year: January 2023
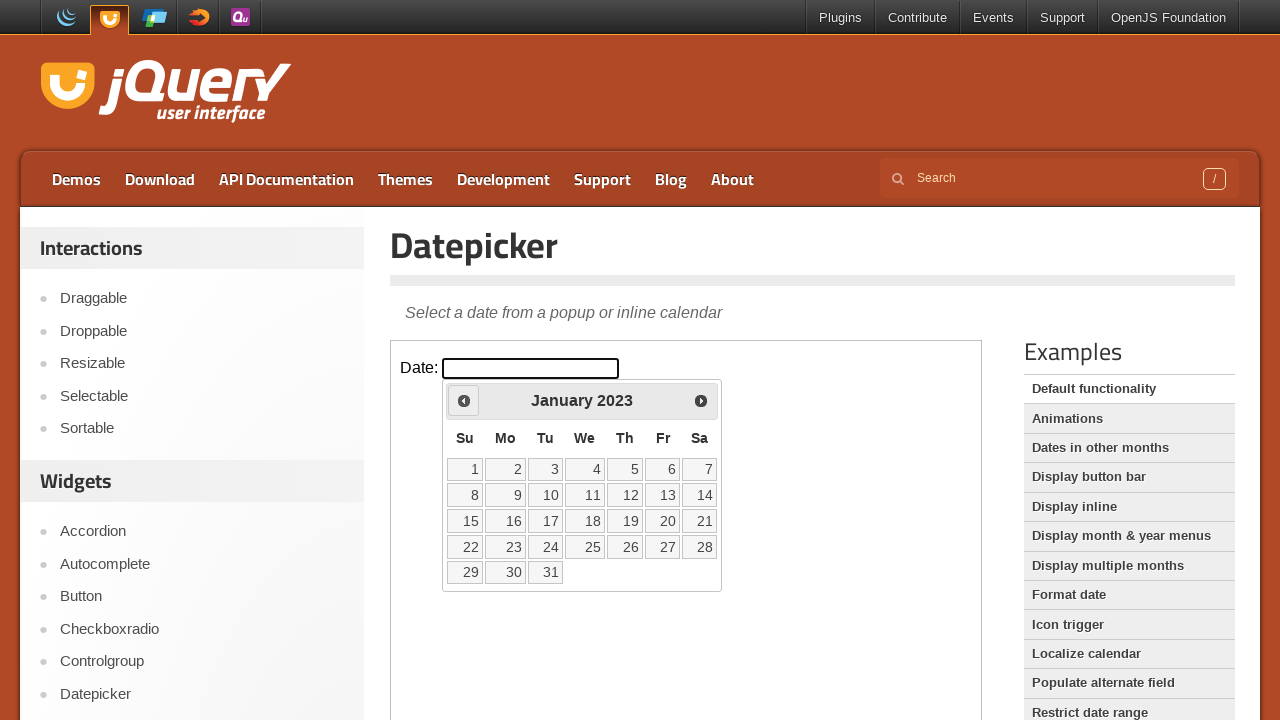

Clicked previous button to navigate to an earlier month at (464, 400) on iframe >> nth=0 >> internal:control=enter-frame >> span.ui-icon-circle-triangle-
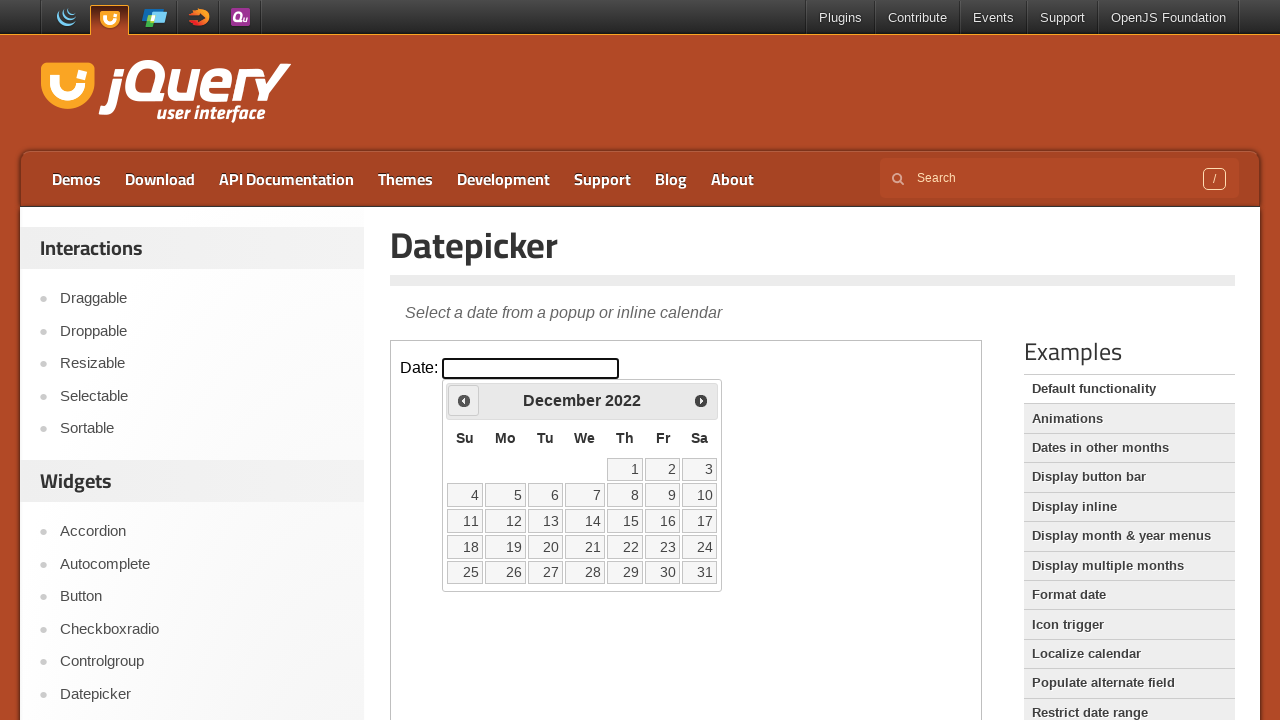

Waited for calendar to update after clicking previous button
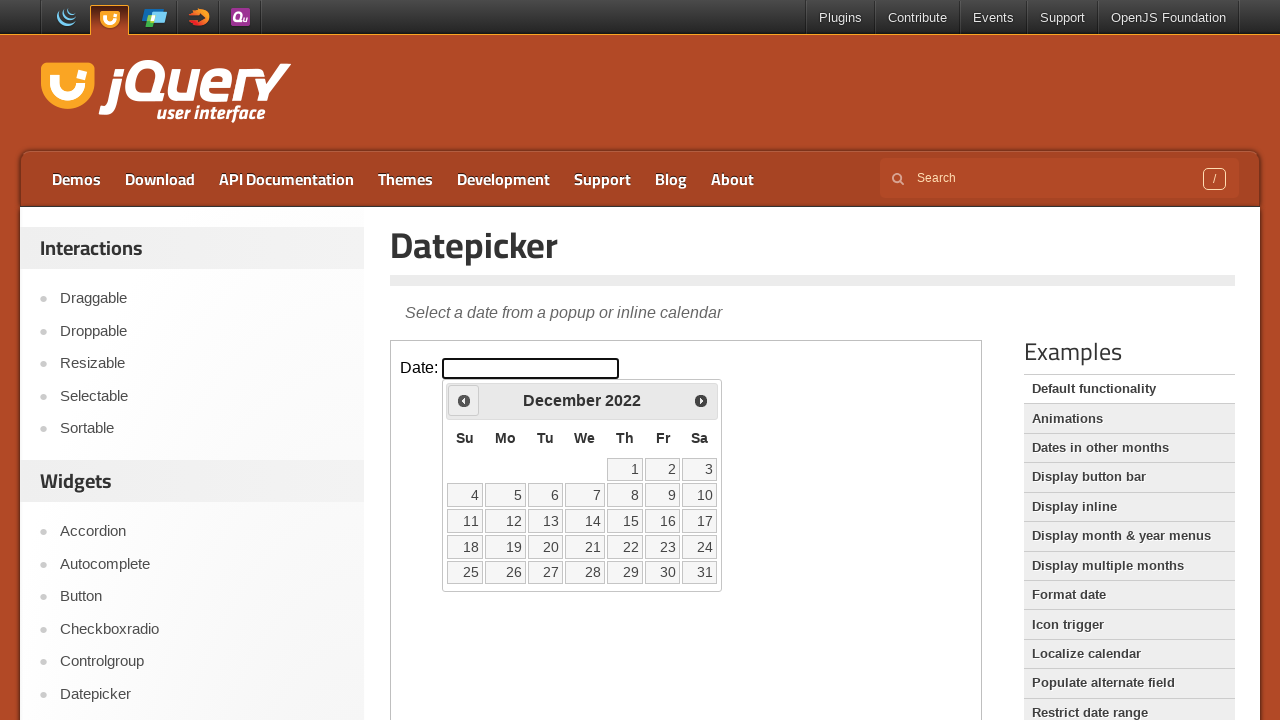

Read current month/year: December 2022
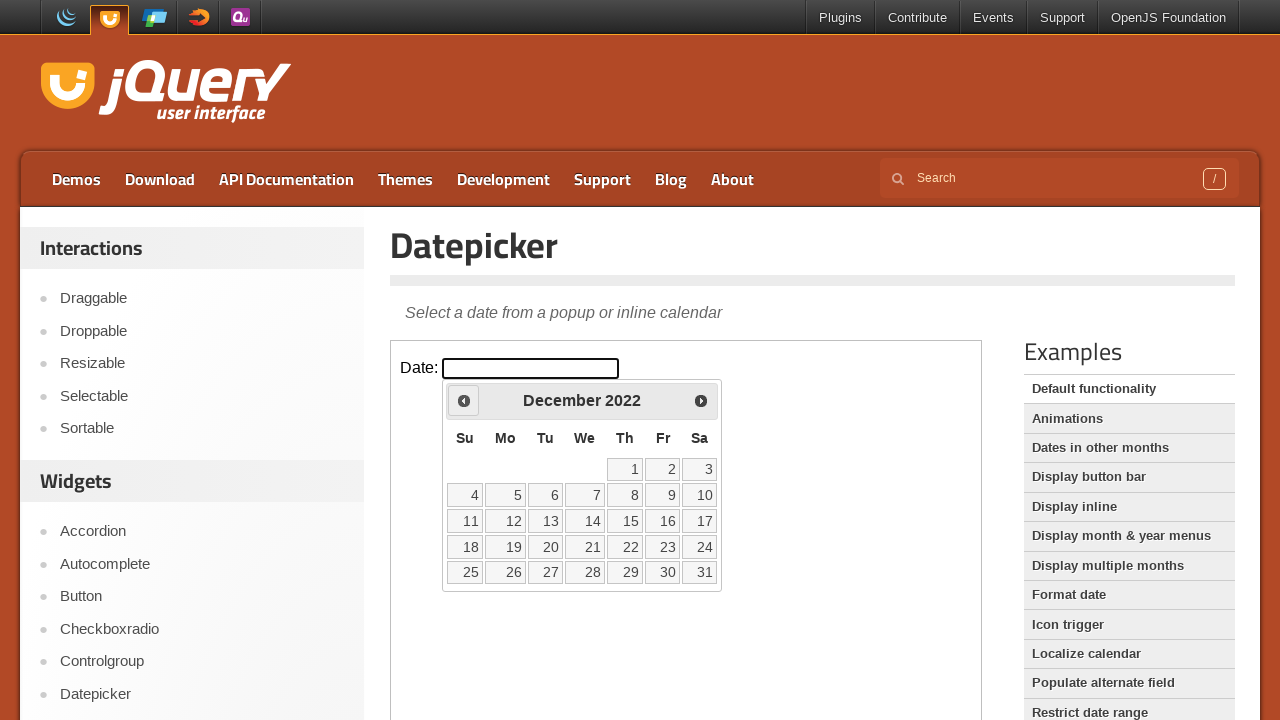

Clicked previous button to navigate to an earlier month at (464, 400) on iframe >> nth=0 >> internal:control=enter-frame >> span.ui-icon-circle-triangle-
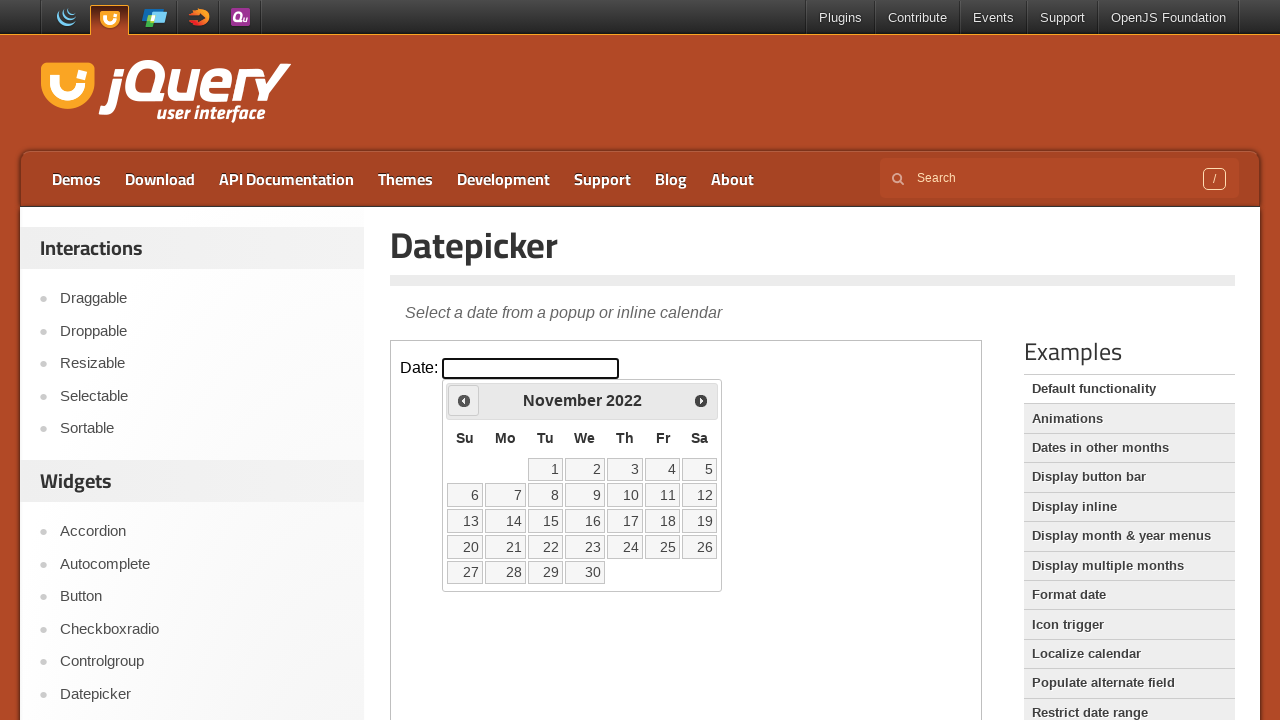

Waited for calendar to update after clicking previous button
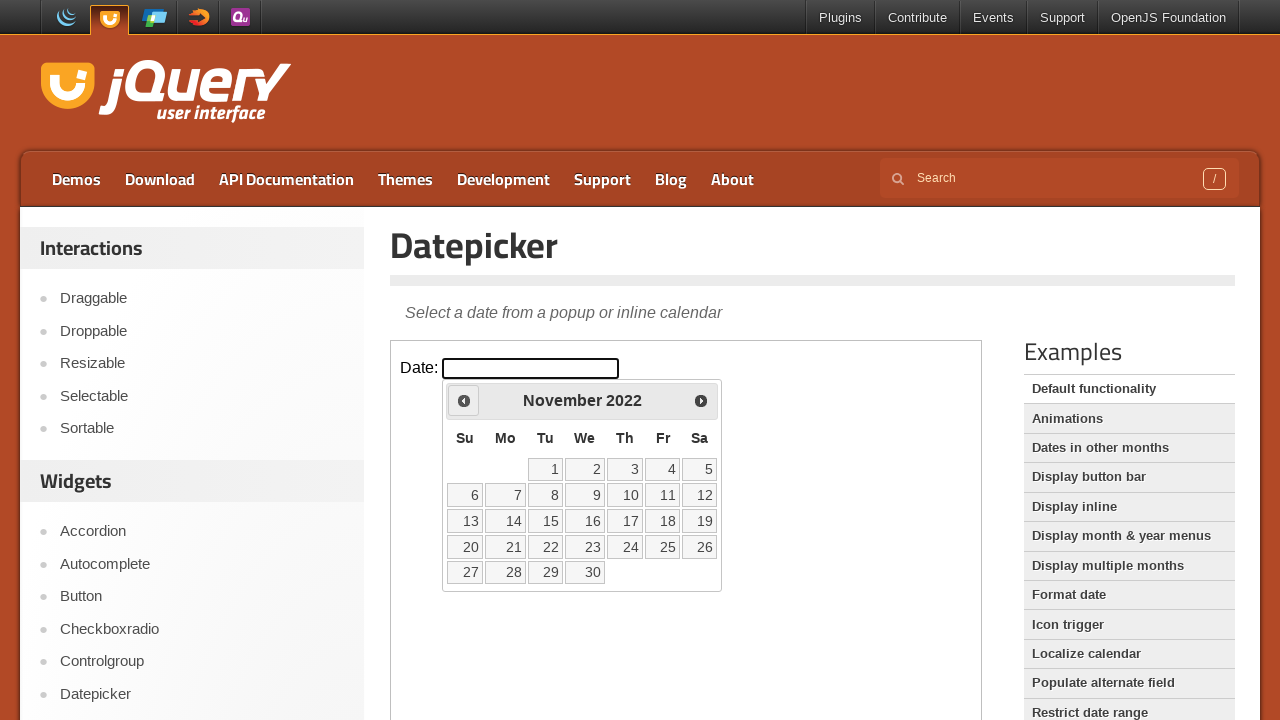

Read current month/year: November 2022
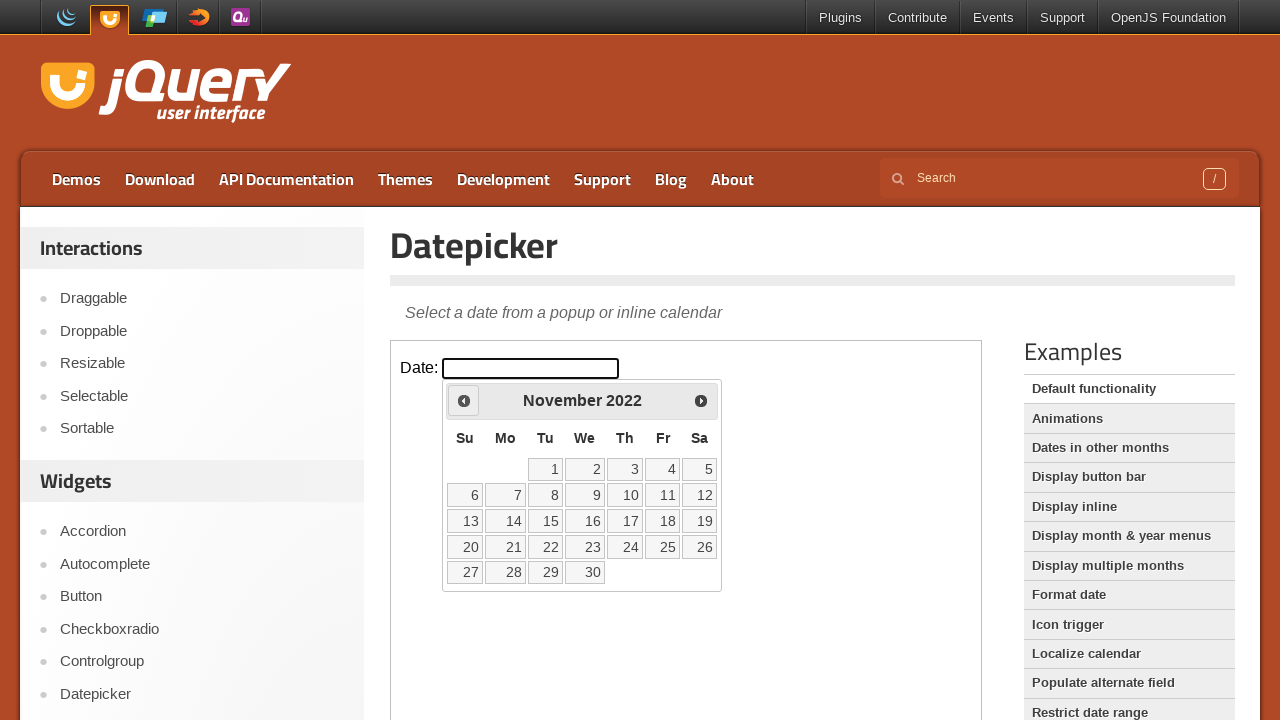

Clicked previous button to navigate to an earlier month at (464, 400) on iframe >> nth=0 >> internal:control=enter-frame >> span.ui-icon-circle-triangle-
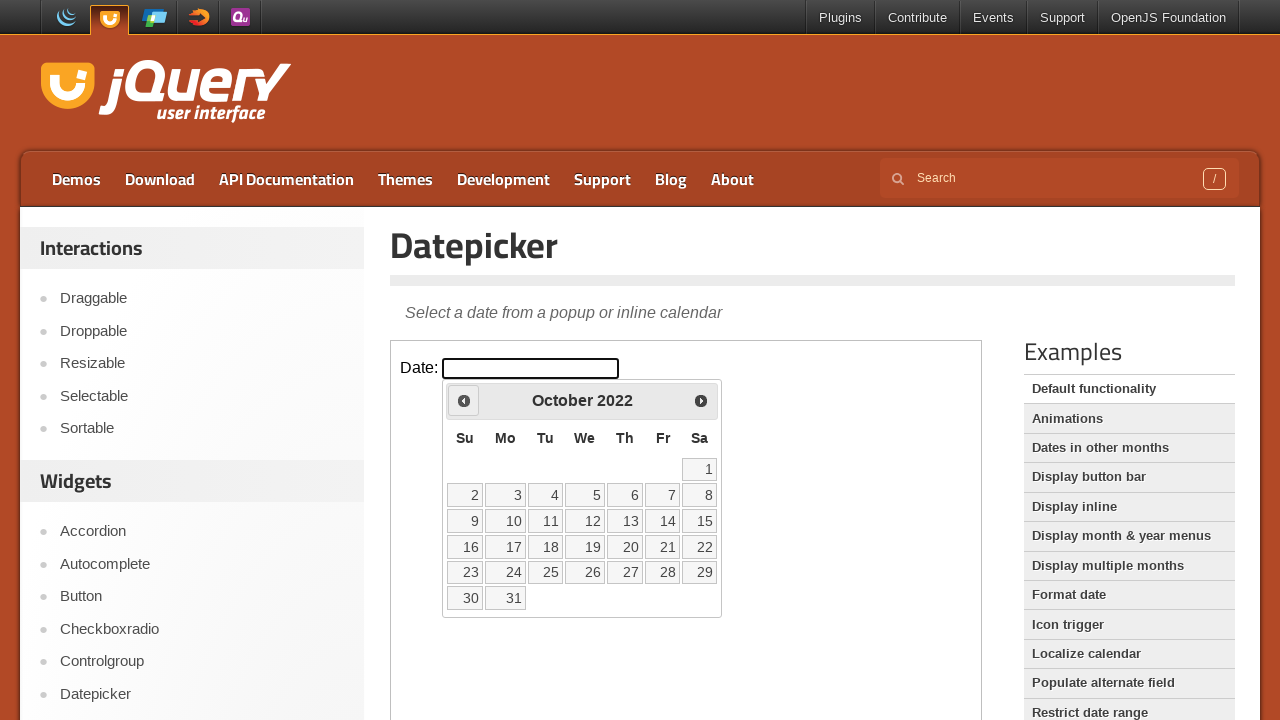

Waited for calendar to update after clicking previous button
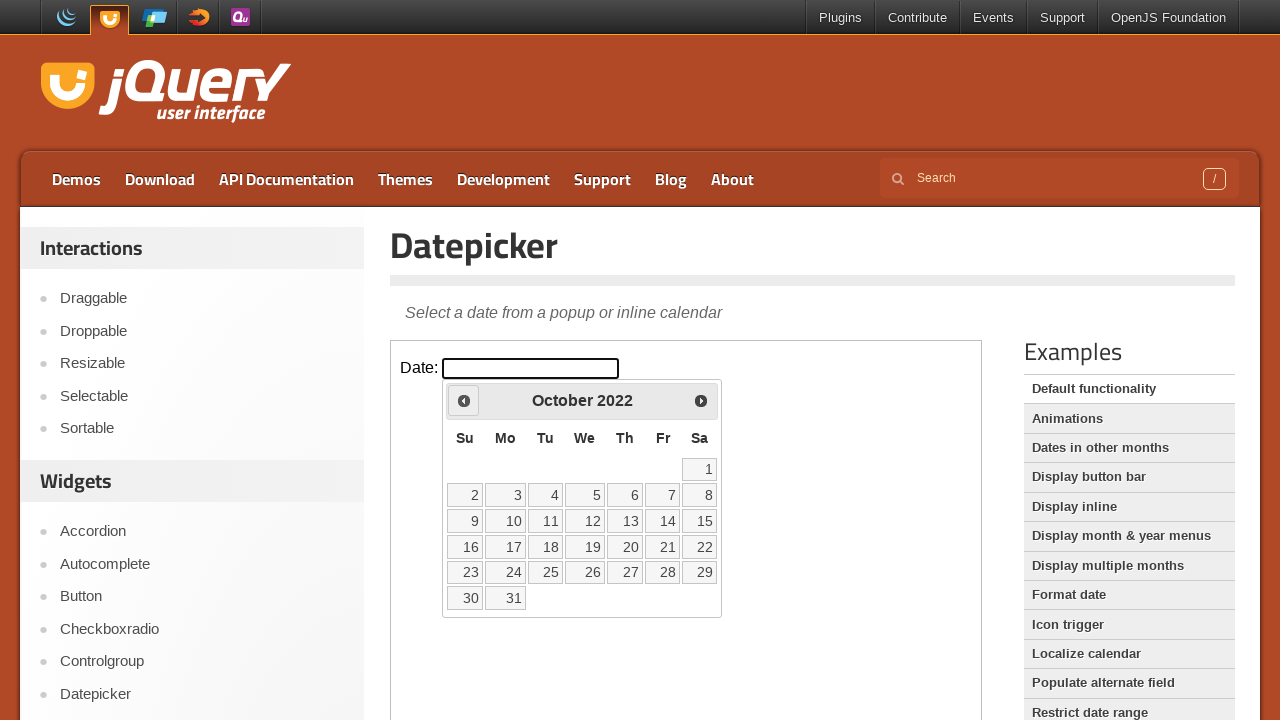

Read current month/year: October 2022
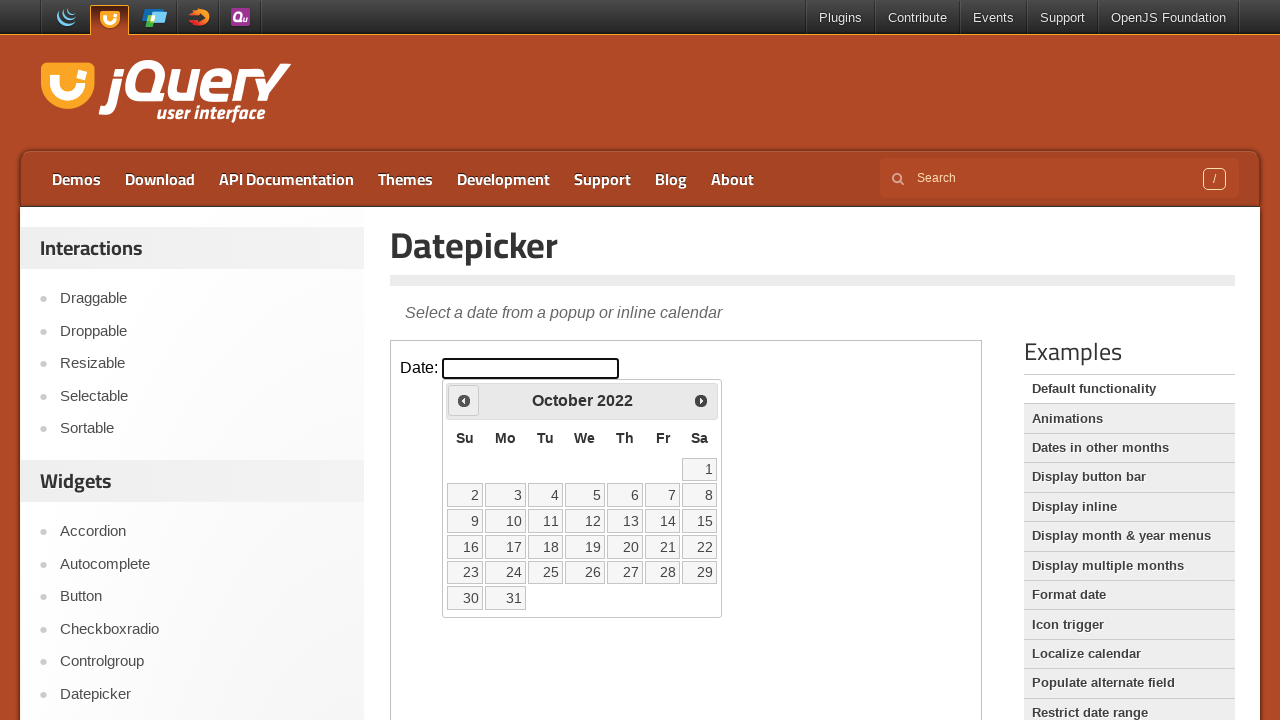

Clicked previous button to navigate to an earlier month at (464, 400) on iframe >> nth=0 >> internal:control=enter-frame >> span.ui-icon-circle-triangle-
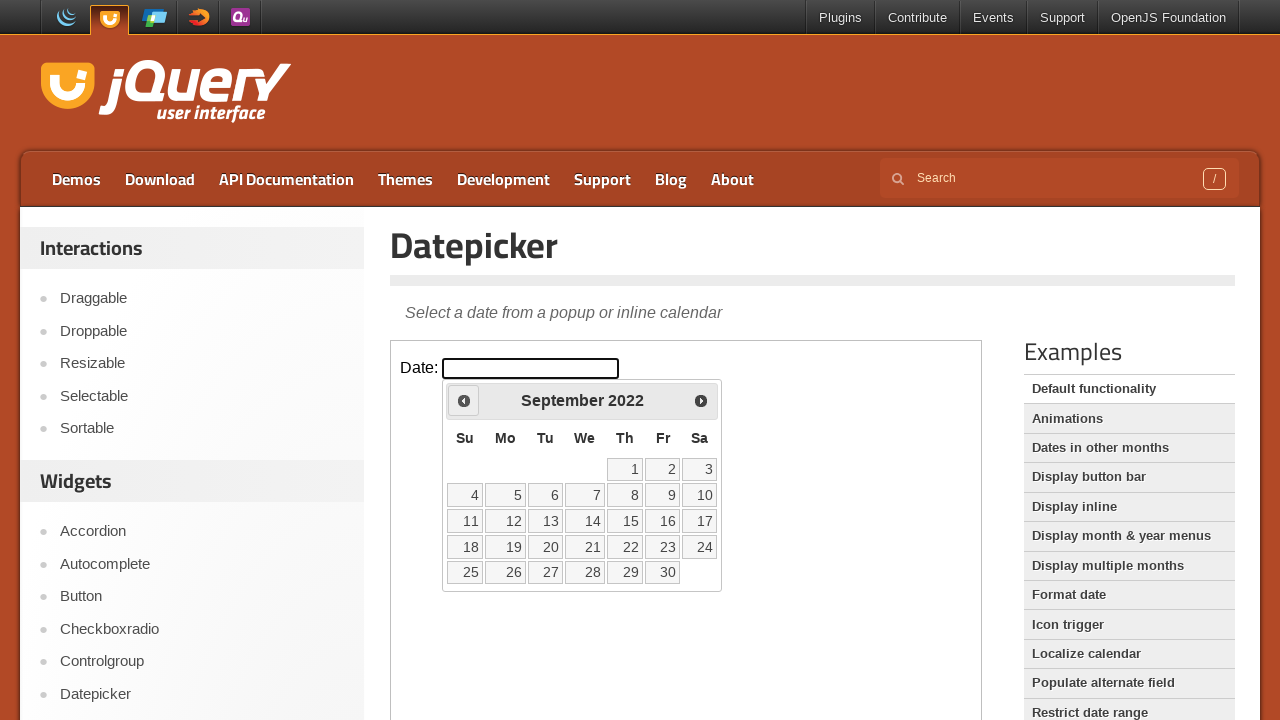

Waited for calendar to update after clicking previous button
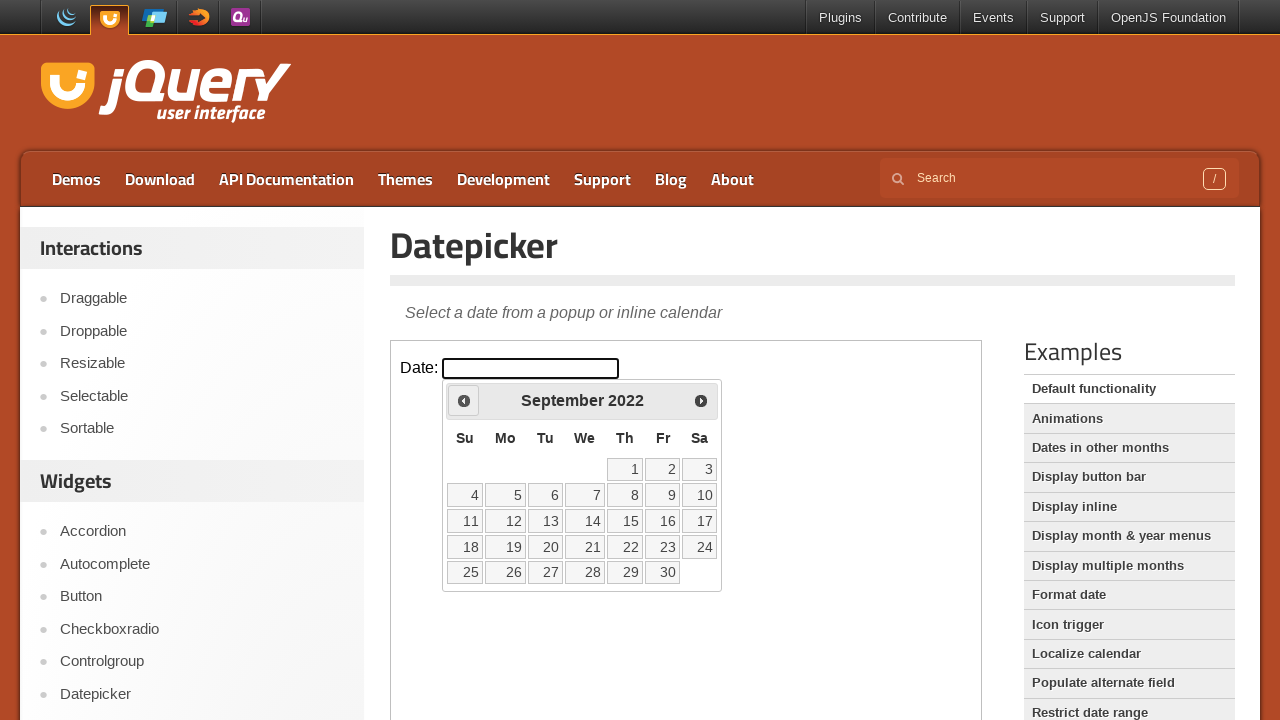

Read current month/year: September 2022
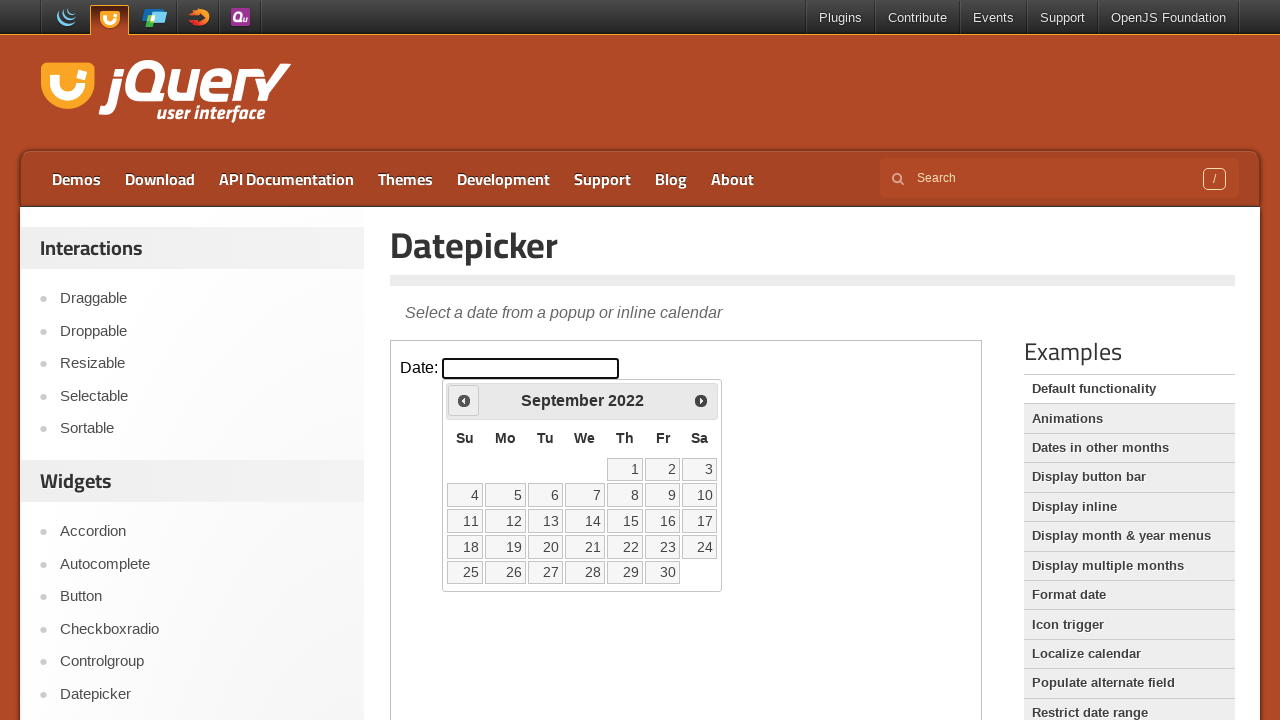

Clicked previous button to navigate to an earlier month at (464, 400) on iframe >> nth=0 >> internal:control=enter-frame >> span.ui-icon-circle-triangle-
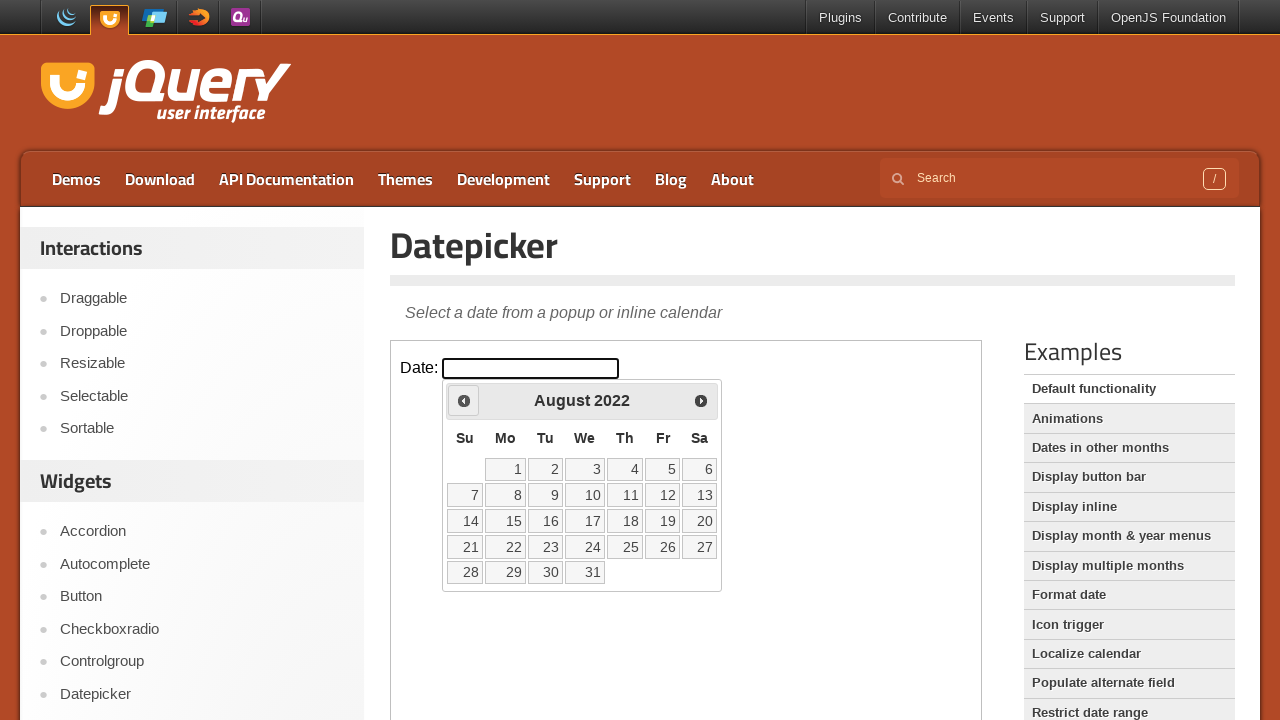

Waited for calendar to update after clicking previous button
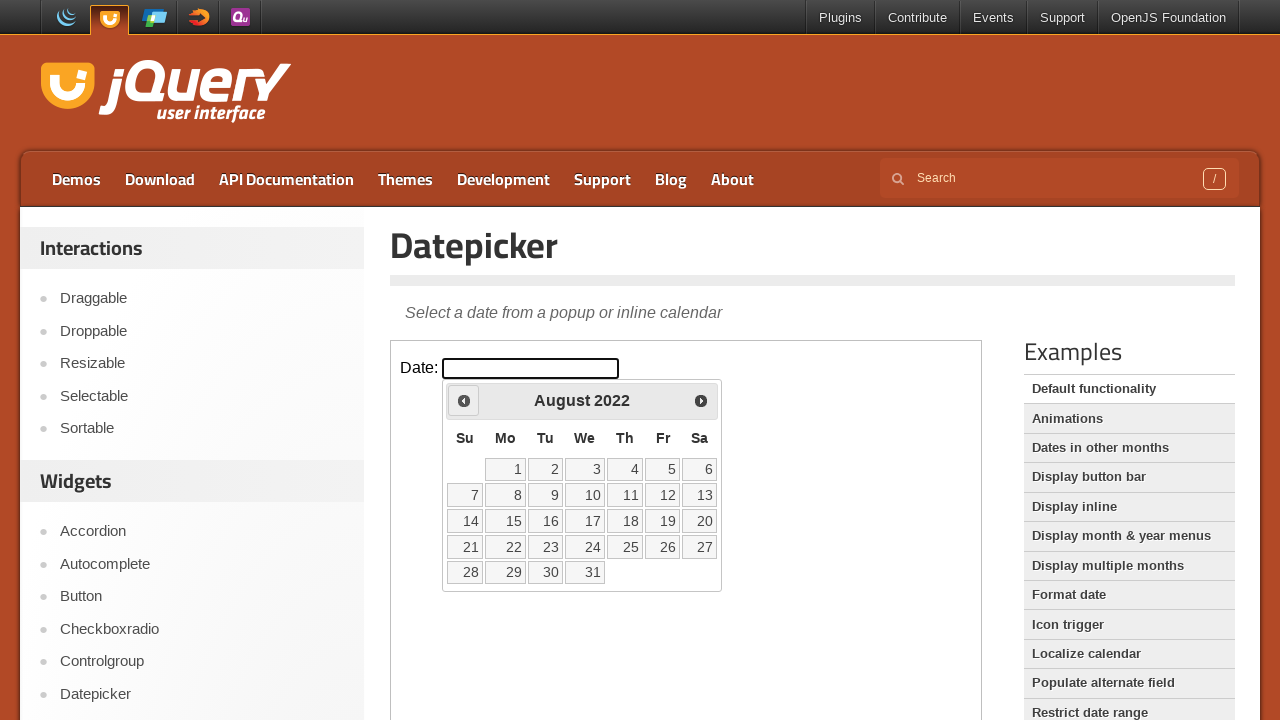

Read current month/year: August 2022
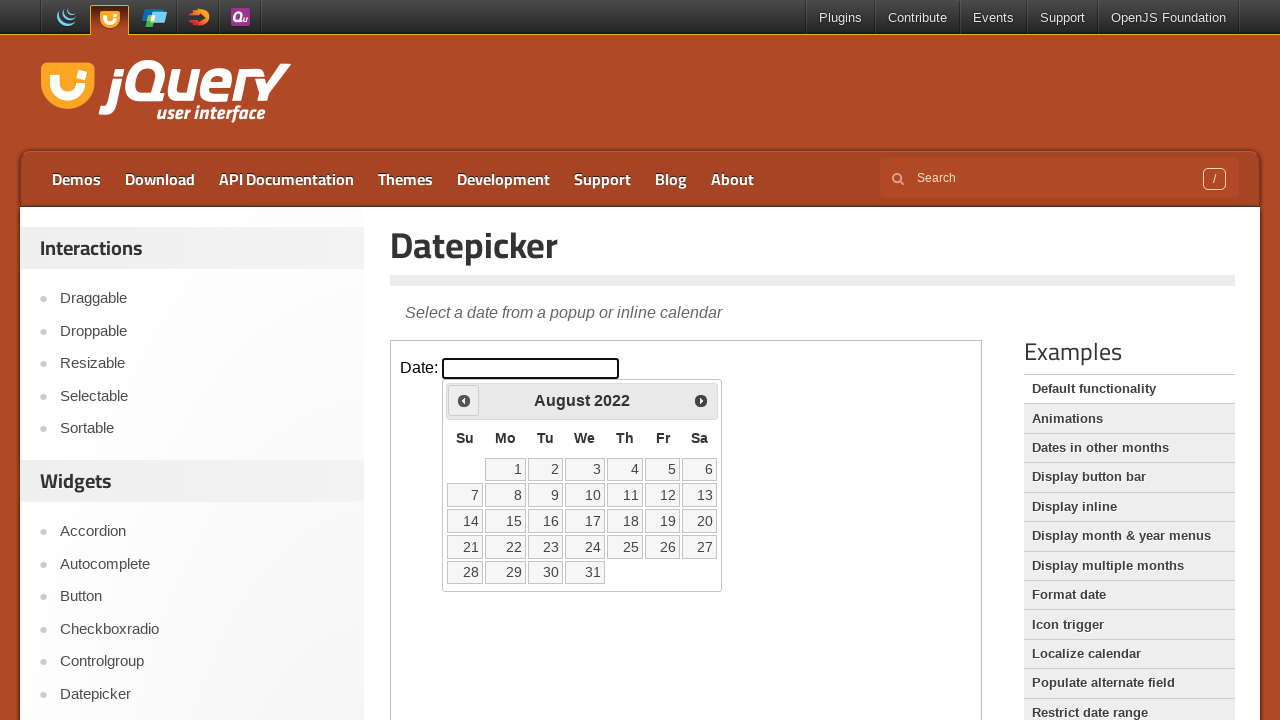

Clicked previous button to navigate to an earlier month at (464, 400) on iframe >> nth=0 >> internal:control=enter-frame >> span.ui-icon-circle-triangle-
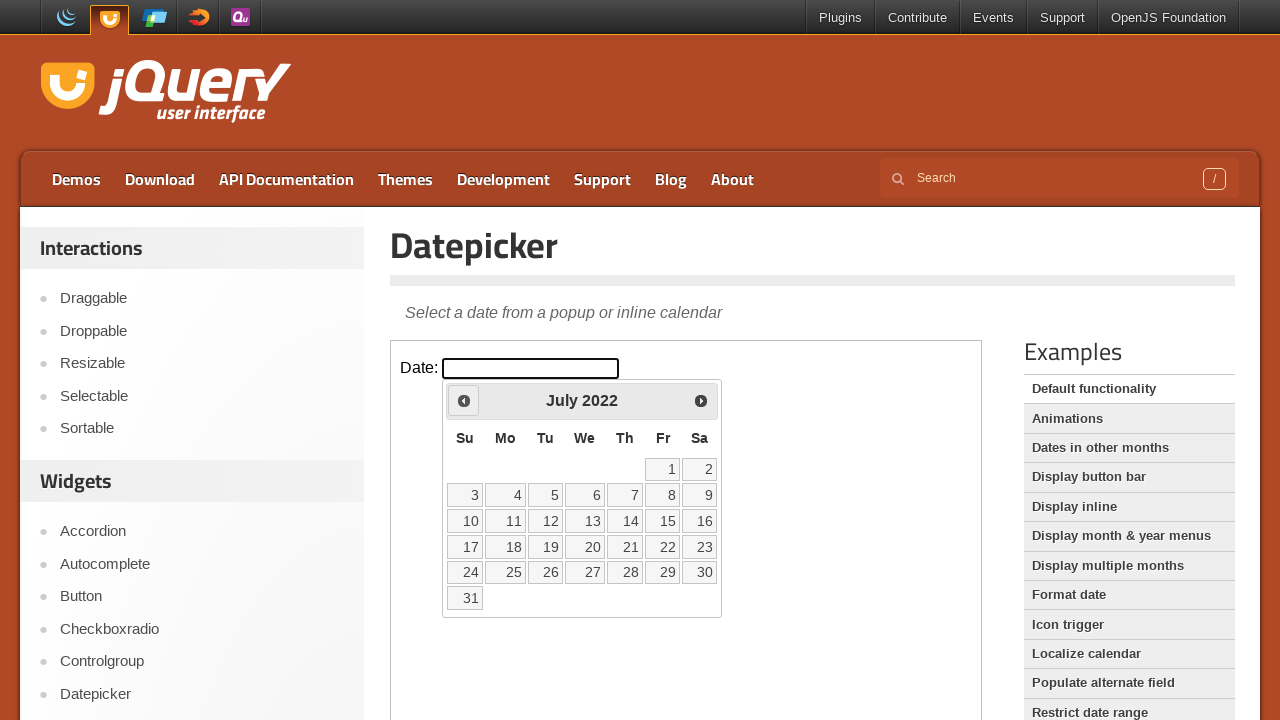

Waited for calendar to update after clicking previous button
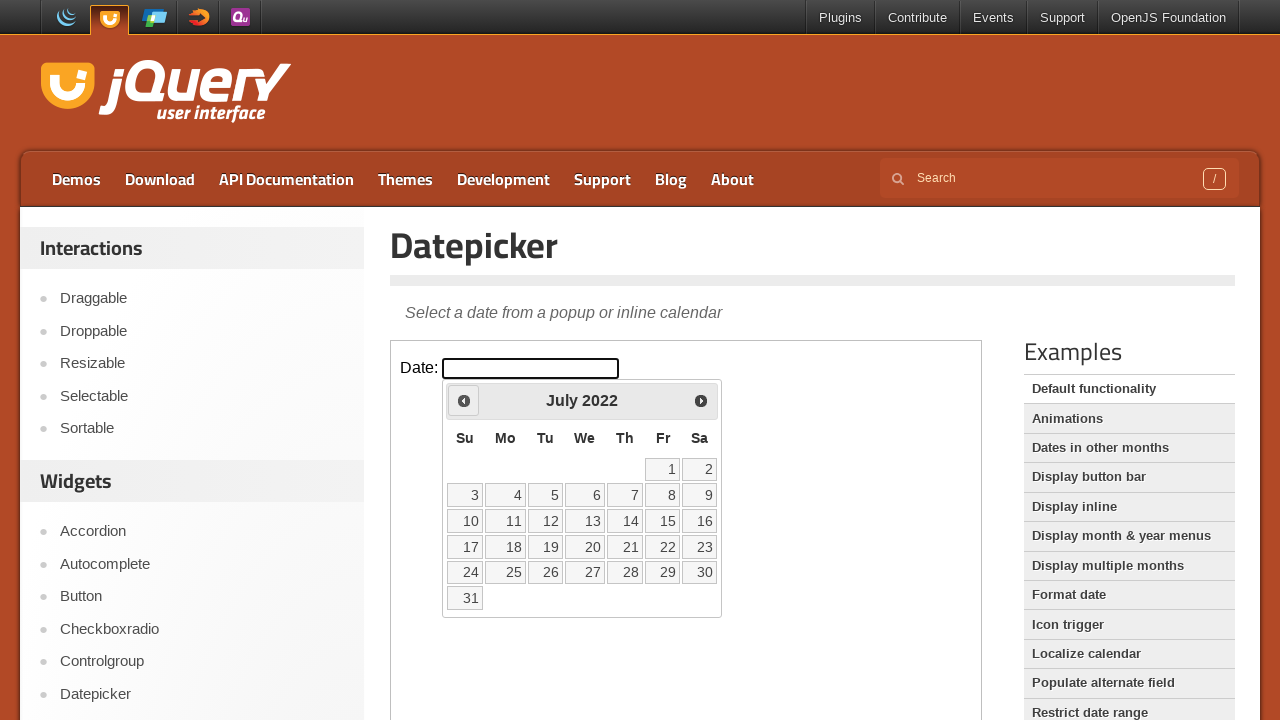

Read current month/year: July 2022
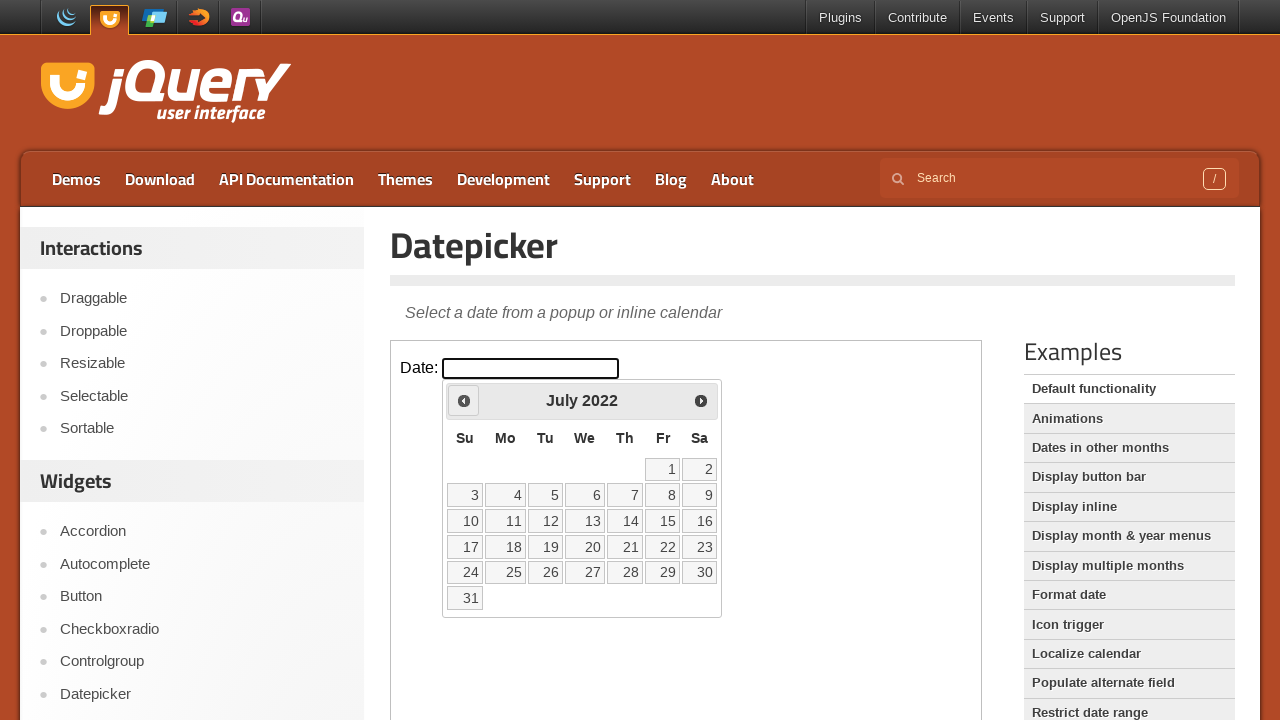

Clicked previous button to navigate to an earlier month at (464, 400) on iframe >> nth=0 >> internal:control=enter-frame >> span.ui-icon-circle-triangle-
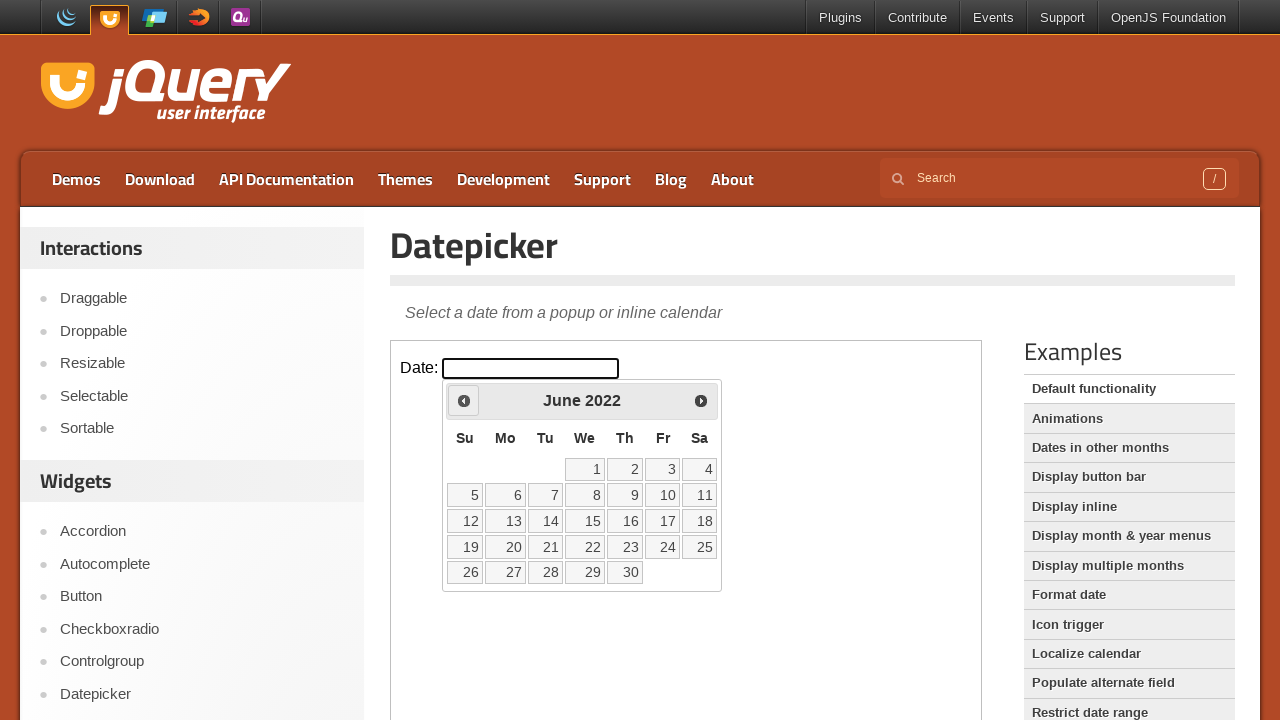

Waited for calendar to update after clicking previous button
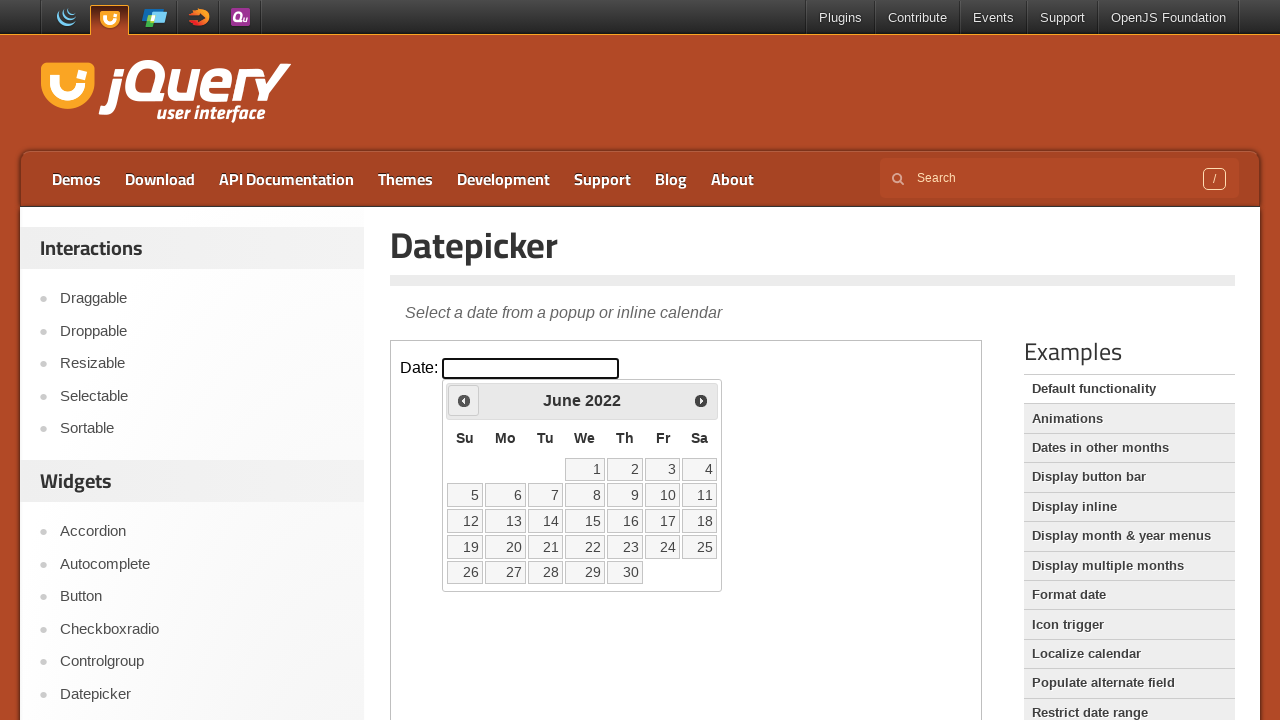

Read current month/year: June 2022
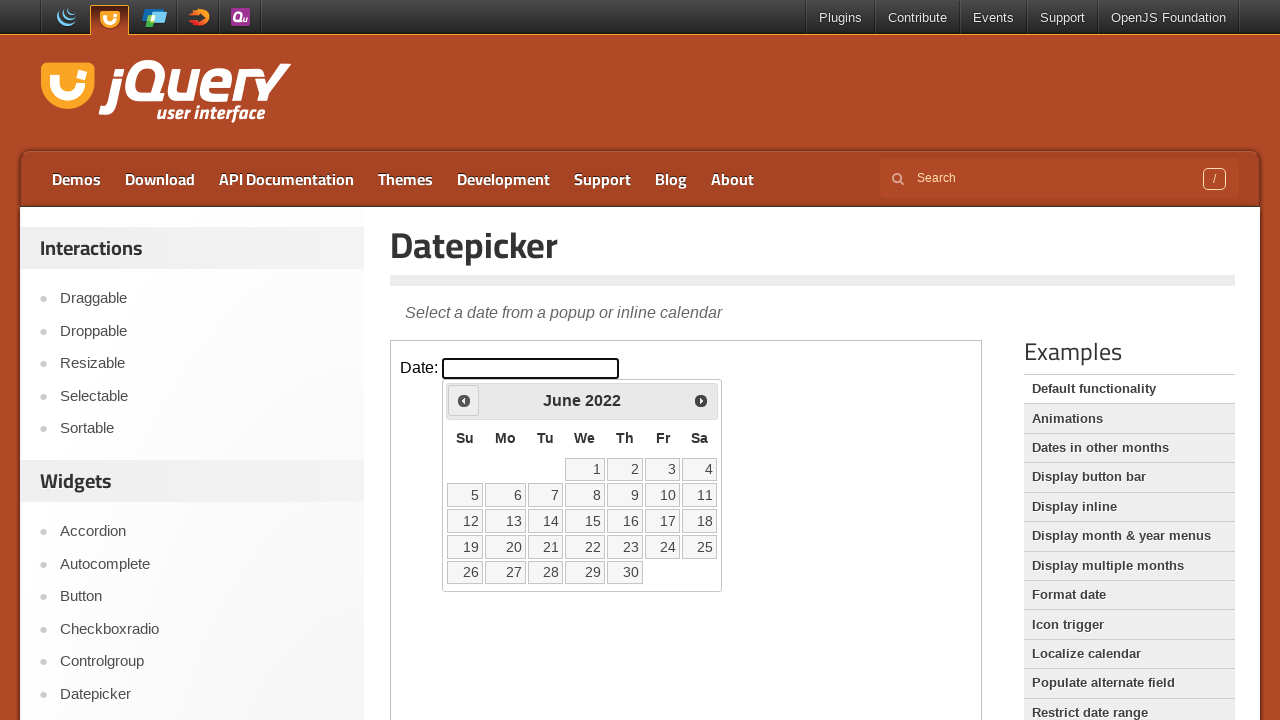

Clicked previous button to navigate to an earlier month at (464, 400) on iframe >> nth=0 >> internal:control=enter-frame >> span.ui-icon-circle-triangle-
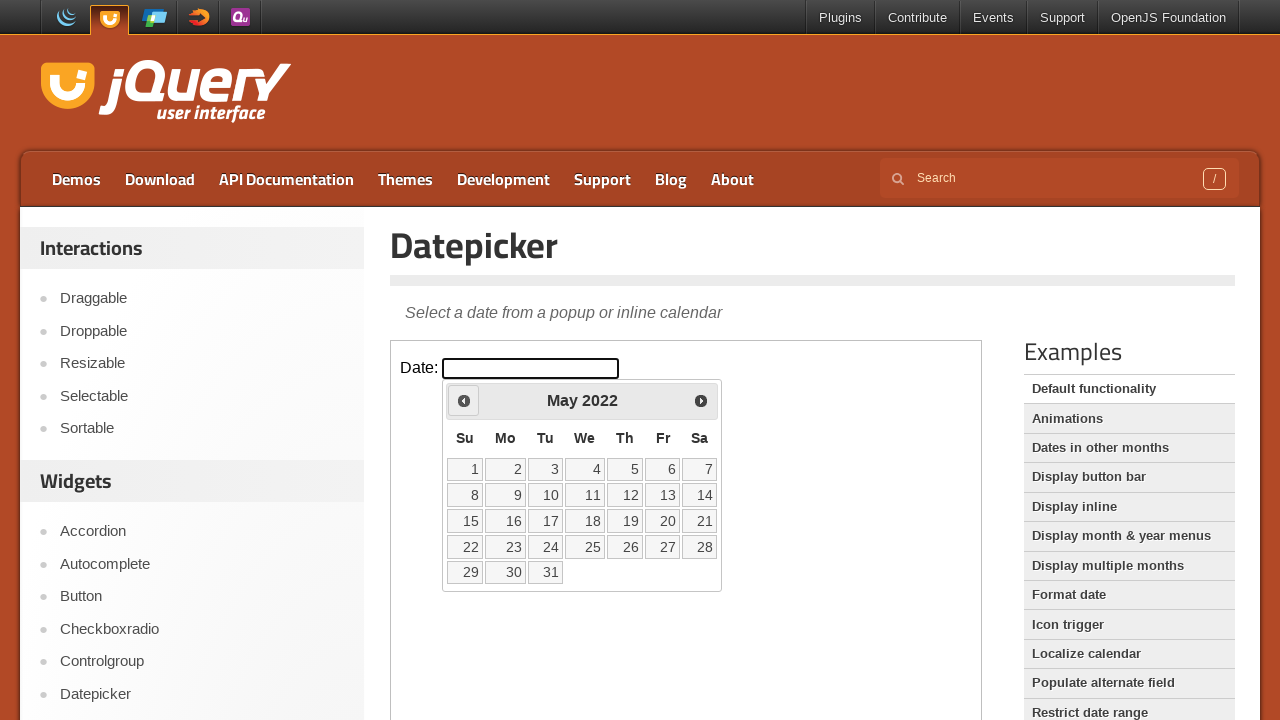

Waited for calendar to update after clicking previous button
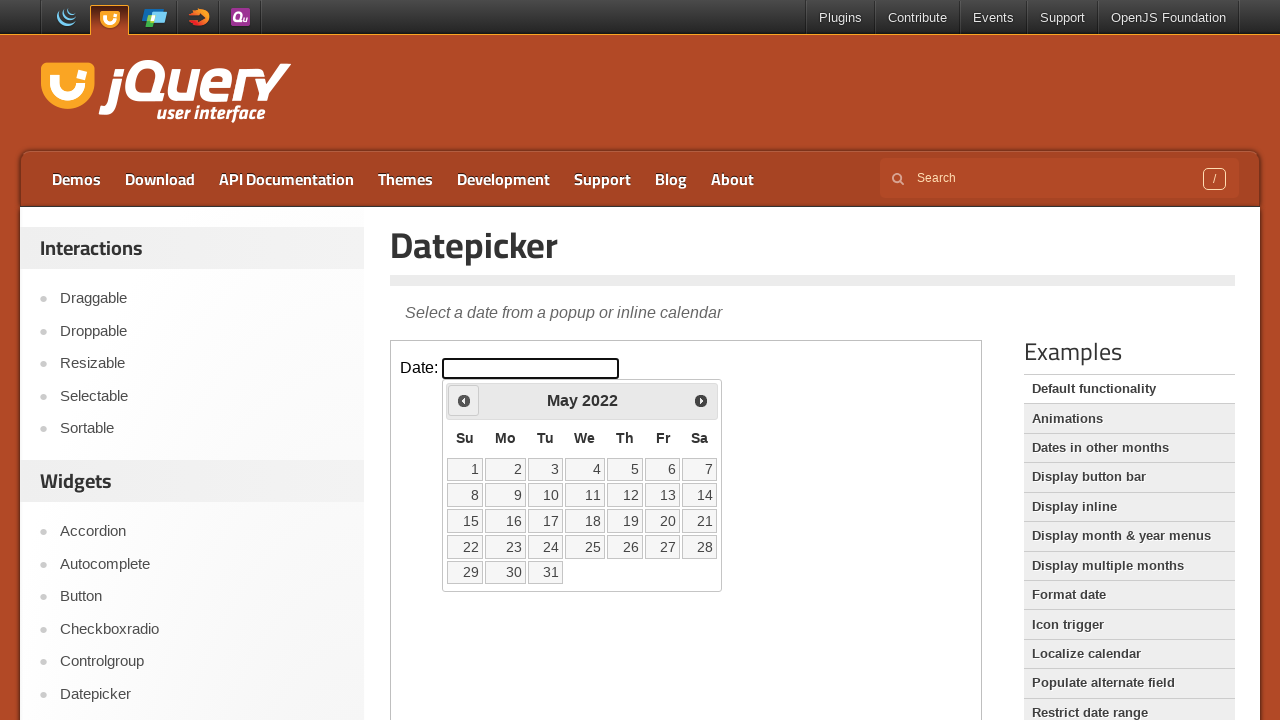

Read current month/year: May 2022
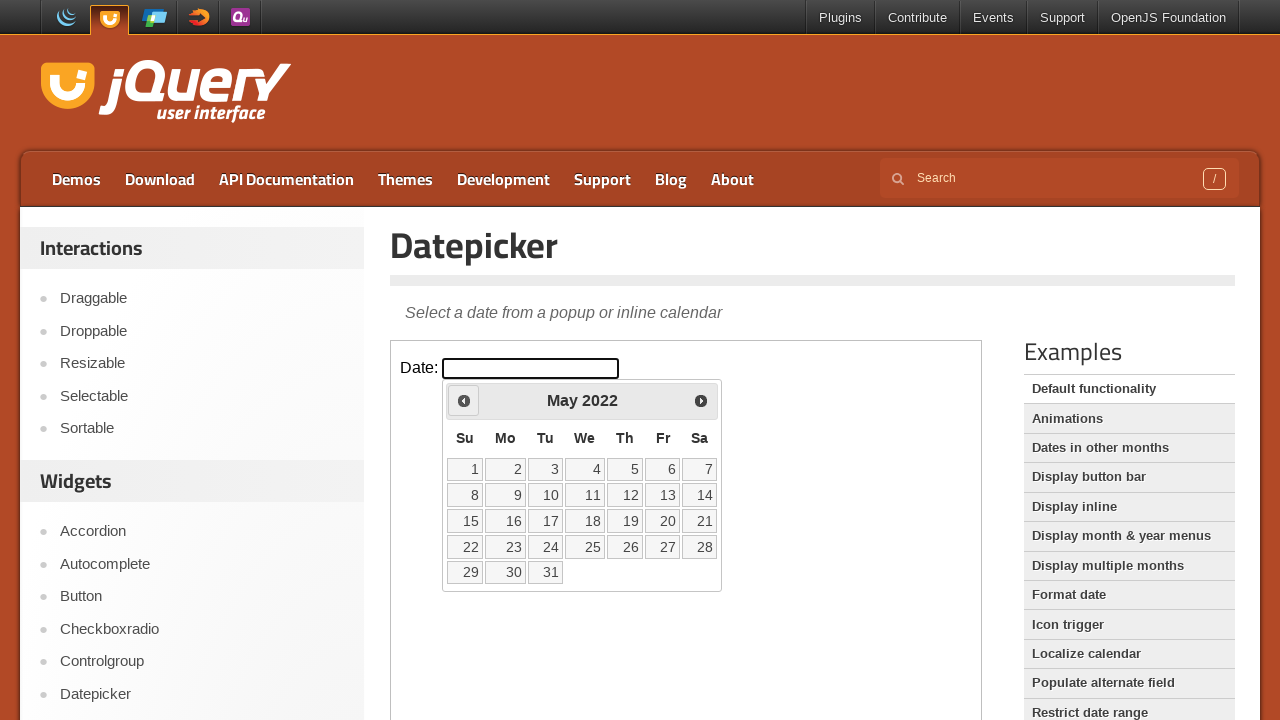

Clicked previous button to navigate to an earlier month at (464, 400) on iframe >> nth=0 >> internal:control=enter-frame >> span.ui-icon-circle-triangle-
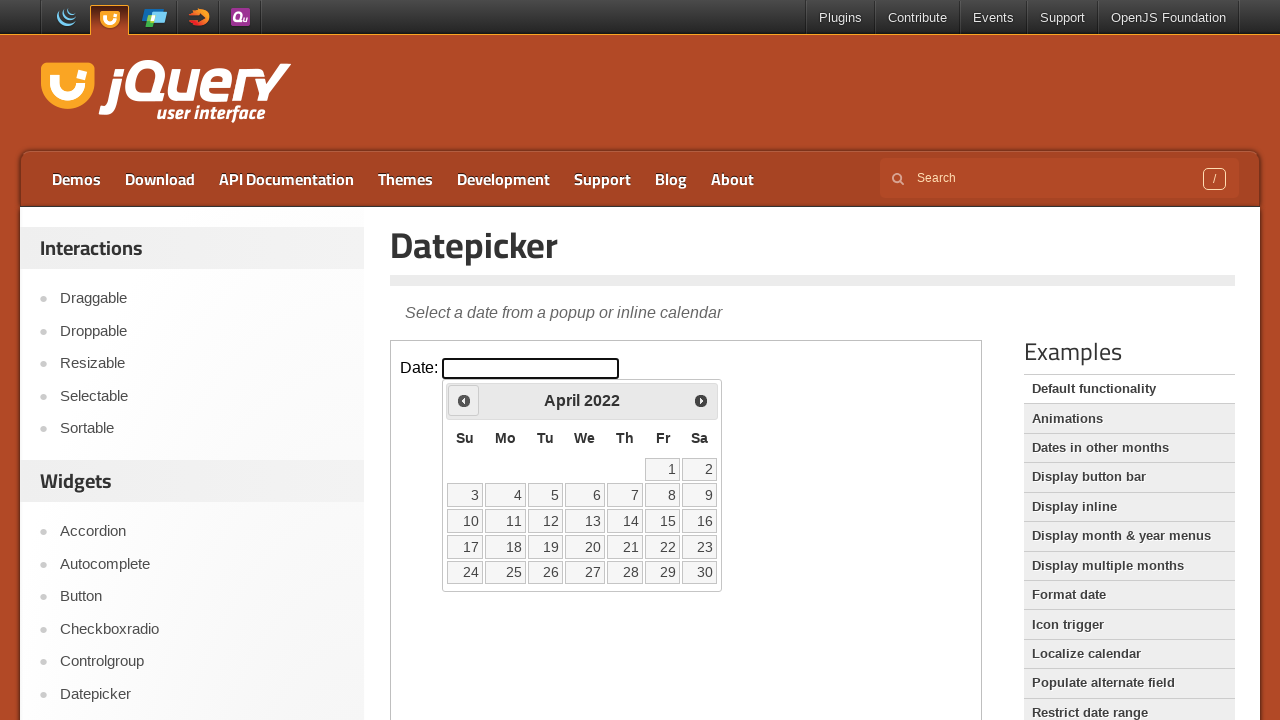

Waited for calendar to update after clicking previous button
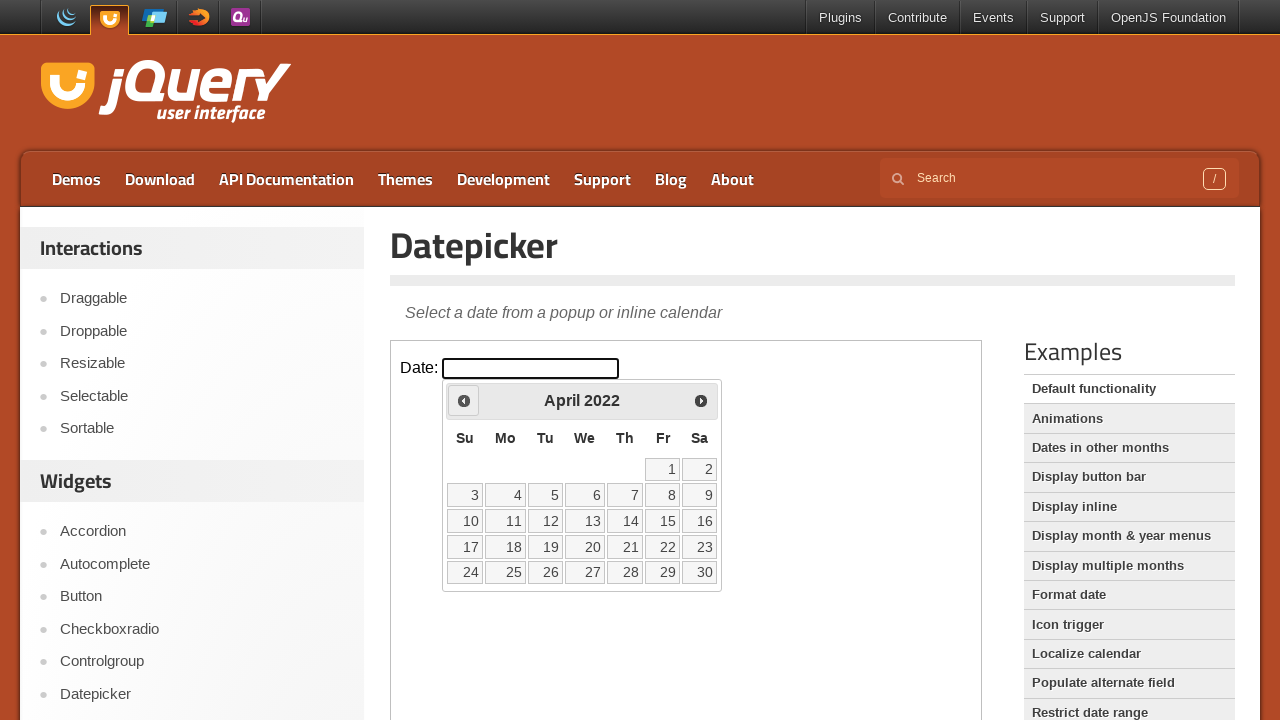

Read current month/year: April 2022
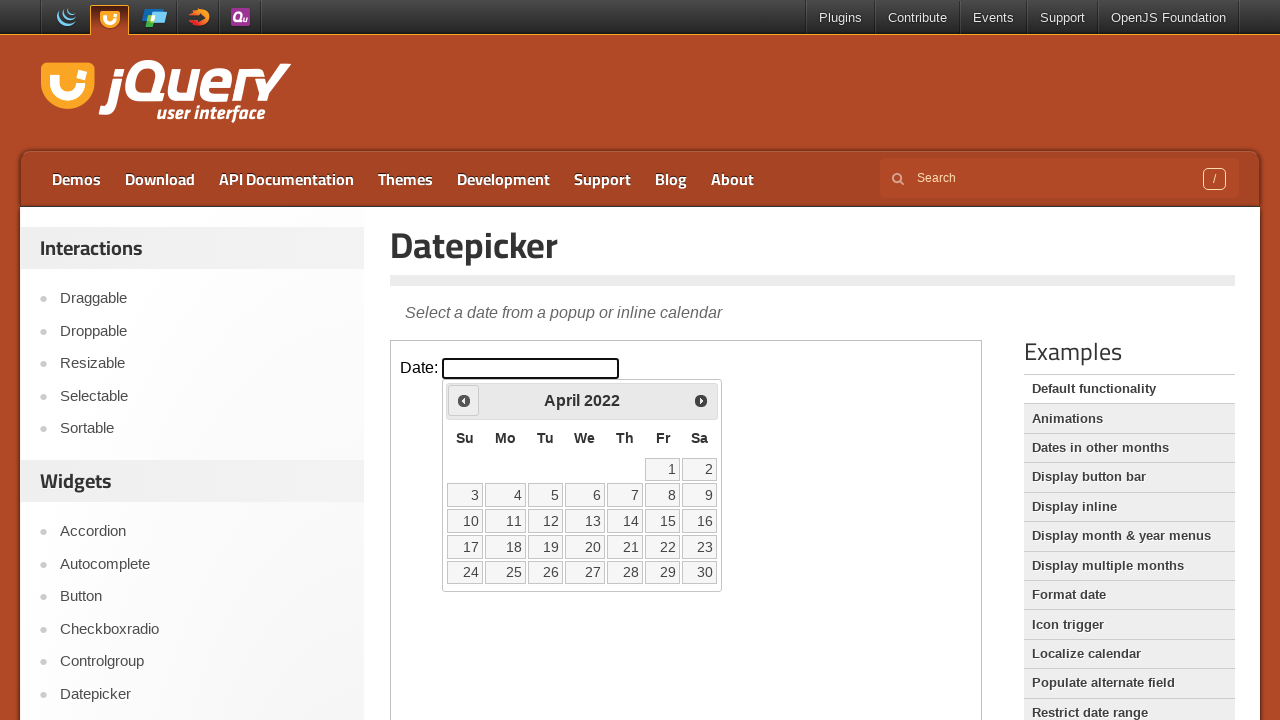

Clicked previous button to navigate to an earlier month at (464, 400) on iframe >> nth=0 >> internal:control=enter-frame >> span.ui-icon-circle-triangle-
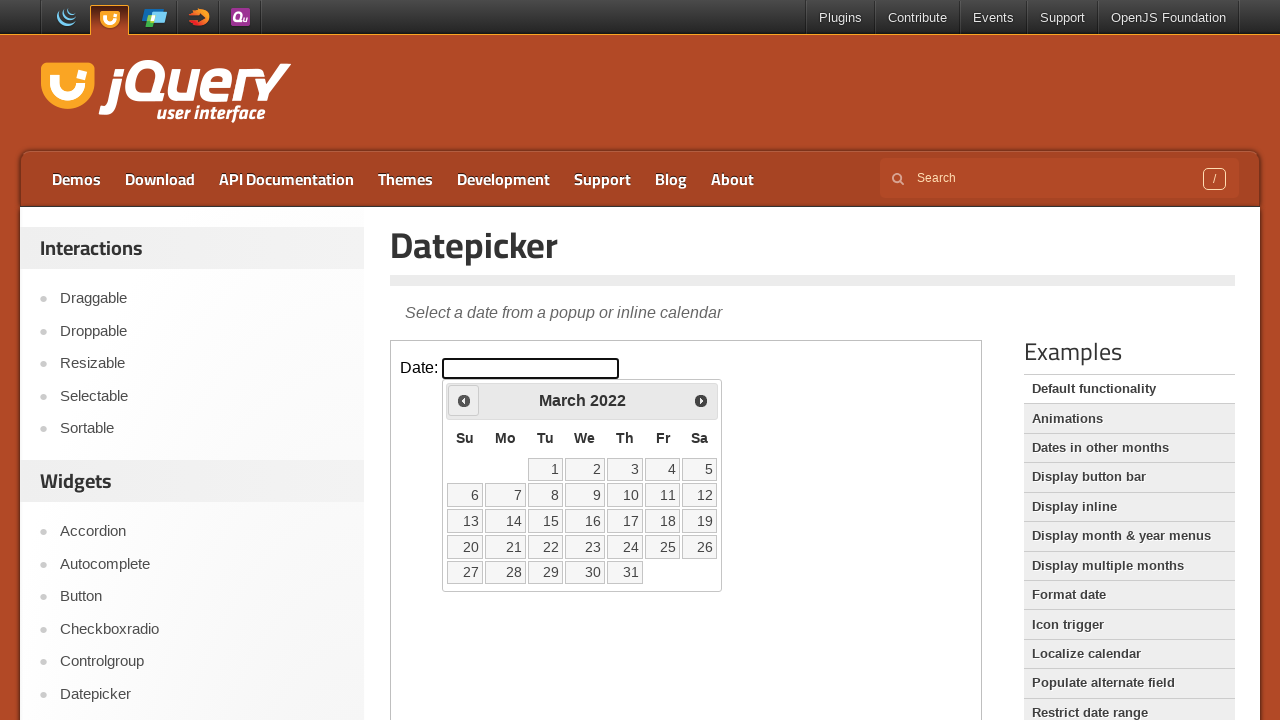

Waited for calendar to update after clicking previous button
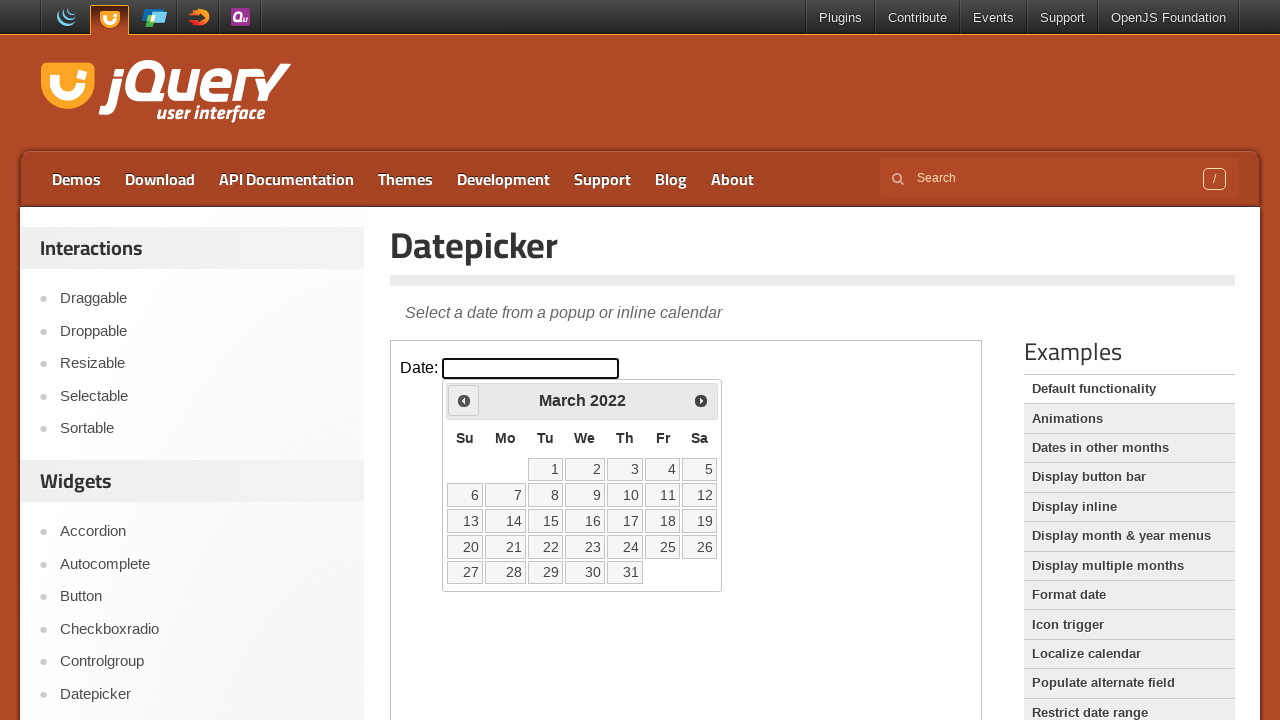

Read current month/year: March 2022
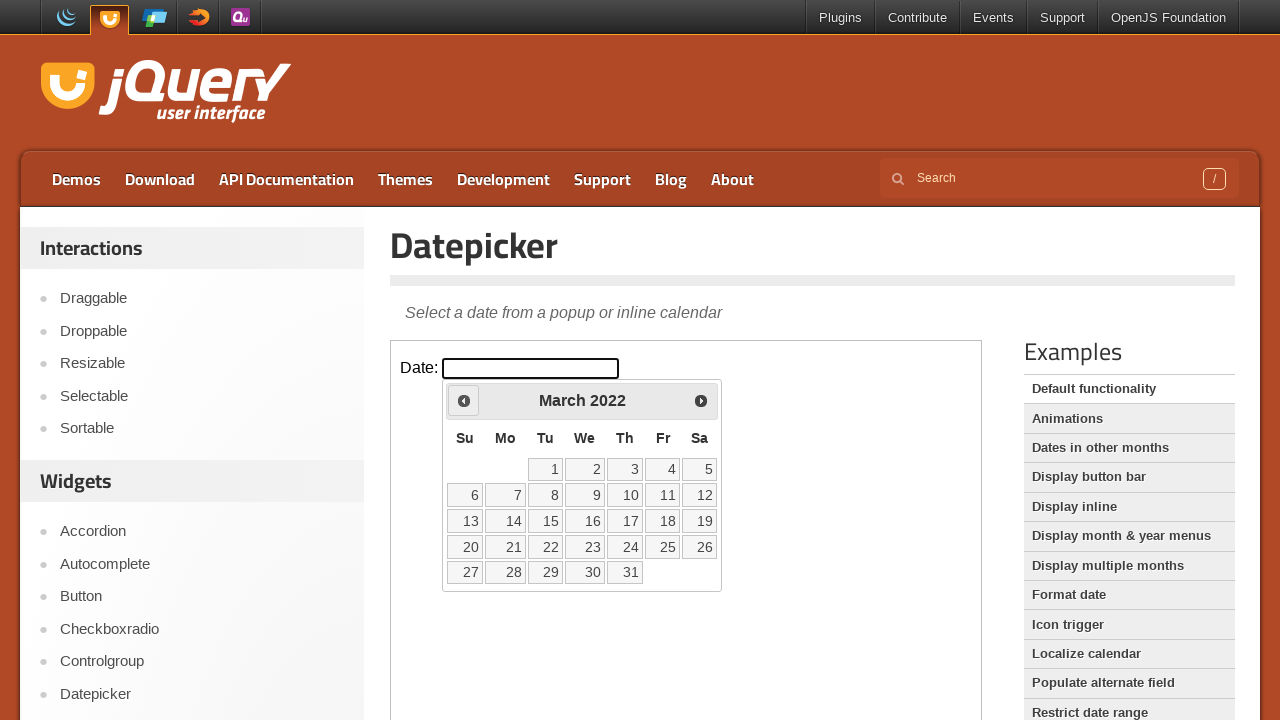

Clicked previous button to navigate to an earlier month at (464, 400) on iframe >> nth=0 >> internal:control=enter-frame >> span.ui-icon-circle-triangle-
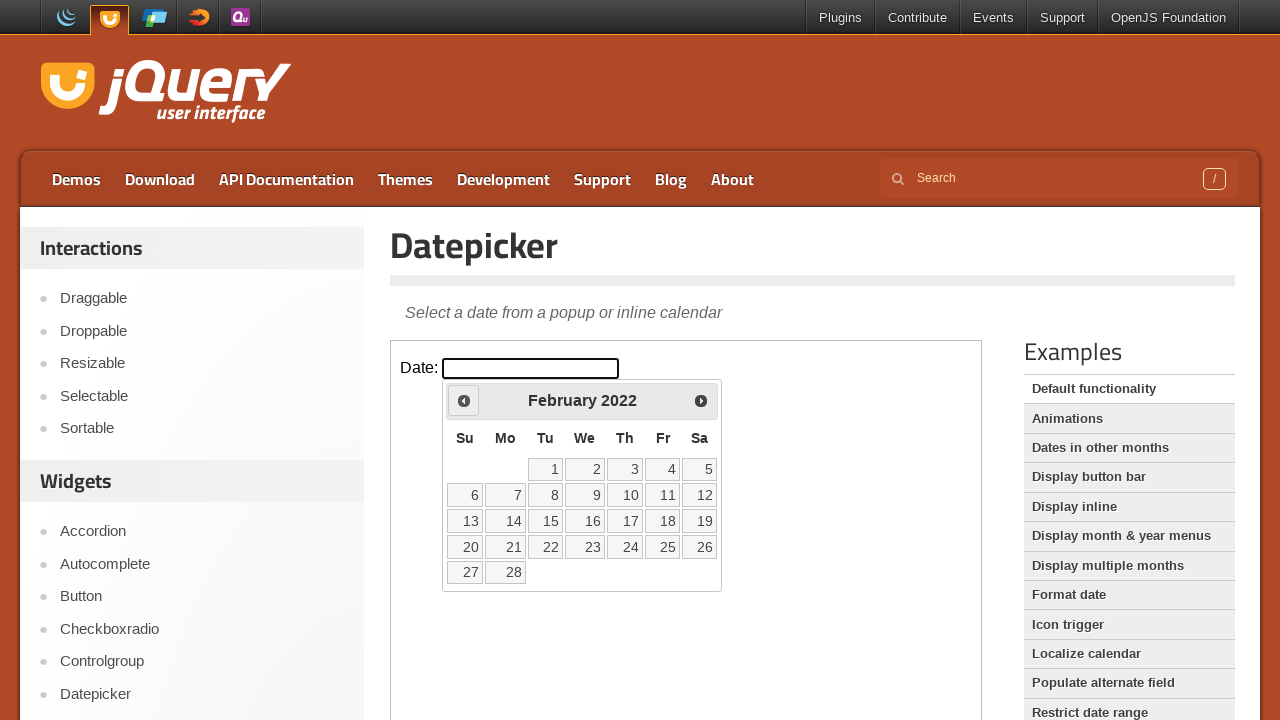

Waited for calendar to update after clicking previous button
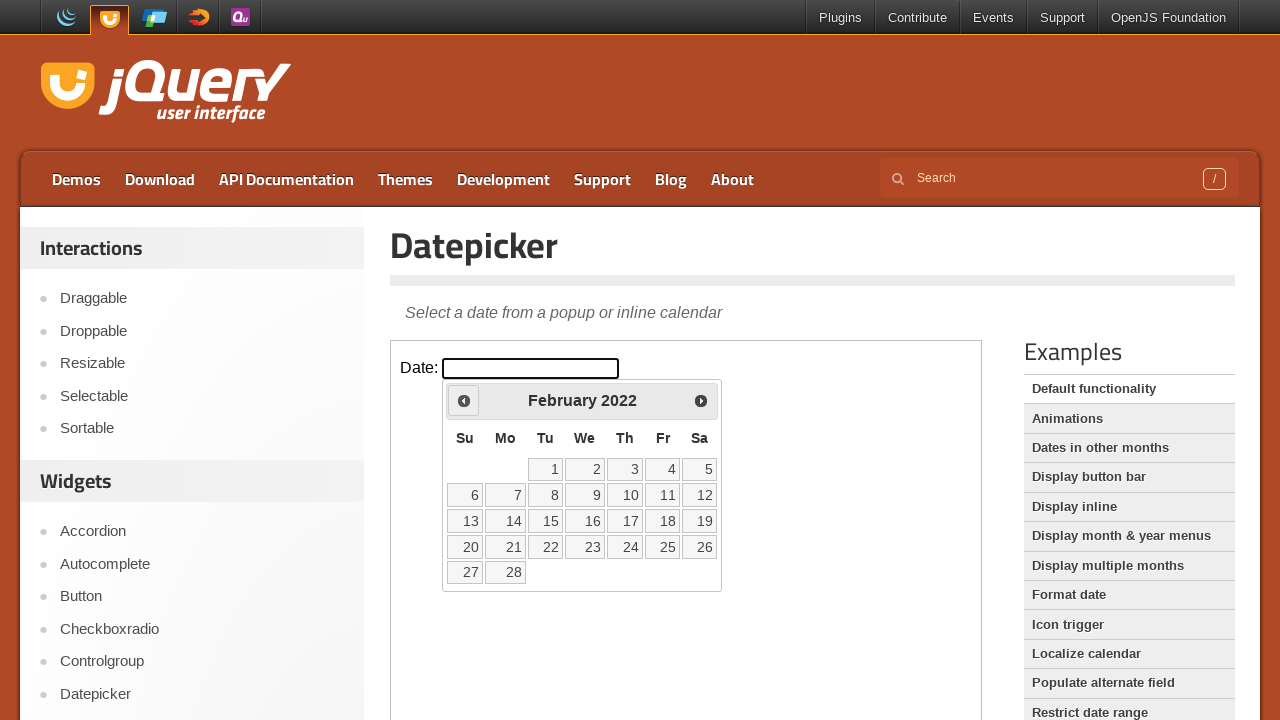

Read current month/year: February 2022
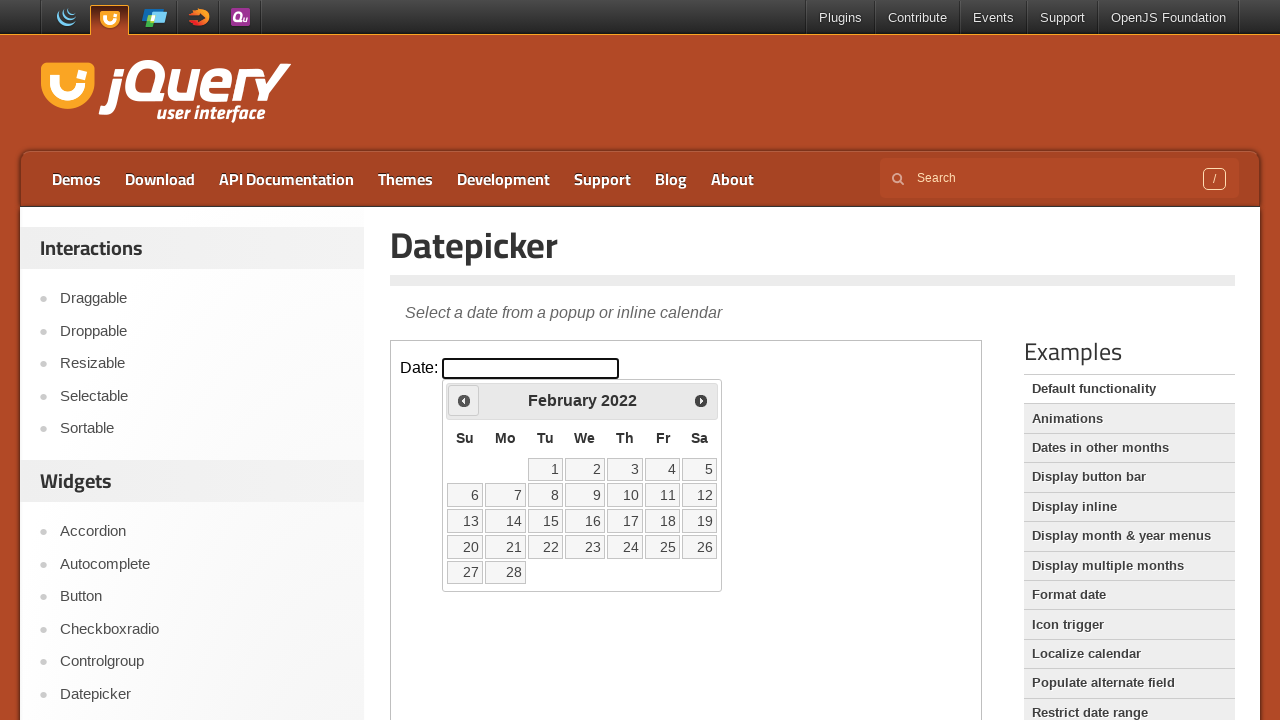

Clicked previous button to navigate to an earlier month at (464, 400) on iframe >> nth=0 >> internal:control=enter-frame >> span.ui-icon-circle-triangle-
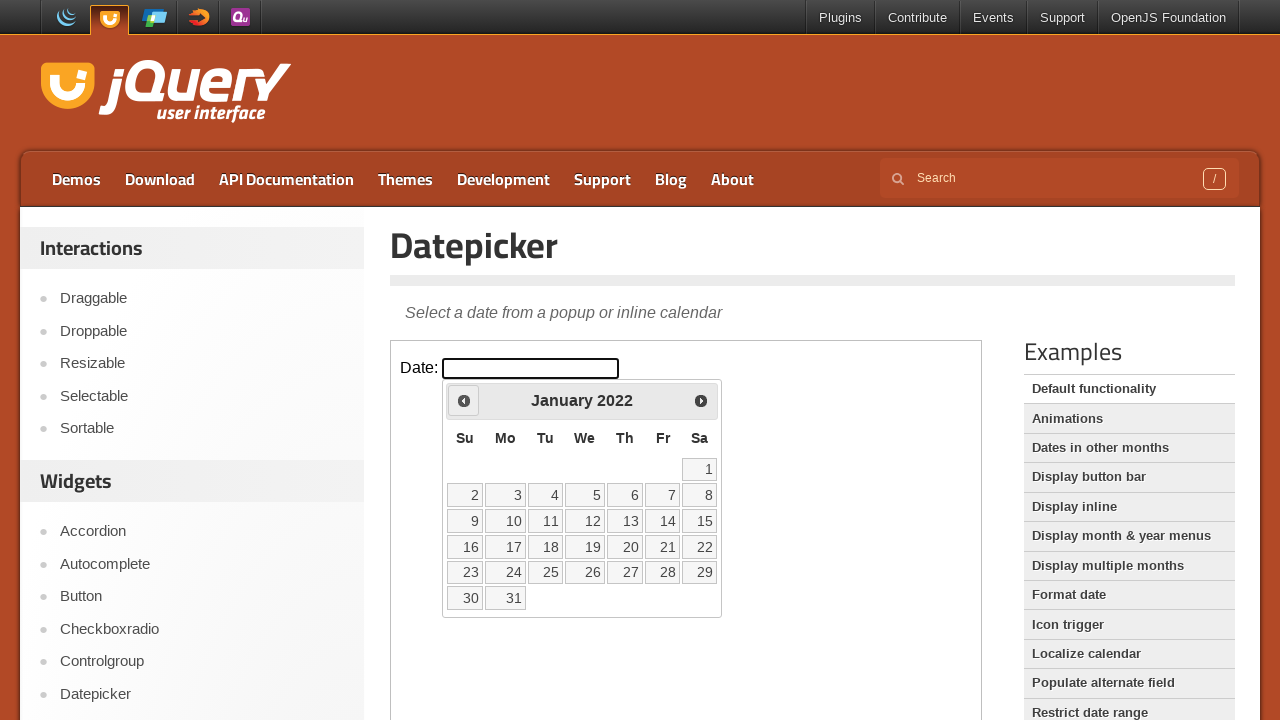

Waited for calendar to update after clicking previous button
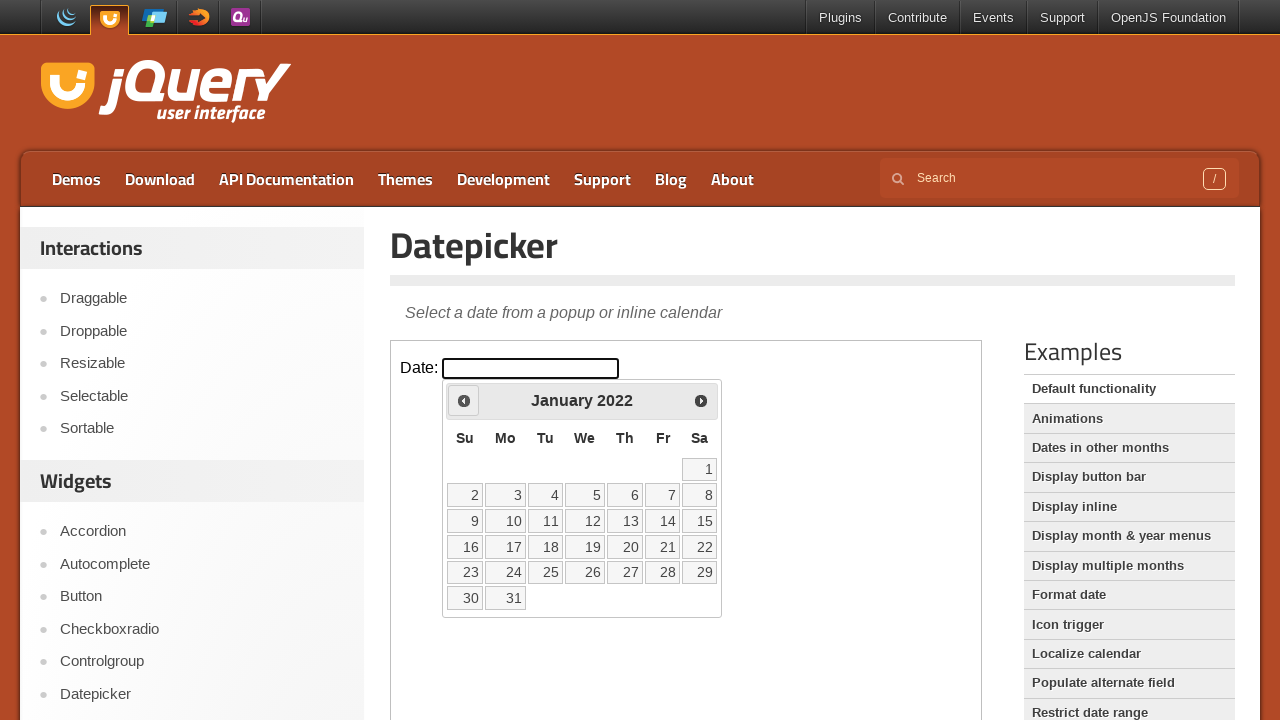

Read current month/year: January 2022
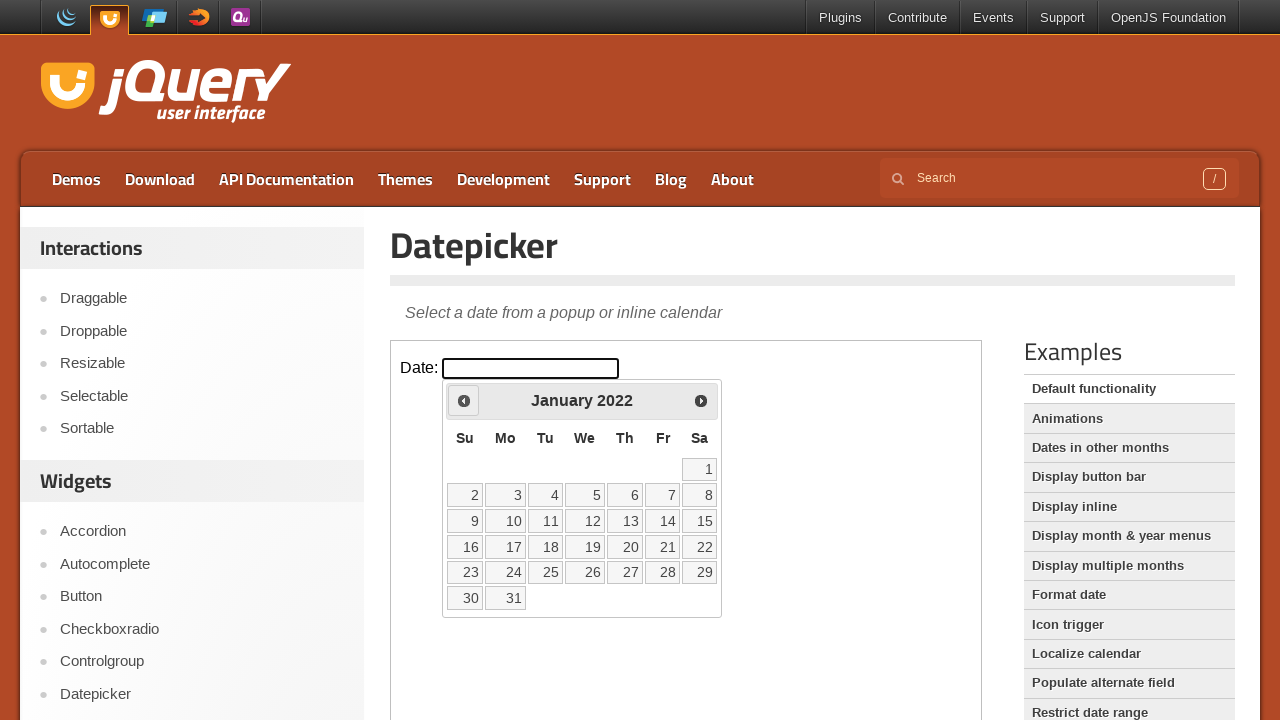

Clicked previous button to navigate to an earlier month at (464, 400) on iframe >> nth=0 >> internal:control=enter-frame >> span.ui-icon-circle-triangle-
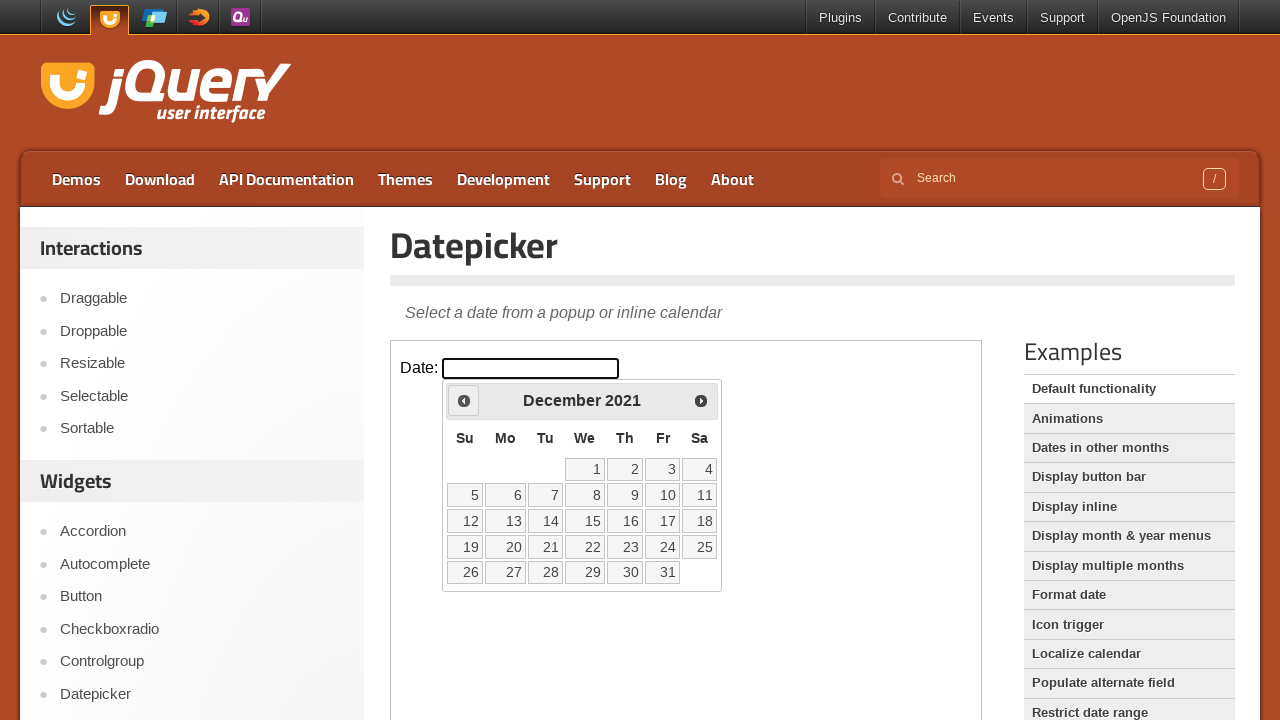

Waited for calendar to update after clicking previous button
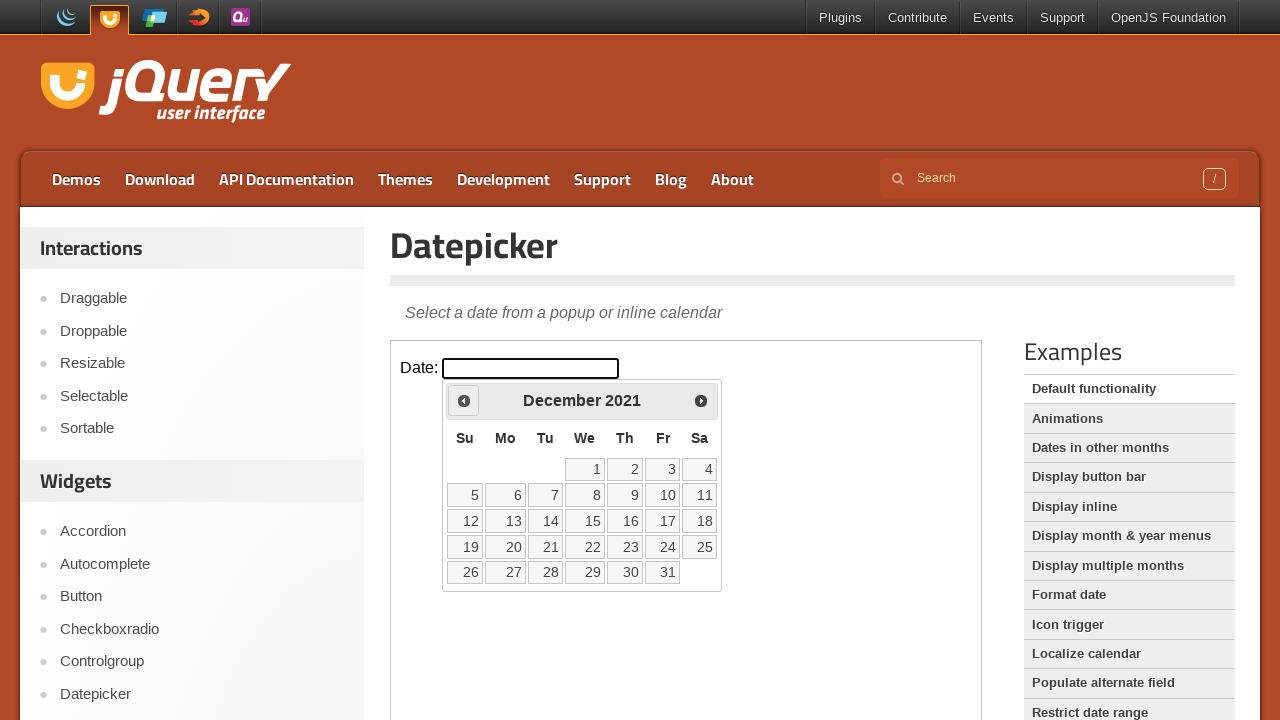

Read current month/year: December 2021
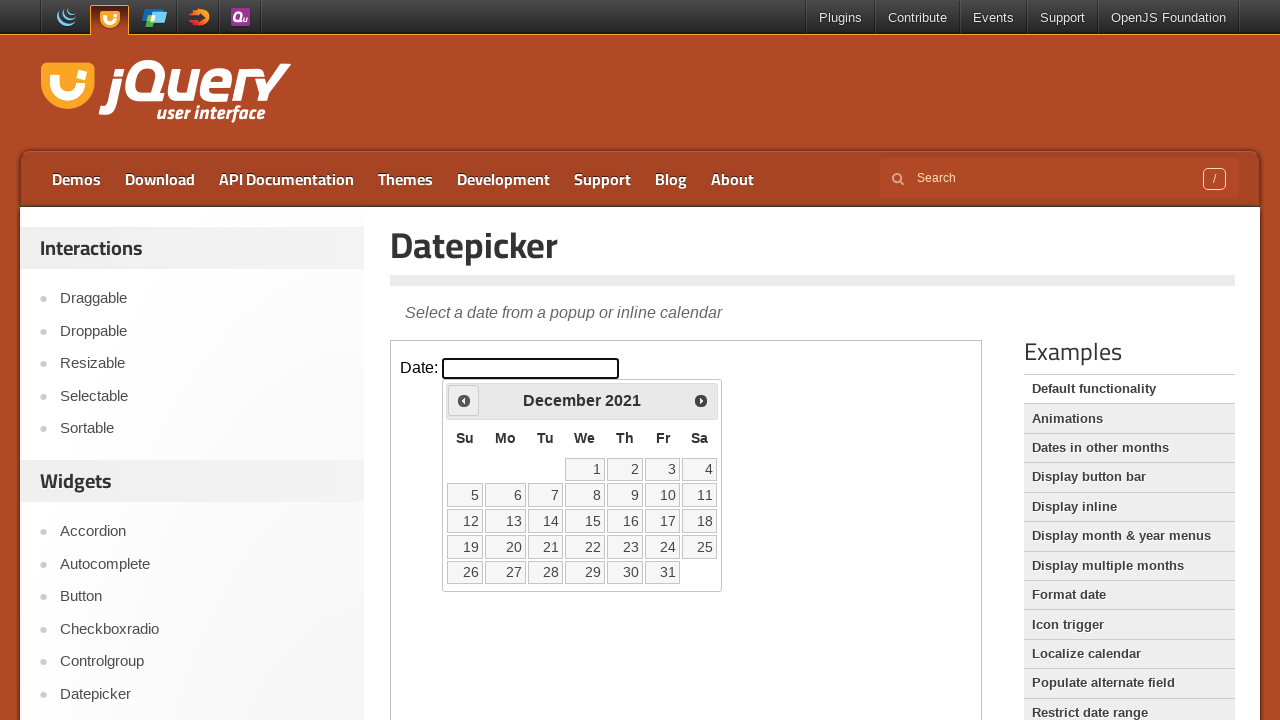

Clicked previous button to navigate to an earlier month at (464, 400) on iframe >> nth=0 >> internal:control=enter-frame >> span.ui-icon-circle-triangle-
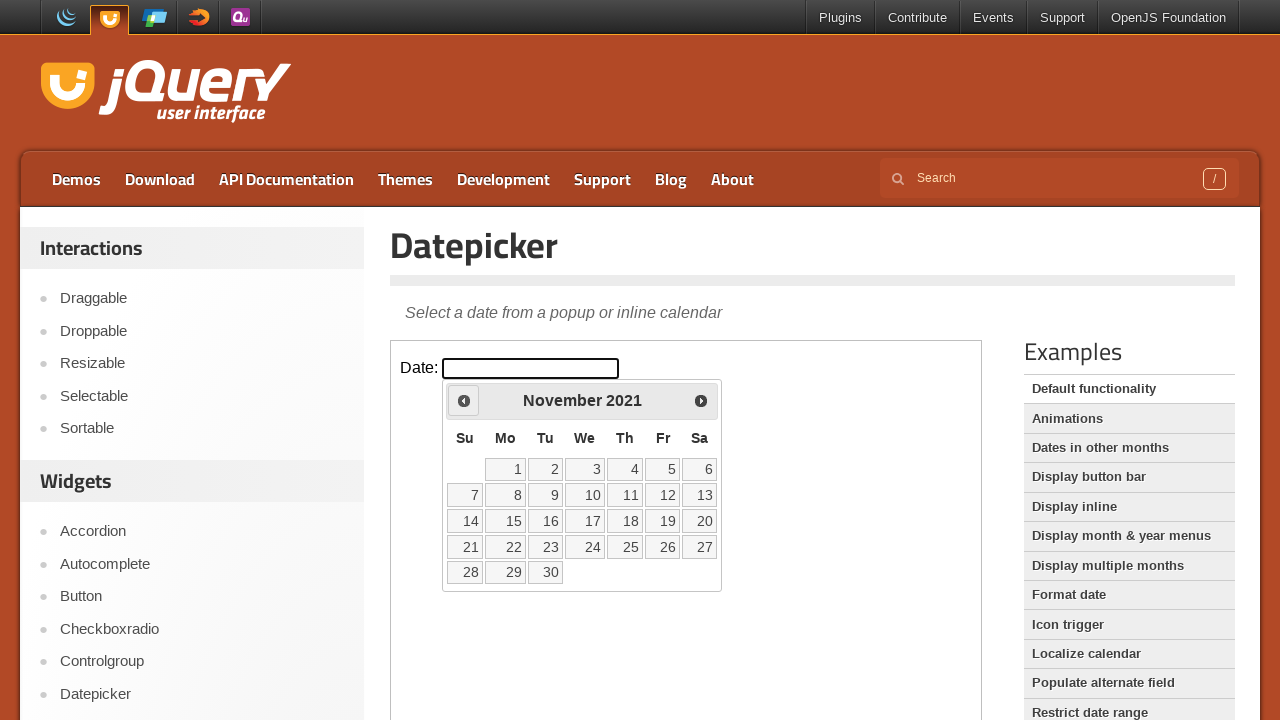

Waited for calendar to update after clicking previous button
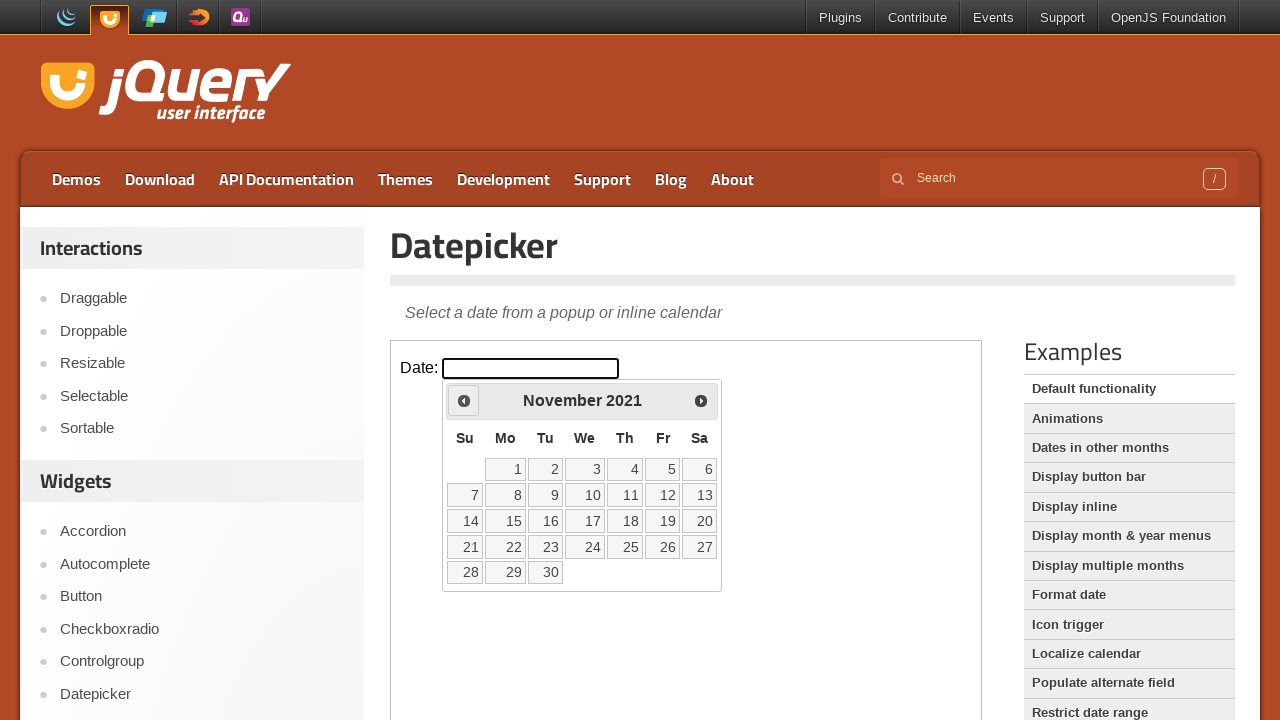

Read current month/year: November 2021
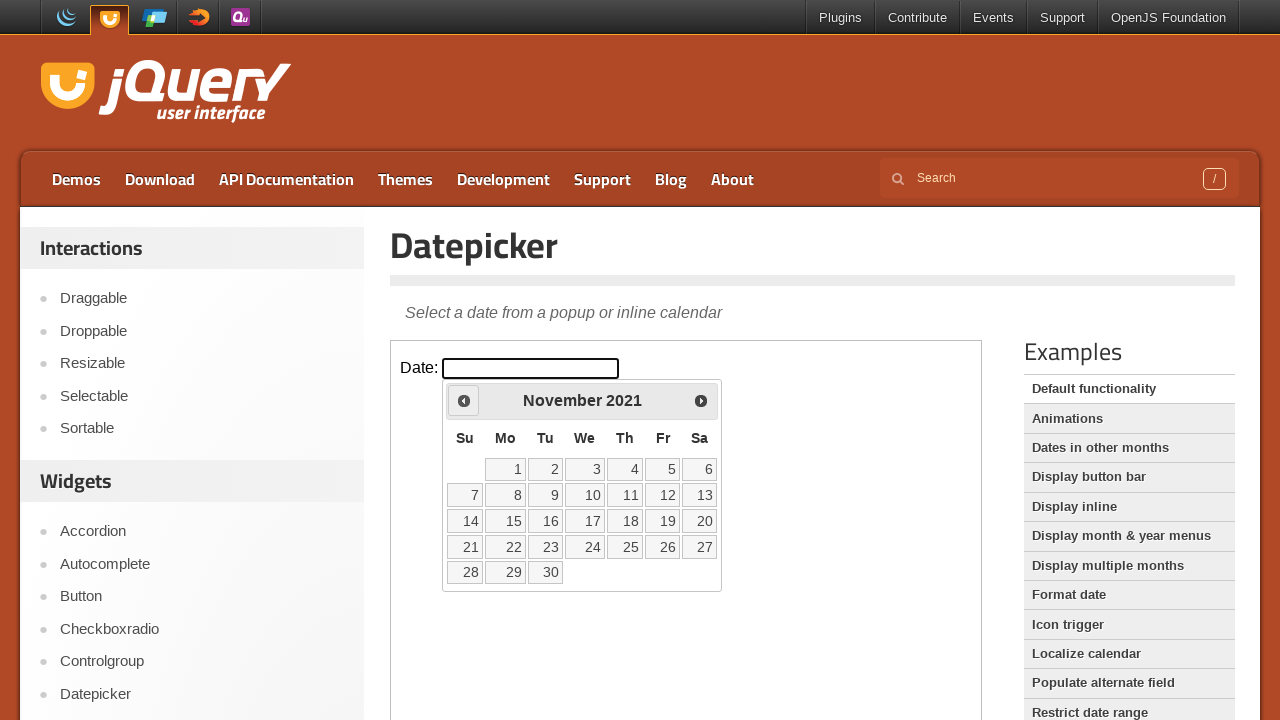

Clicked previous button to navigate to an earlier month at (464, 400) on iframe >> nth=0 >> internal:control=enter-frame >> span.ui-icon-circle-triangle-
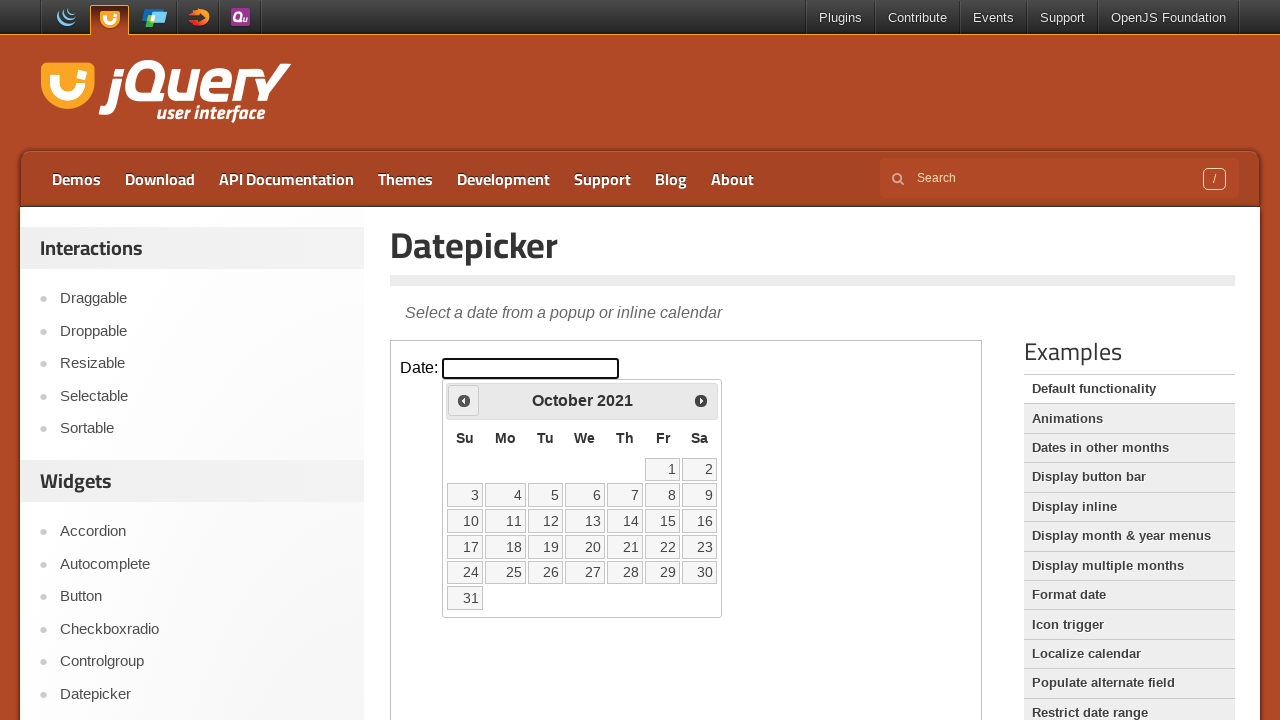

Waited for calendar to update after clicking previous button
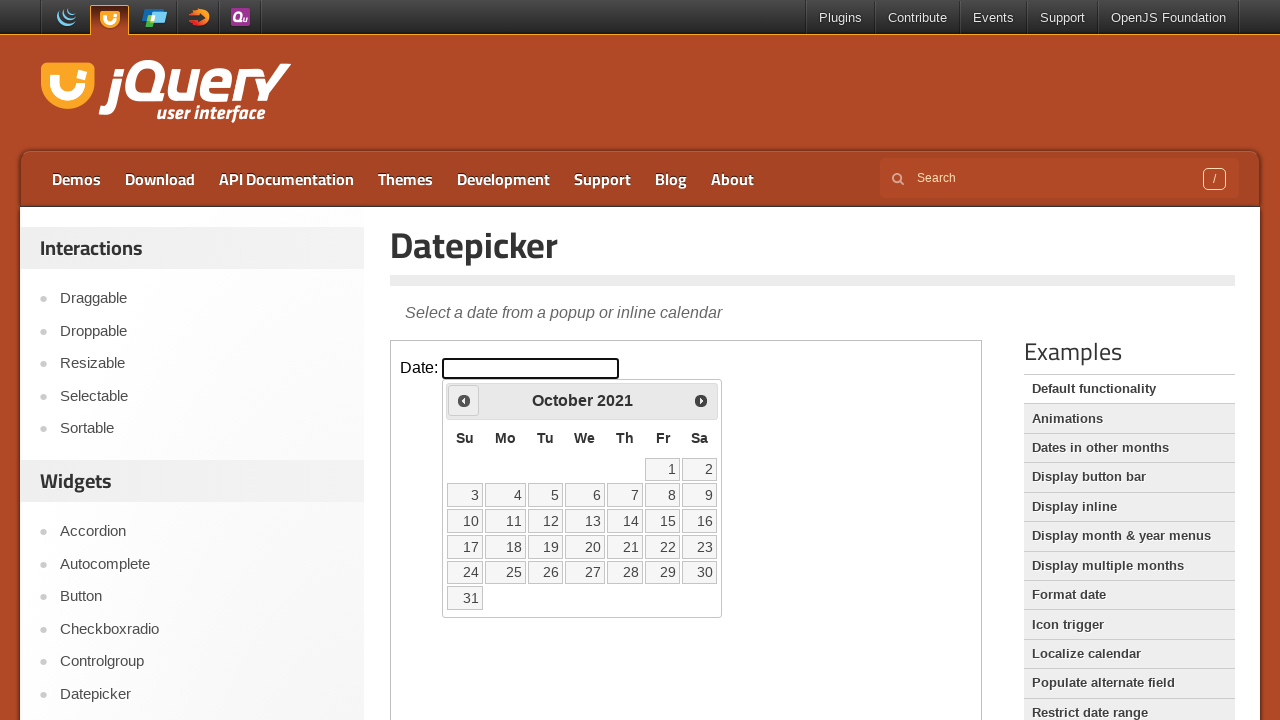

Read current month/year: October 2021
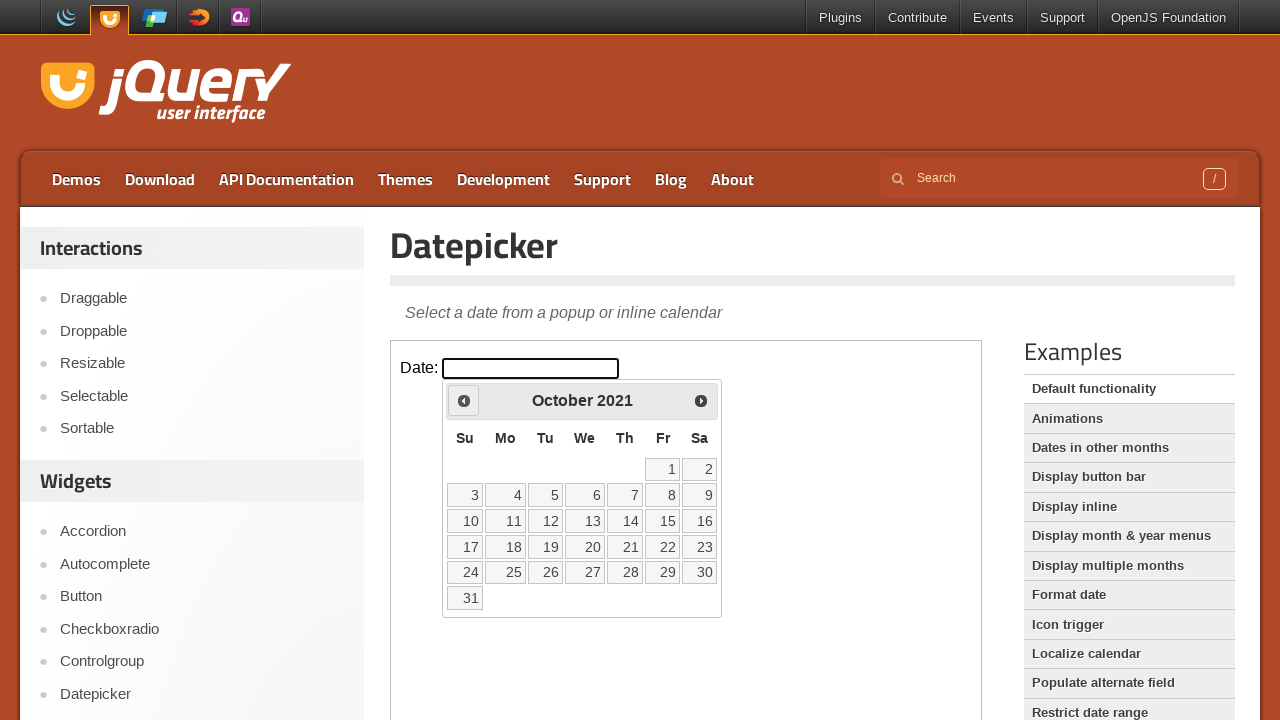

Clicked previous button to navigate to an earlier month at (464, 400) on iframe >> nth=0 >> internal:control=enter-frame >> span.ui-icon-circle-triangle-
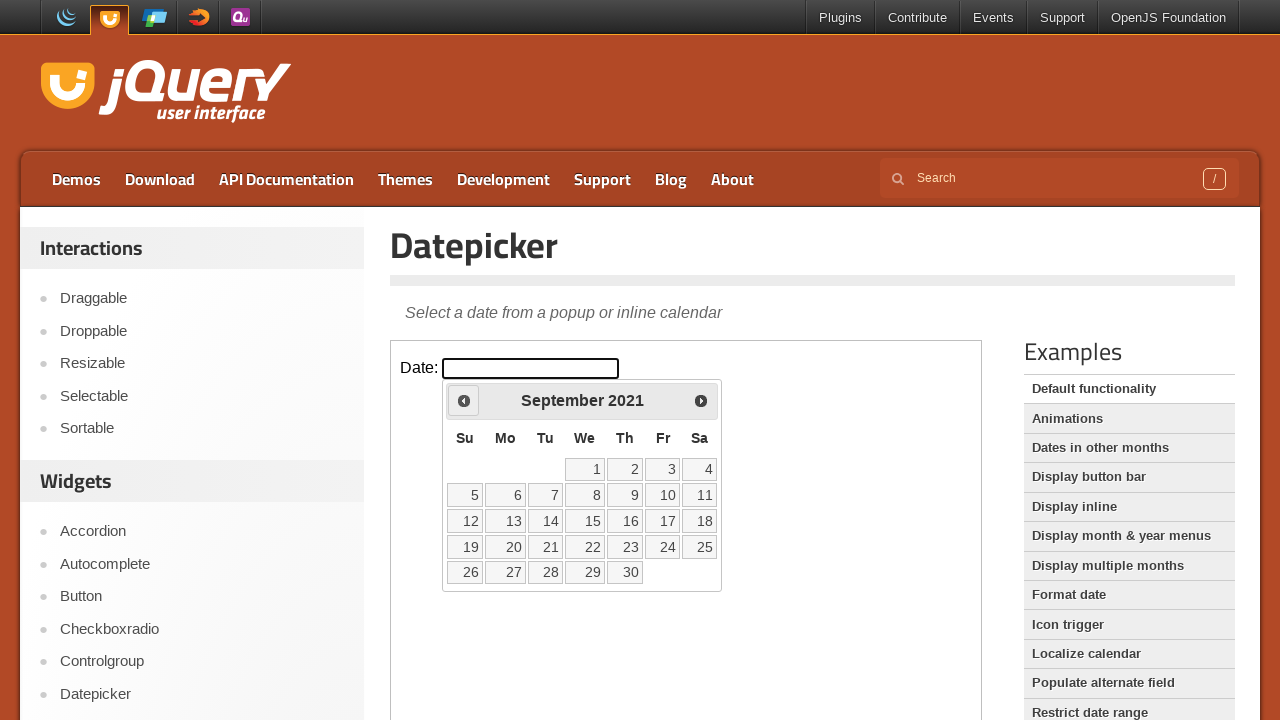

Waited for calendar to update after clicking previous button
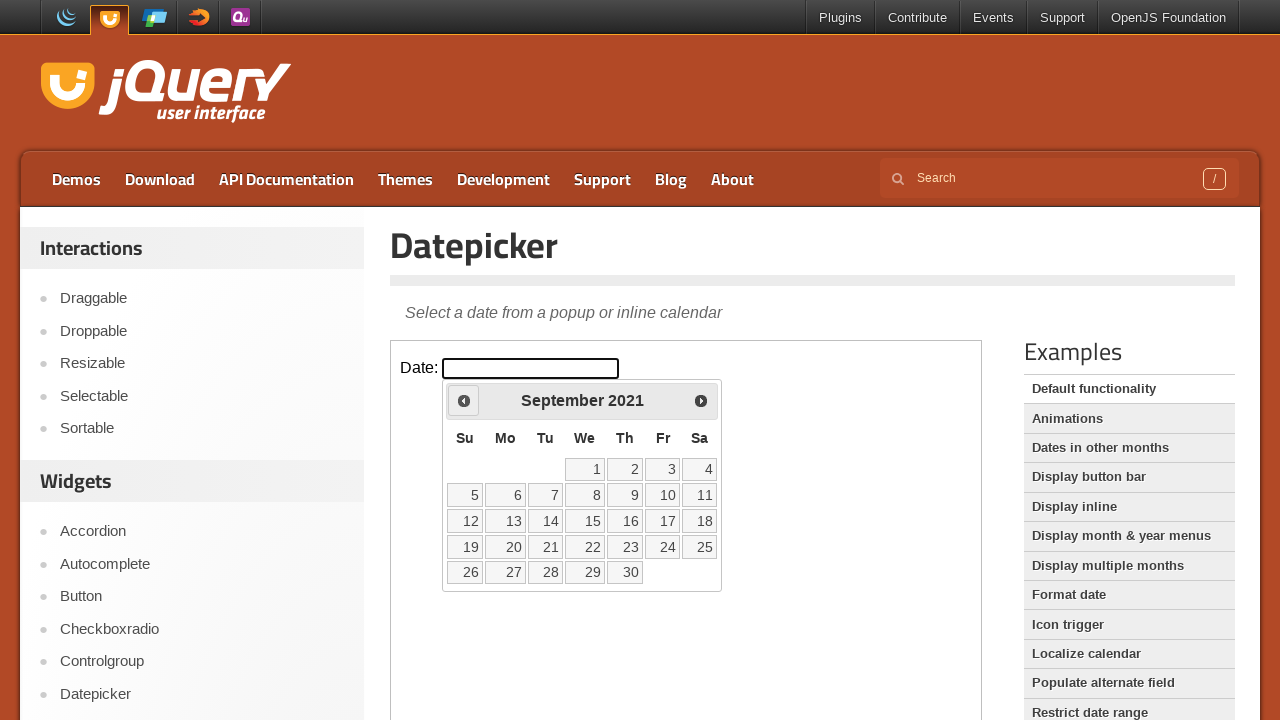

Read current month/year: September 2021
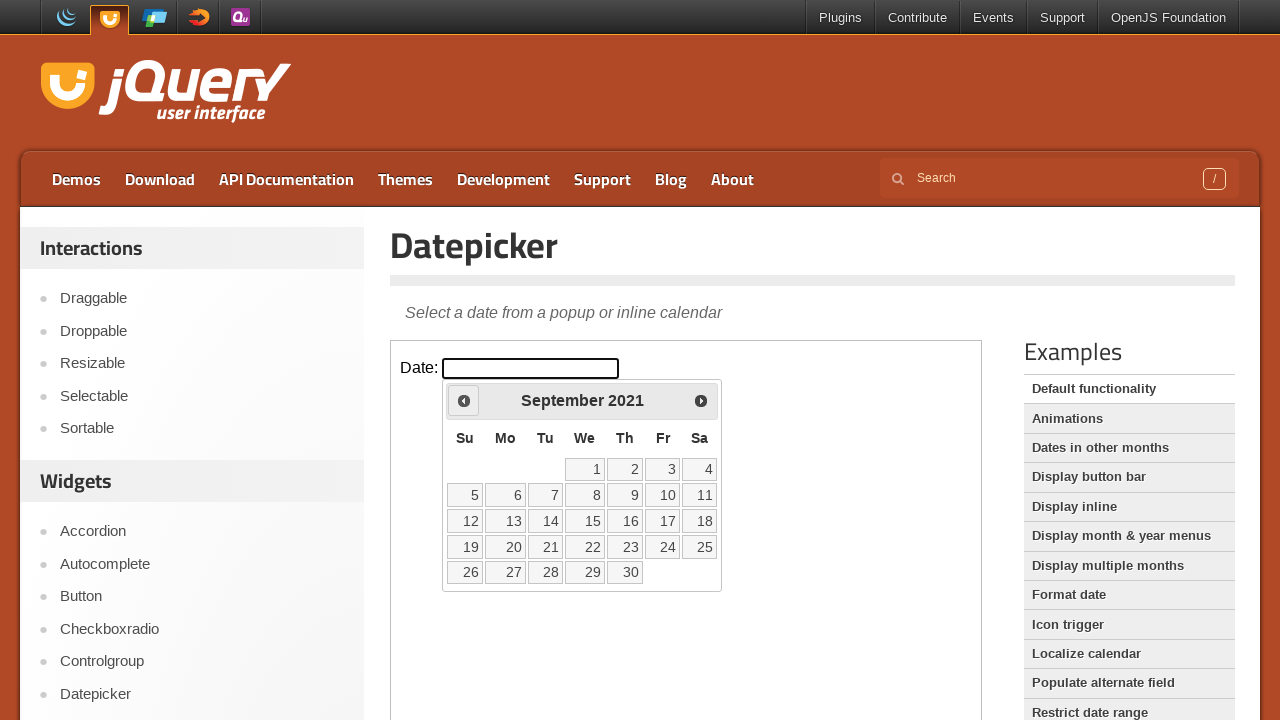

Clicked previous button to navigate to an earlier month at (464, 400) on iframe >> nth=0 >> internal:control=enter-frame >> span.ui-icon-circle-triangle-
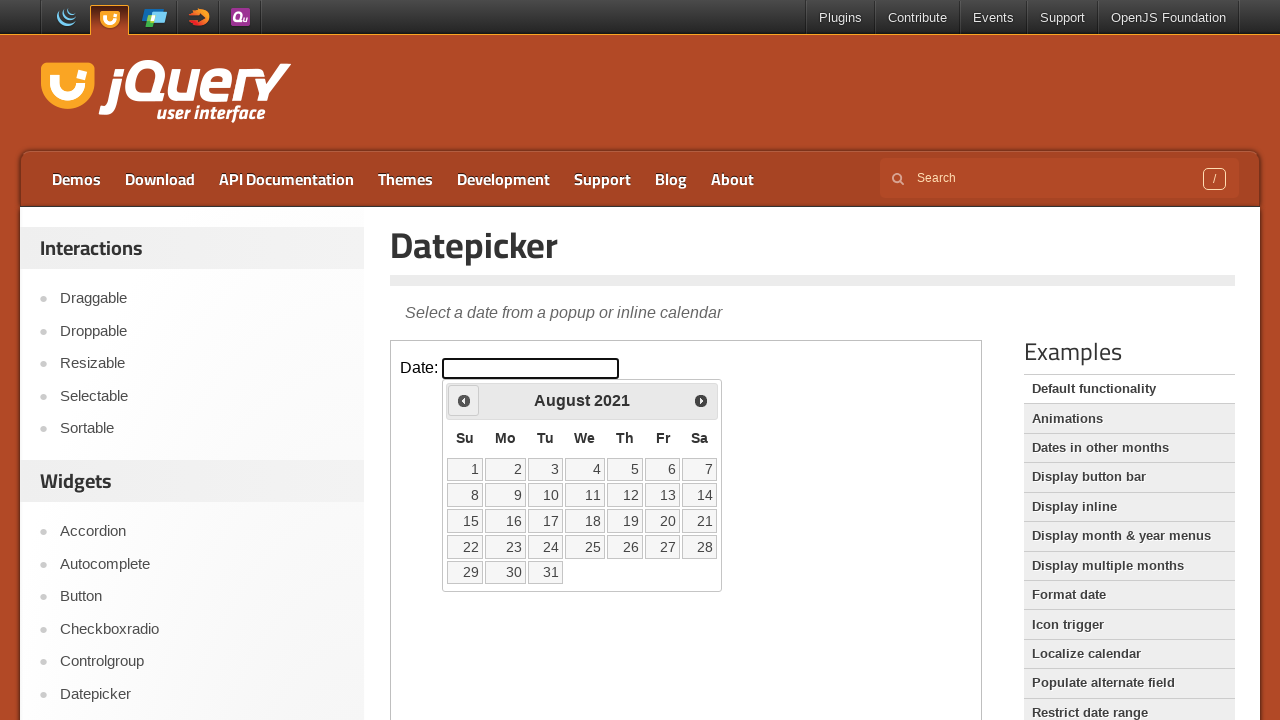

Waited for calendar to update after clicking previous button
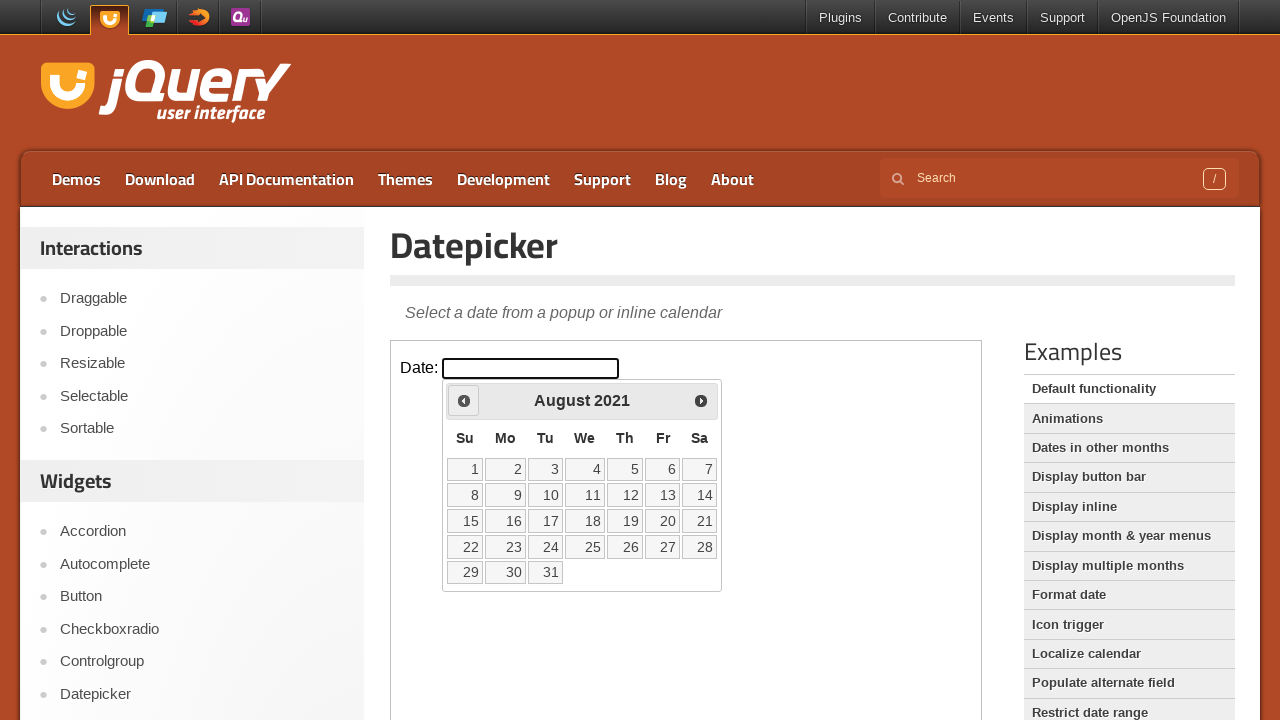

Read current month/year: August 2021
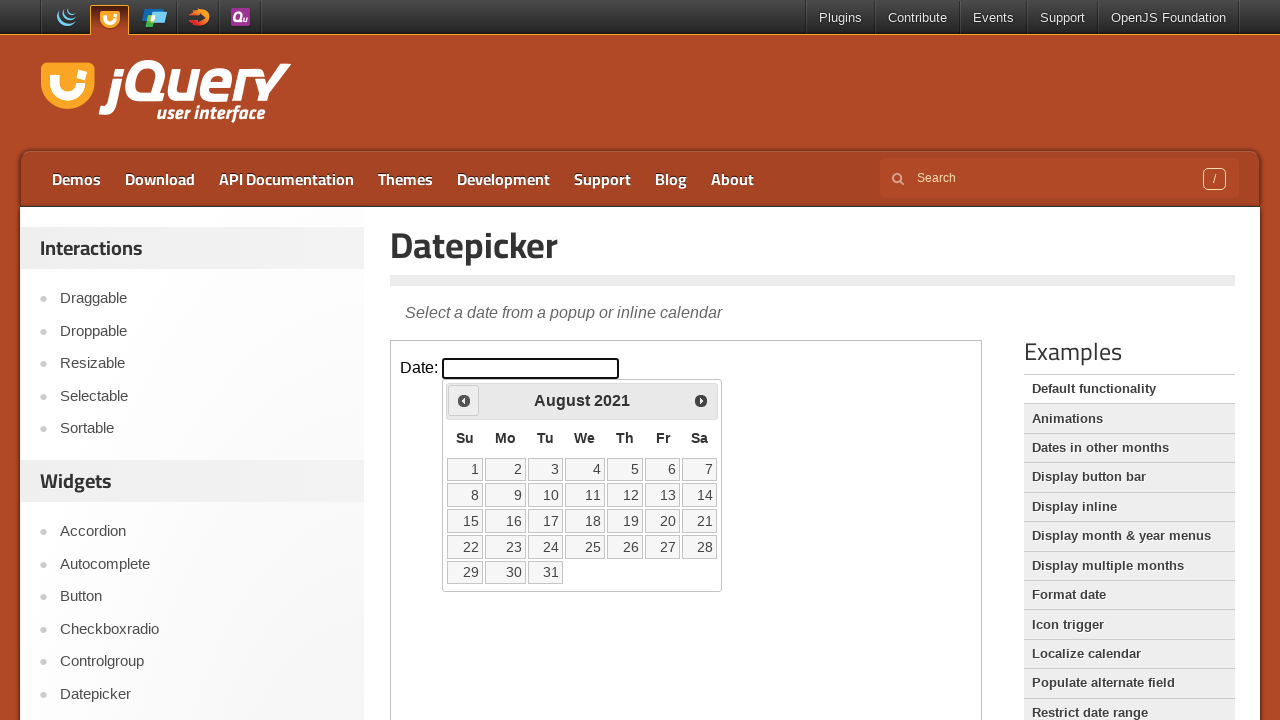

Clicked previous button to navigate to an earlier month at (464, 400) on iframe >> nth=0 >> internal:control=enter-frame >> span.ui-icon-circle-triangle-
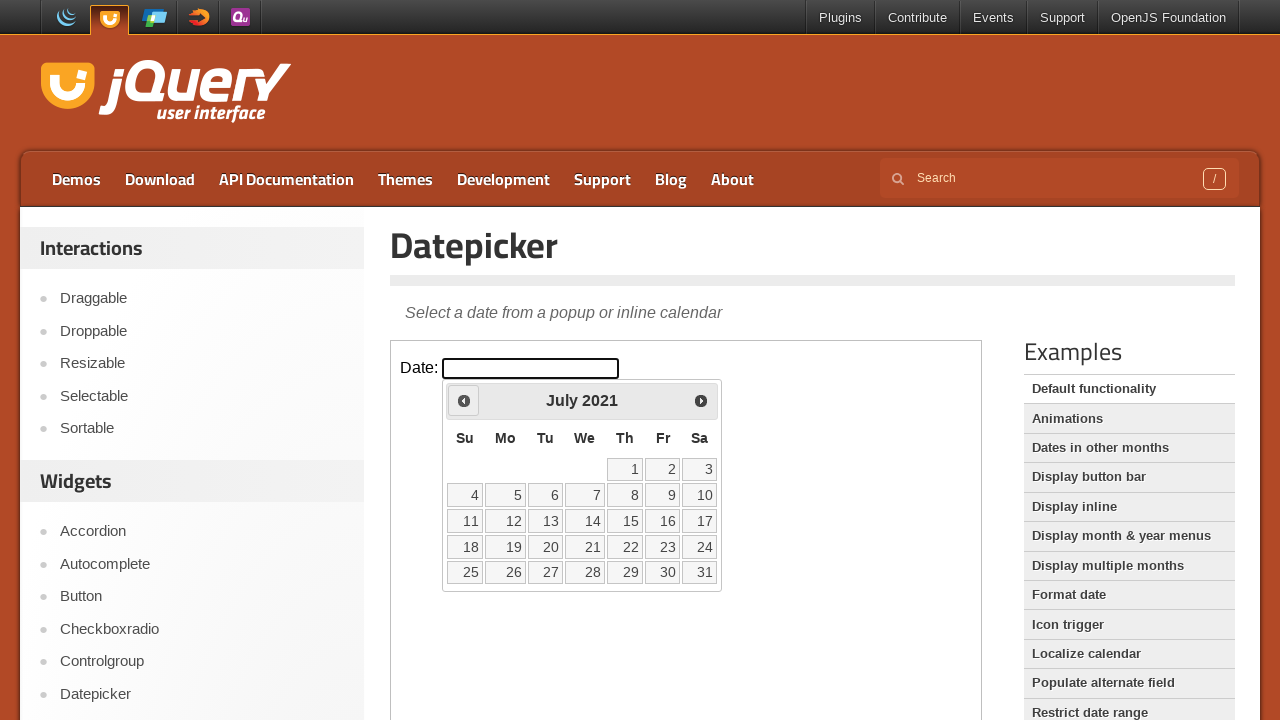

Waited for calendar to update after clicking previous button
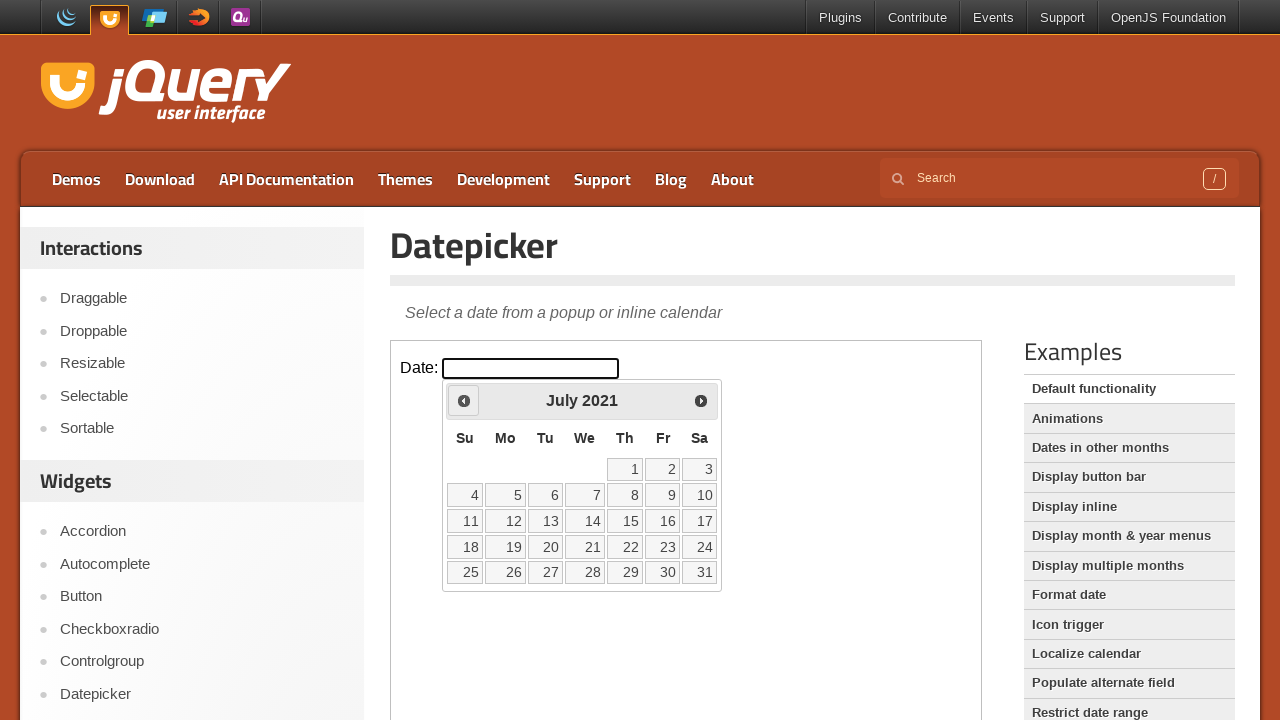

Read current month/year: July 2021
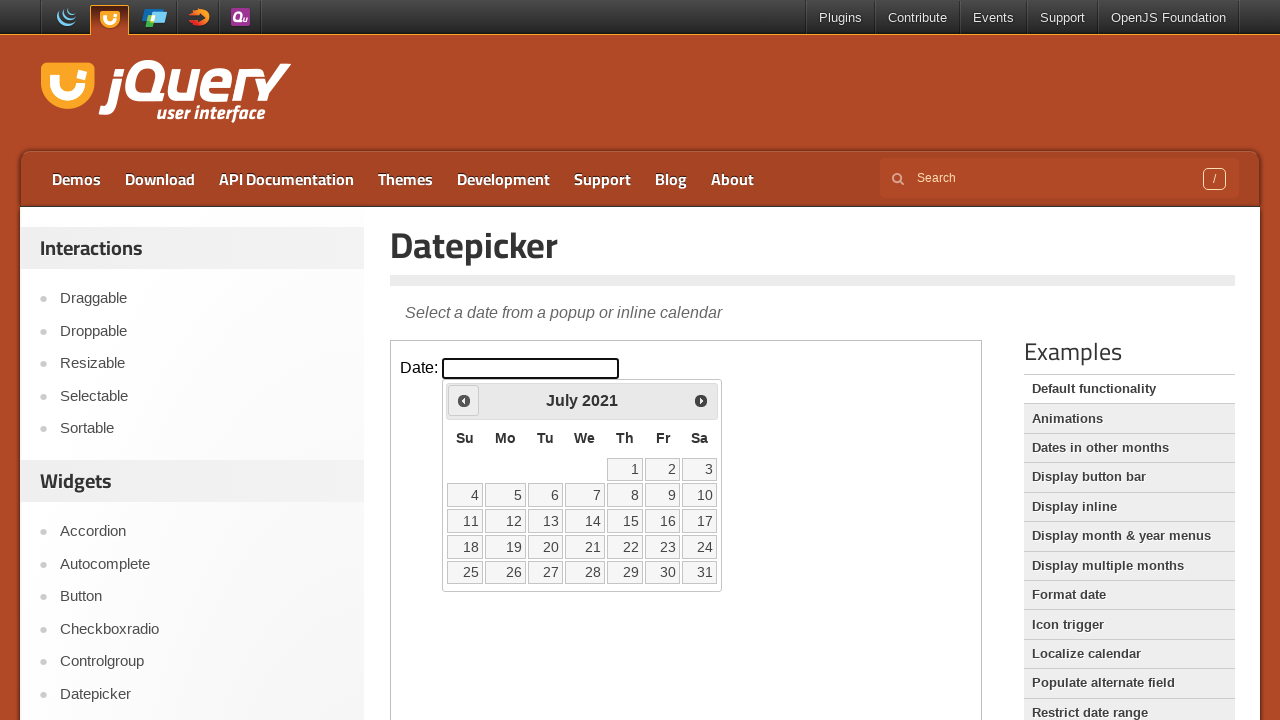

Clicked previous button to navigate to an earlier month at (464, 400) on iframe >> nth=0 >> internal:control=enter-frame >> span.ui-icon-circle-triangle-
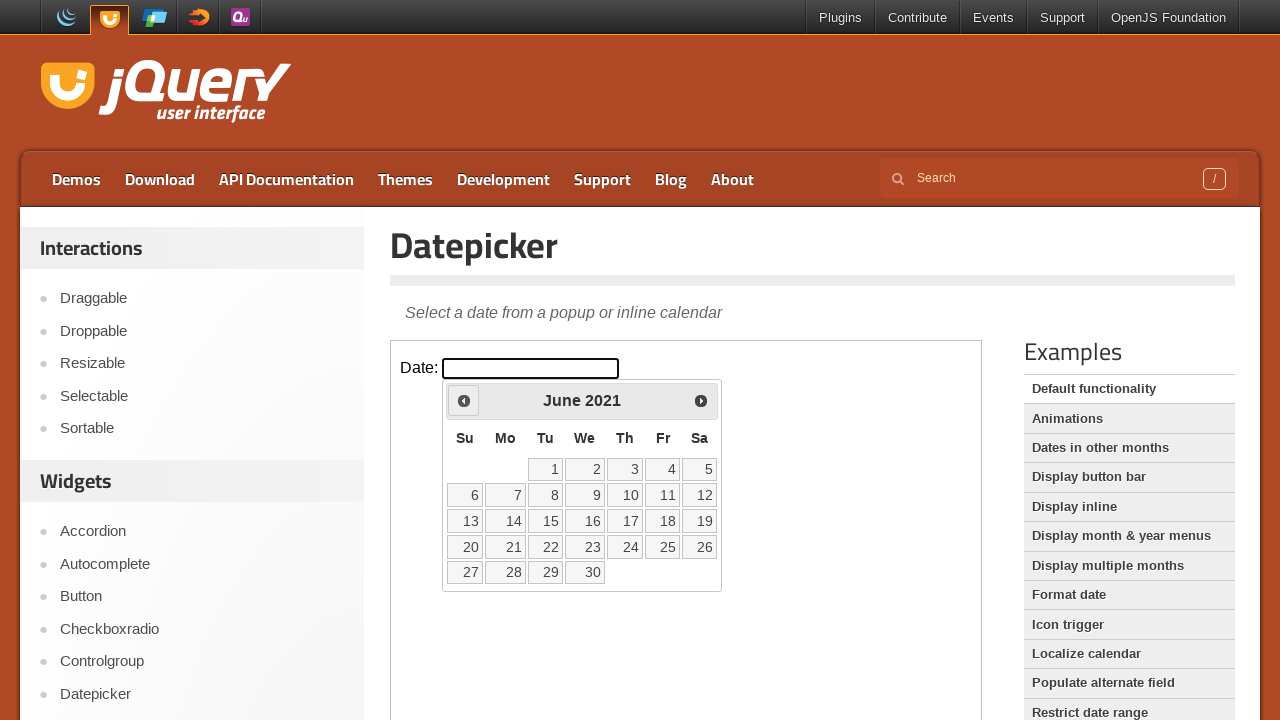

Waited for calendar to update after clicking previous button
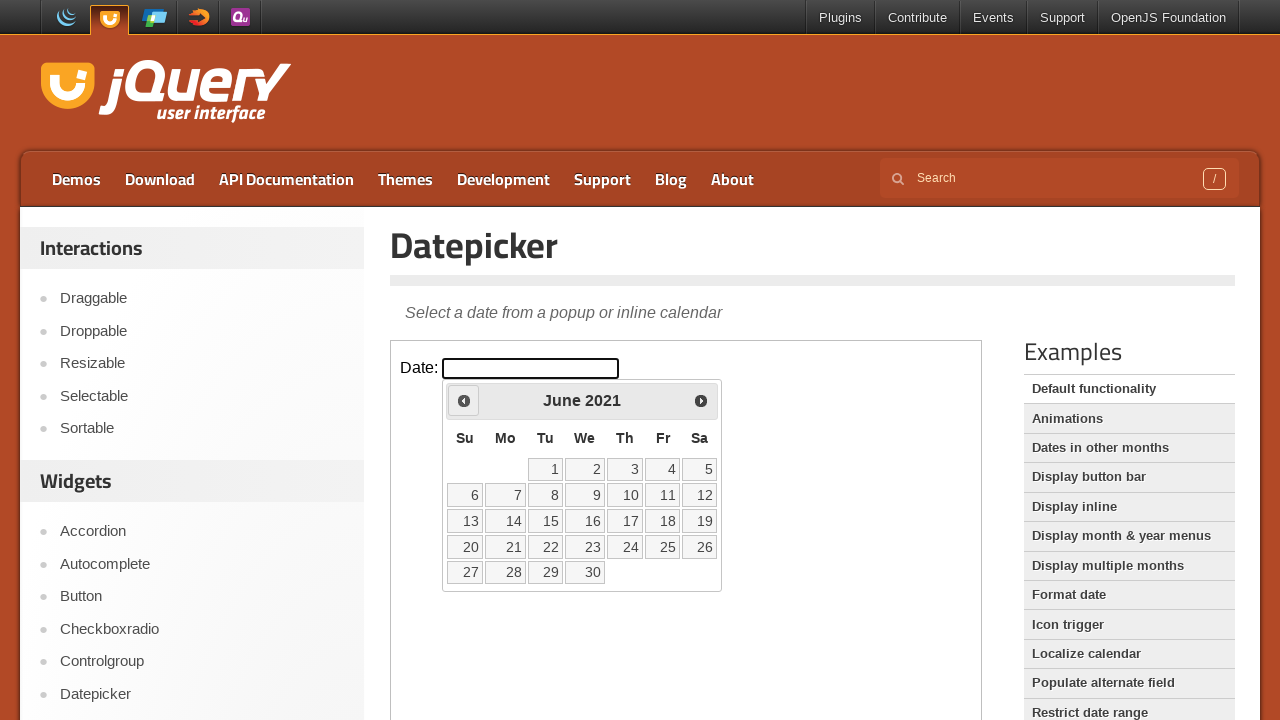

Read current month/year: June 2021
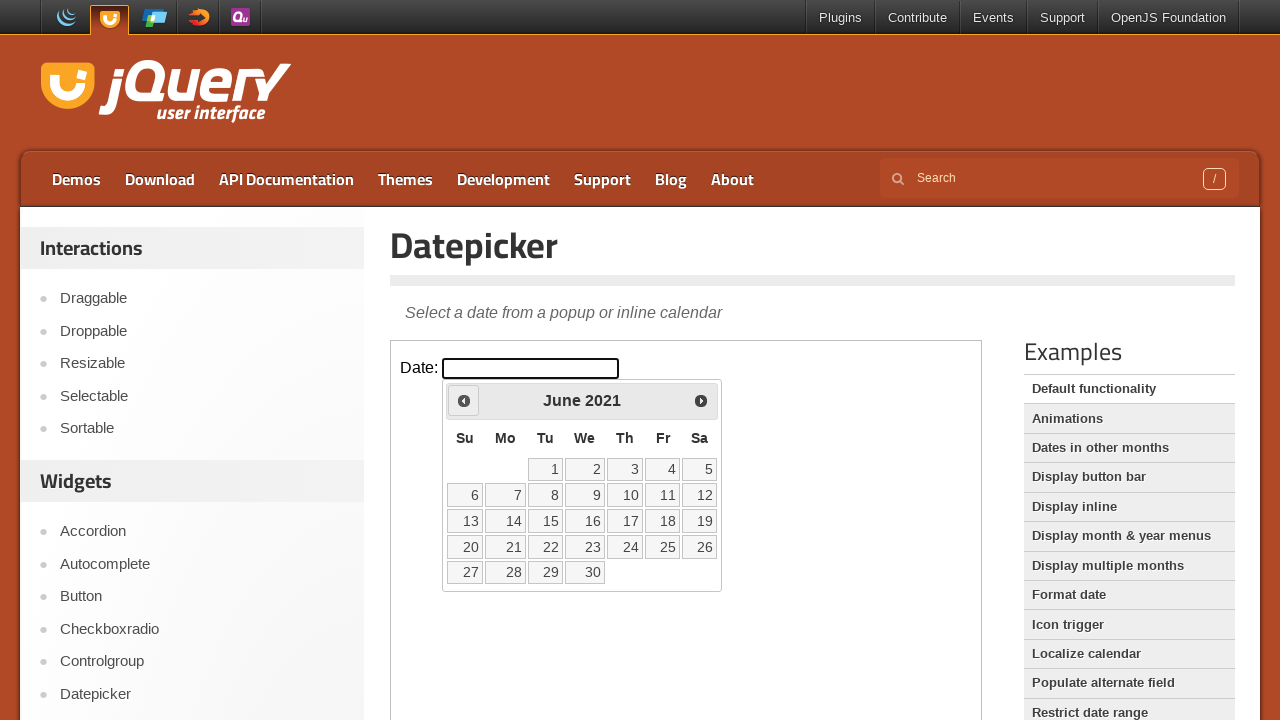

Clicked previous button to navigate to an earlier month at (464, 400) on iframe >> nth=0 >> internal:control=enter-frame >> span.ui-icon-circle-triangle-
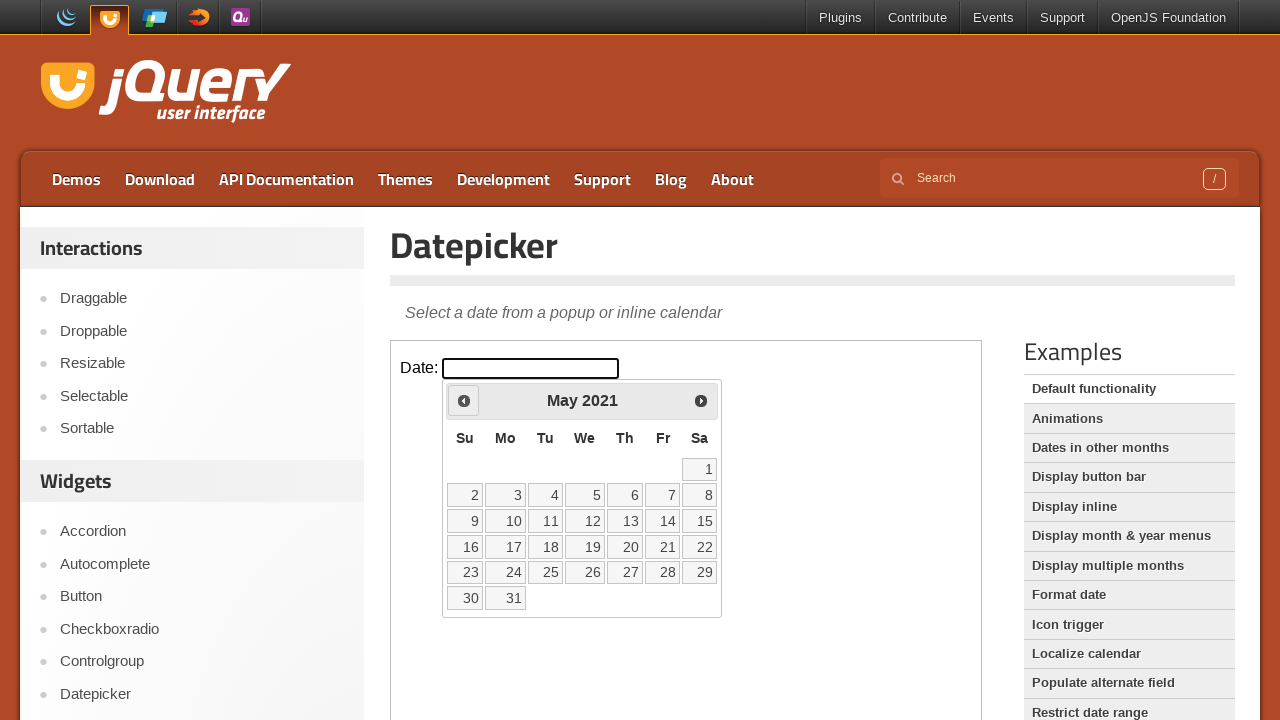

Waited for calendar to update after clicking previous button
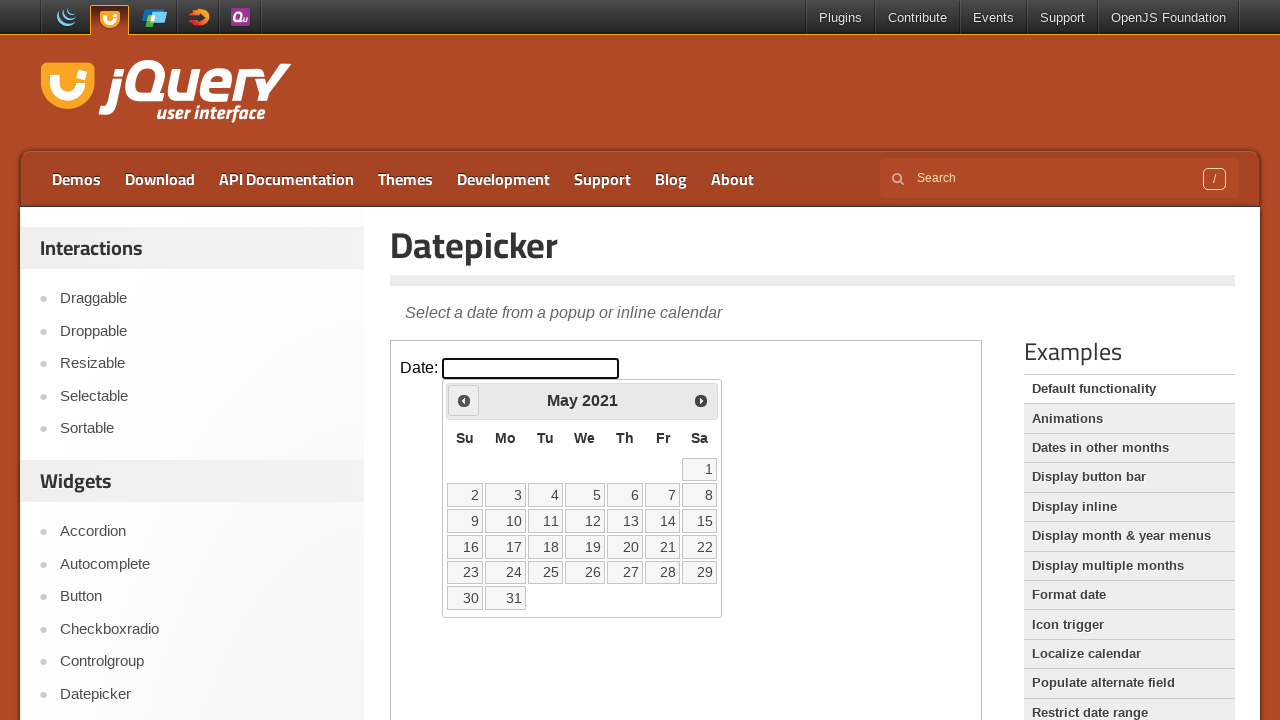

Read current month/year: May 2021
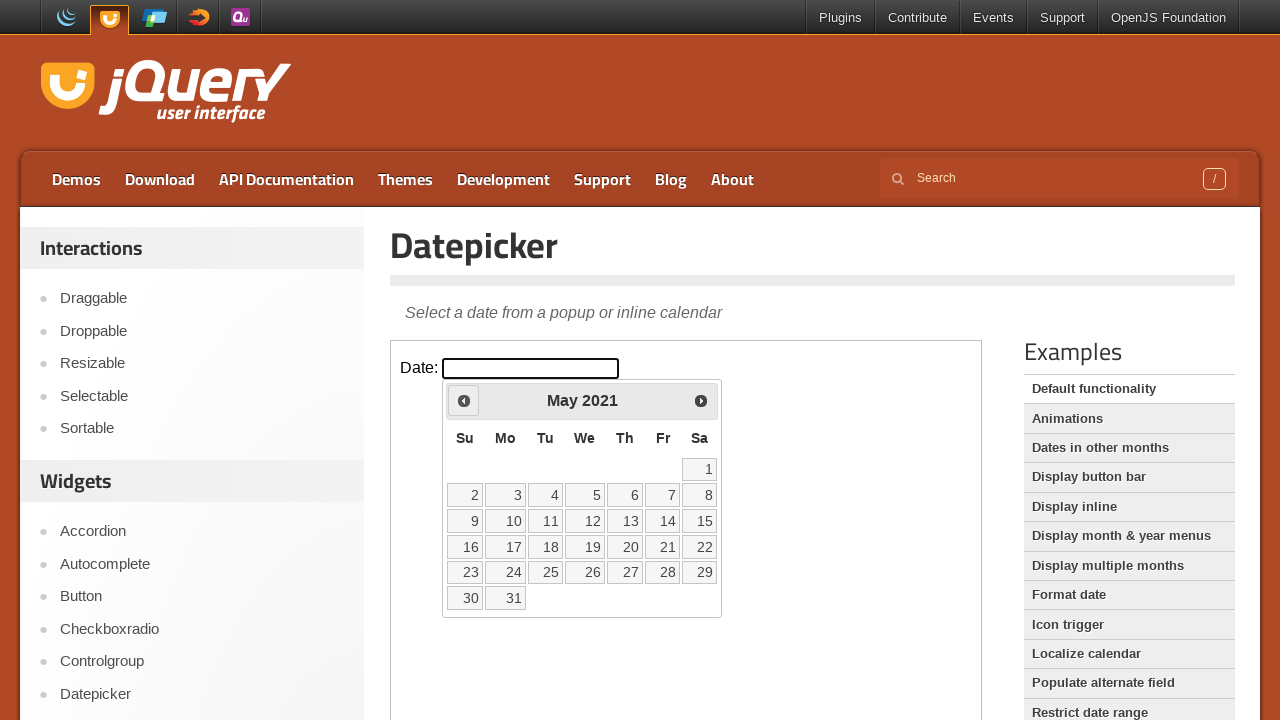

Clicked previous button to navigate to an earlier month at (464, 400) on iframe >> nth=0 >> internal:control=enter-frame >> span.ui-icon-circle-triangle-
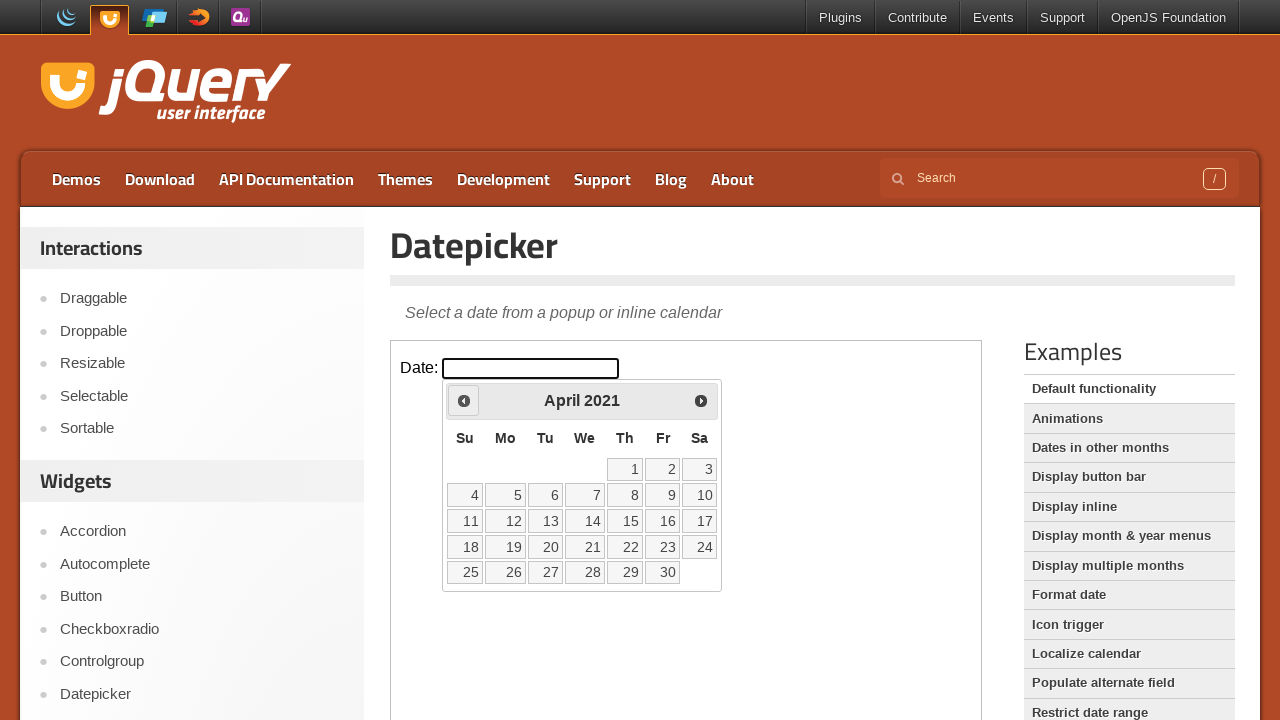

Waited for calendar to update after clicking previous button
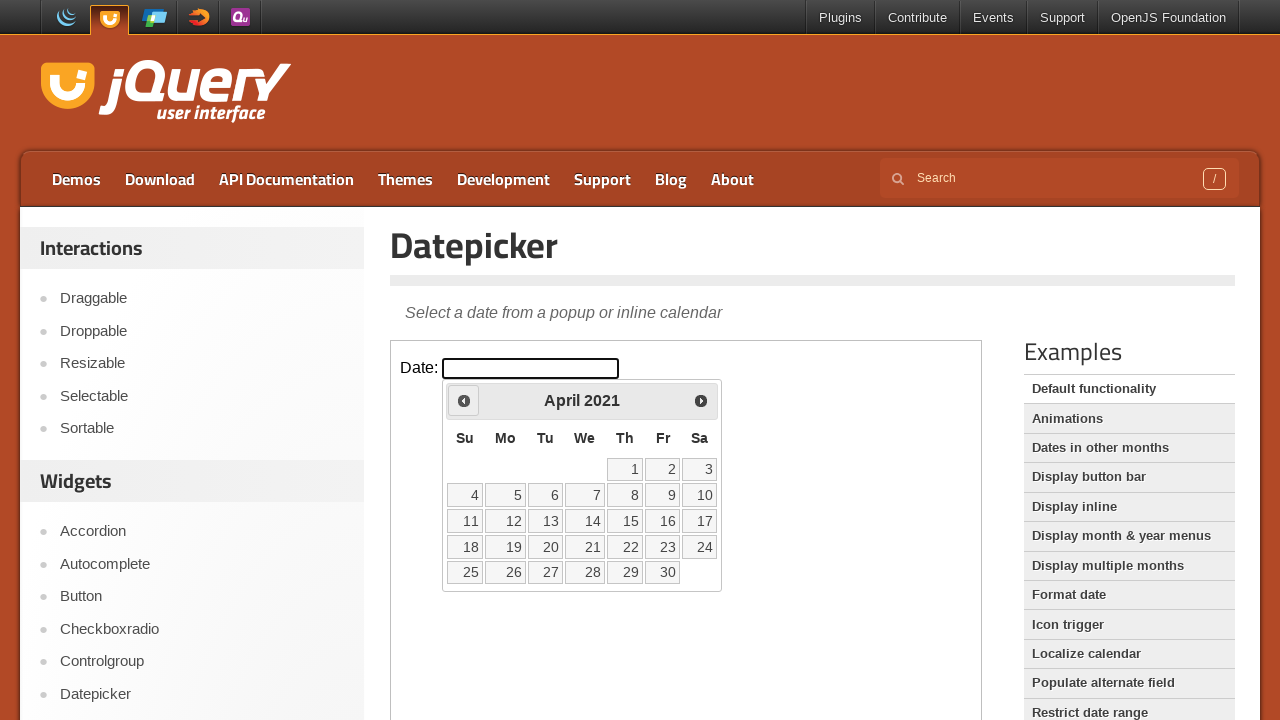

Read current month/year: April 2021
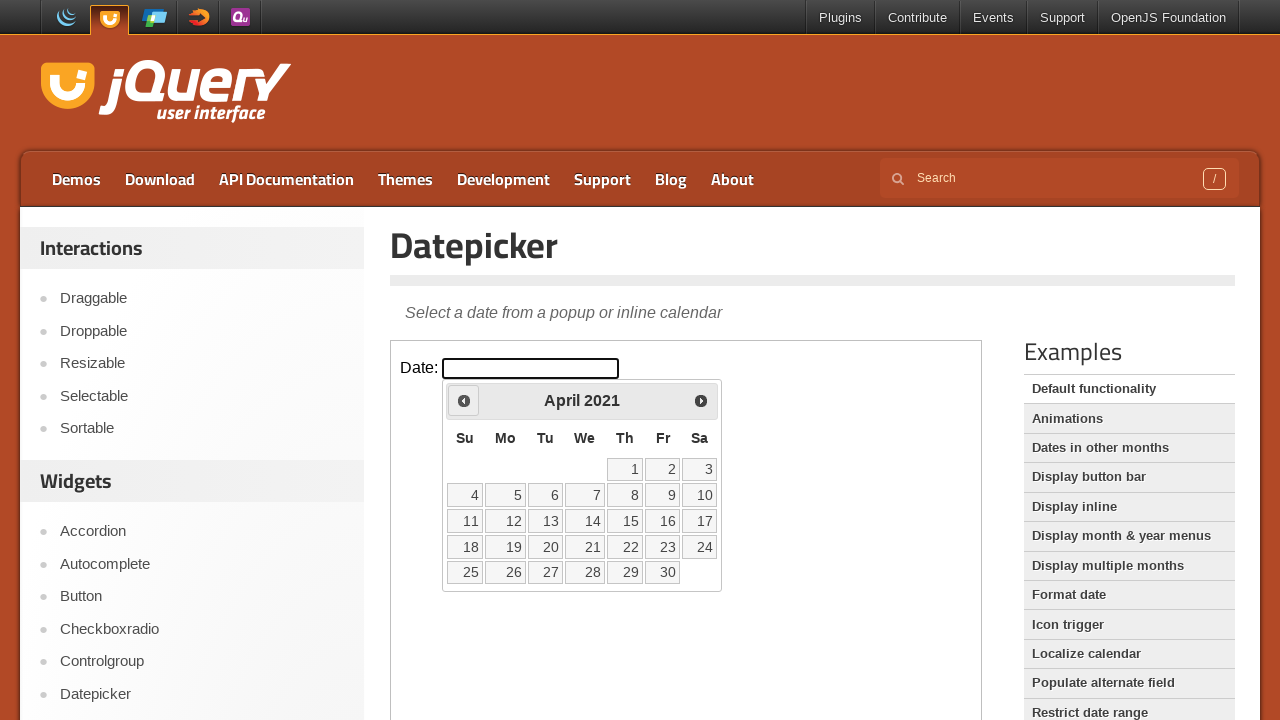

Clicked previous button to navigate to an earlier month at (464, 400) on iframe >> nth=0 >> internal:control=enter-frame >> span.ui-icon-circle-triangle-
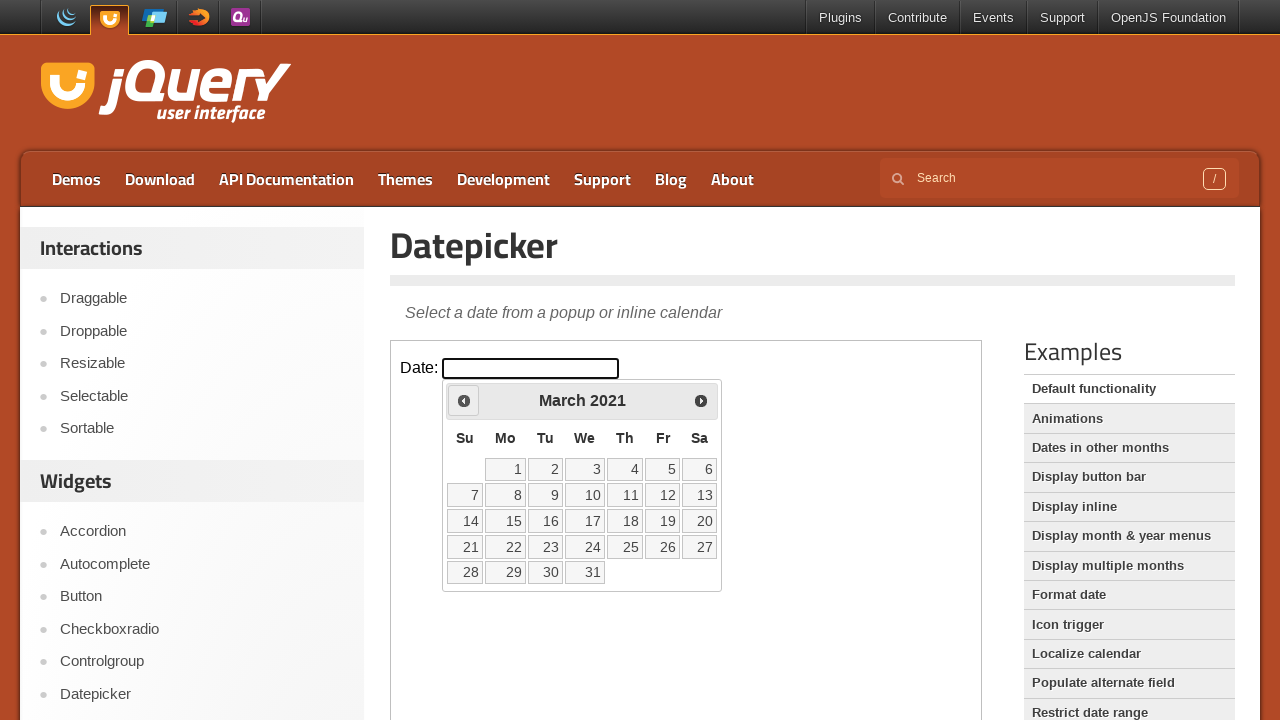

Waited for calendar to update after clicking previous button
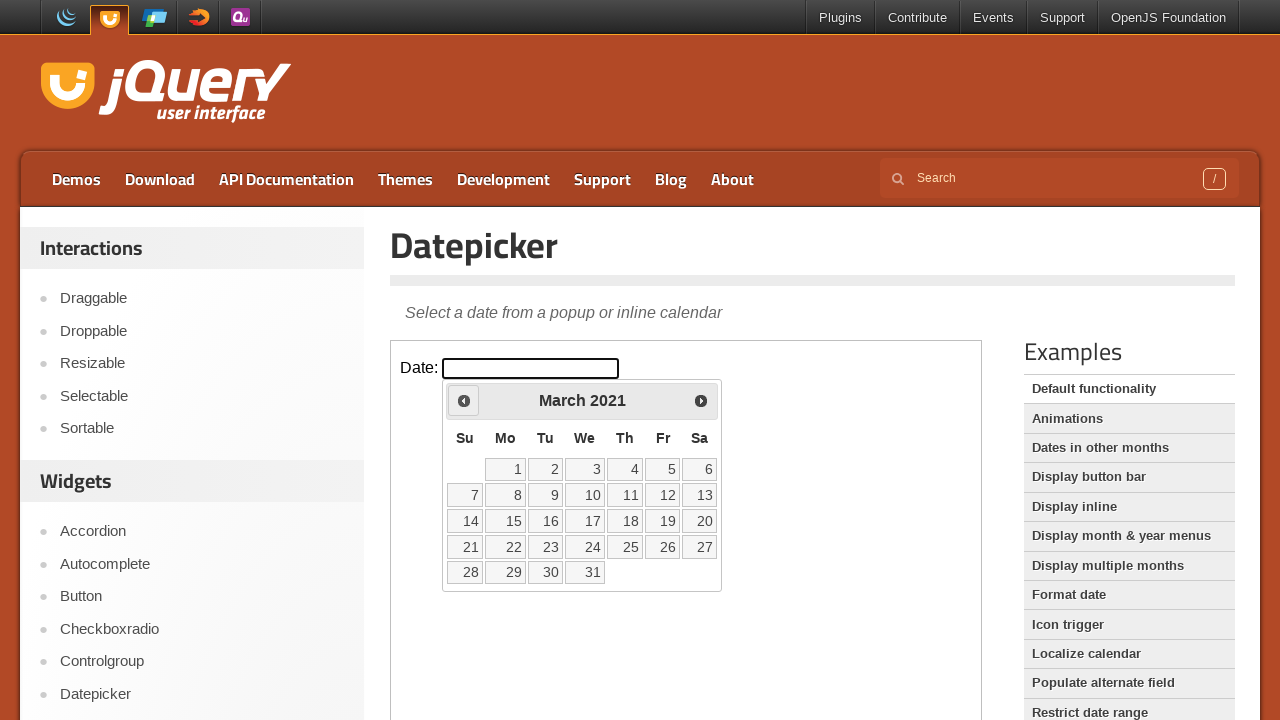

Read current month/year: March 2021
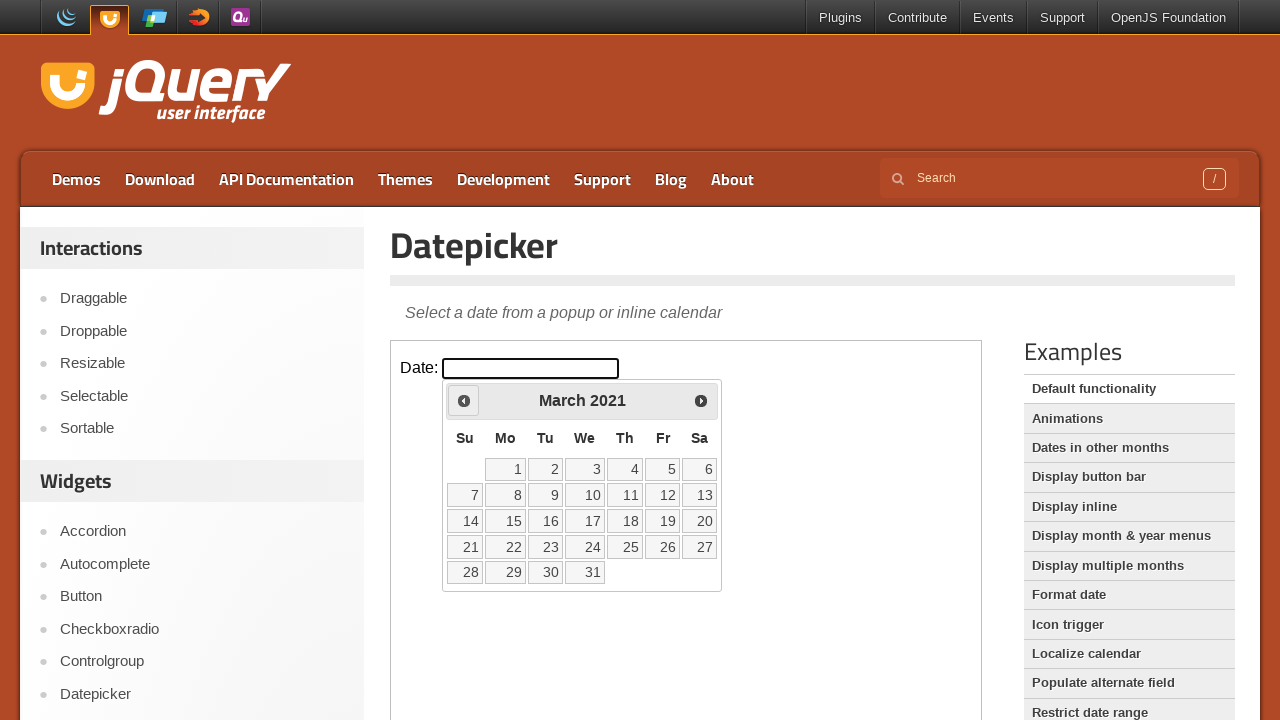

Clicked previous button to navigate to an earlier month at (464, 400) on iframe >> nth=0 >> internal:control=enter-frame >> span.ui-icon-circle-triangle-
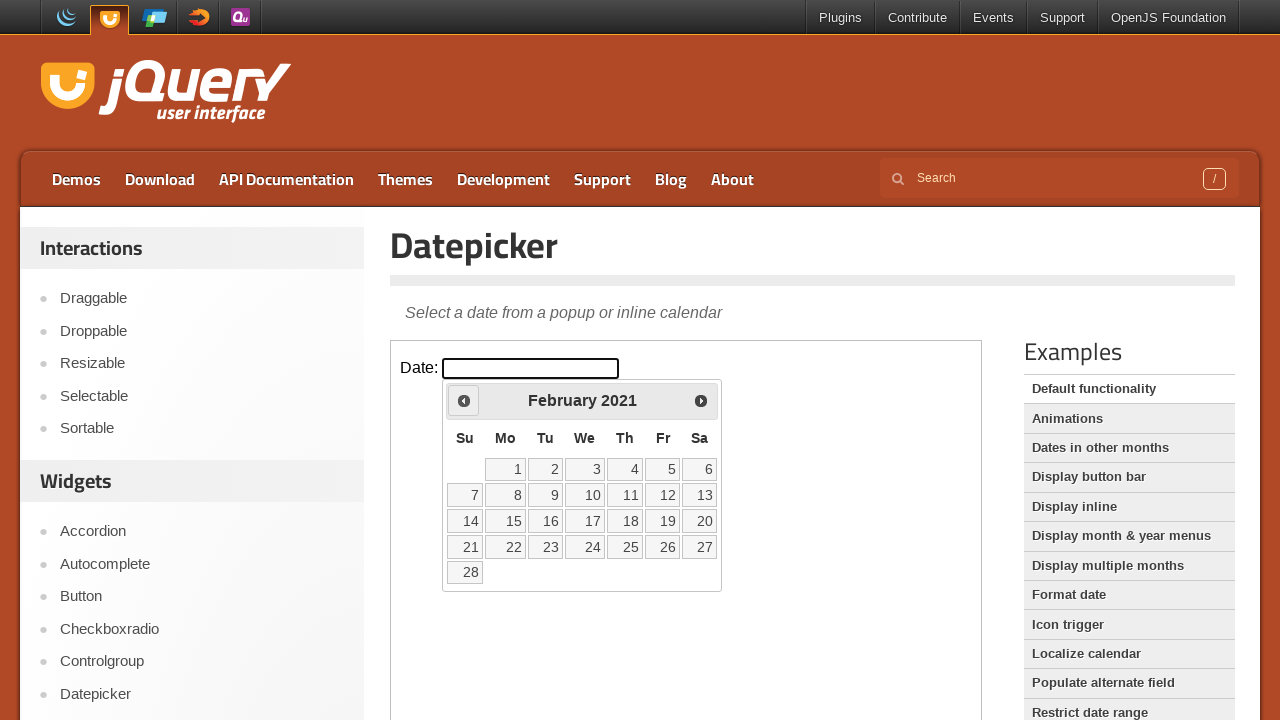

Waited for calendar to update after clicking previous button
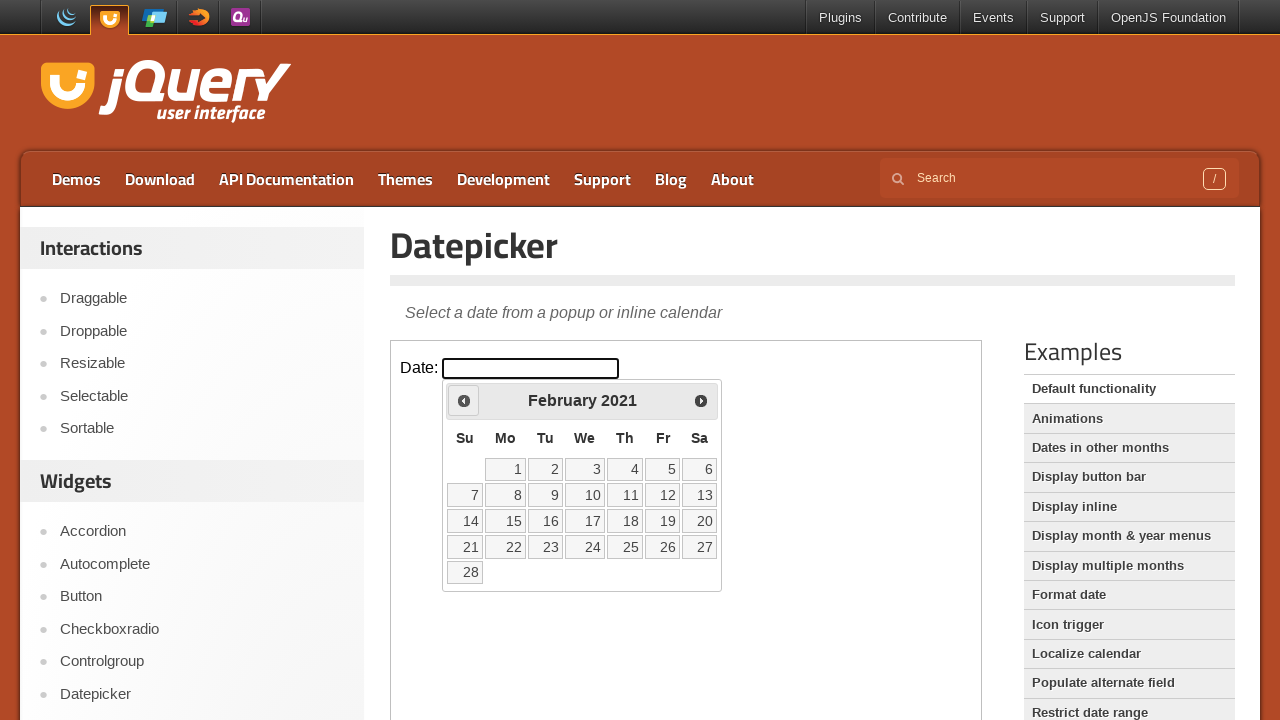

Read current month/year: February 2021
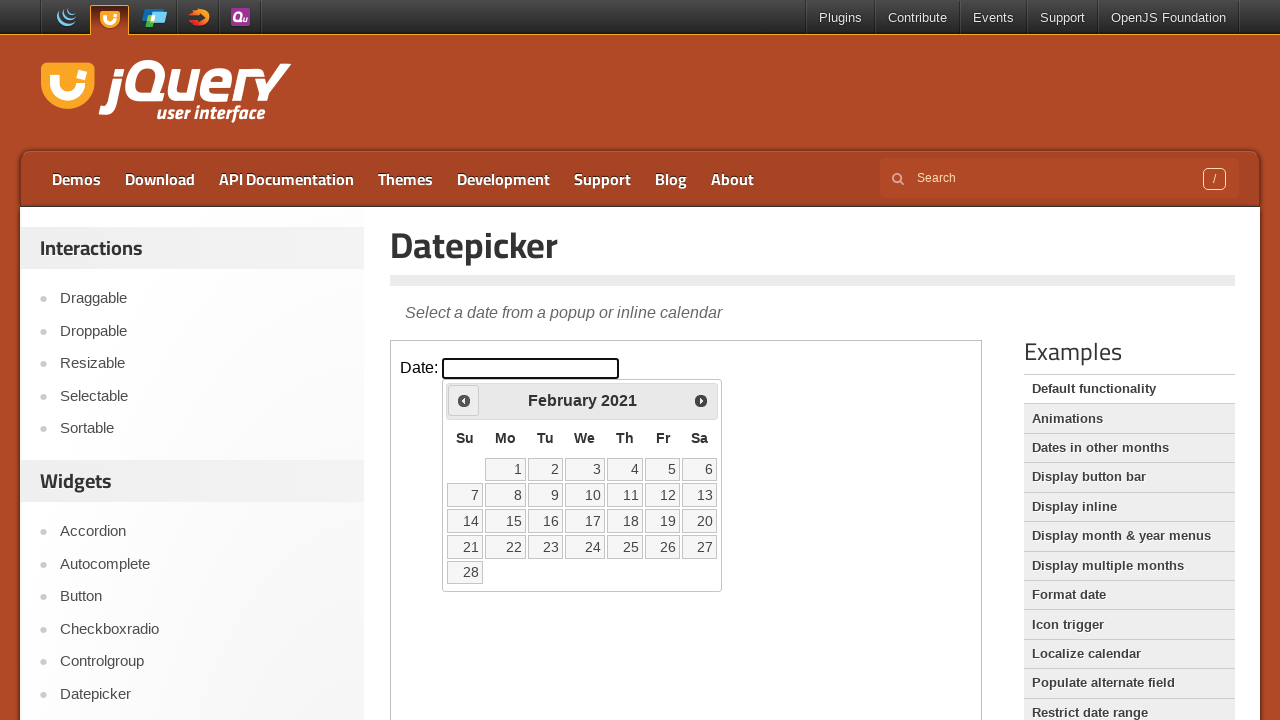

Clicked previous button to navigate to an earlier month at (464, 400) on iframe >> nth=0 >> internal:control=enter-frame >> span.ui-icon-circle-triangle-
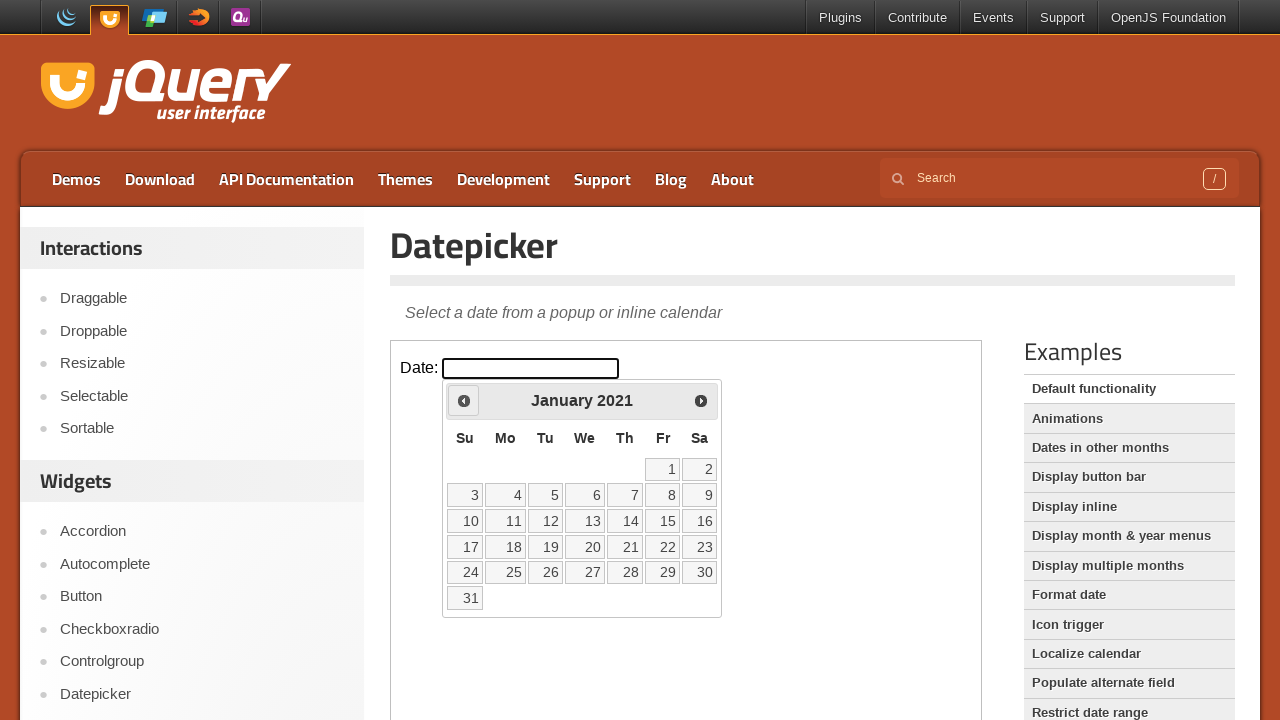

Waited for calendar to update after clicking previous button
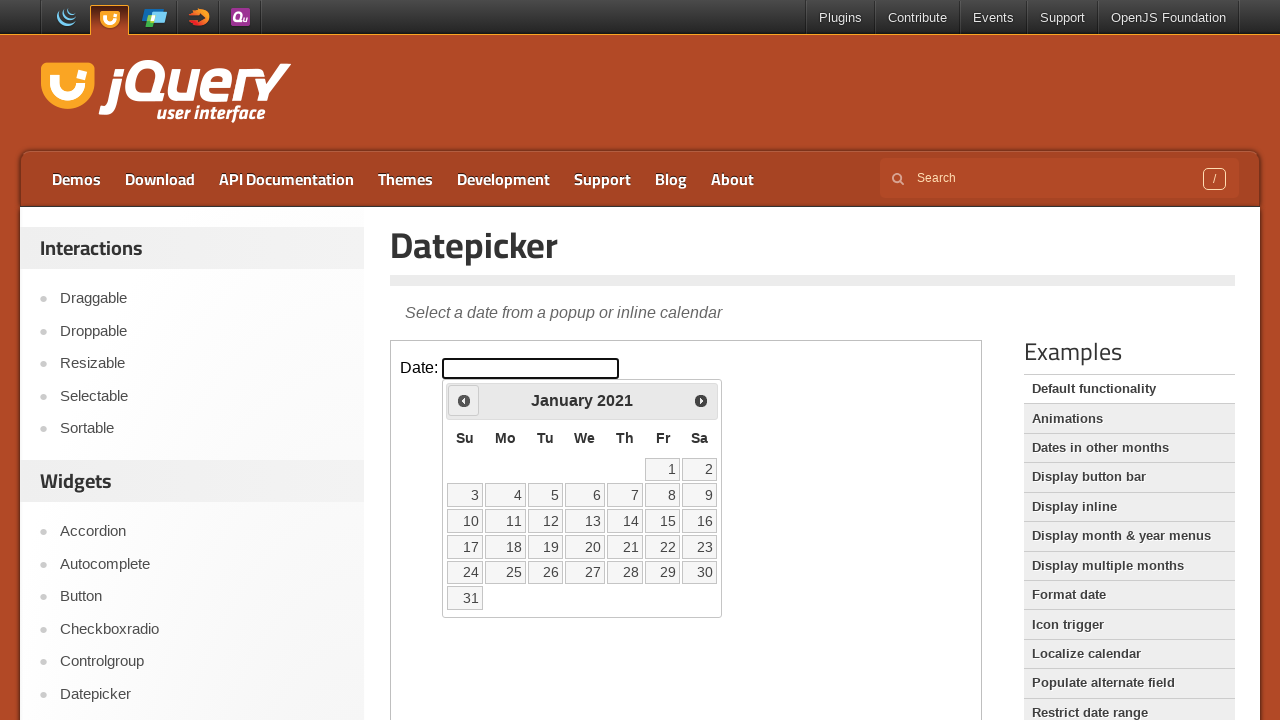

Read current month/year: January 2021
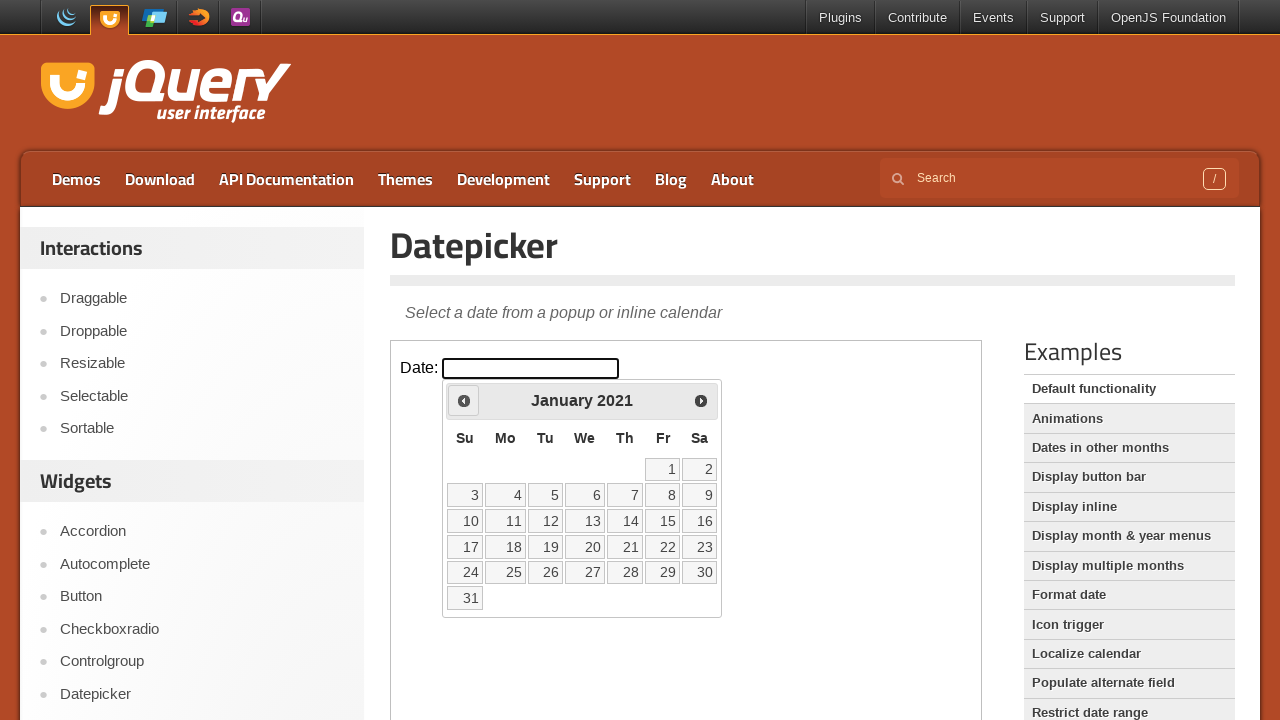

Clicked previous button to navigate to an earlier month at (464, 400) on iframe >> nth=0 >> internal:control=enter-frame >> span.ui-icon-circle-triangle-
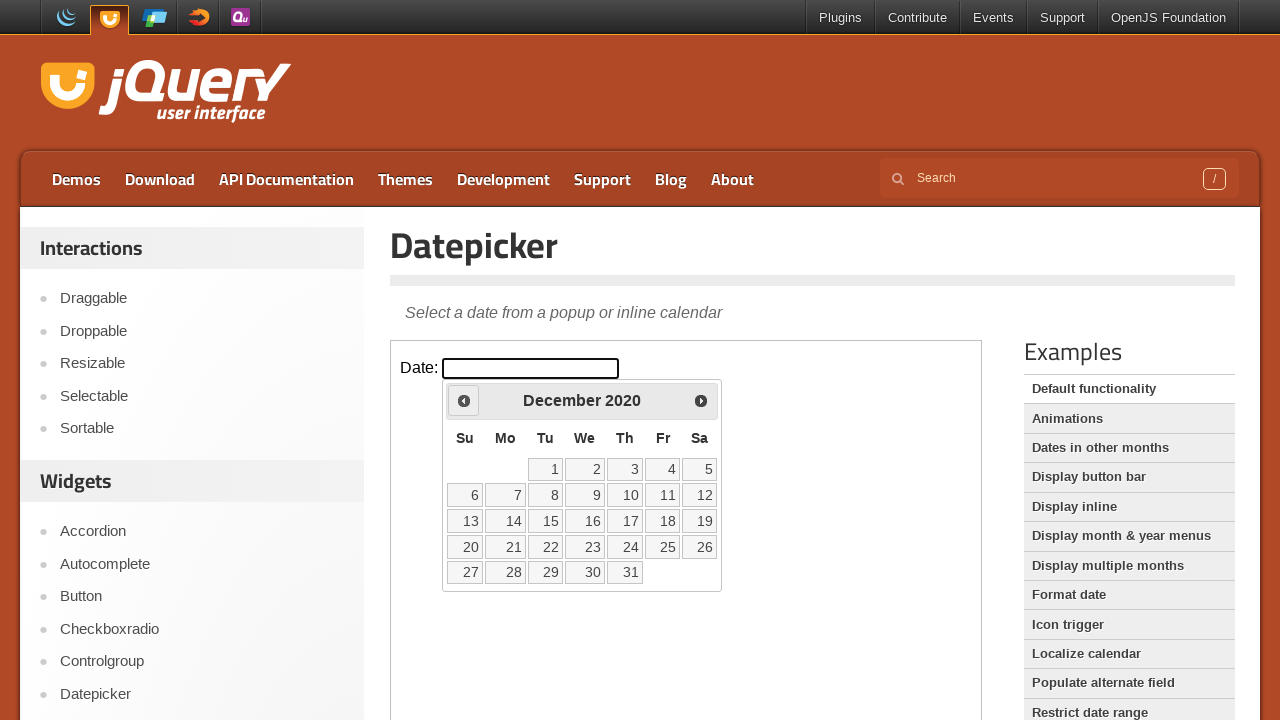

Waited for calendar to update after clicking previous button
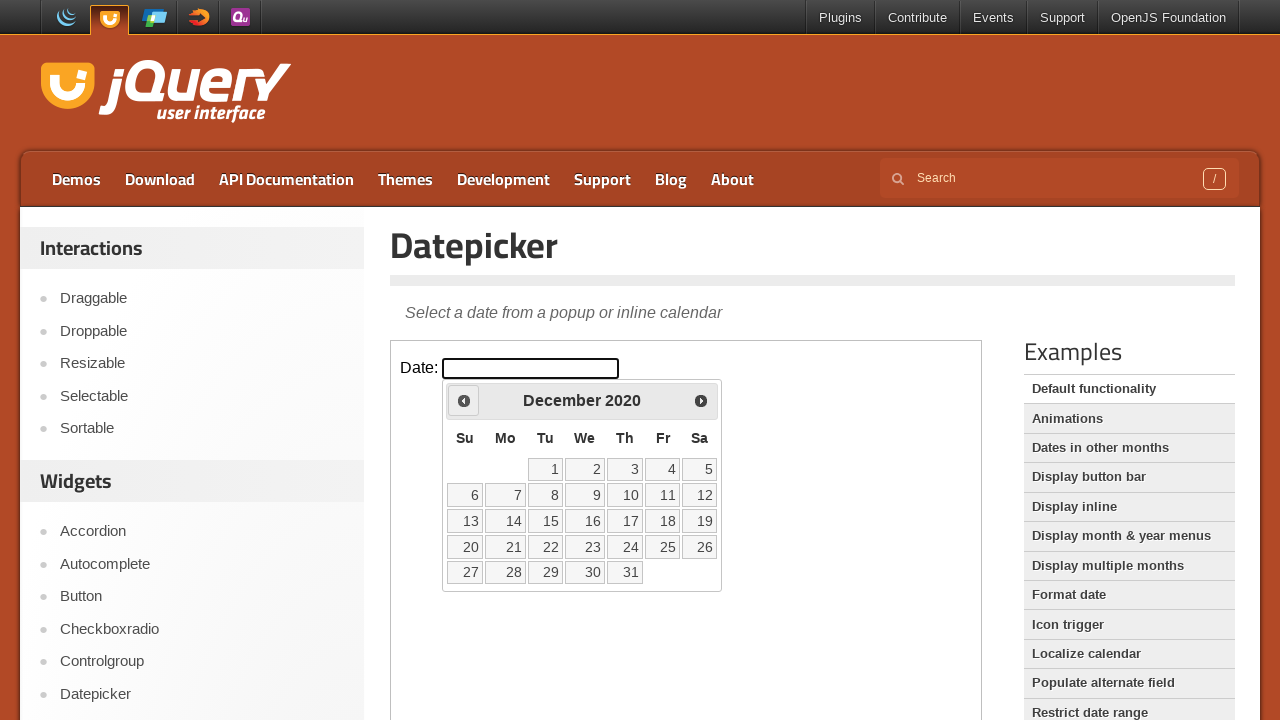

Read current month/year: December 2020
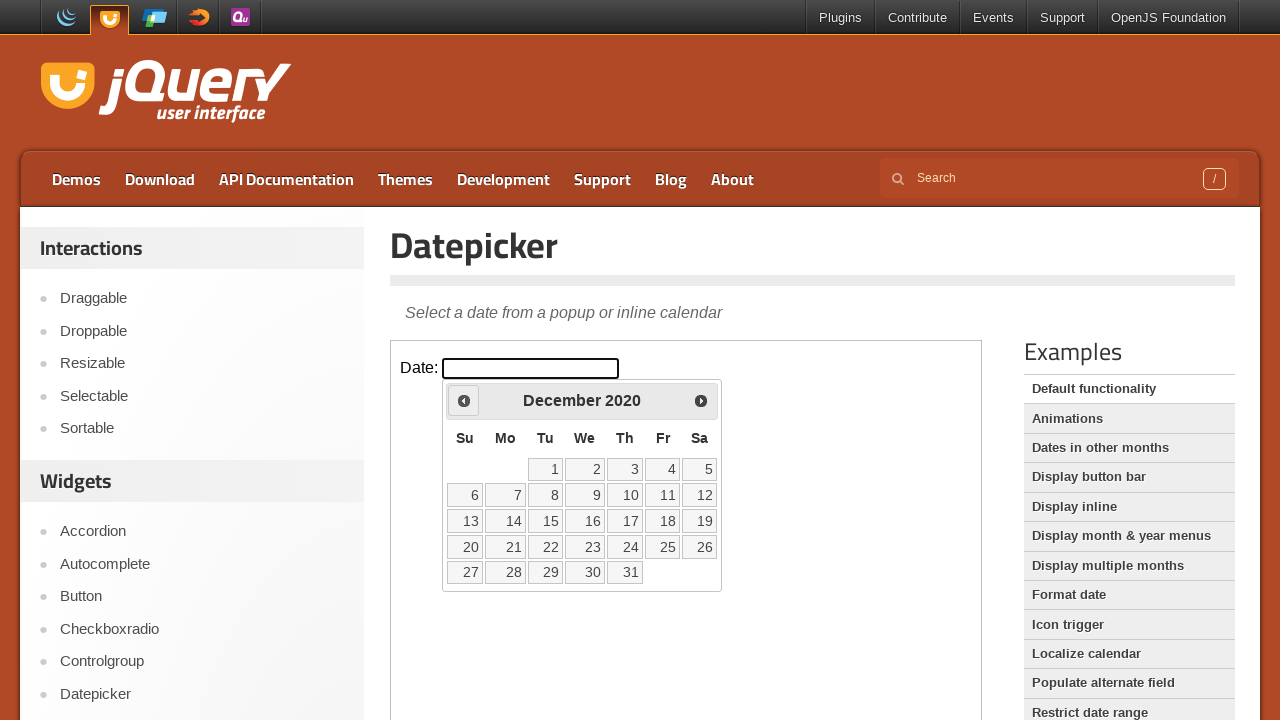

Clicked previous button to navigate to an earlier month at (464, 400) on iframe >> nth=0 >> internal:control=enter-frame >> span.ui-icon-circle-triangle-
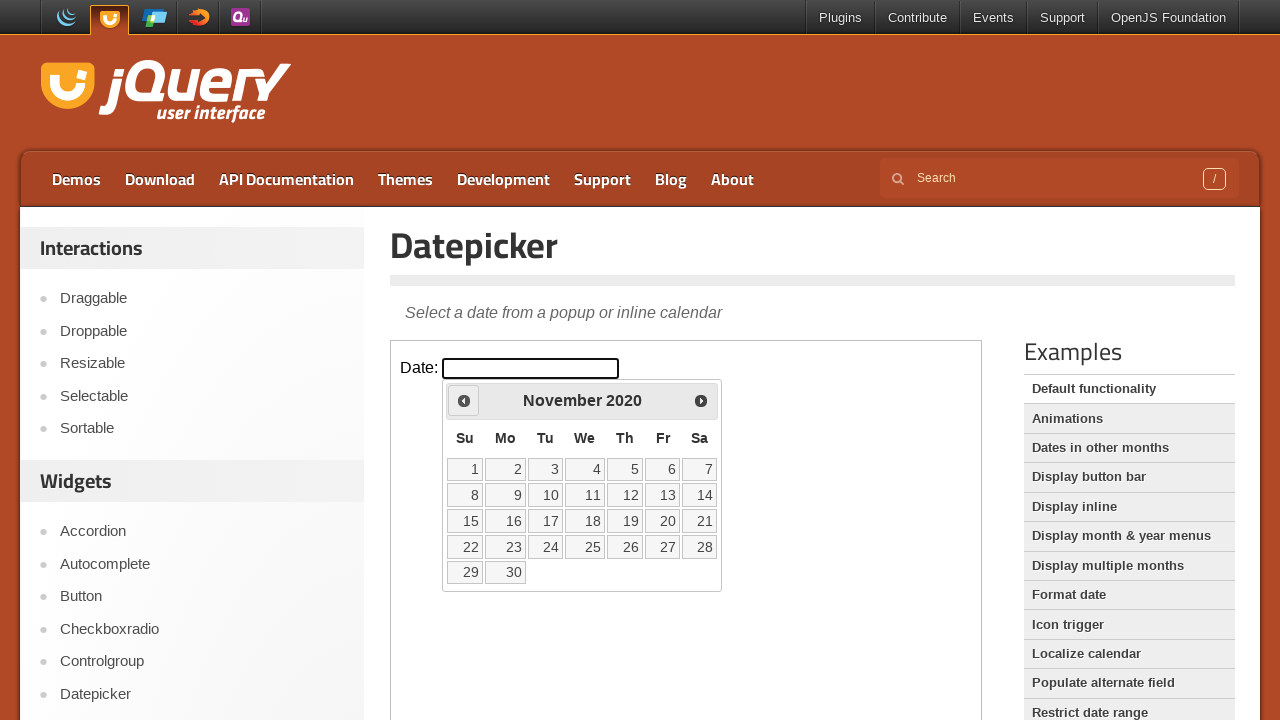

Waited for calendar to update after clicking previous button
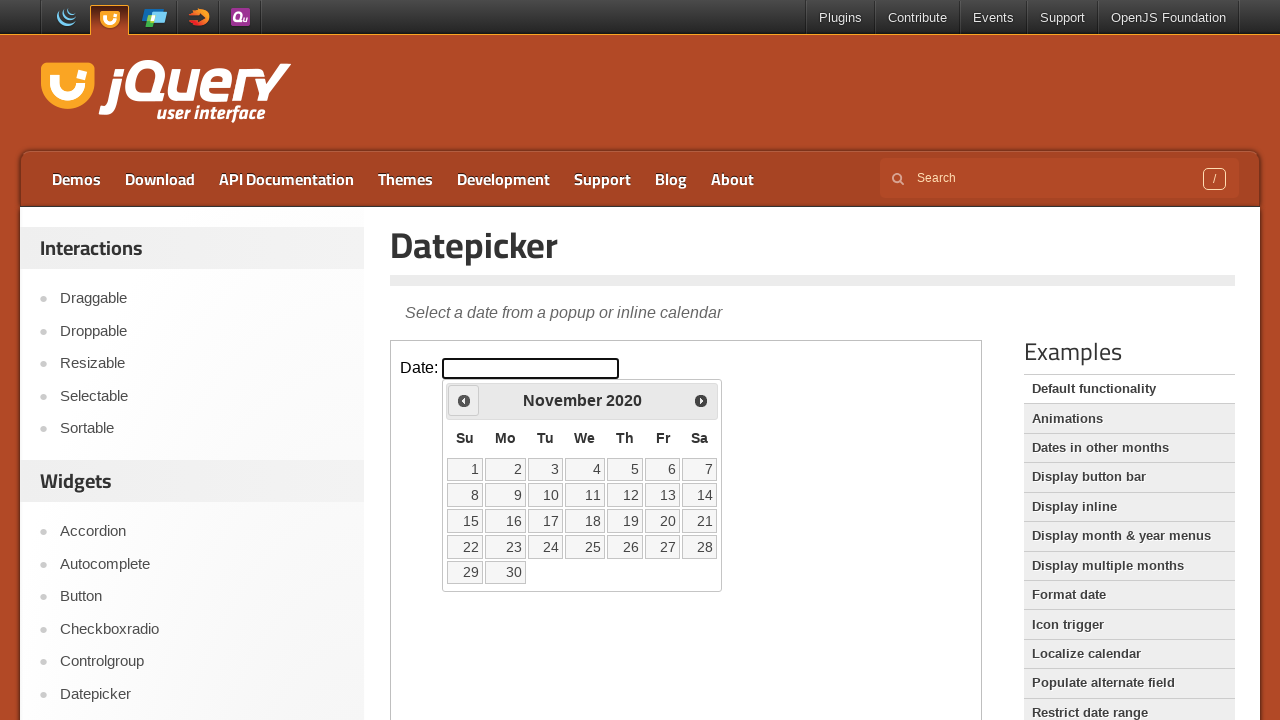

Read current month/year: November 2020
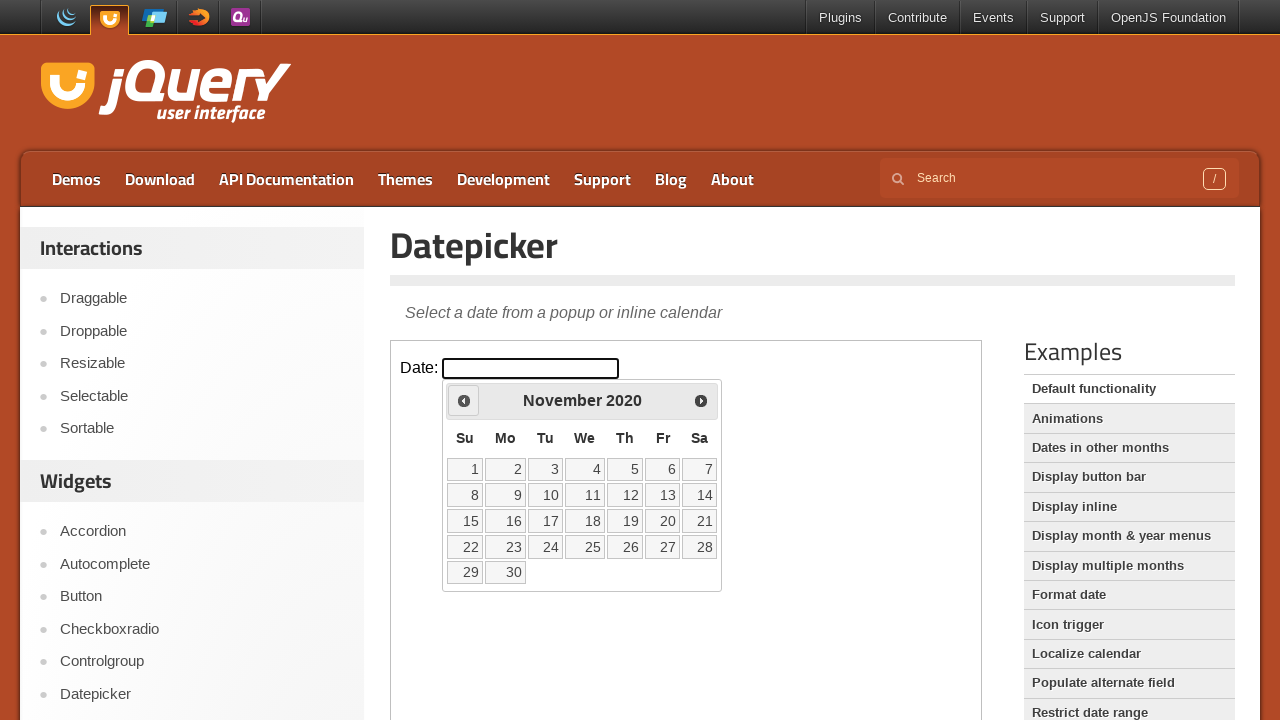

Clicked previous button to navigate to an earlier month at (464, 400) on iframe >> nth=0 >> internal:control=enter-frame >> span.ui-icon-circle-triangle-
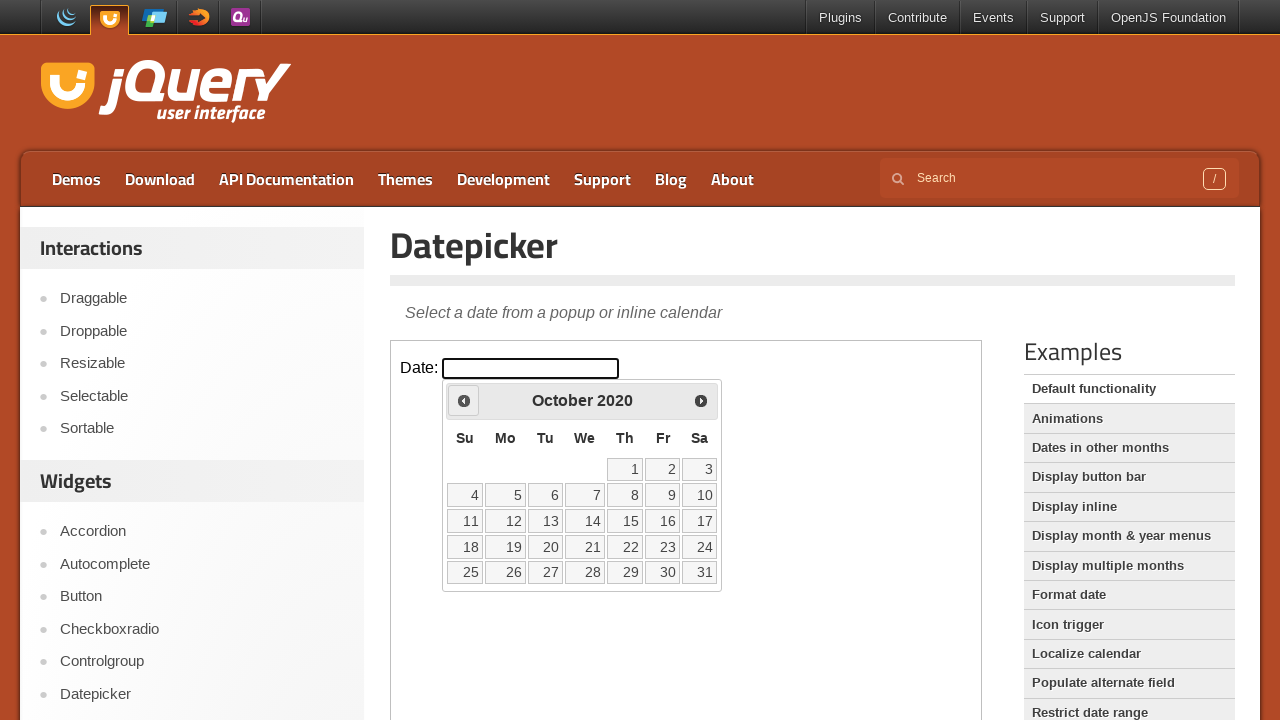

Waited for calendar to update after clicking previous button
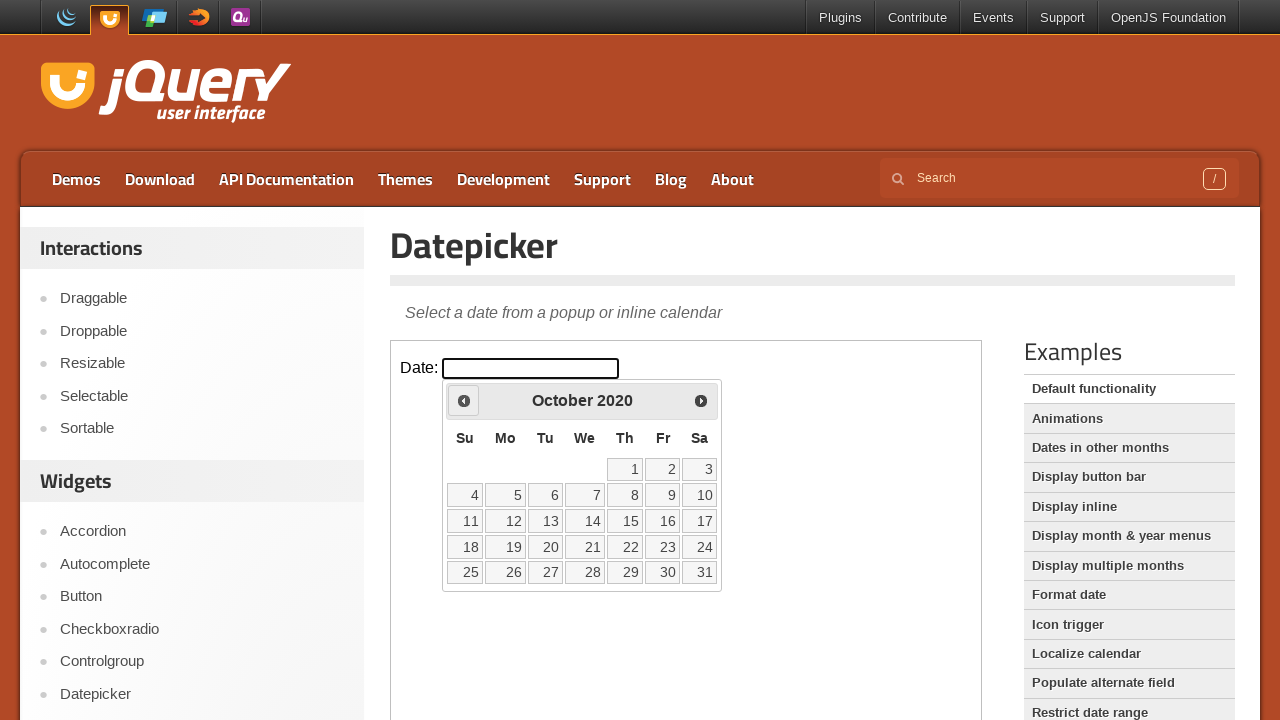

Read current month/year: October 2020
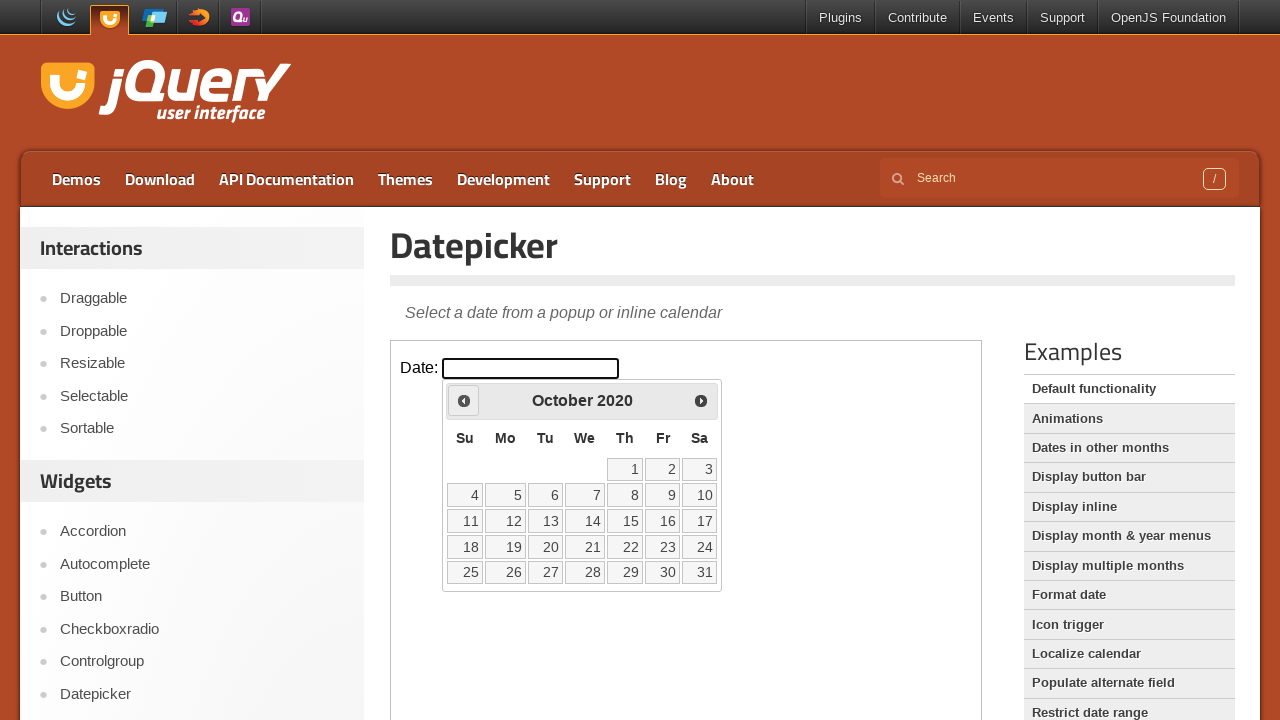

Clicked previous button to navigate to an earlier month at (464, 400) on iframe >> nth=0 >> internal:control=enter-frame >> span.ui-icon-circle-triangle-
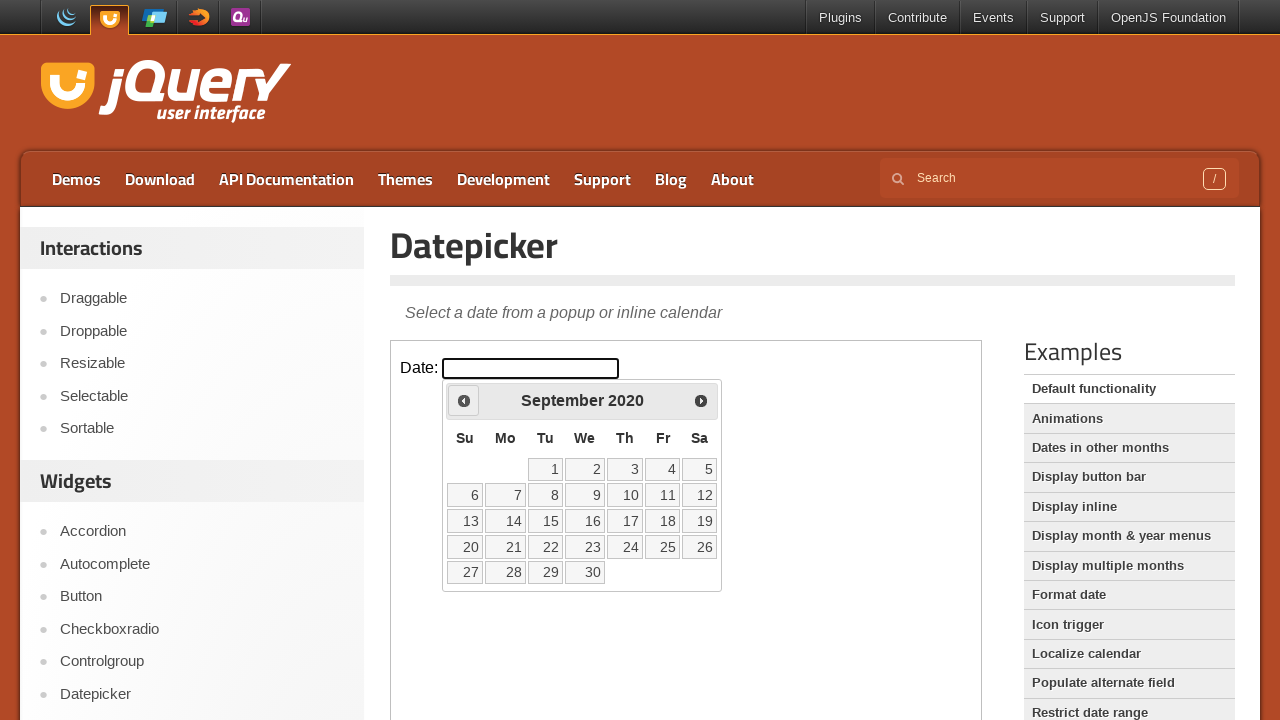

Waited for calendar to update after clicking previous button
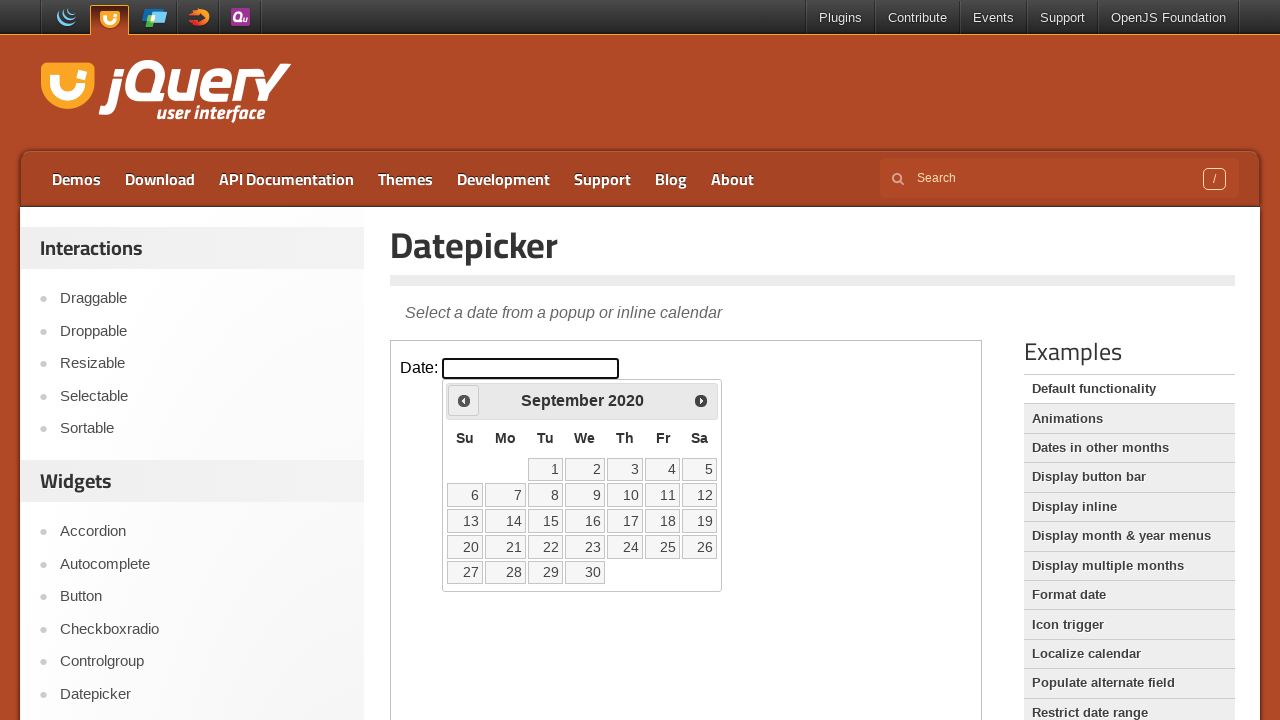

Read current month/year: September 2020
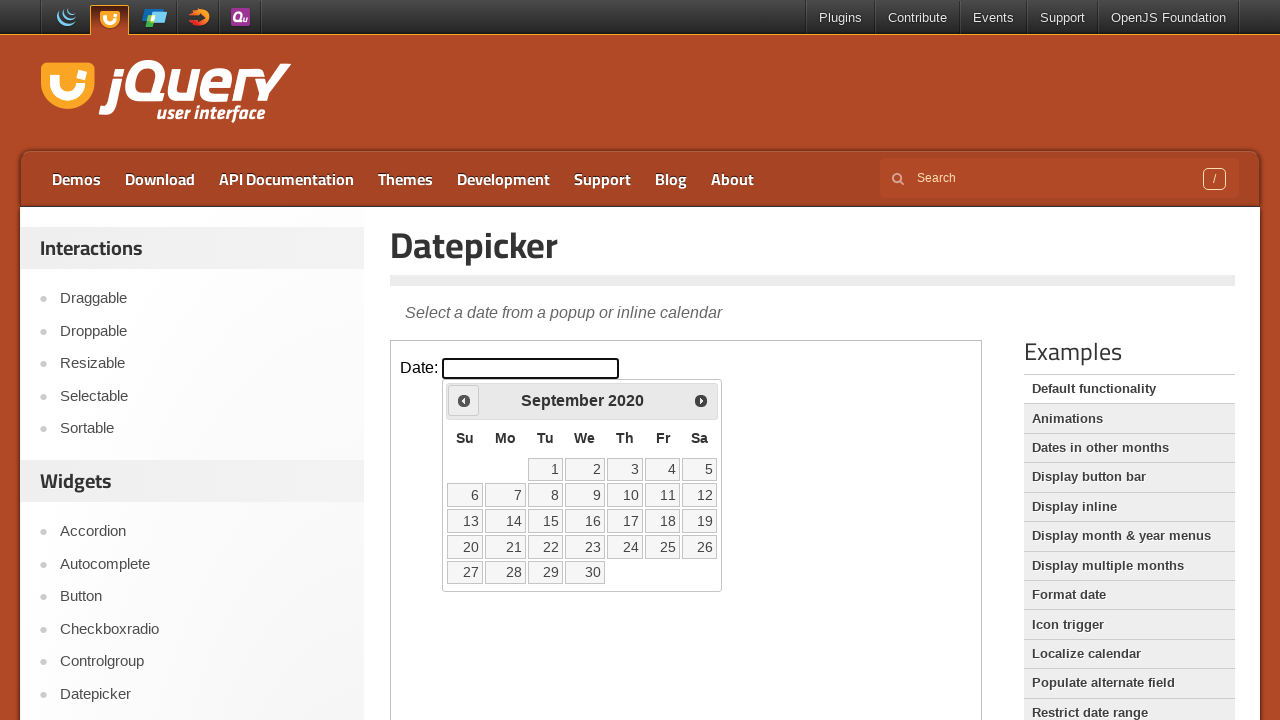

Clicked previous button to navigate to an earlier month at (464, 400) on iframe >> nth=0 >> internal:control=enter-frame >> span.ui-icon-circle-triangle-
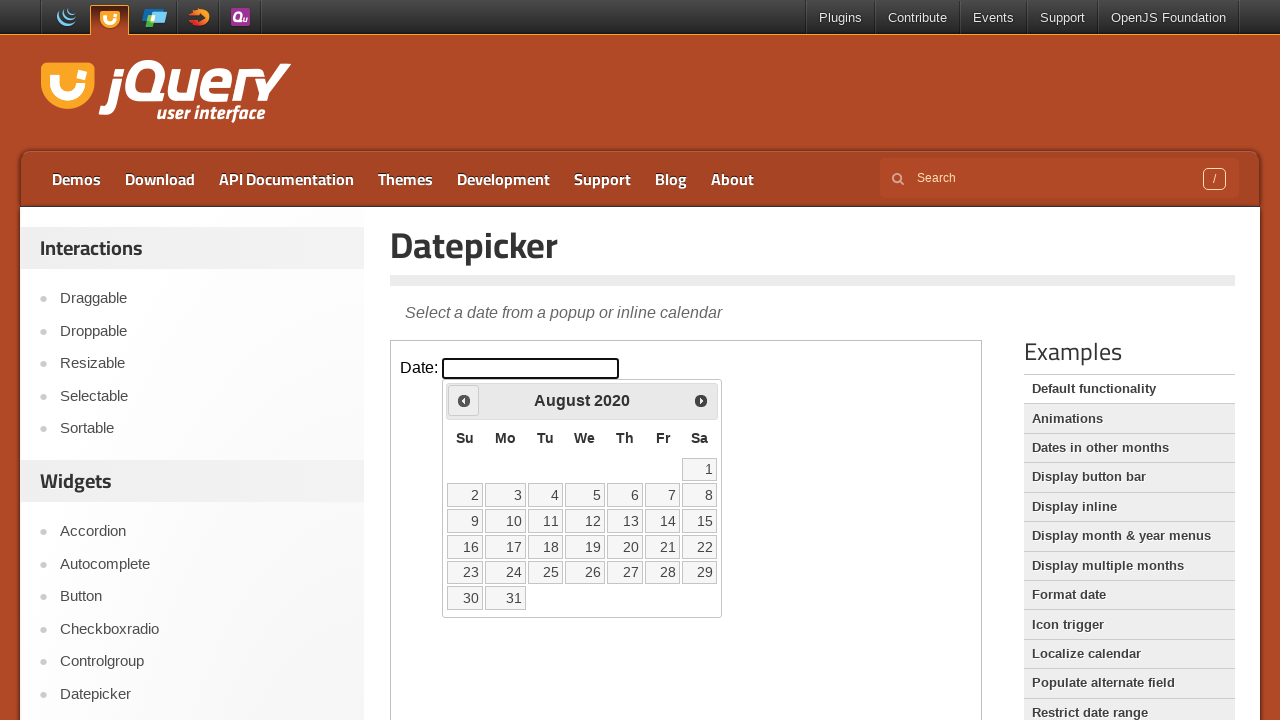

Waited for calendar to update after clicking previous button
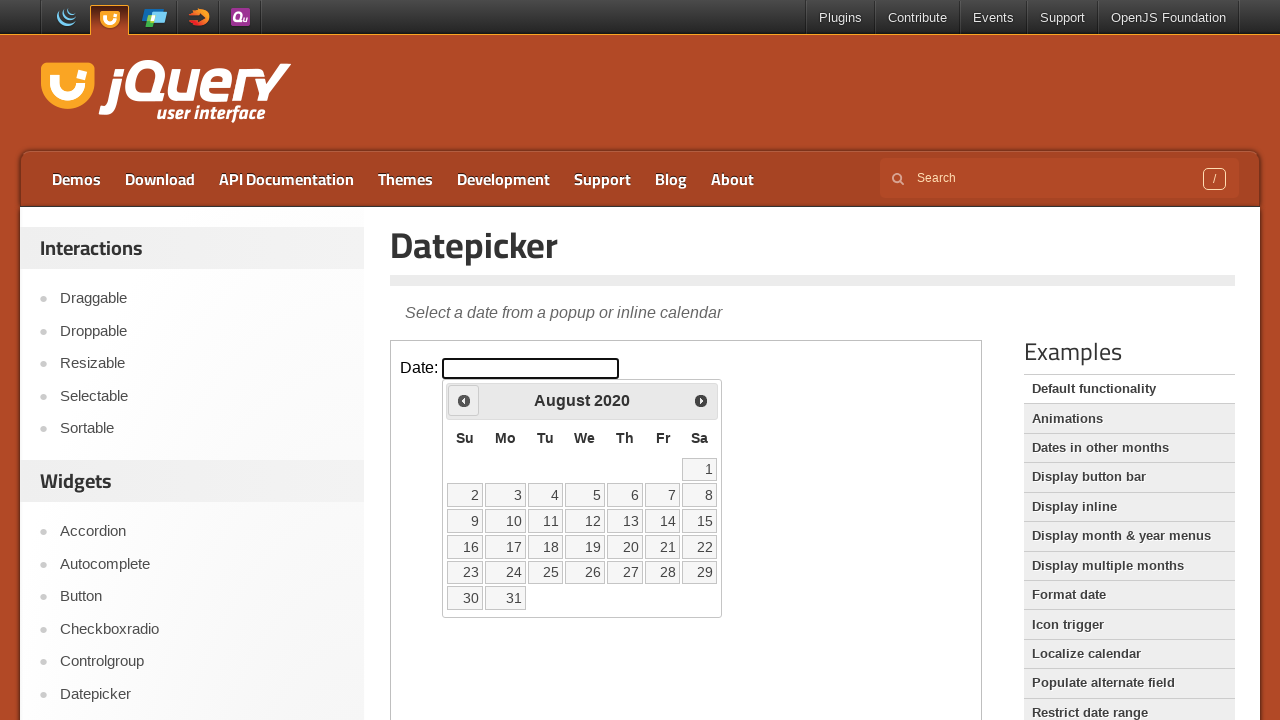

Read current month/year: August 2020
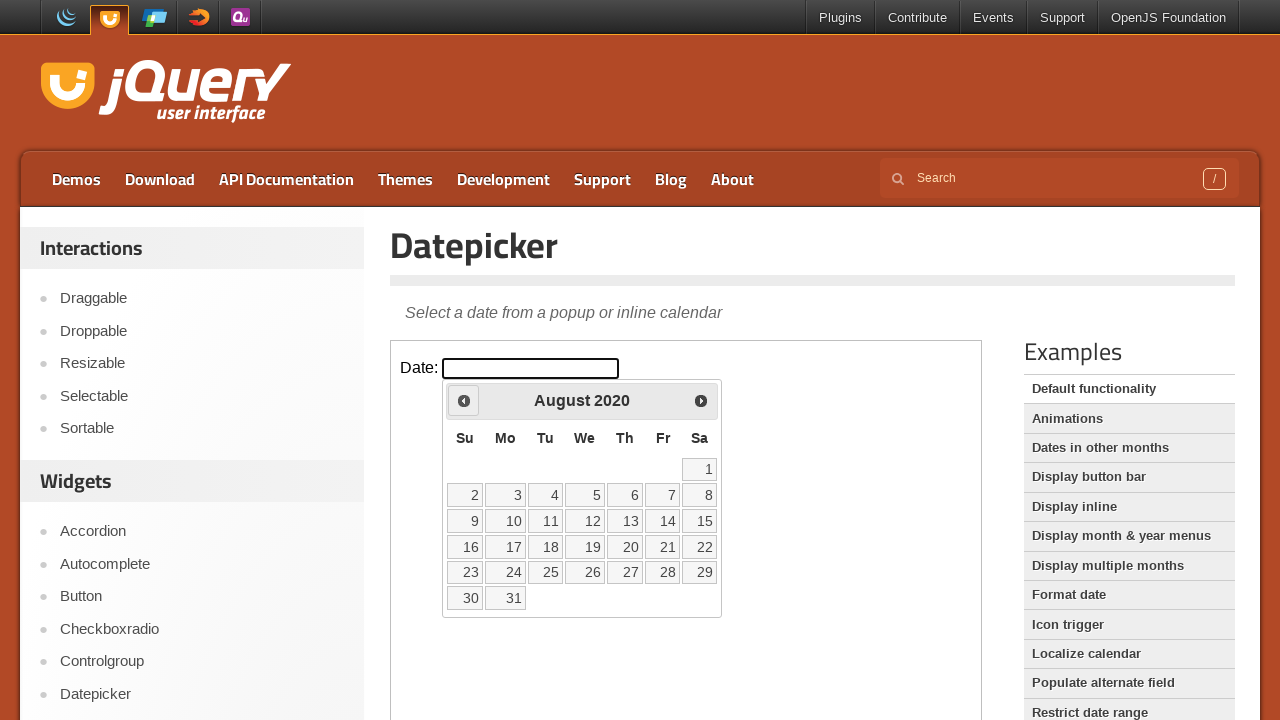

Clicked previous button to navigate to an earlier month at (464, 400) on iframe >> nth=0 >> internal:control=enter-frame >> span.ui-icon-circle-triangle-
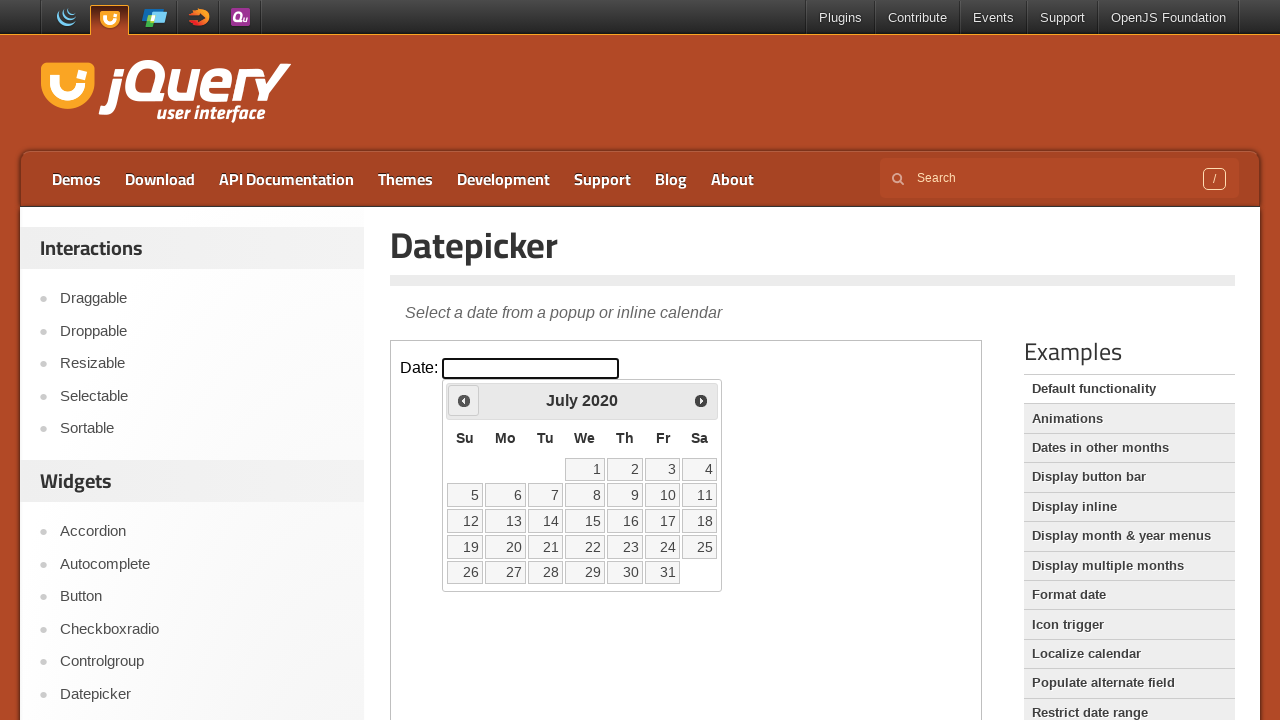

Waited for calendar to update after clicking previous button
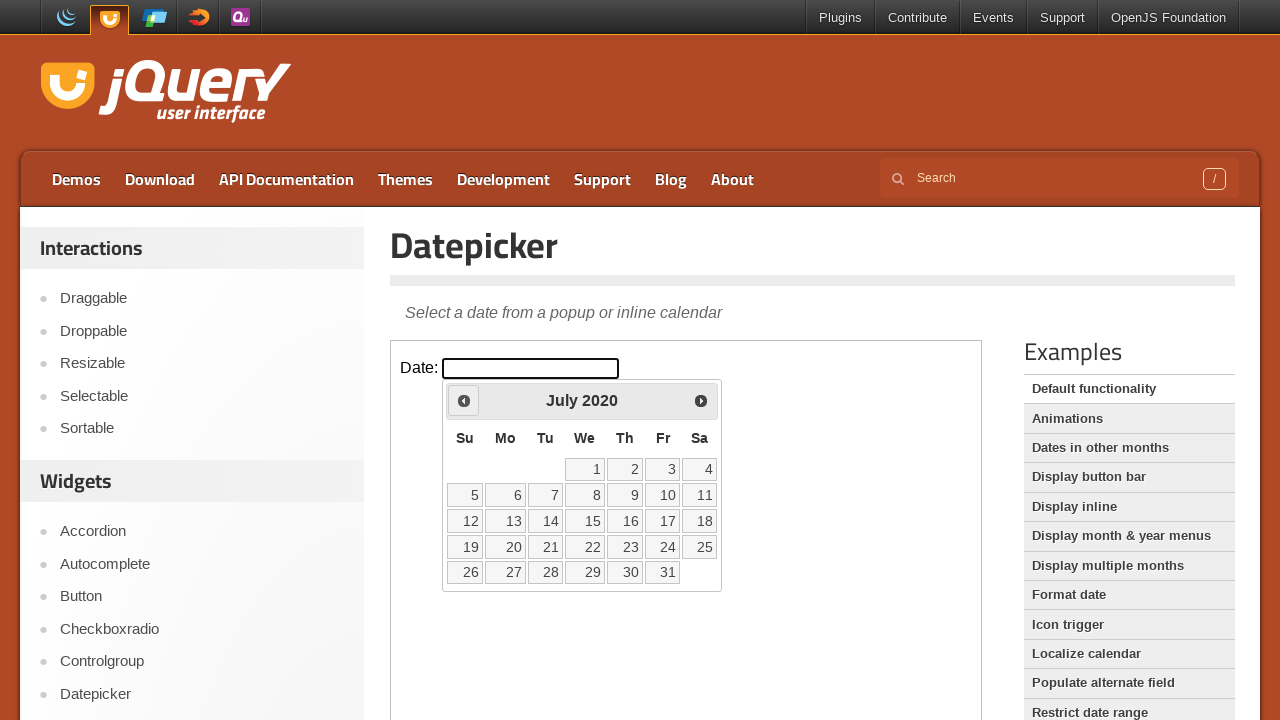

Read current month/year: July 2020
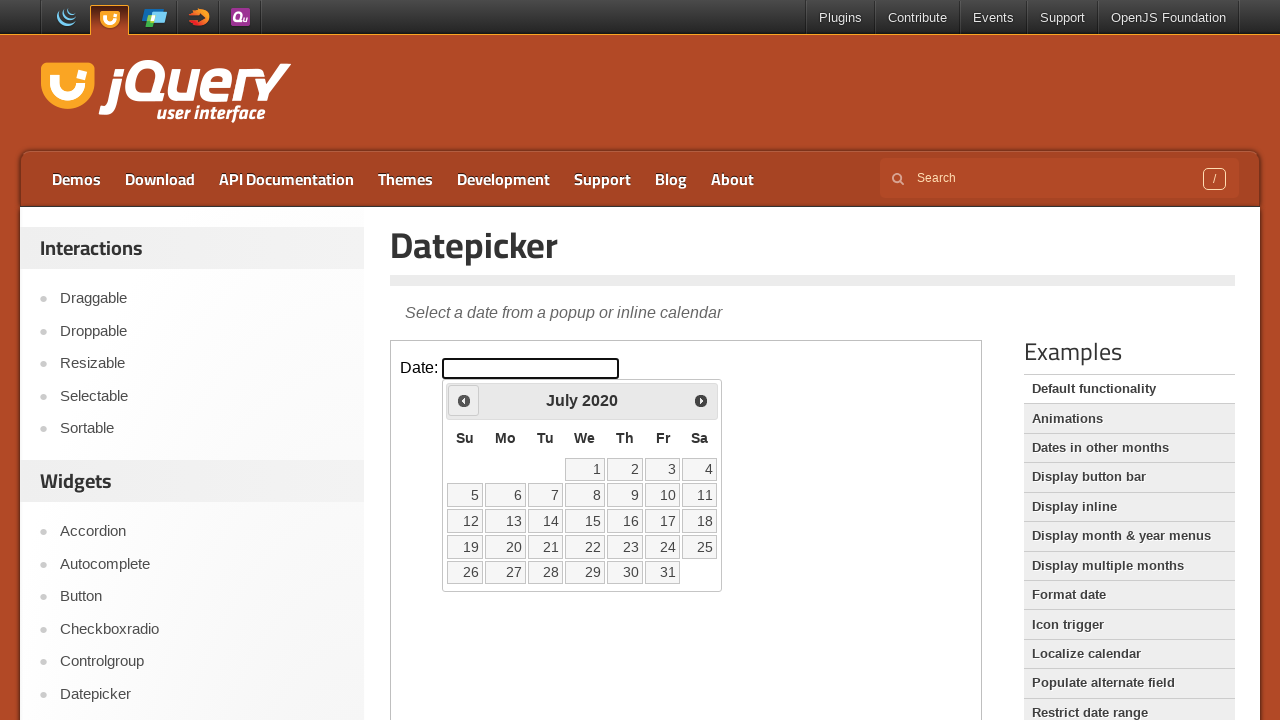

Clicked previous button to navigate to an earlier month at (464, 400) on iframe >> nth=0 >> internal:control=enter-frame >> span.ui-icon-circle-triangle-
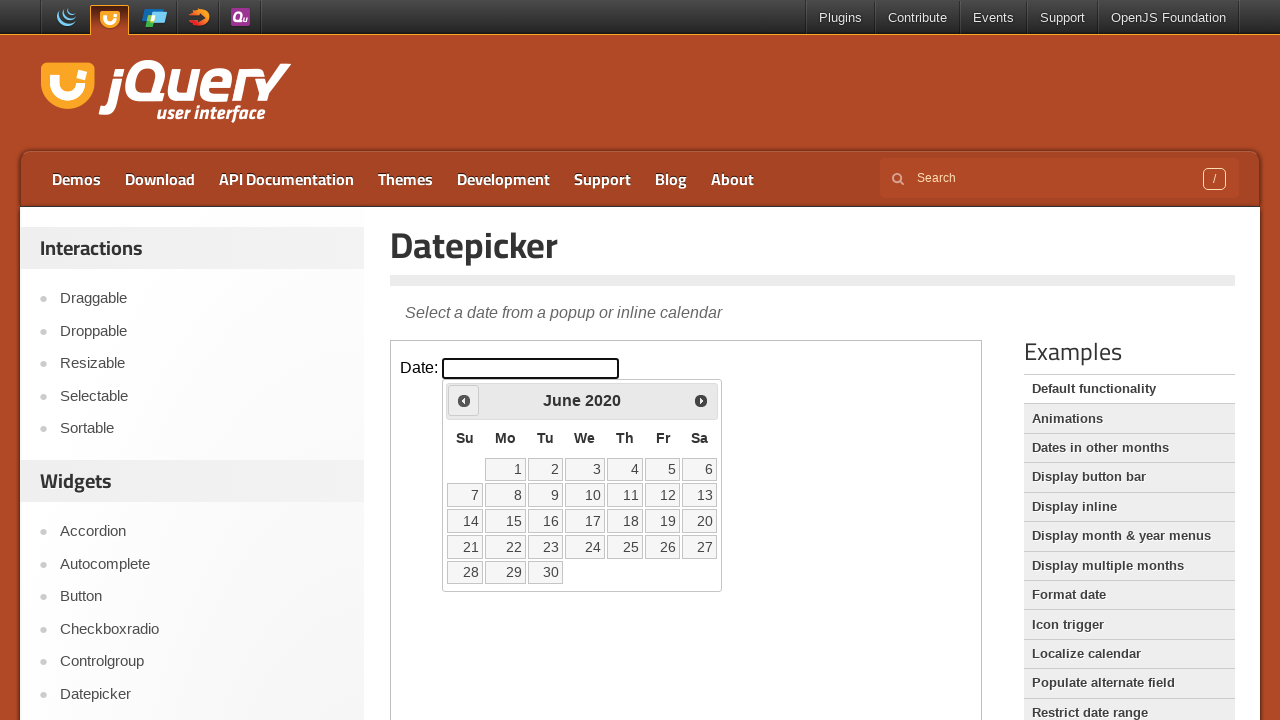

Waited for calendar to update after clicking previous button
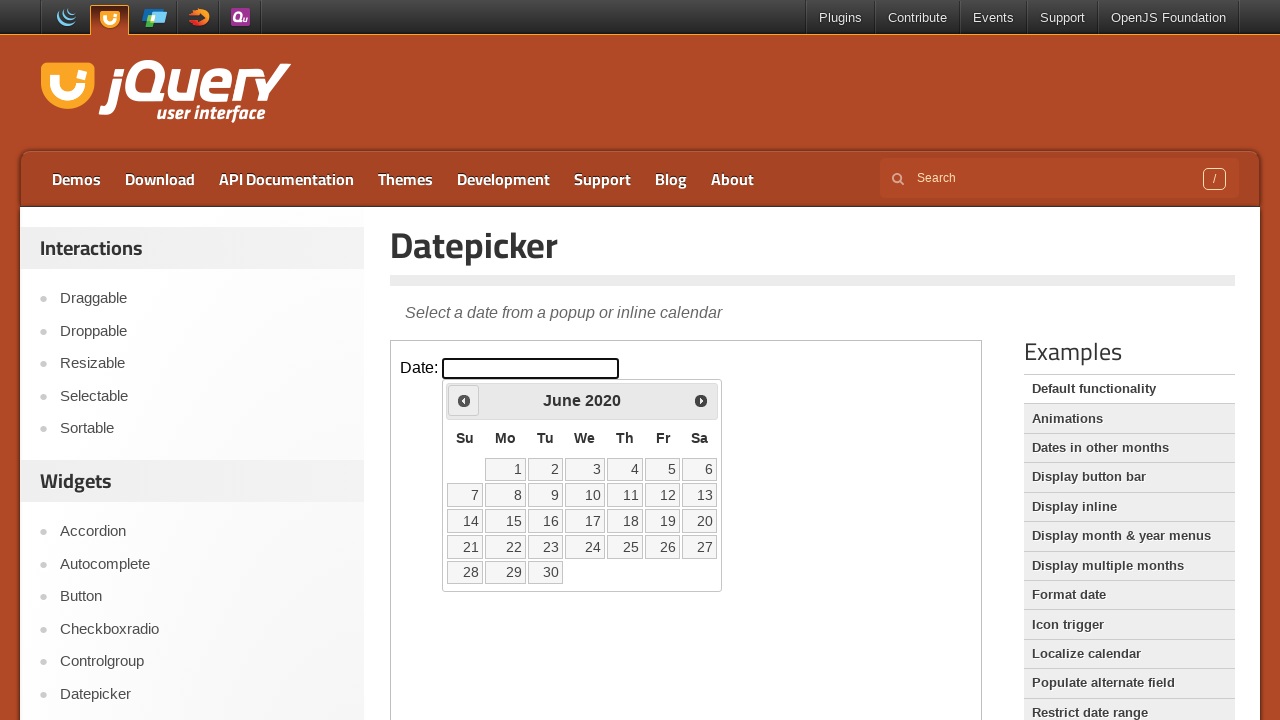

Read current month/year: June 2020
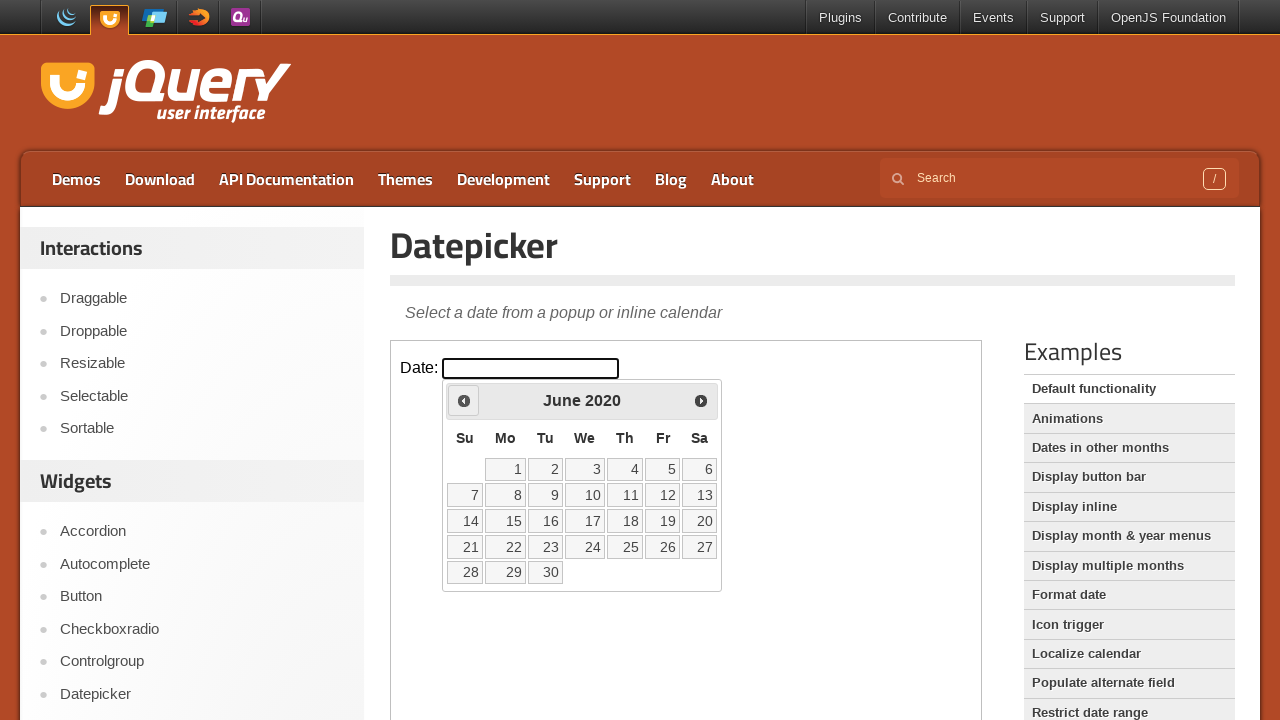

Clicked previous button to navigate to an earlier month at (464, 400) on iframe >> nth=0 >> internal:control=enter-frame >> span.ui-icon-circle-triangle-
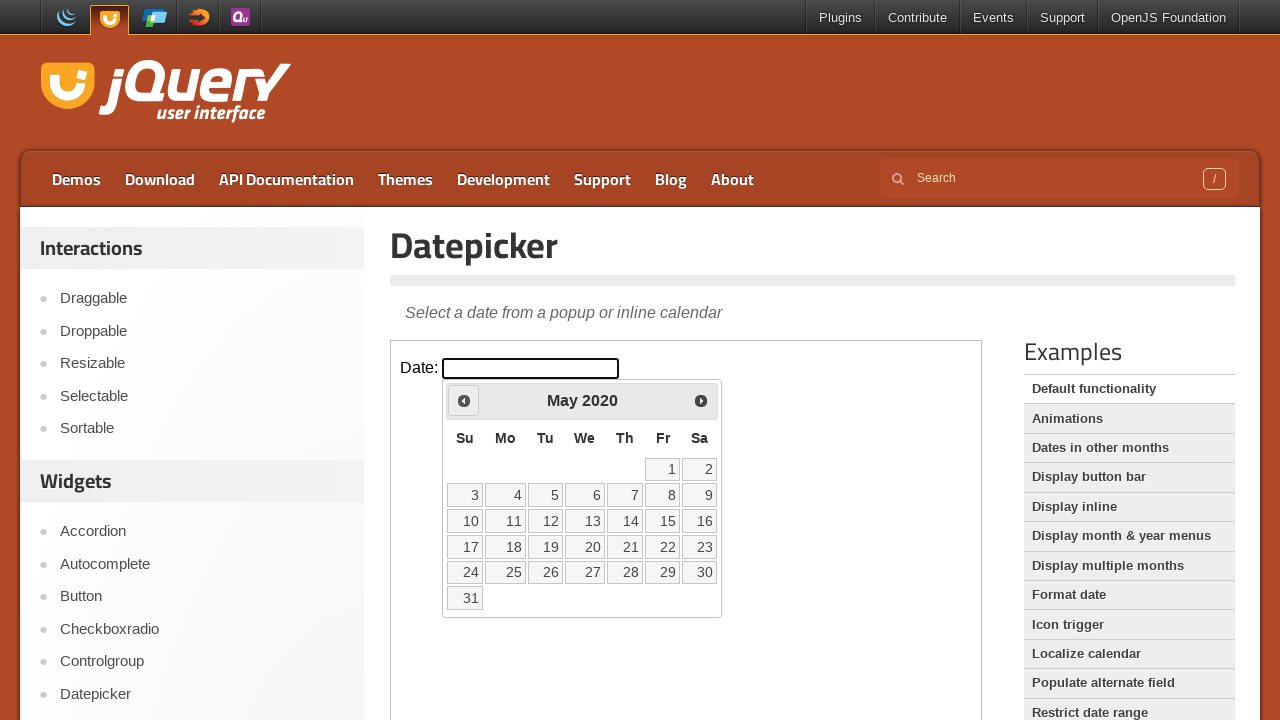

Waited for calendar to update after clicking previous button
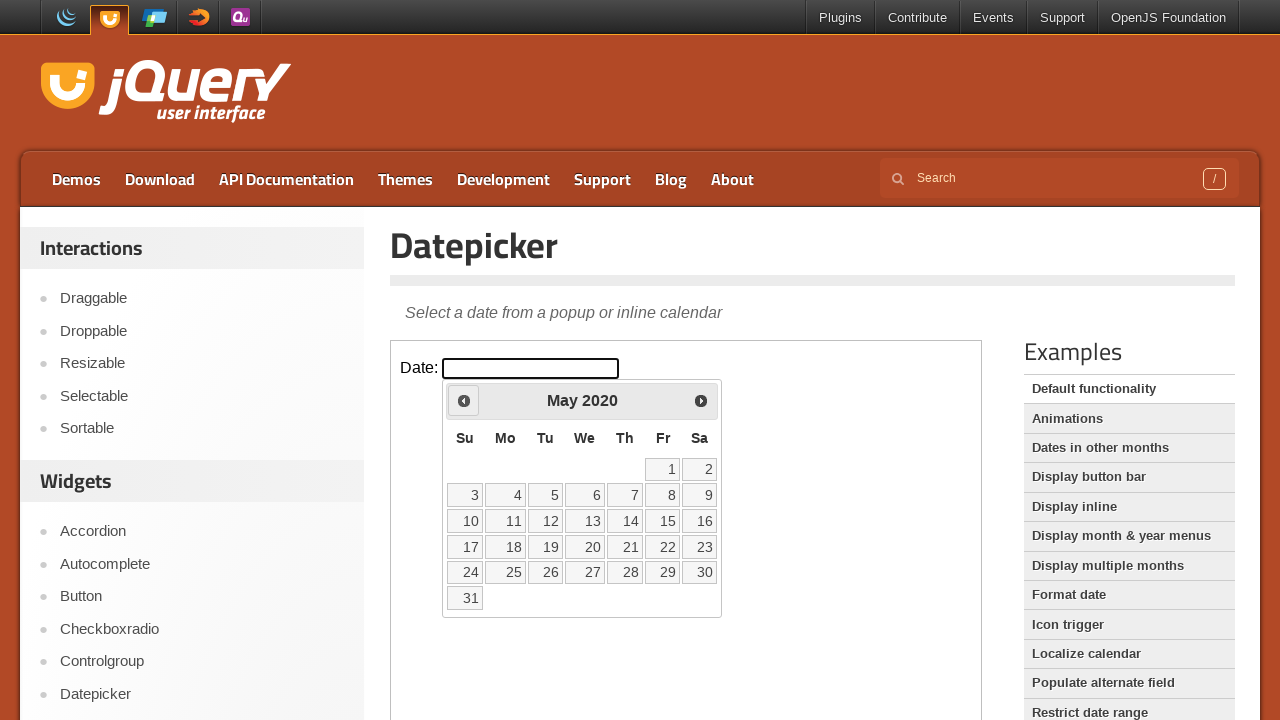

Read current month/year: May 2020
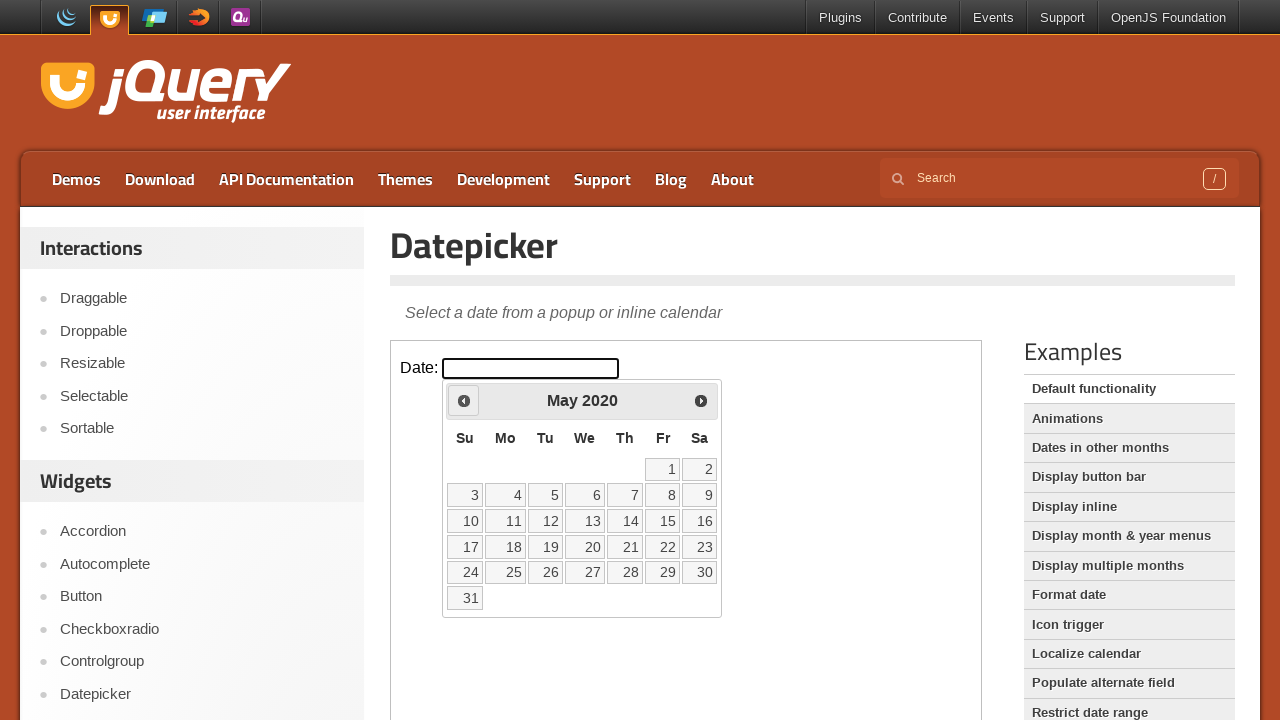

Clicked previous button to navigate to an earlier month at (464, 400) on iframe >> nth=0 >> internal:control=enter-frame >> span.ui-icon-circle-triangle-
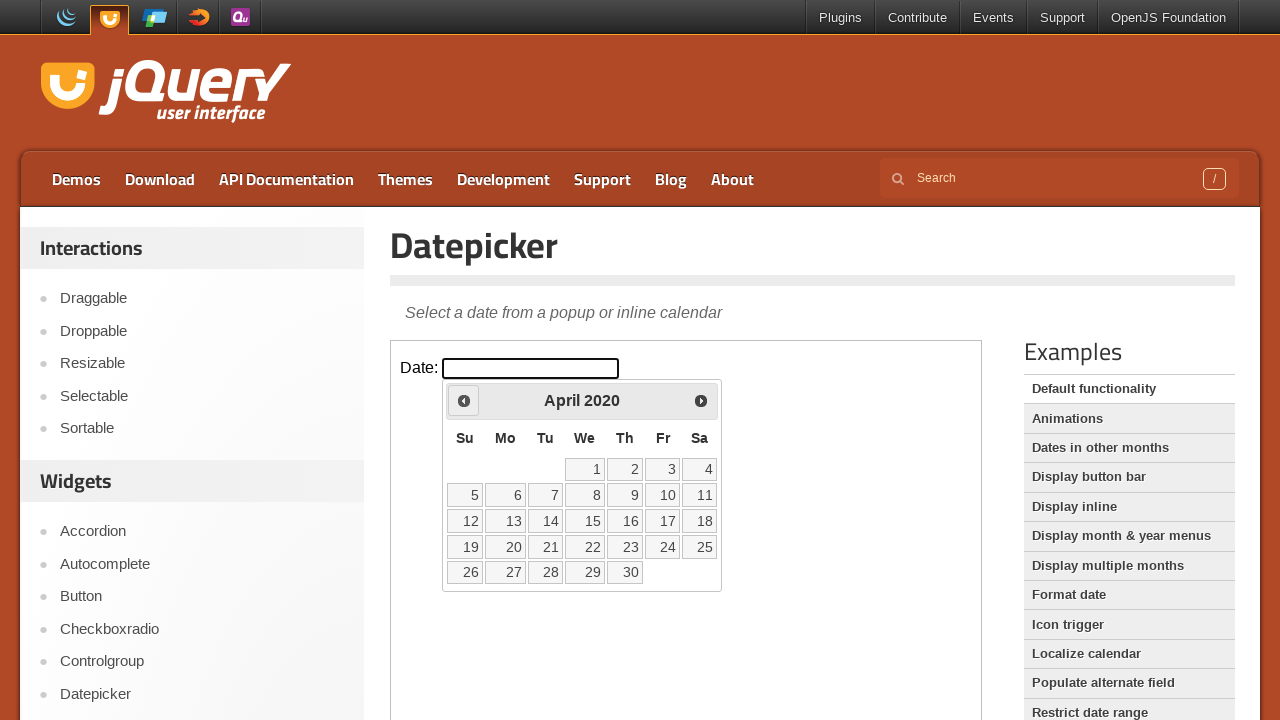

Waited for calendar to update after clicking previous button
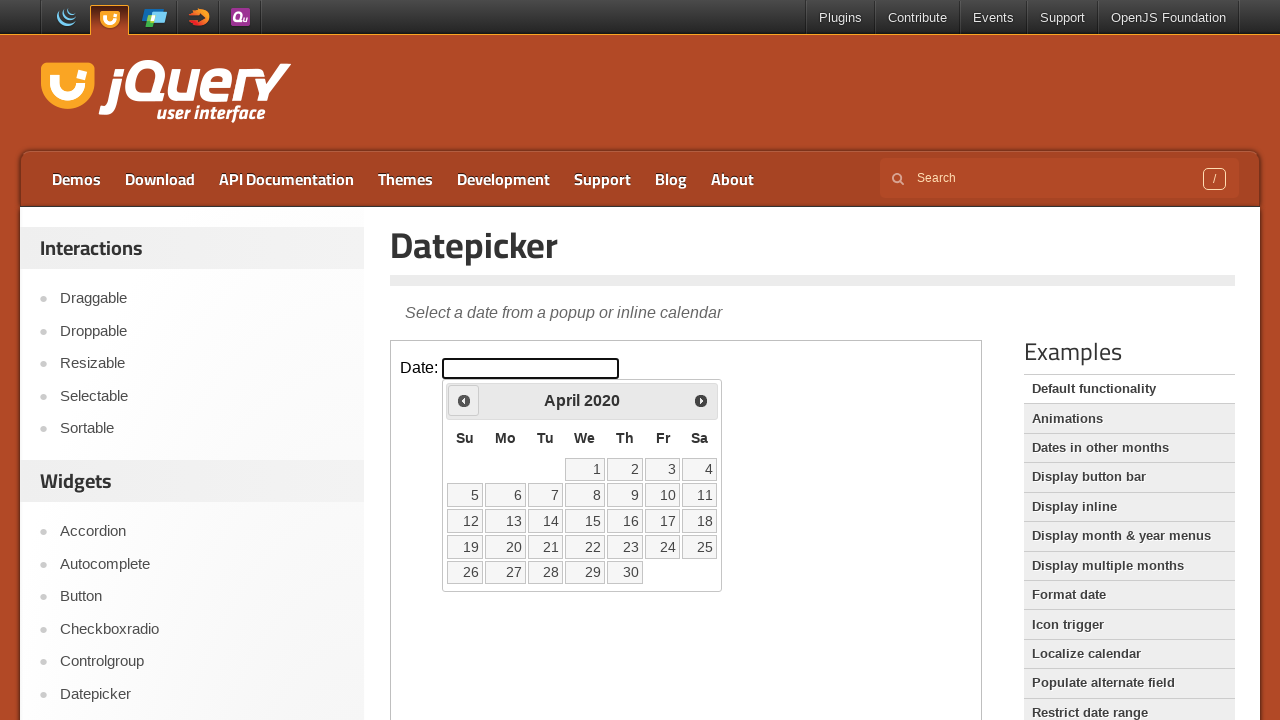

Read current month/year: April 2020
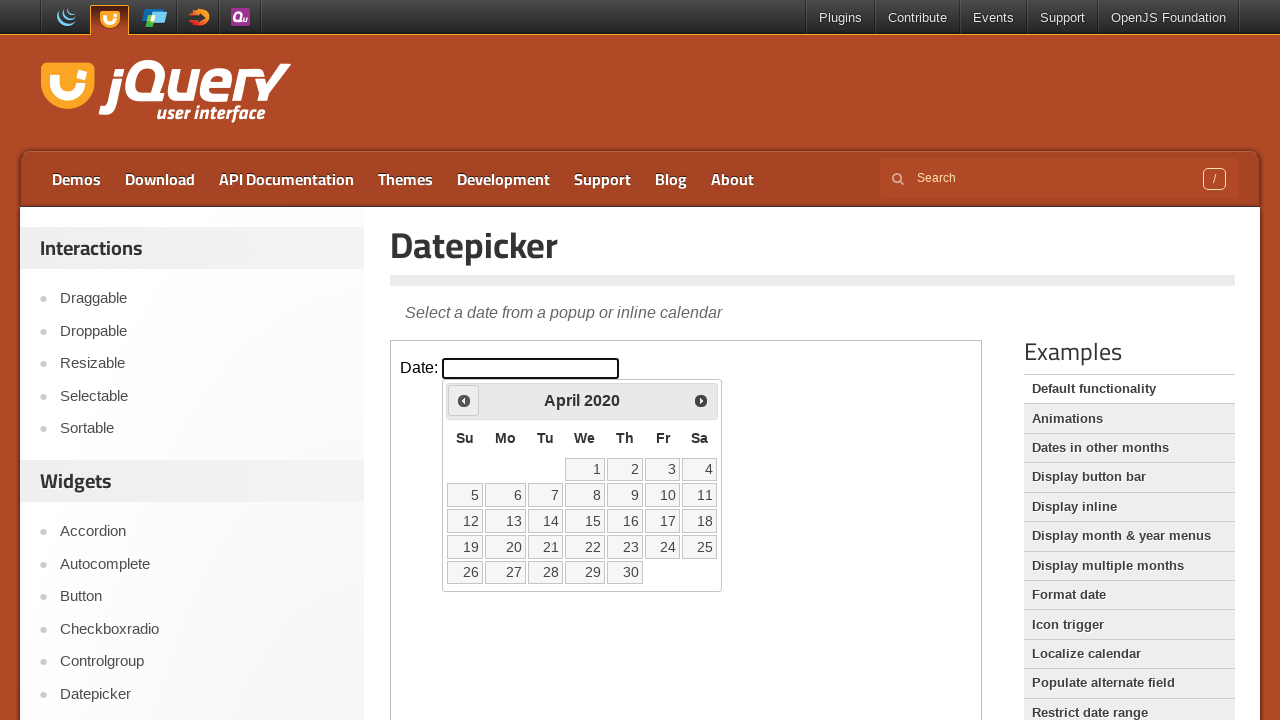

Clicked previous button to navigate to an earlier month at (464, 400) on iframe >> nth=0 >> internal:control=enter-frame >> span.ui-icon-circle-triangle-
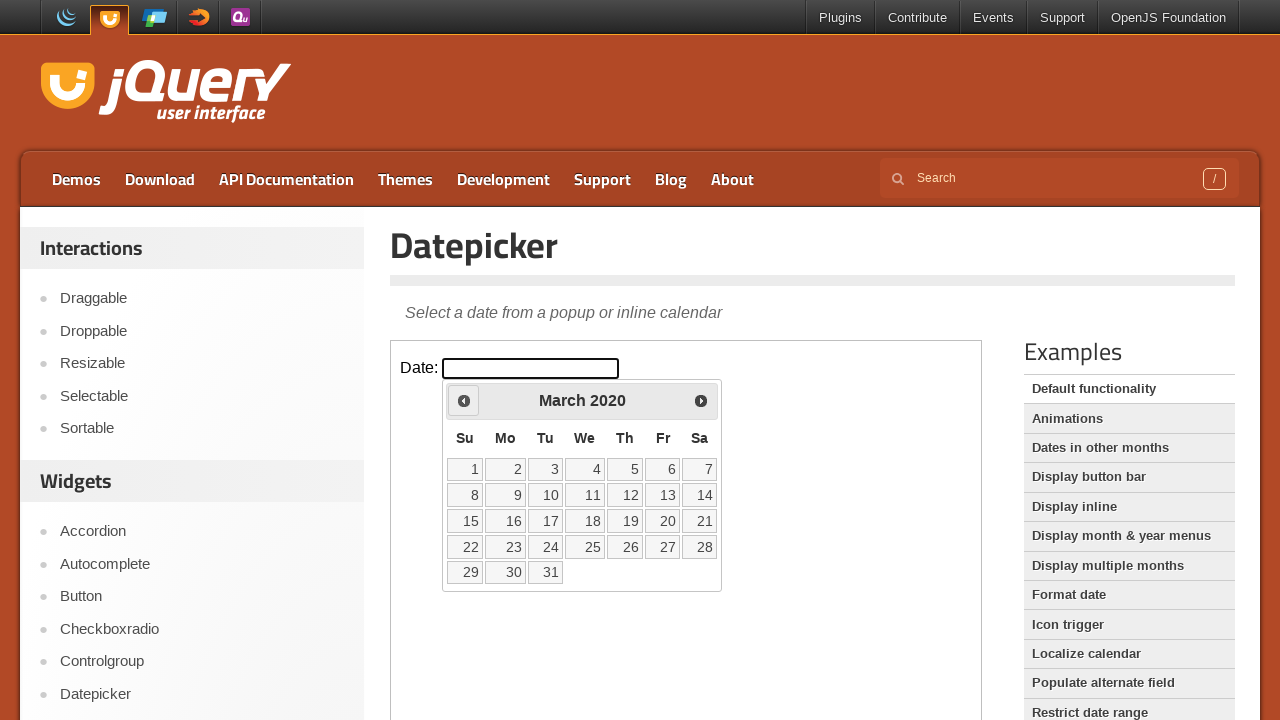

Waited for calendar to update after clicking previous button
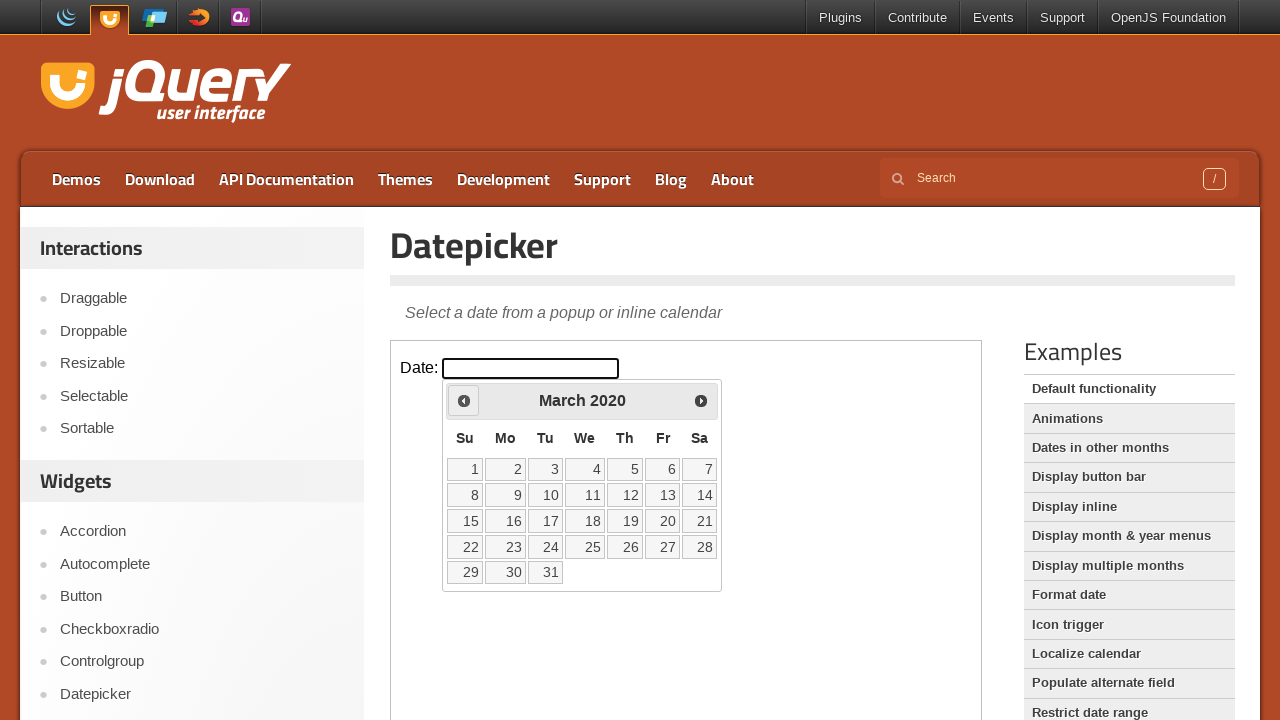

Read current month/year: March 2020
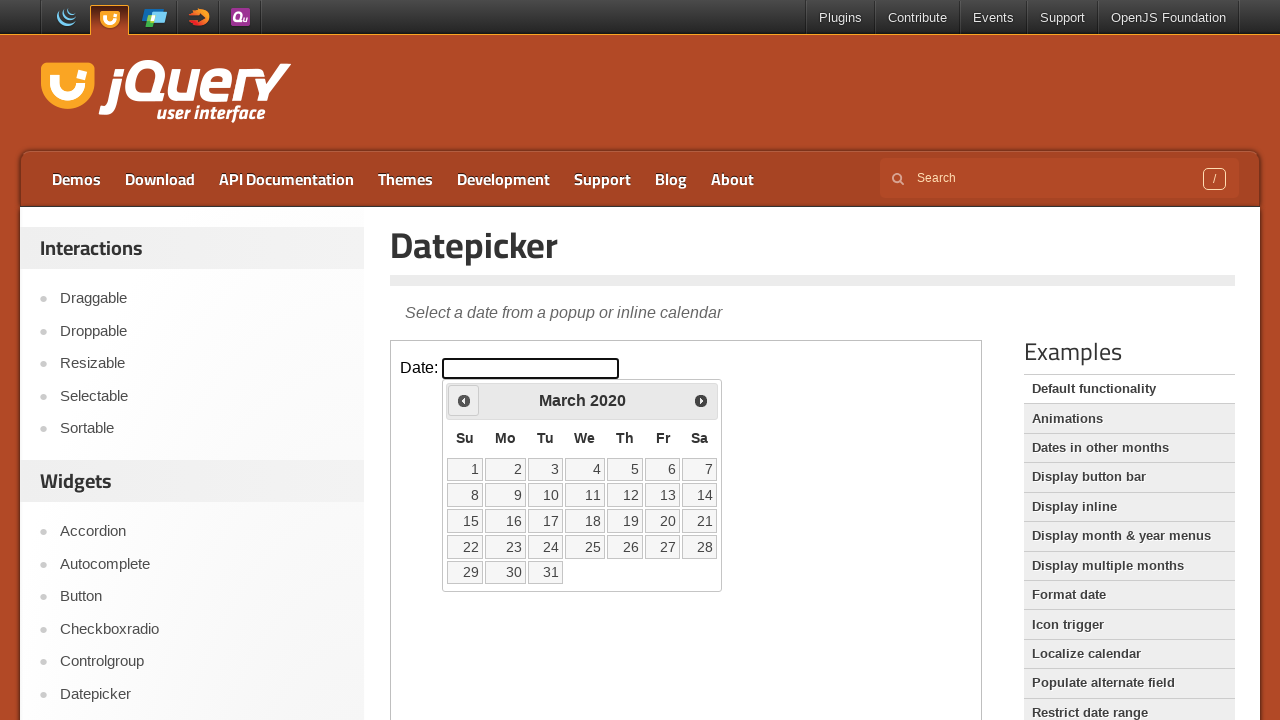

Selected date 15 from the calendar at (465, 521) on iframe >> nth=0 >> internal:control=enter-frame >> table.ui-datepicker-calendar 
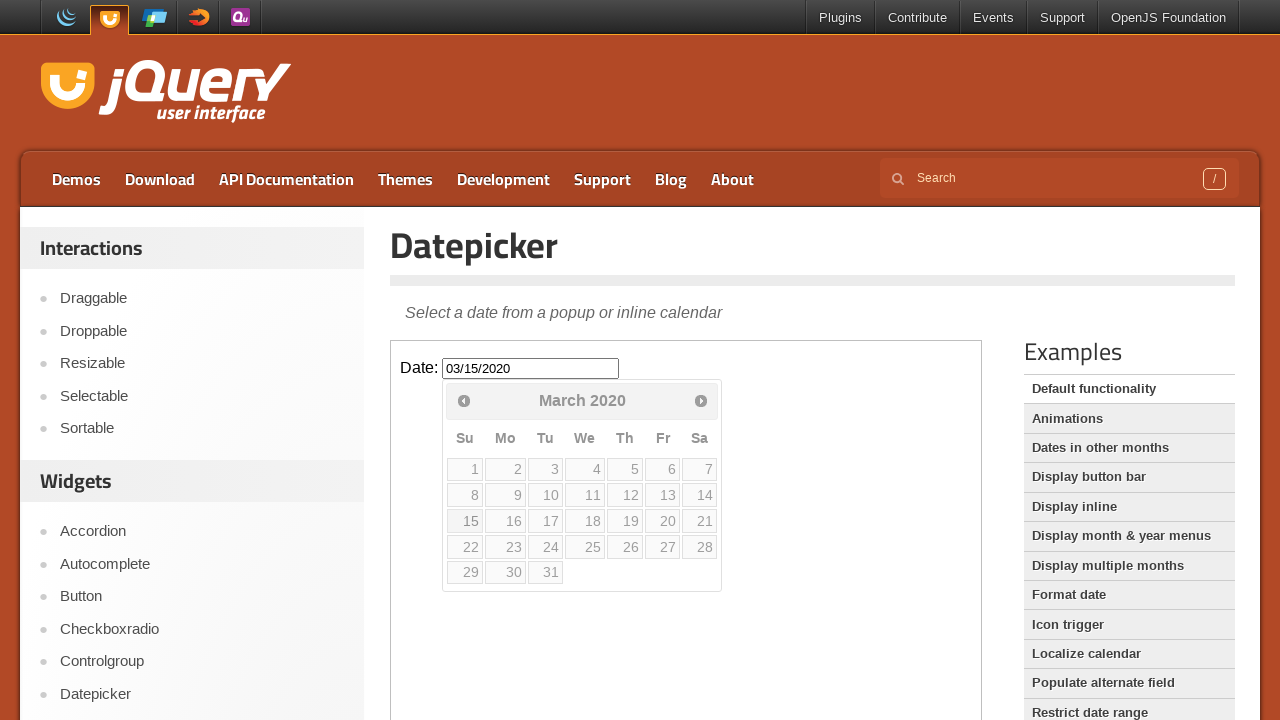

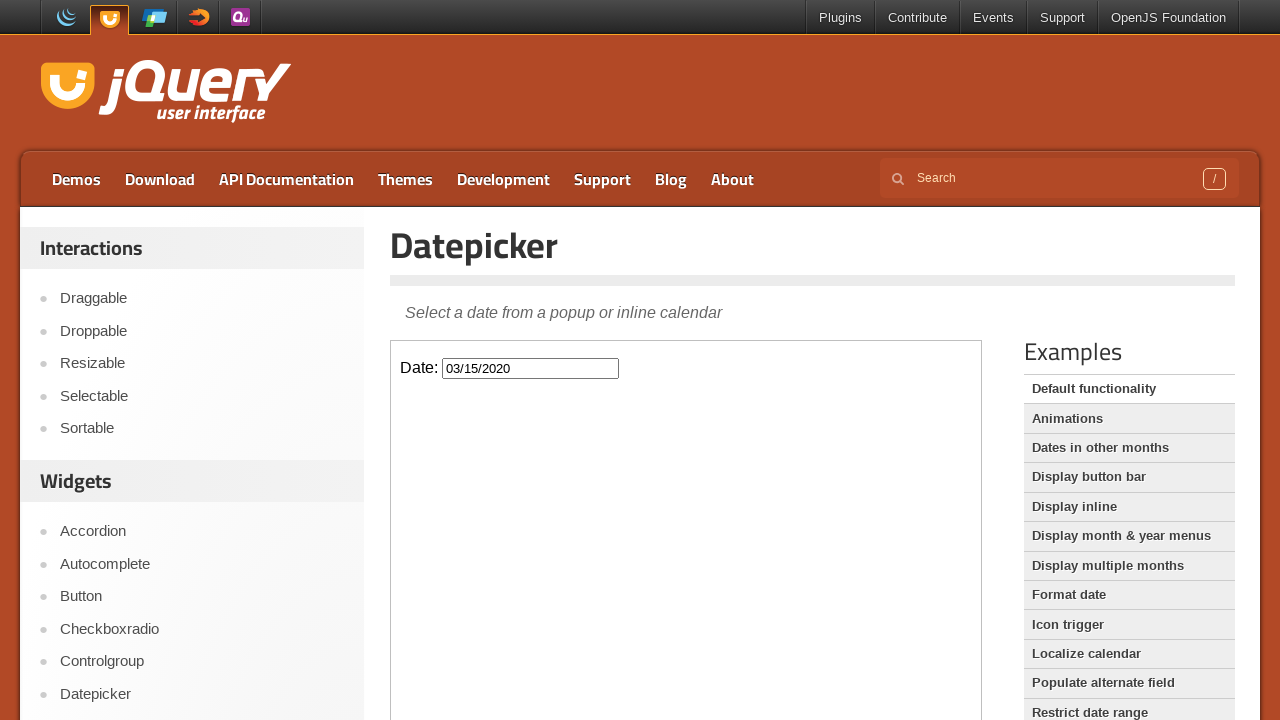